Navigates through a book catalog website, visiting all pages via pagination and verifying that book information (title, price, availability) is displayed on each page

Starting URL: https://books.toscrape.com/

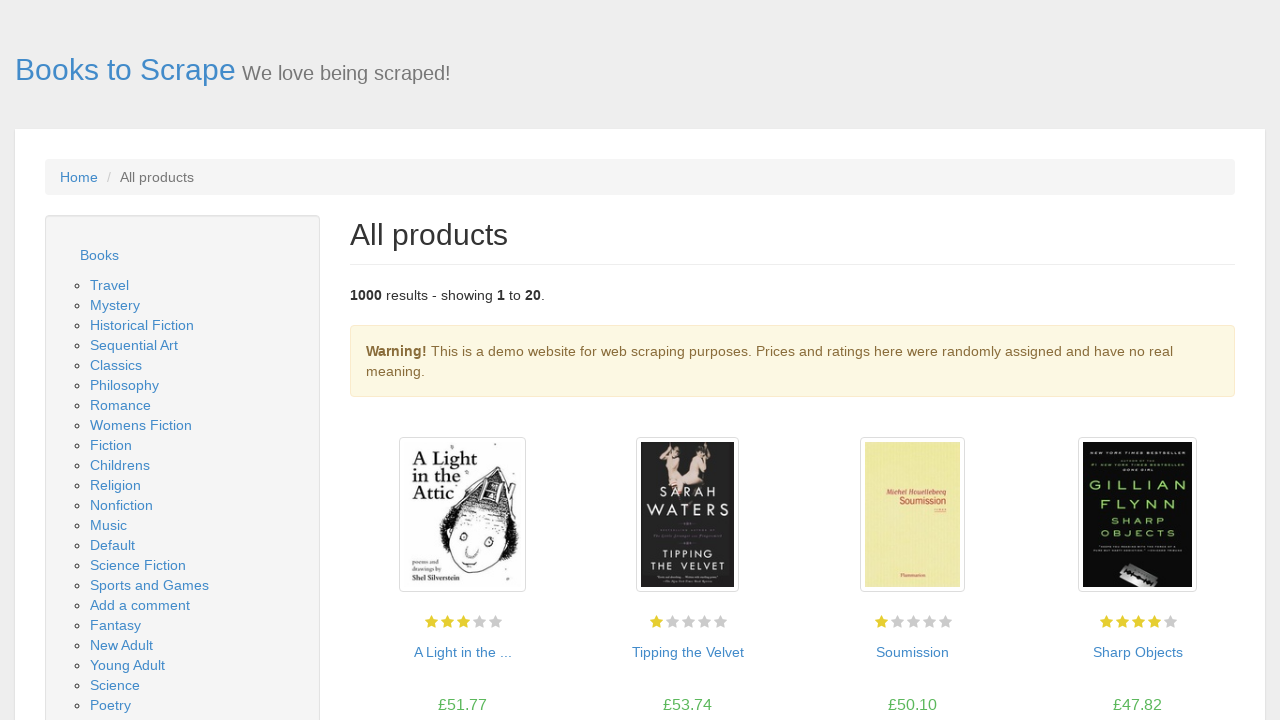

Waited for product pods to load on initial page
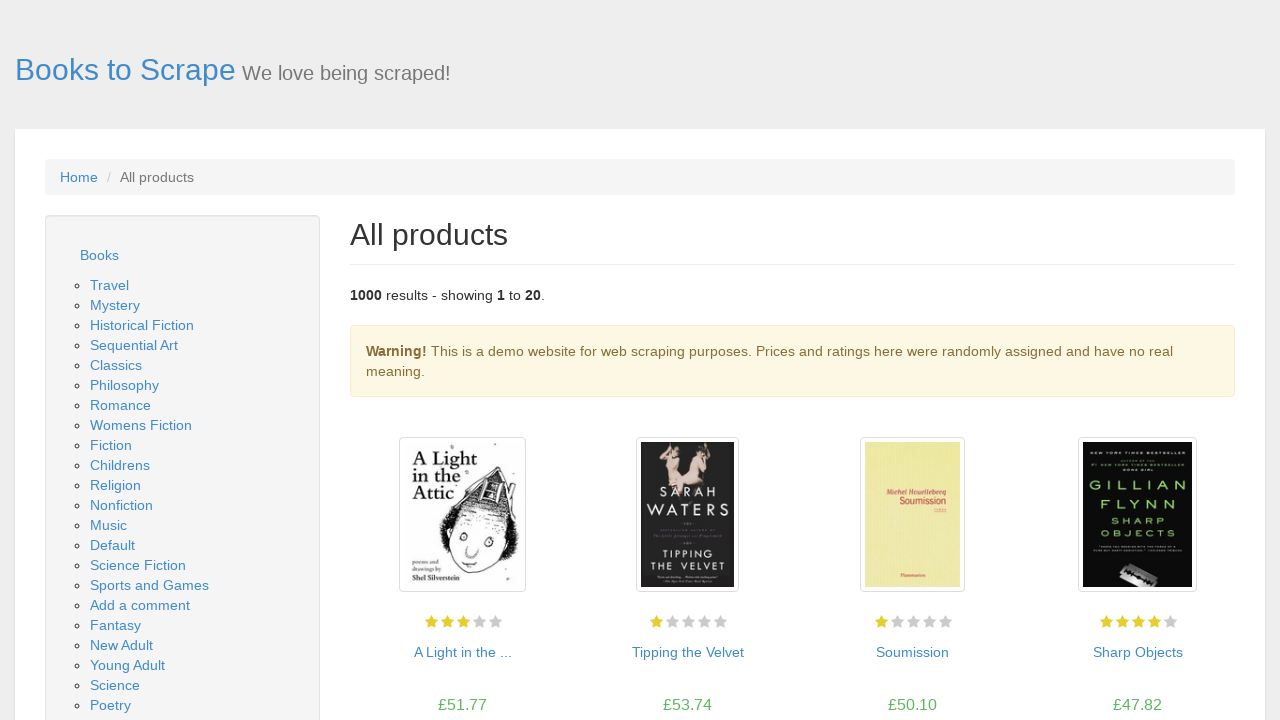

Confirmed product pods loaded on page 1
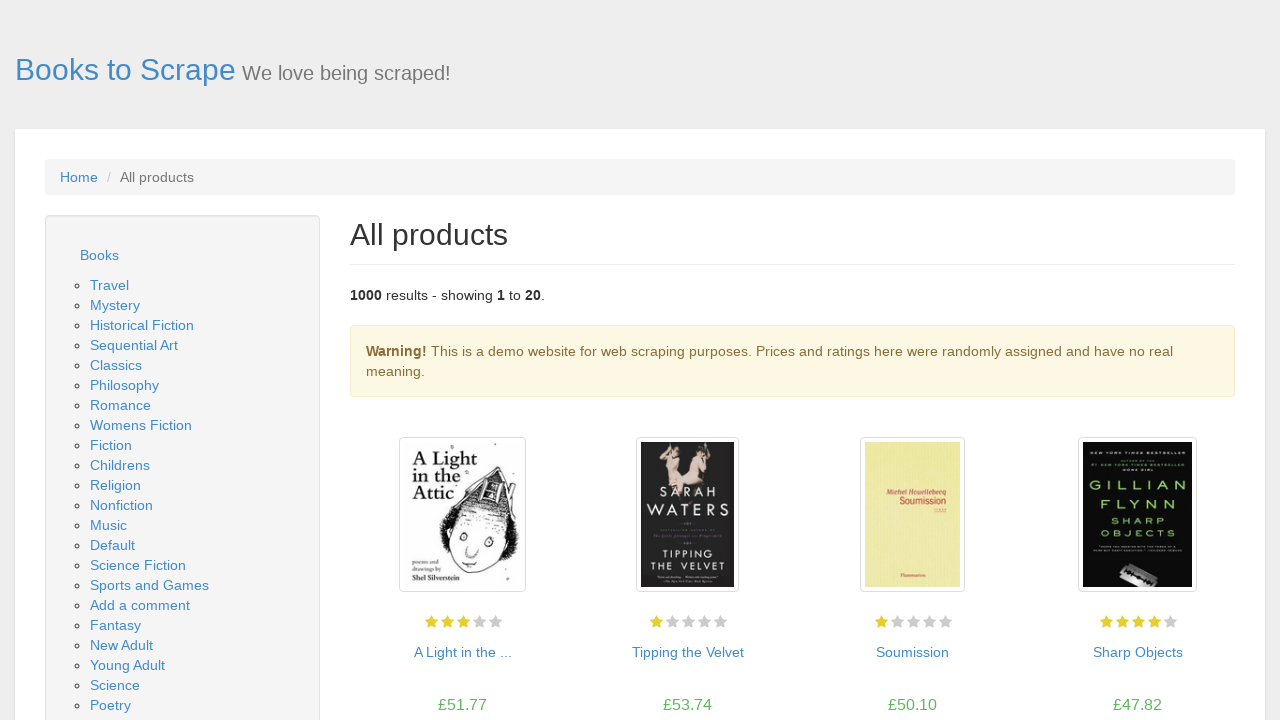

Verified book title (h3) is present
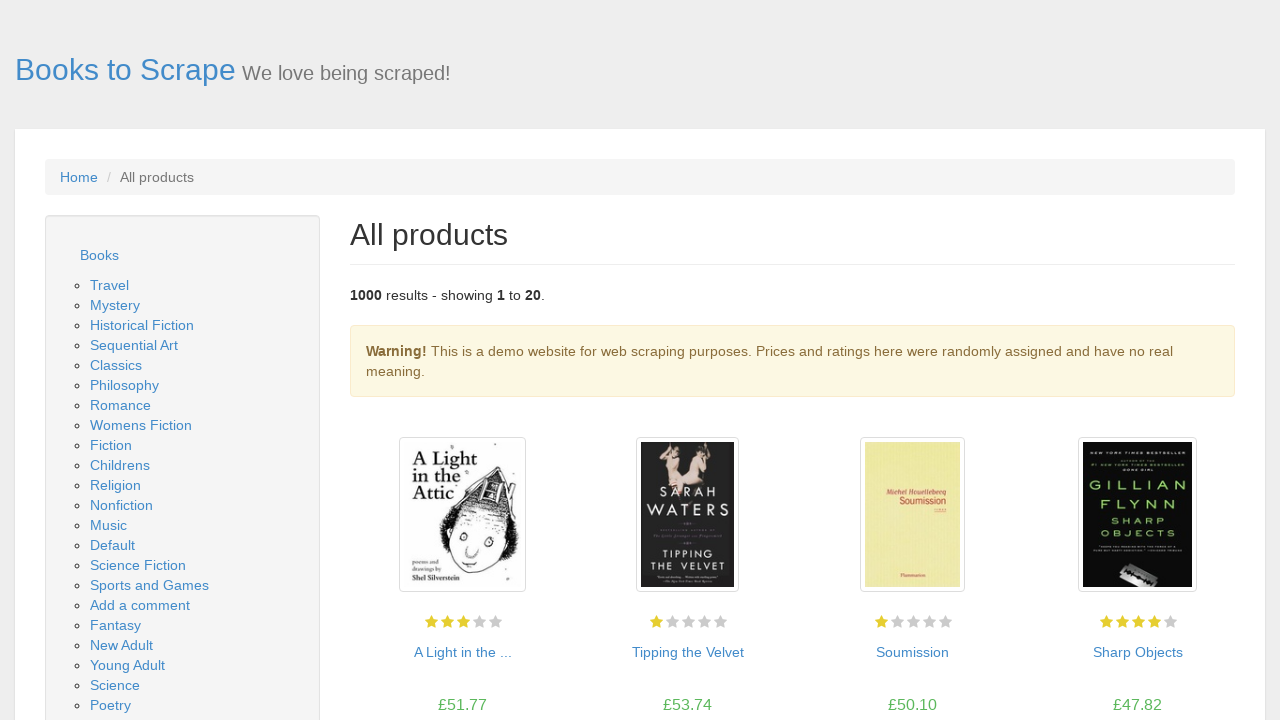

Verified book price is present
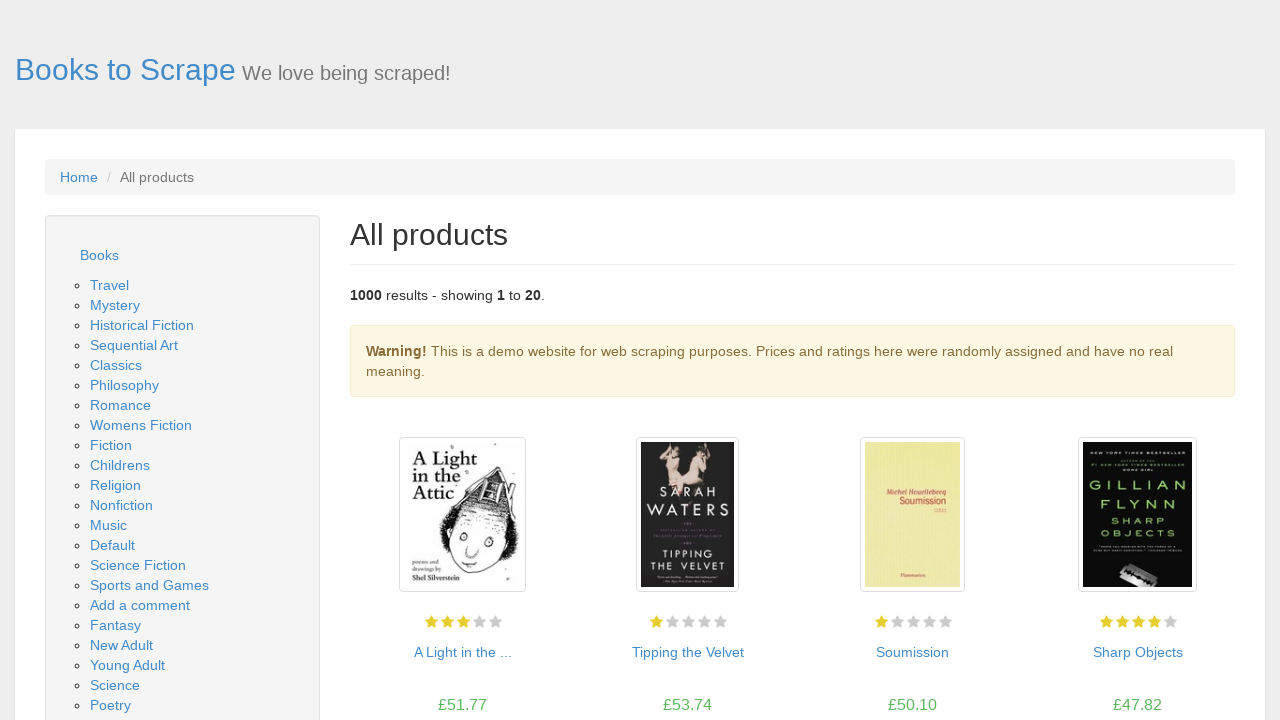

Verified book availability status is present
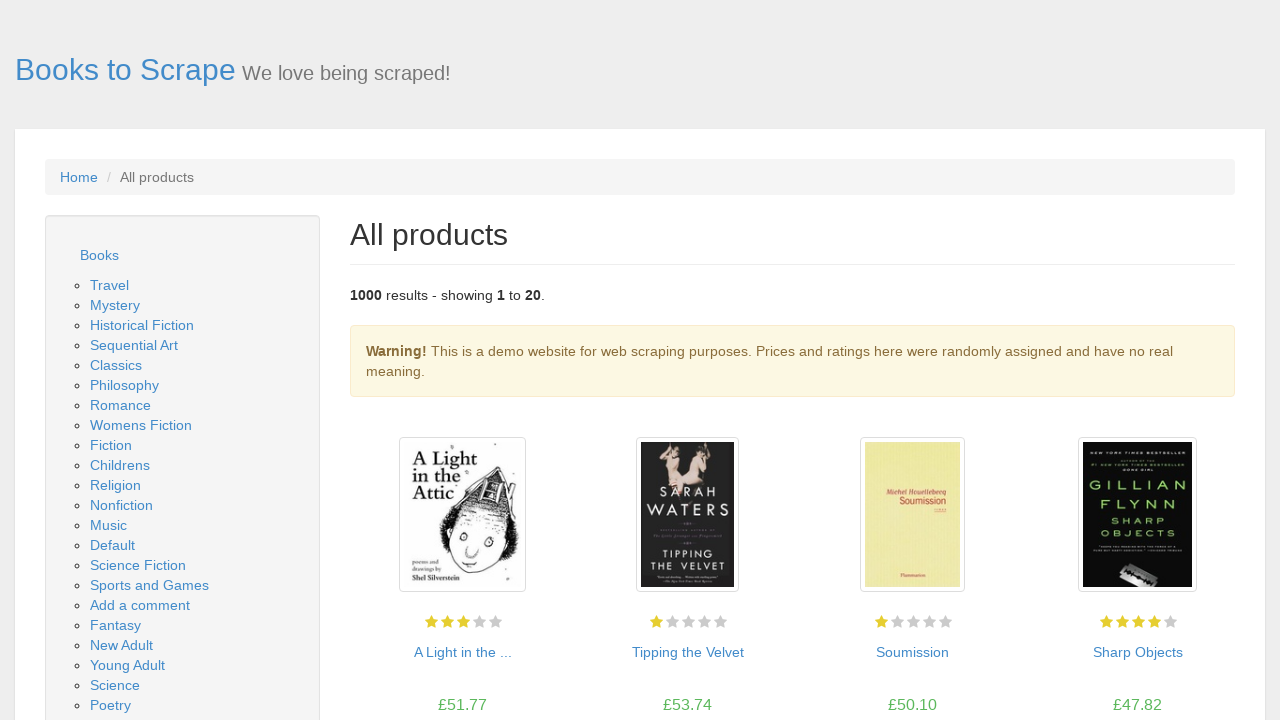

Clicked next page button to navigate to page 2 at (1206, 654) on li.next > a
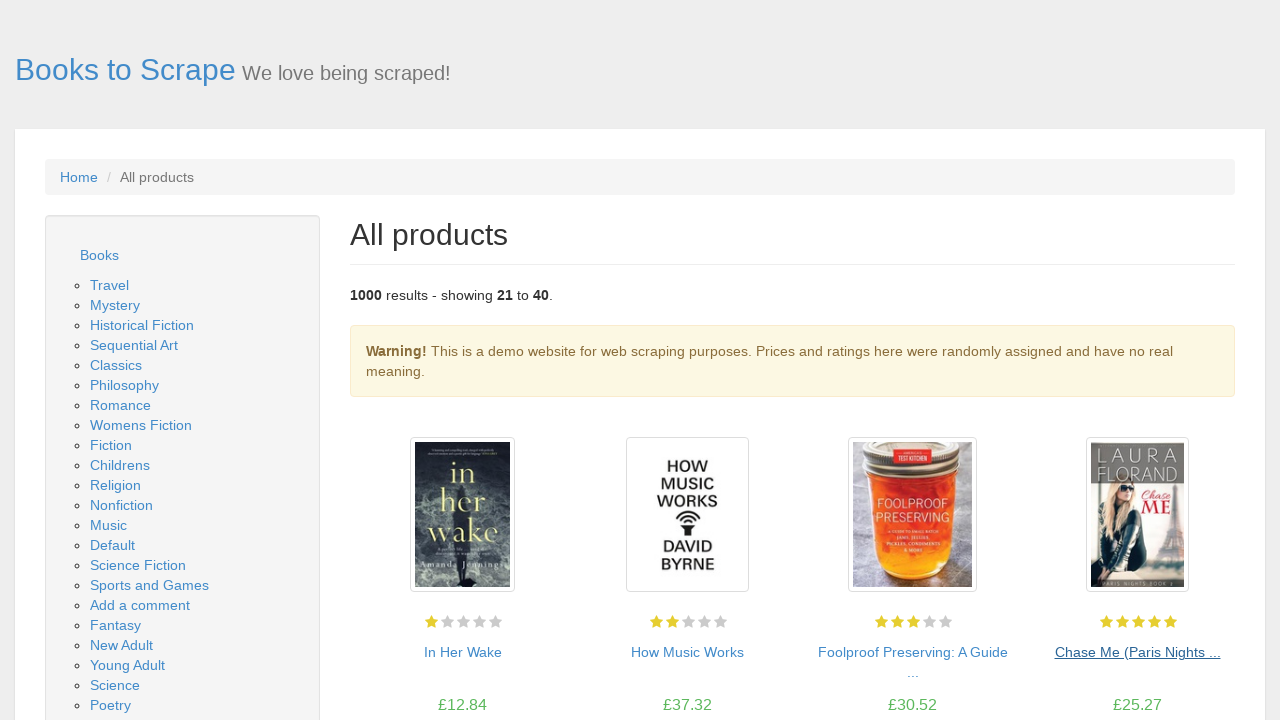

Page 2 loaded and network idle
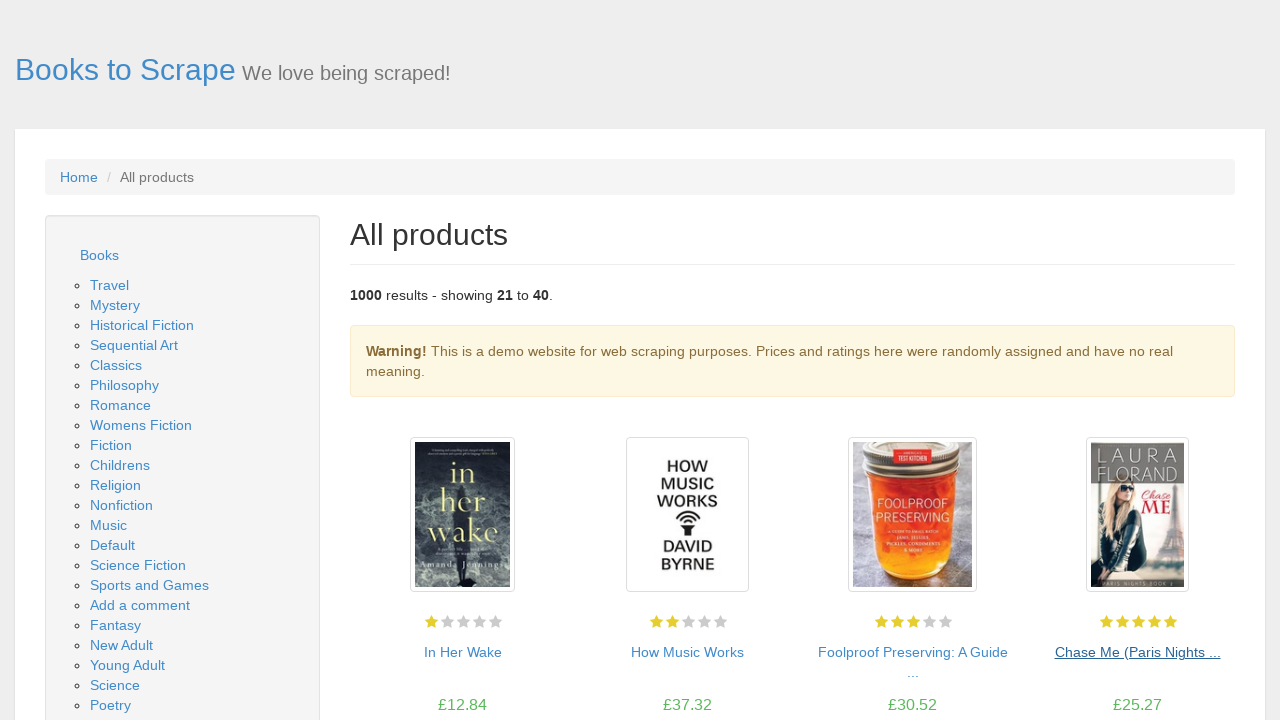

Confirmed product pods loaded on page 2
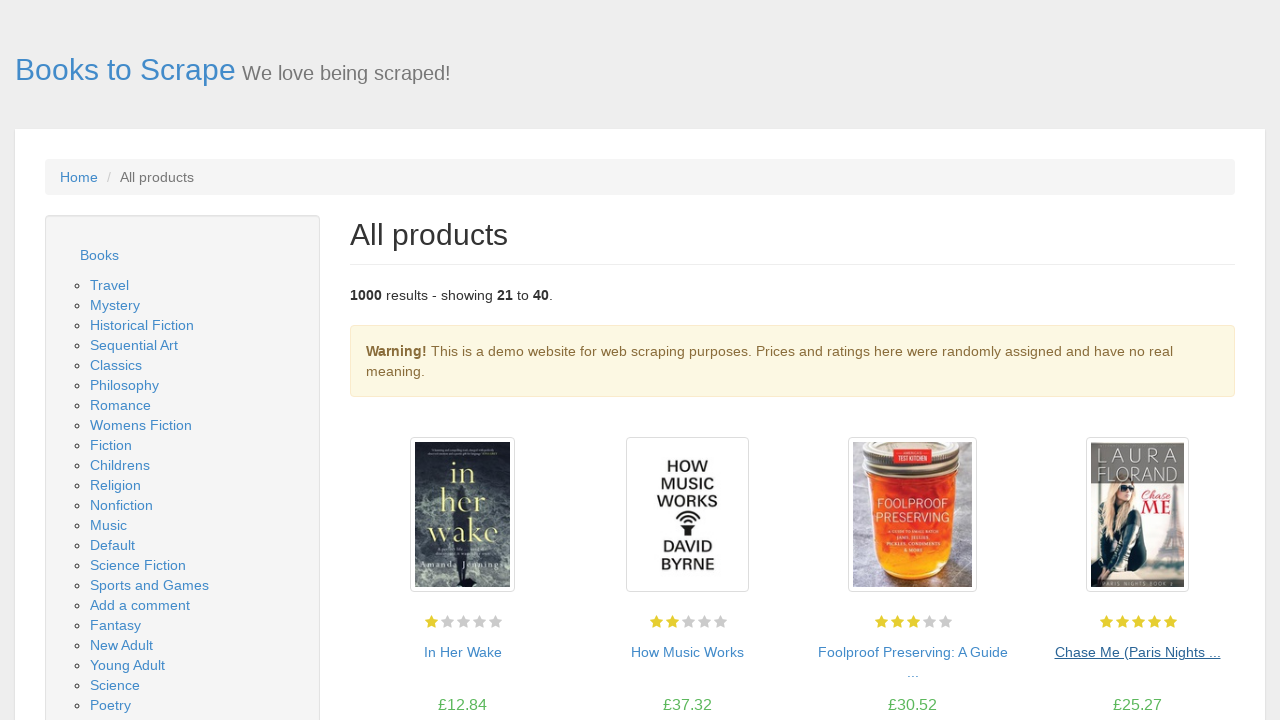

Verified book title (h3) is present
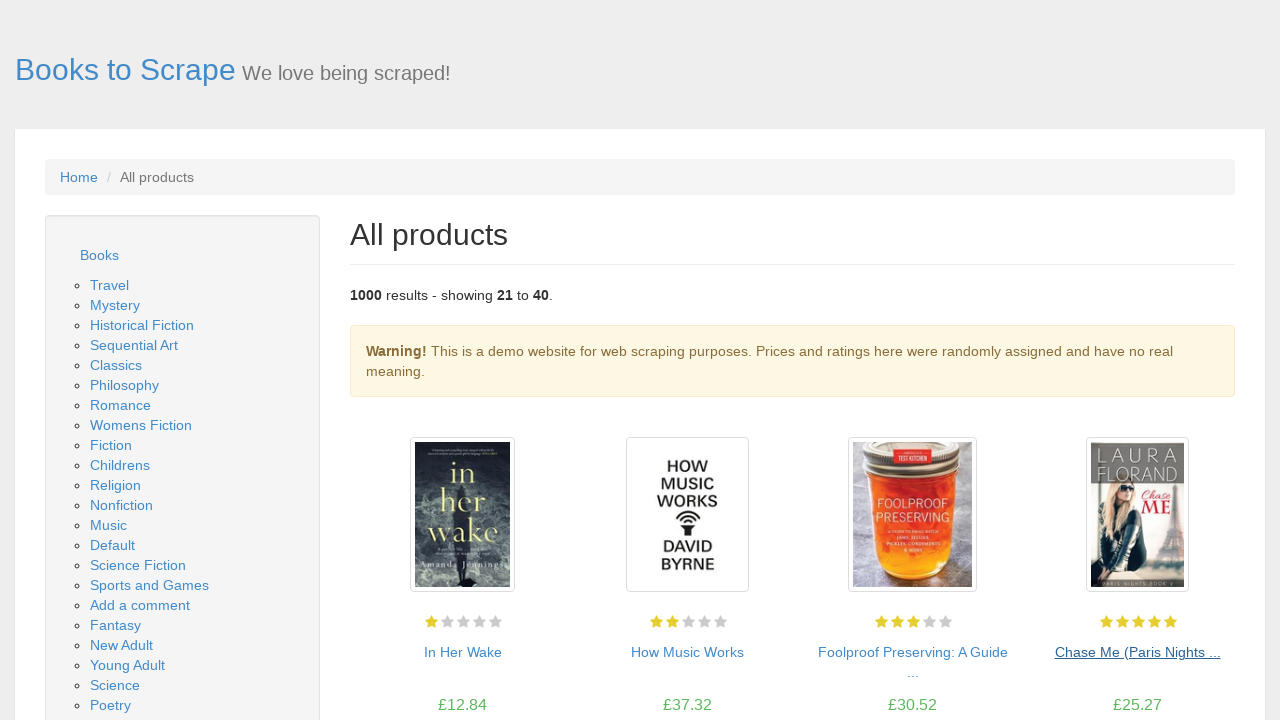

Verified book price is present
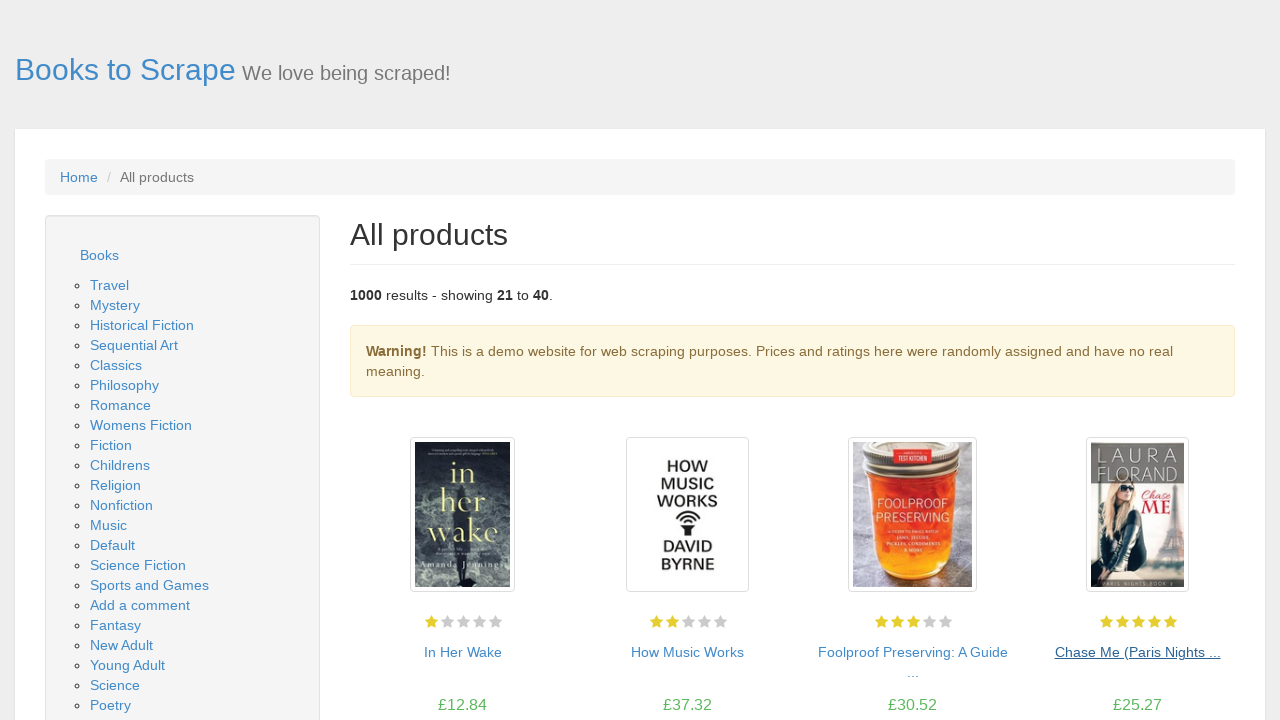

Verified book availability status is present
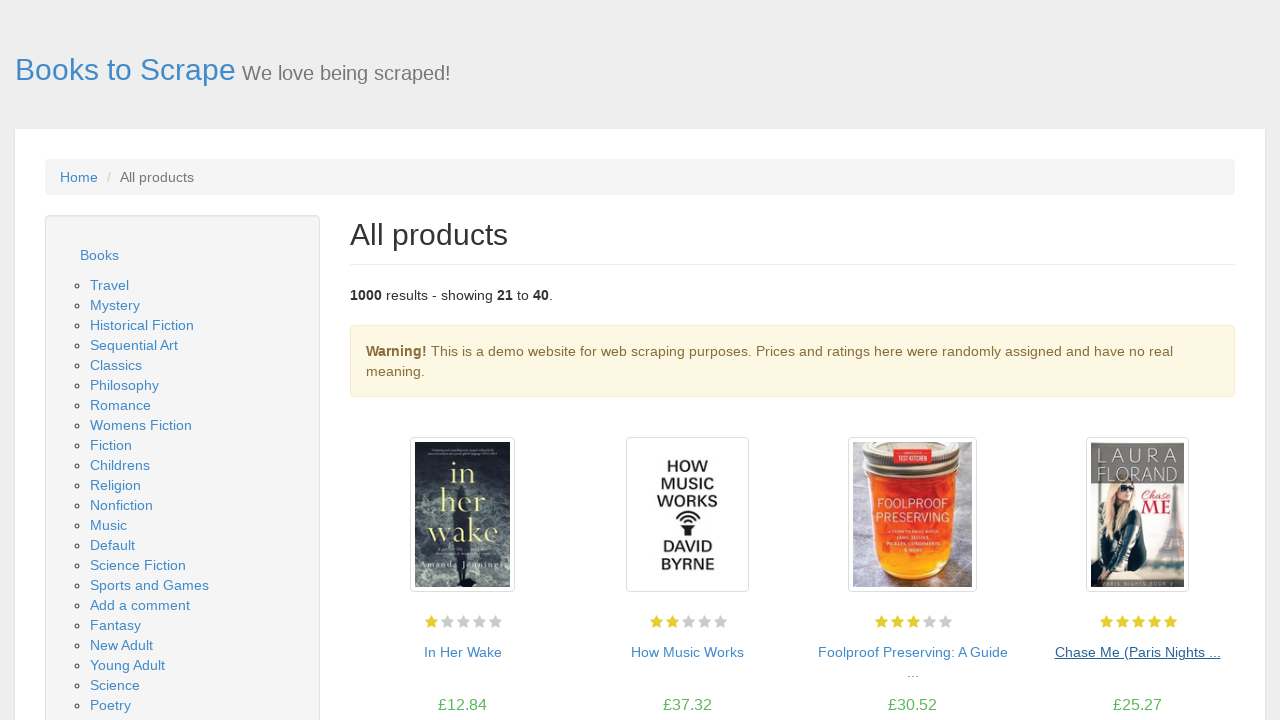

Clicked next page button to navigate to page 3 at (1206, 654) on li.next > a
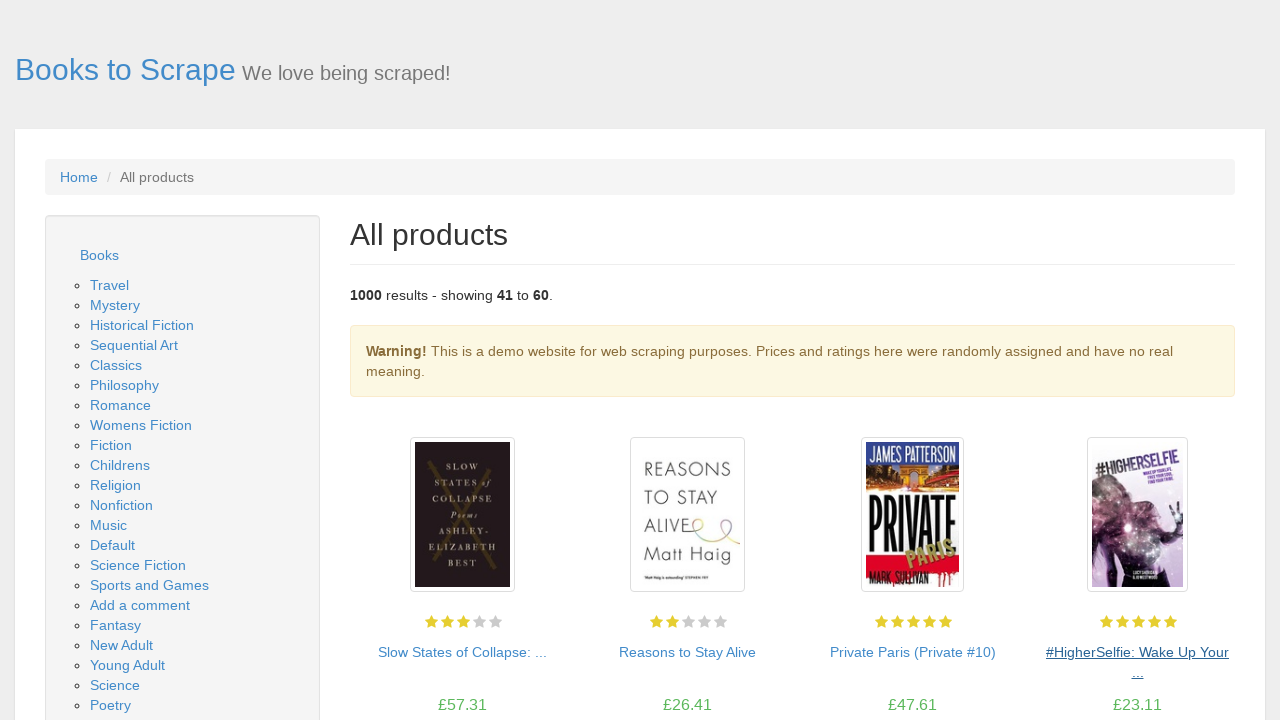

Page 3 loaded and network idle
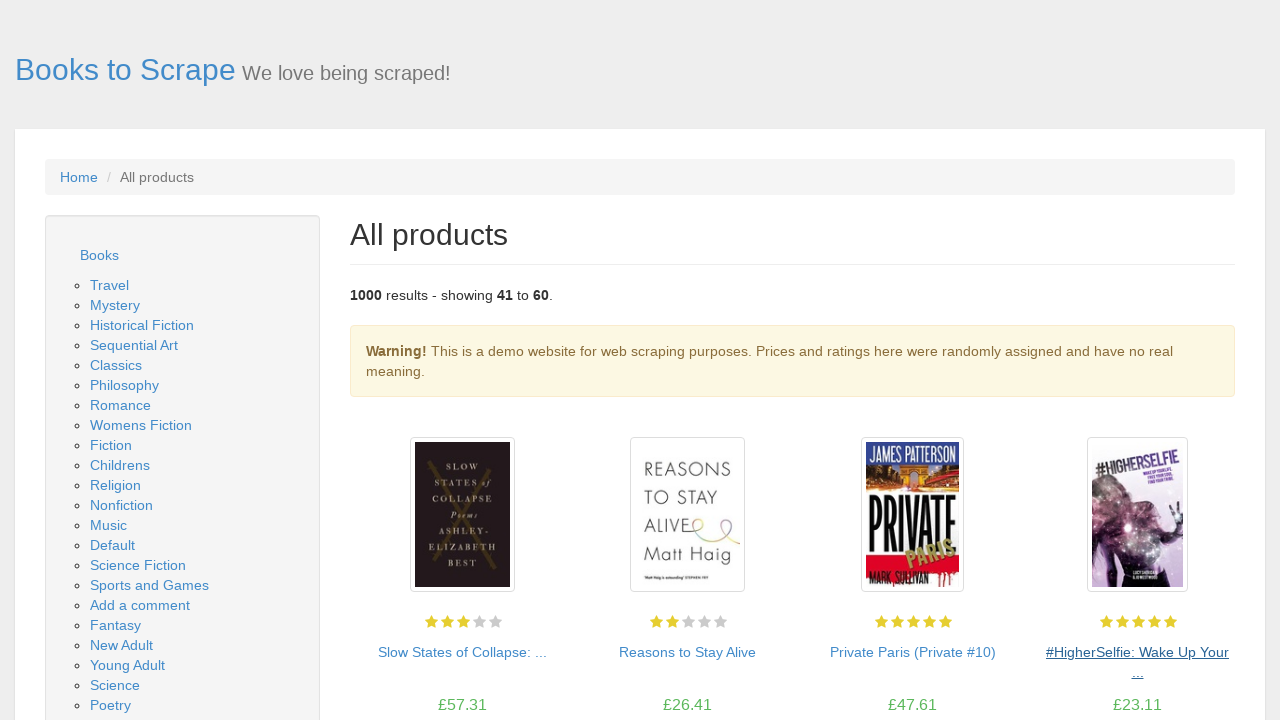

Confirmed product pods loaded on page 3
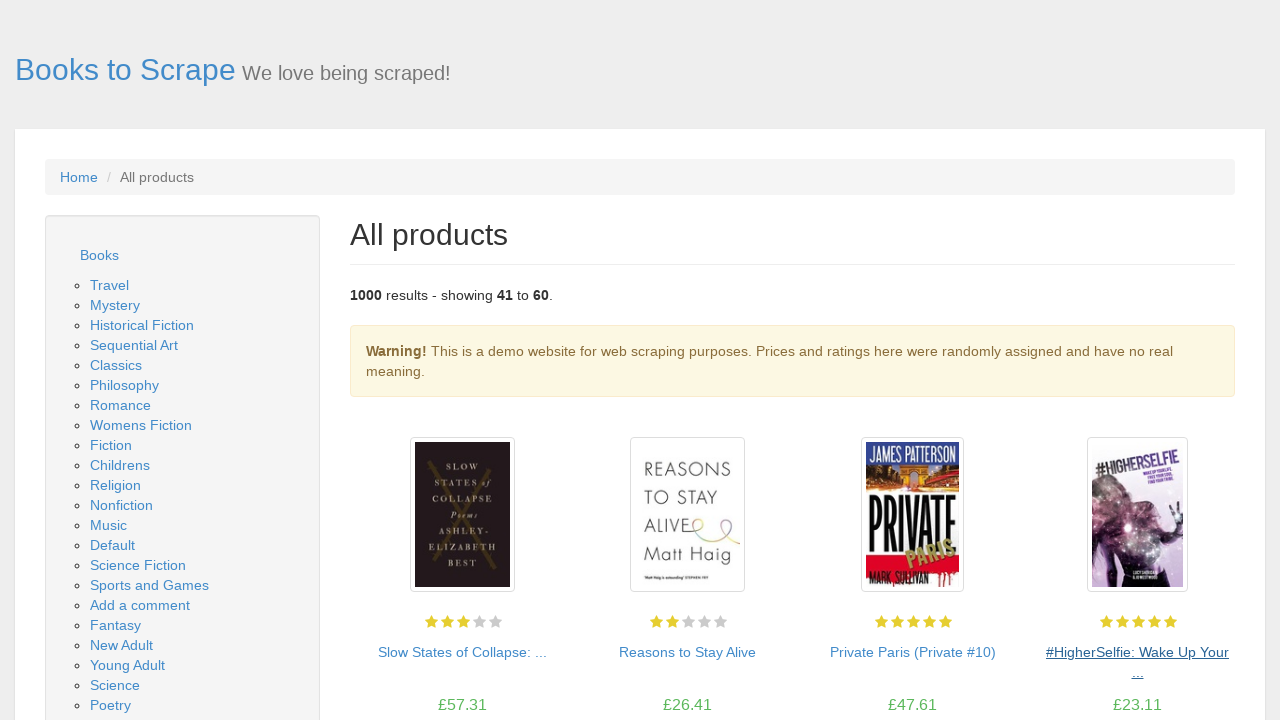

Verified book title (h3) is present
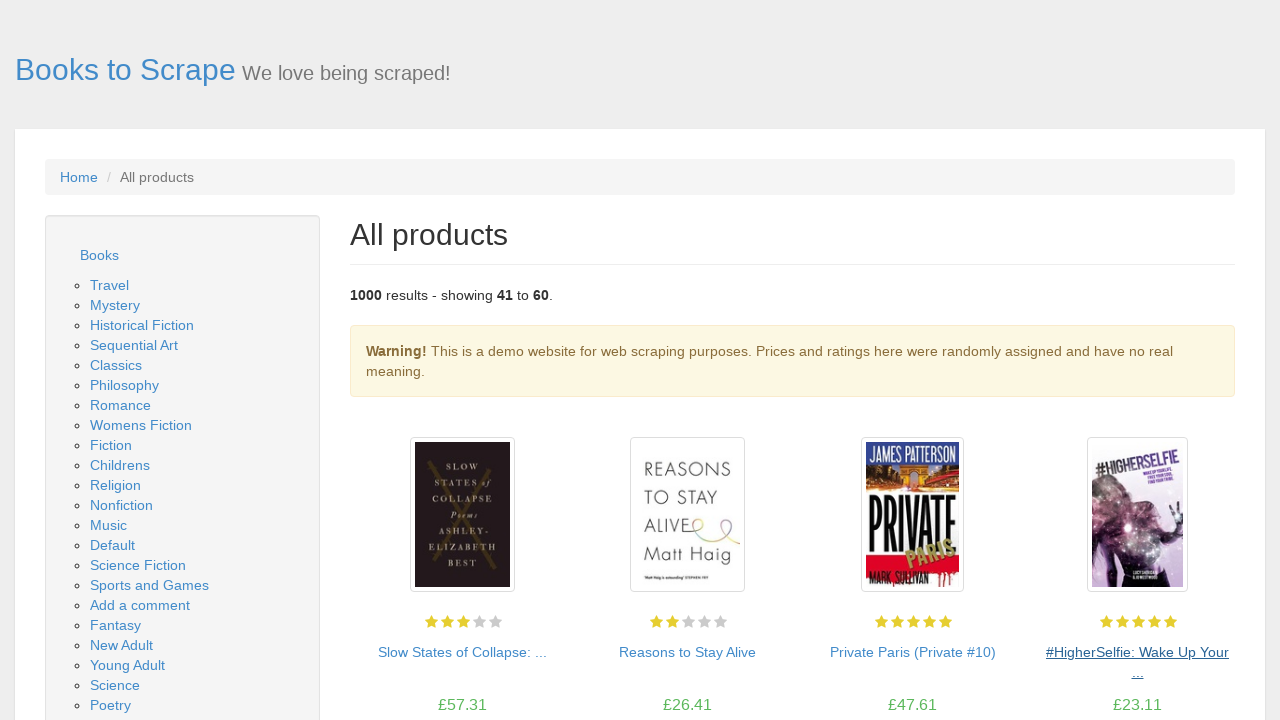

Verified book price is present
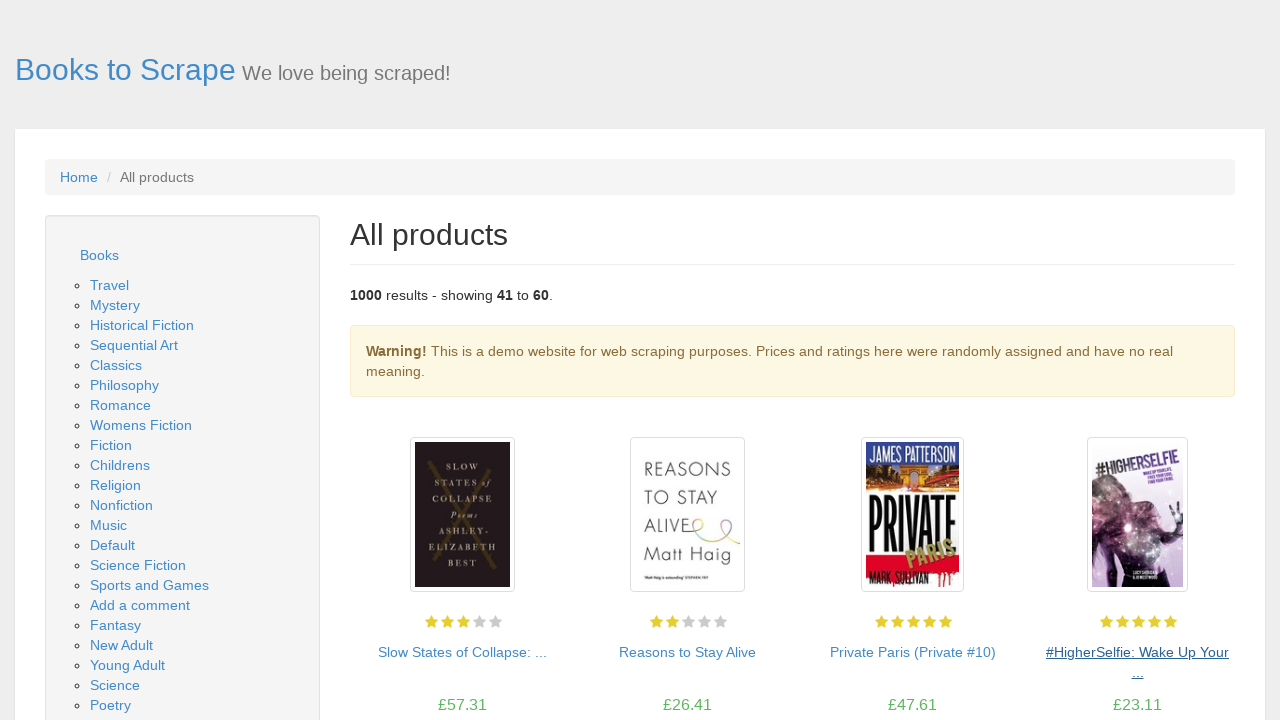

Verified book availability status is present
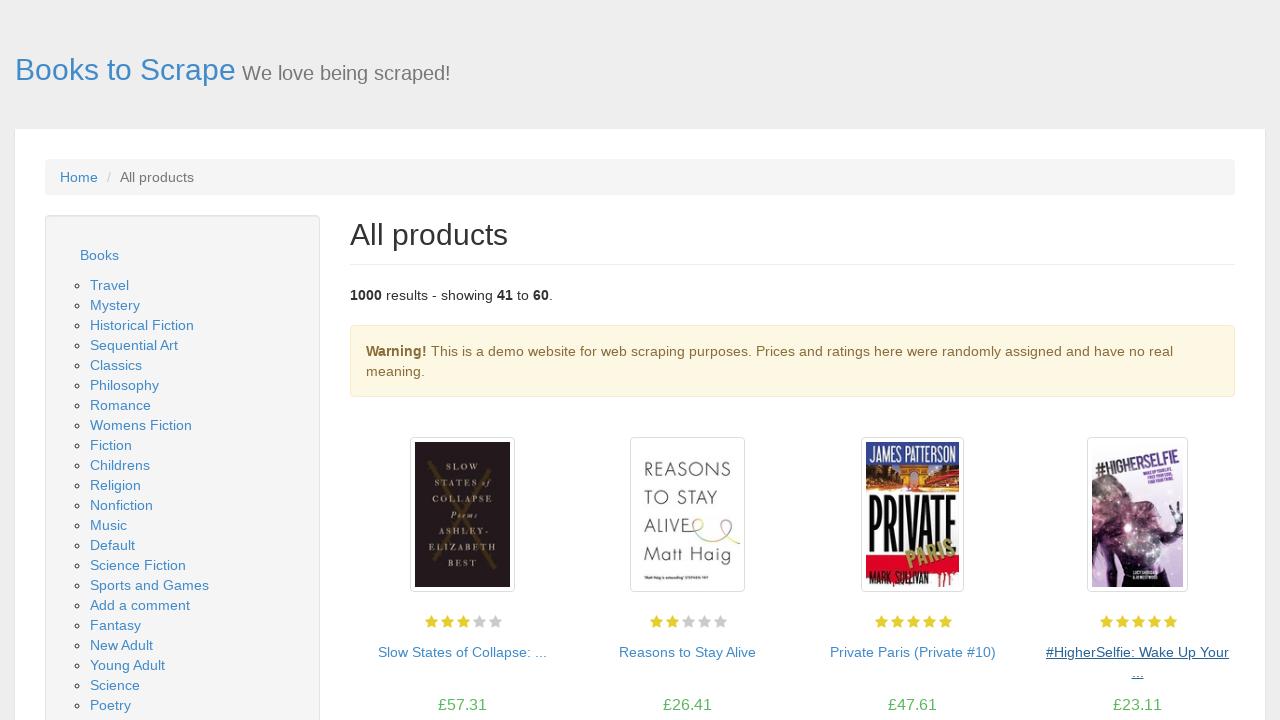

Clicked next page button to navigate to page 4 at (1206, 654) on li.next > a
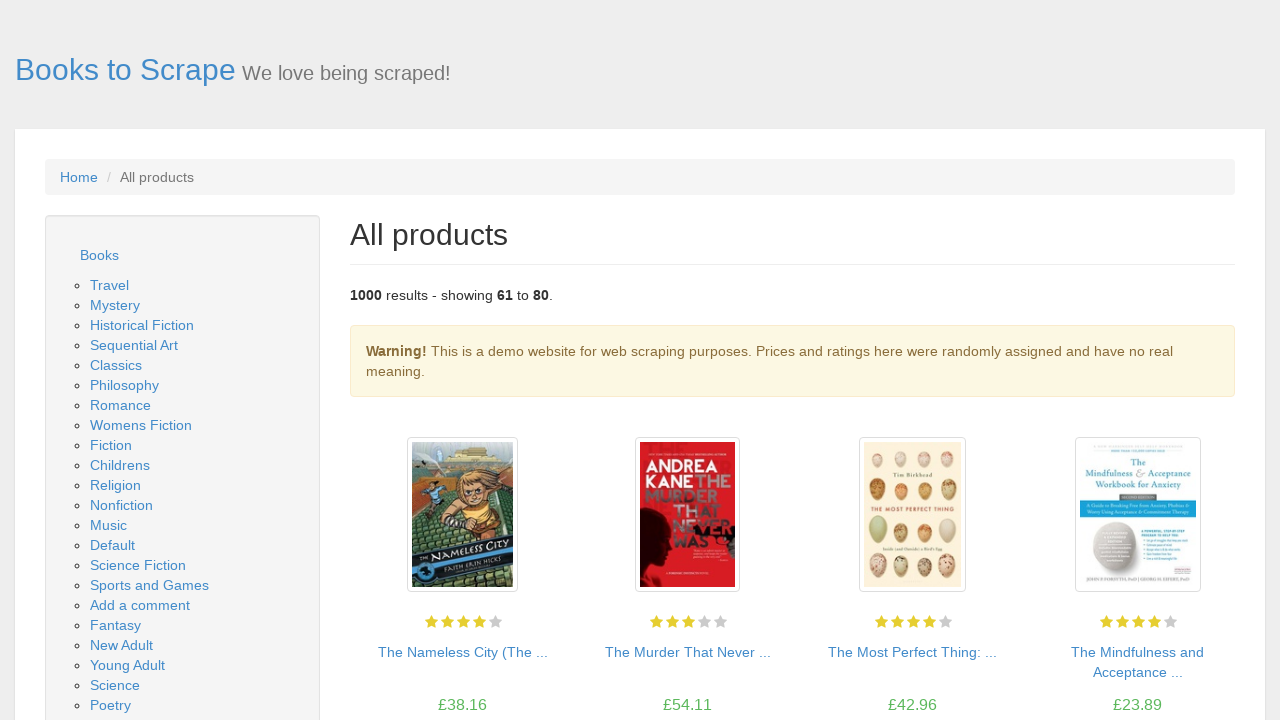

Page 4 loaded and network idle
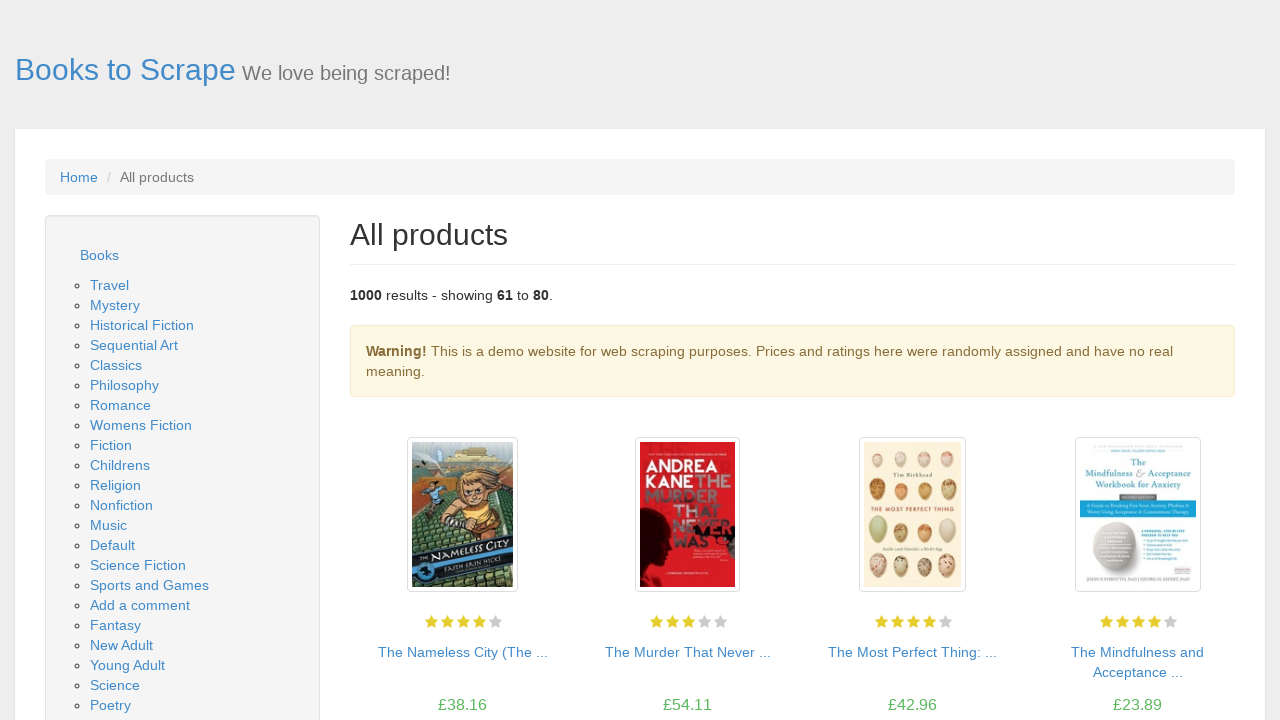

Confirmed product pods loaded on page 4
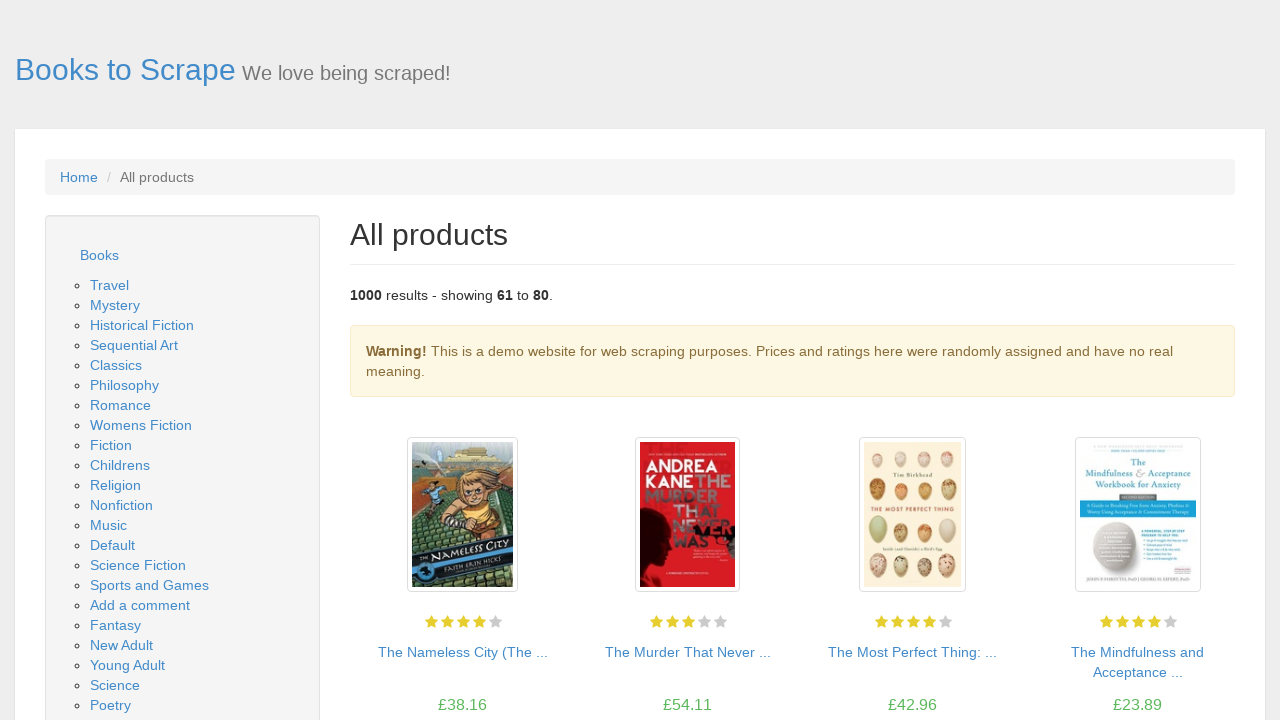

Verified book title (h3) is present
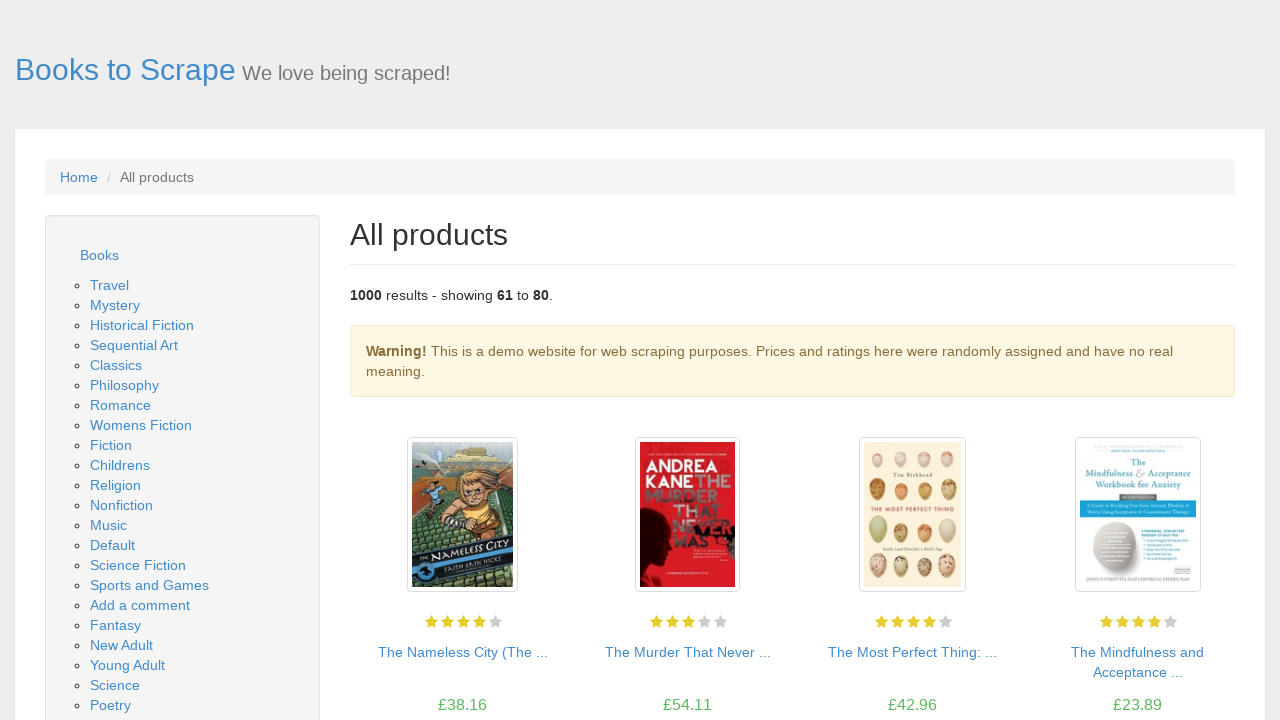

Verified book price is present
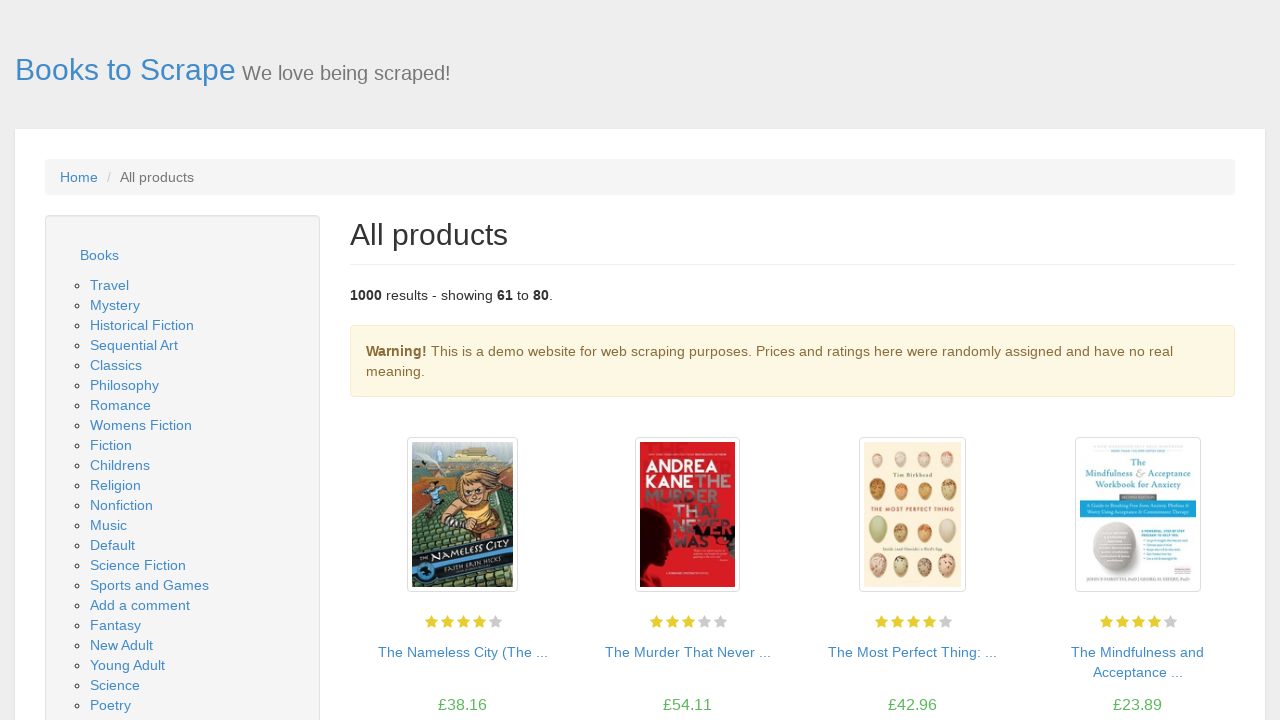

Verified book availability status is present
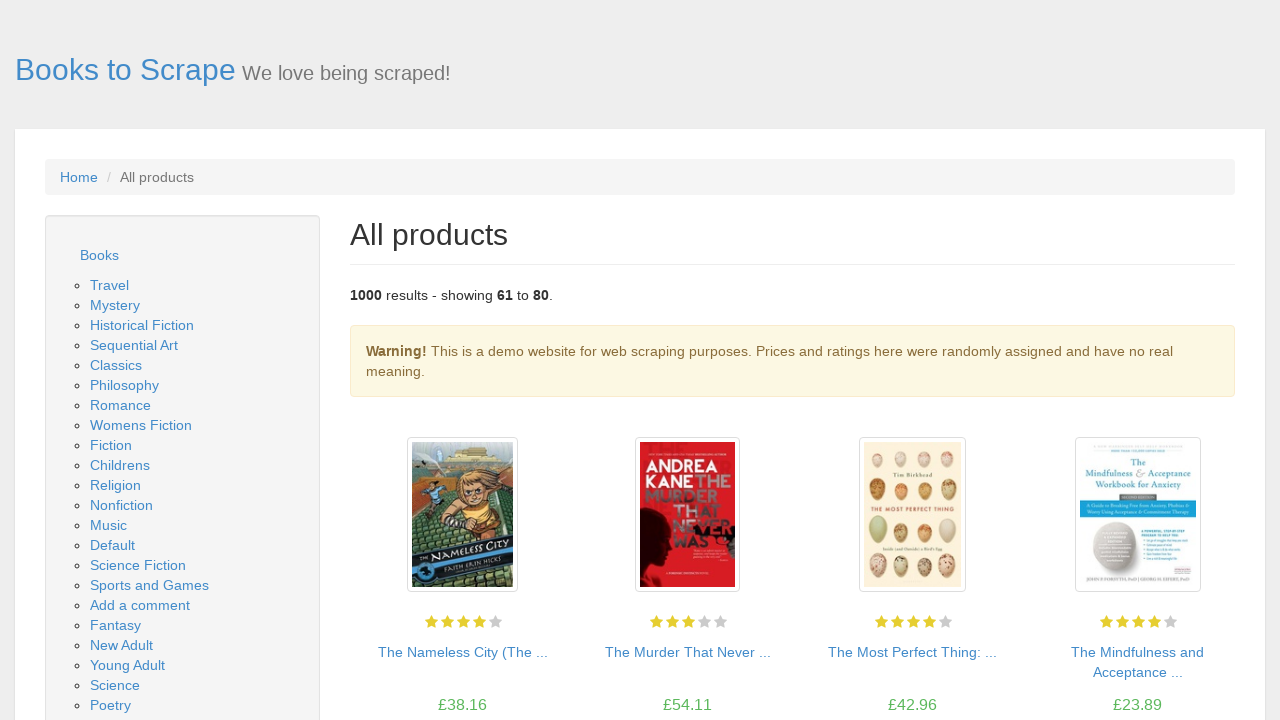

Clicked next page button to navigate to page 5 at (1206, 654) on li.next > a
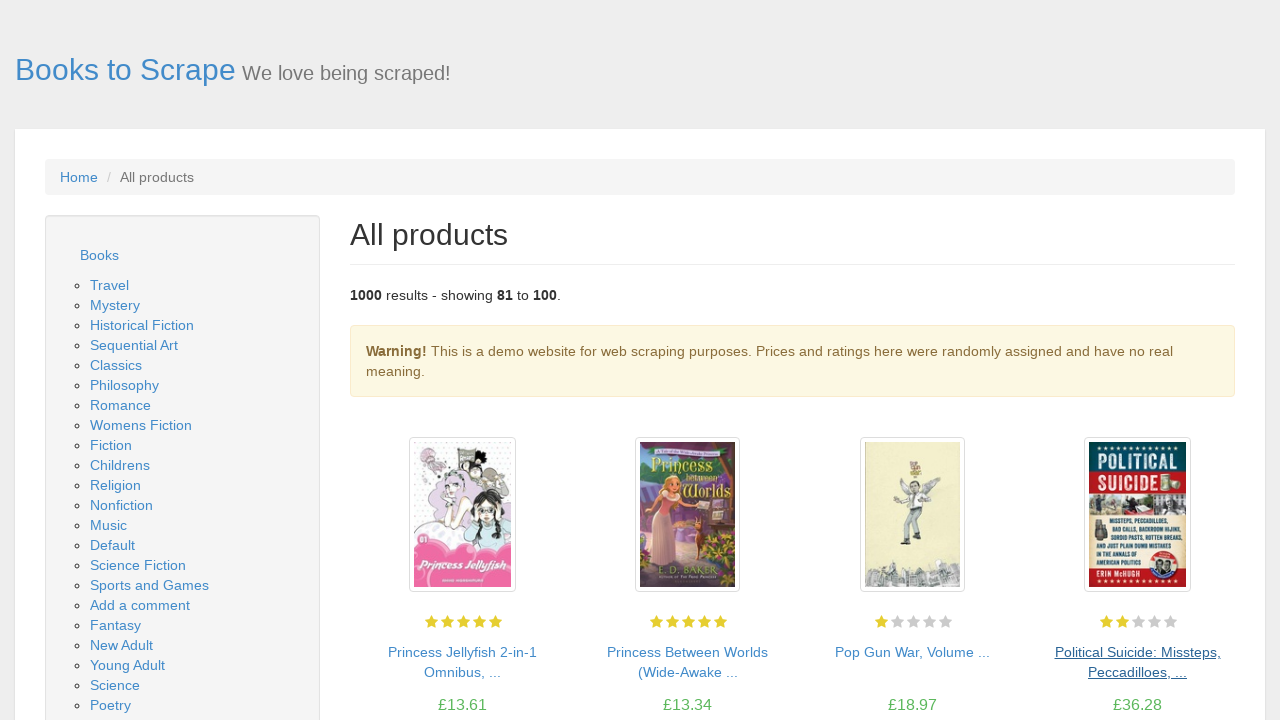

Page 5 loaded and network idle
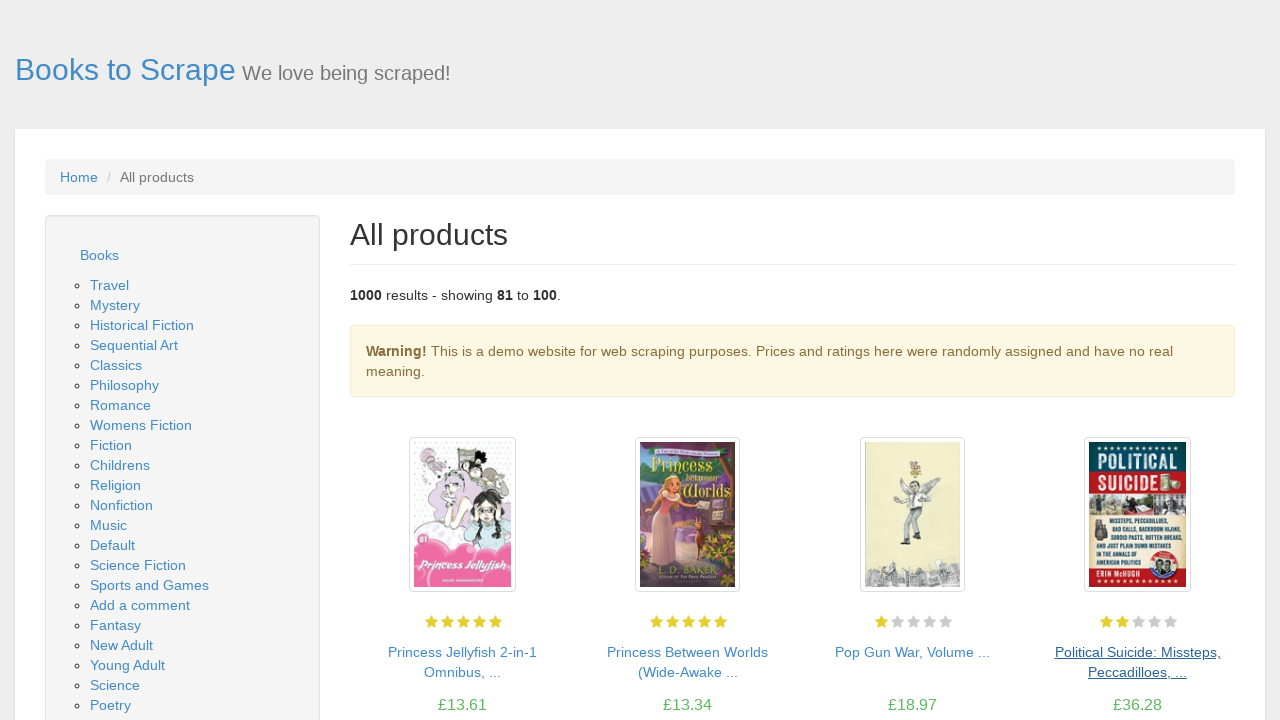

Confirmed product pods loaded on page 5
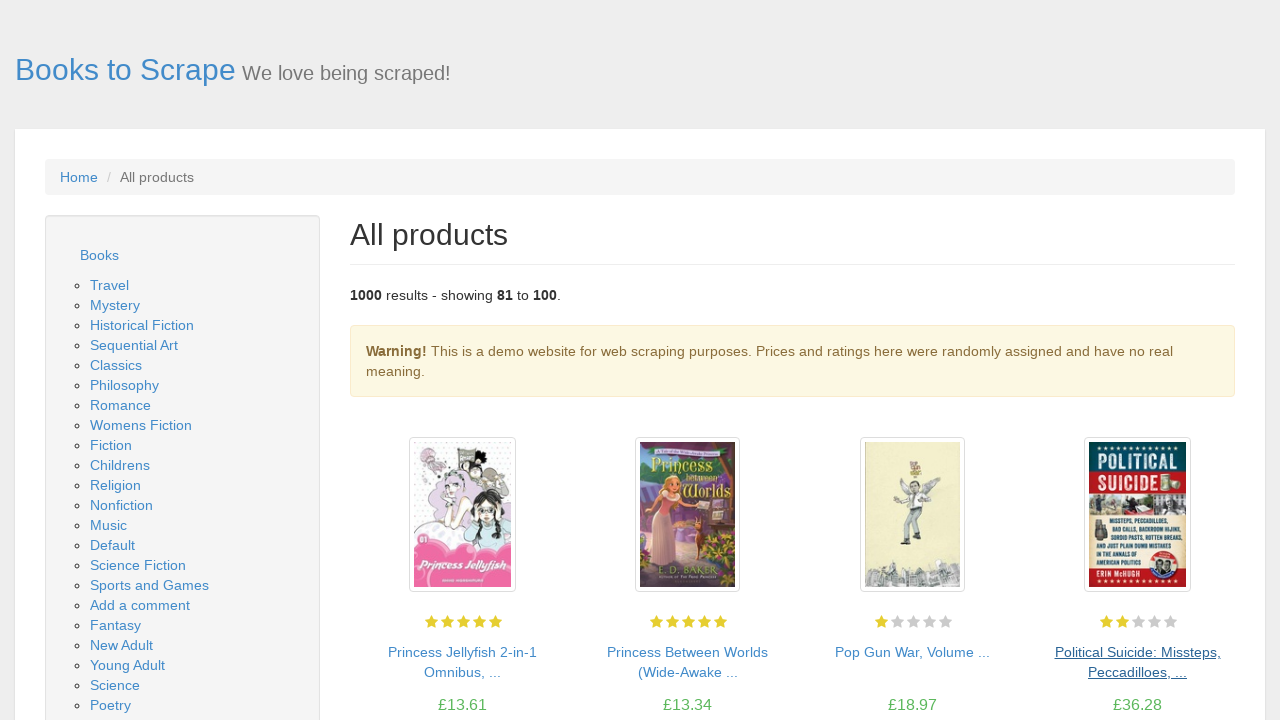

Verified book title (h3) is present
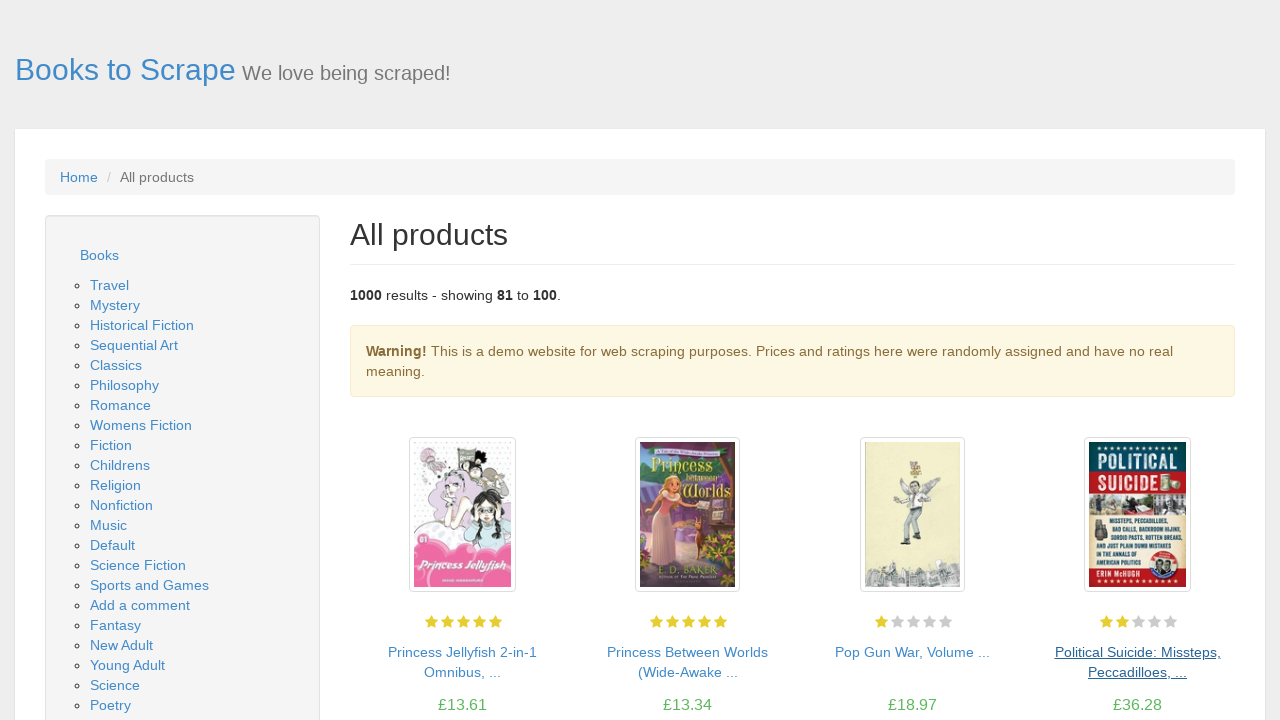

Verified book price is present
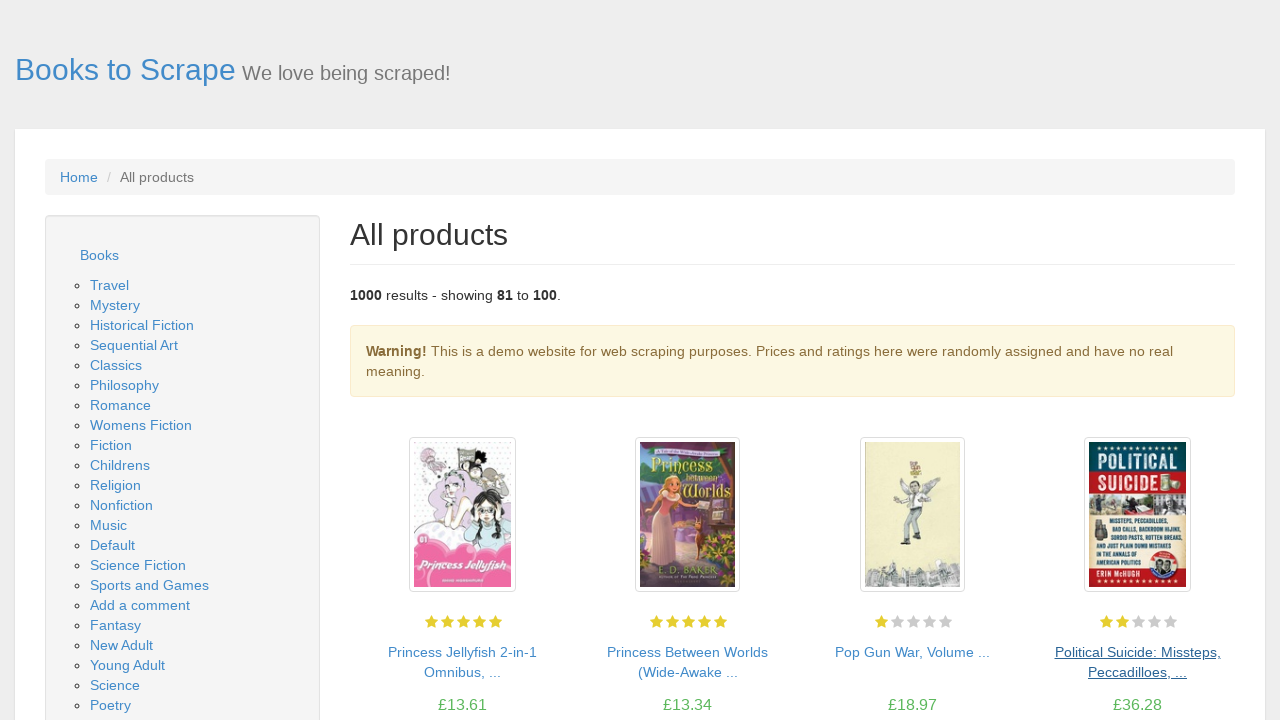

Verified book availability status is present
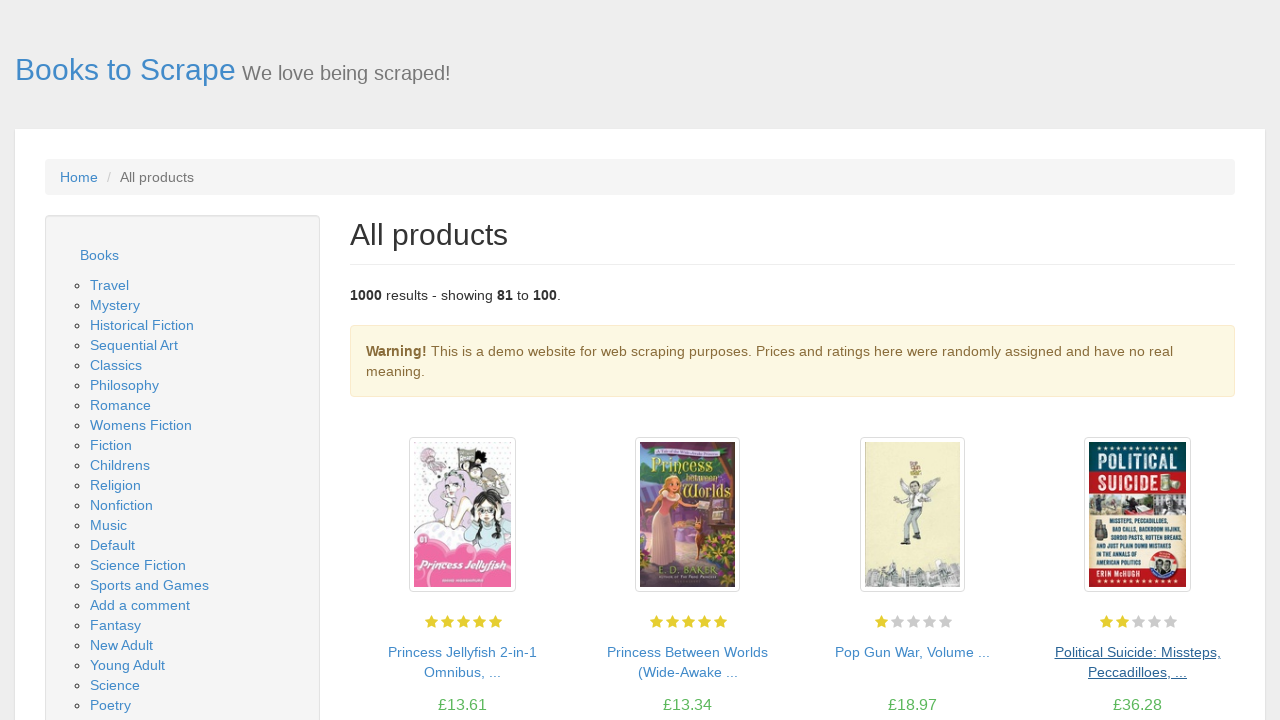

Clicked next page button to navigate to page 6 at (1206, 654) on li.next > a
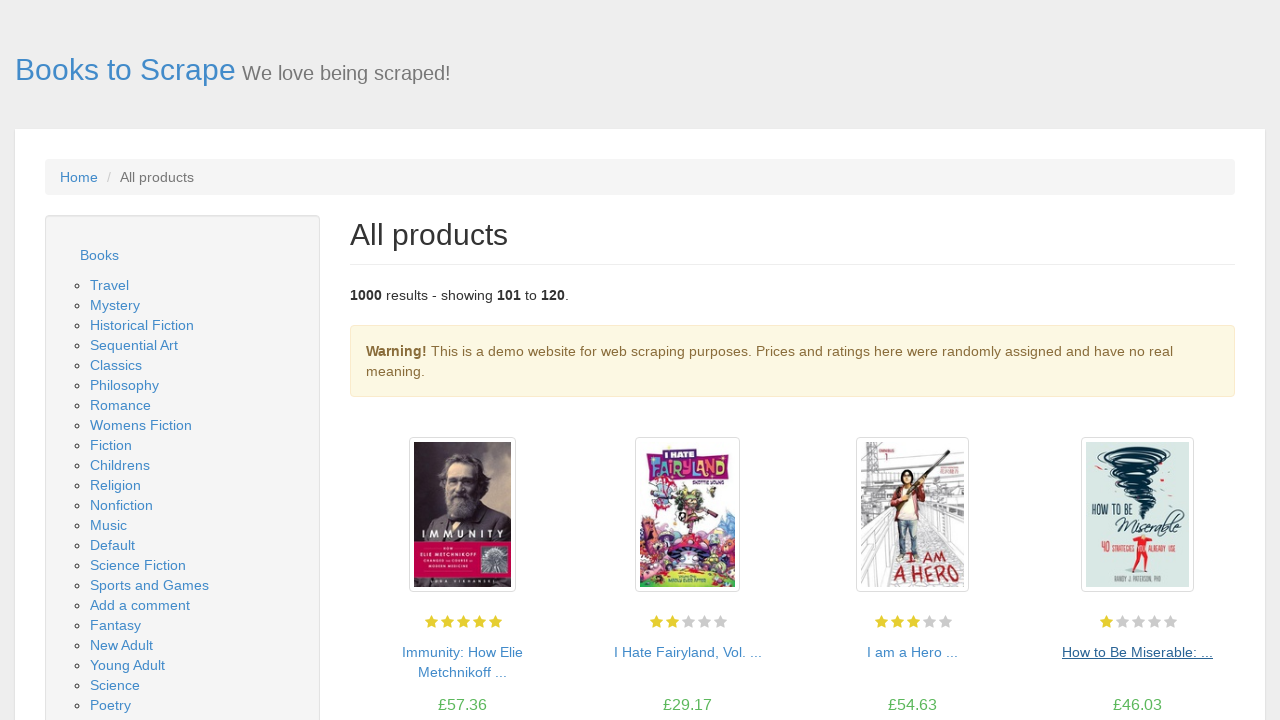

Page 6 loaded and network idle
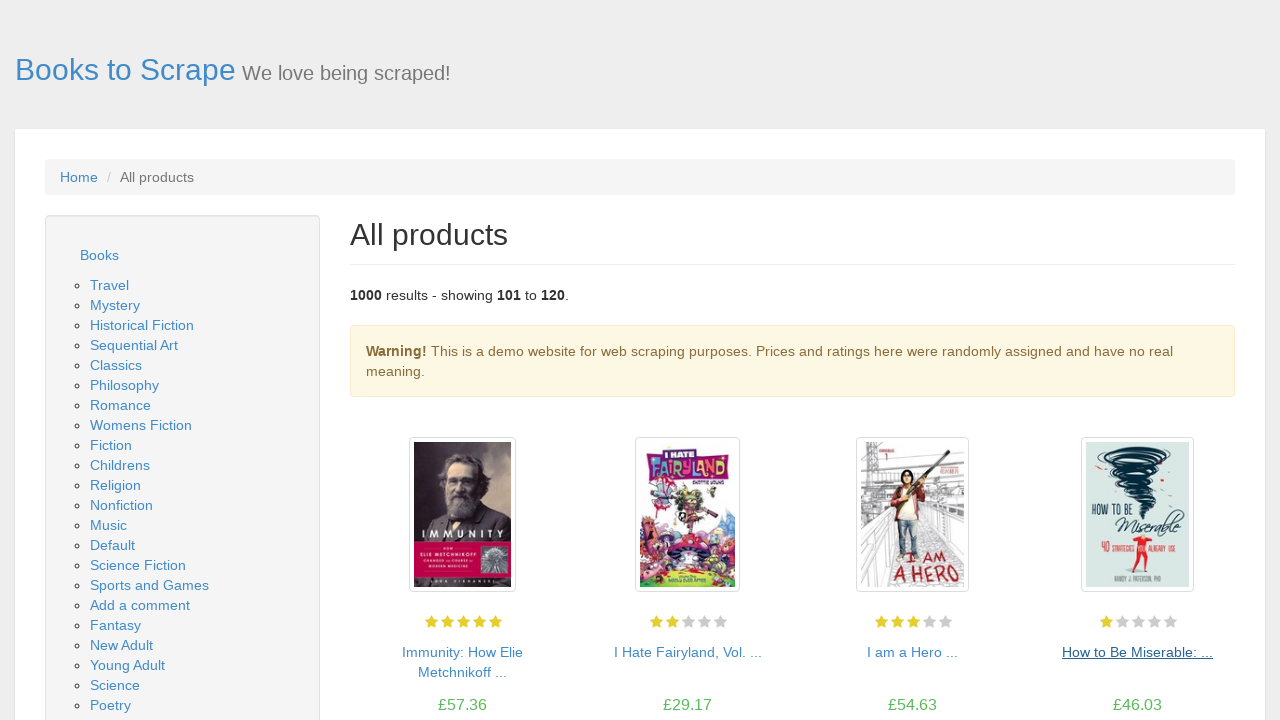

Confirmed product pods loaded on page 6
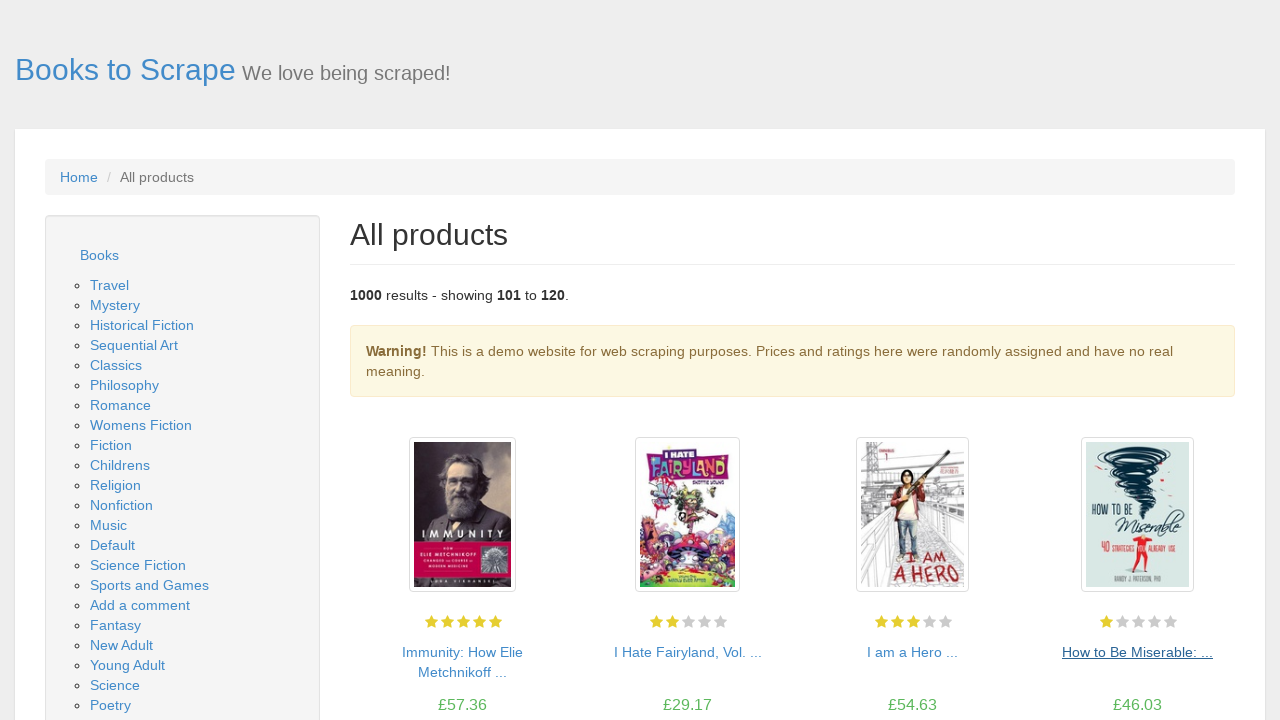

Verified book title (h3) is present
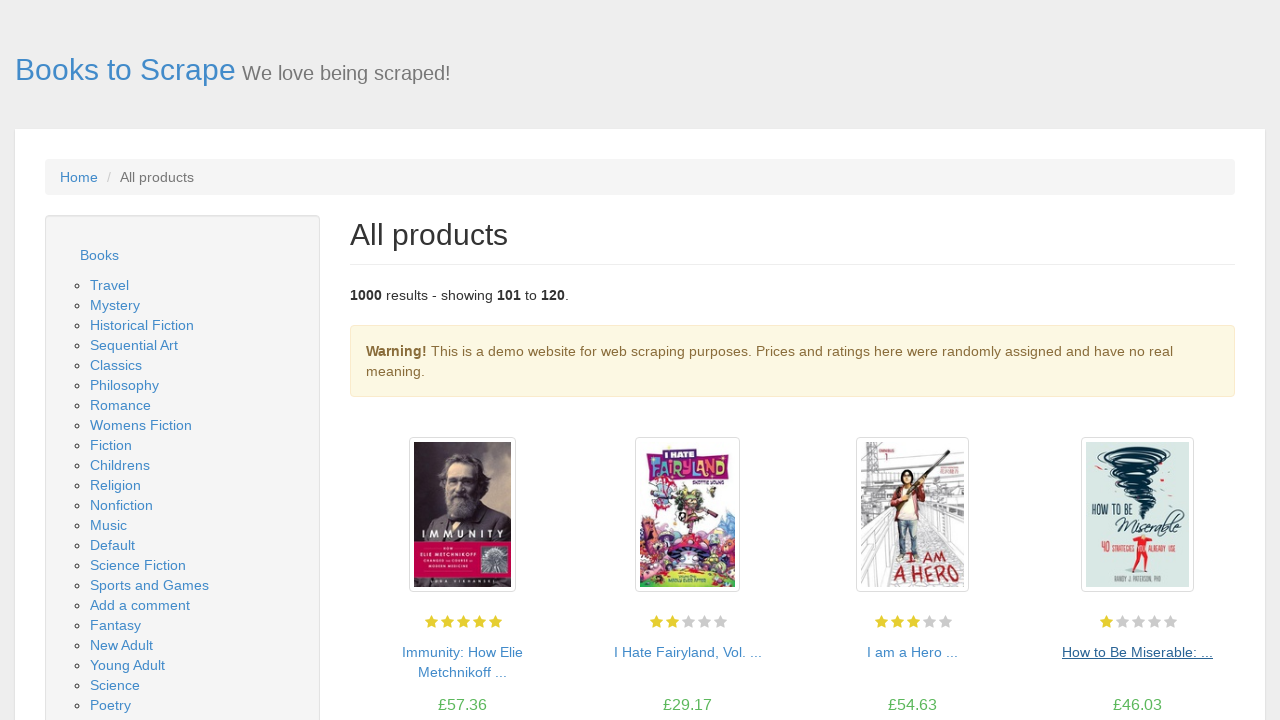

Verified book price is present
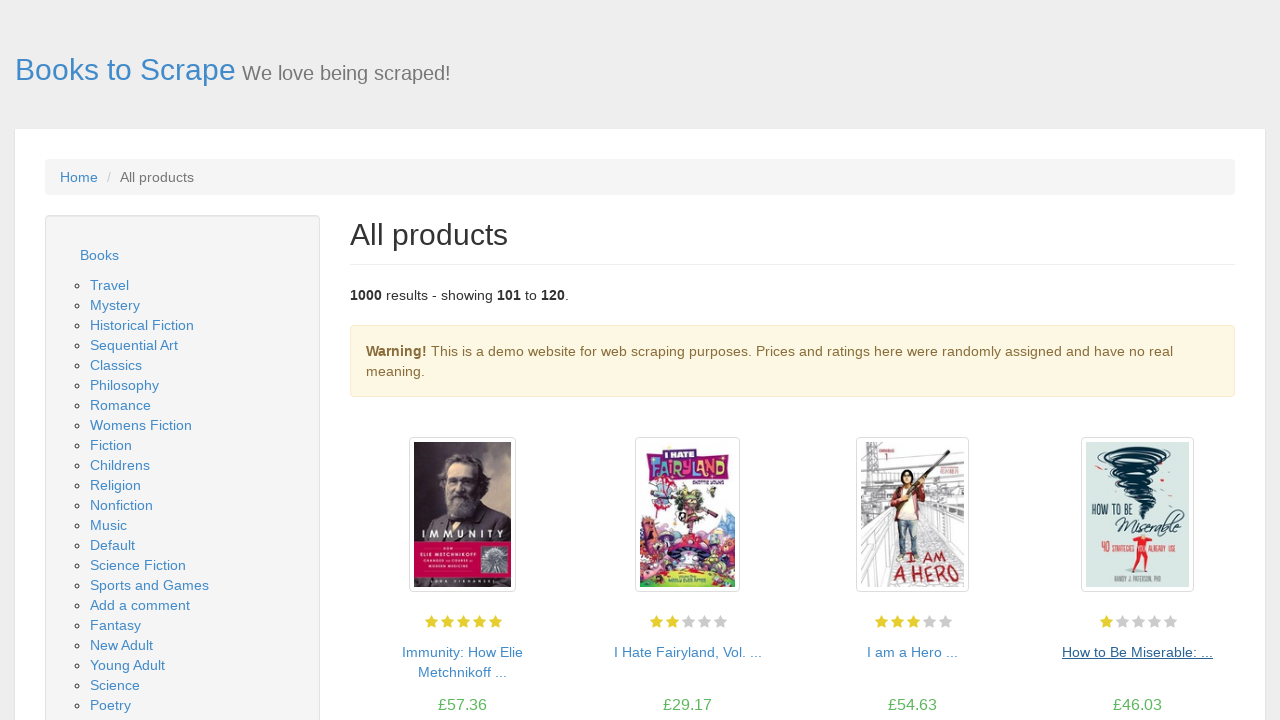

Verified book availability status is present
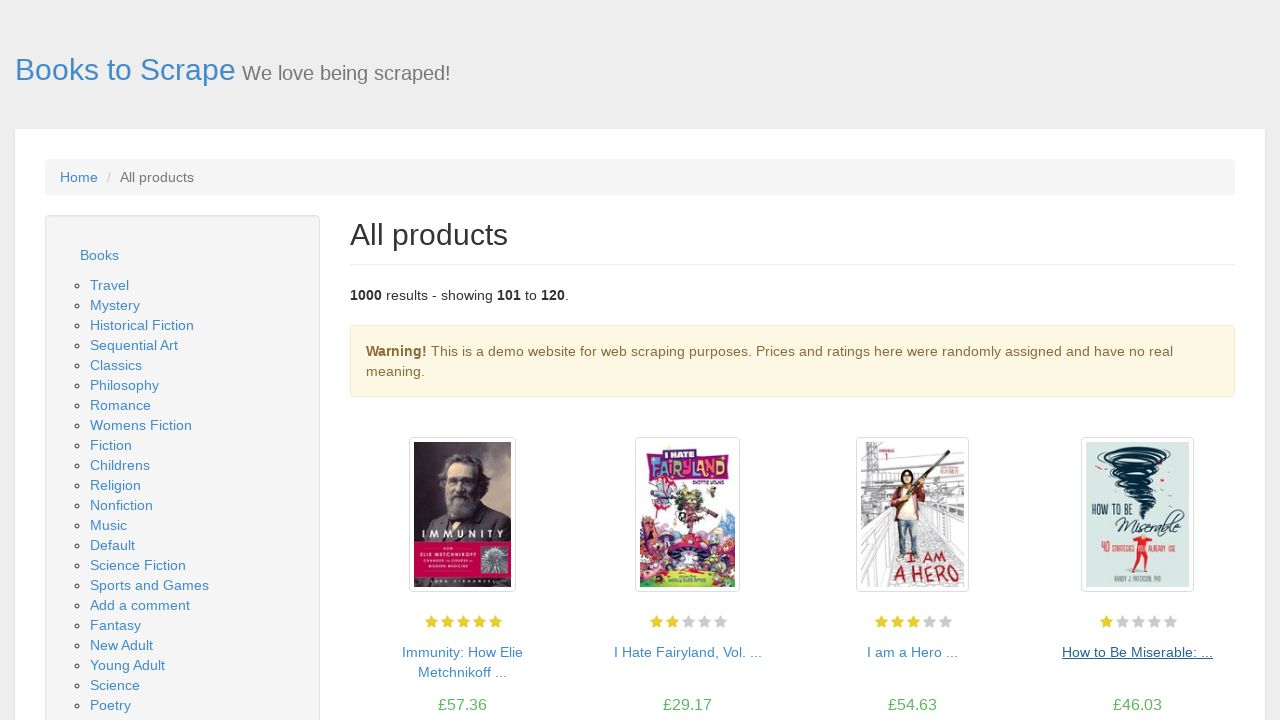

Clicked next page button to navigate to page 7 at (1206, 654) on li.next > a
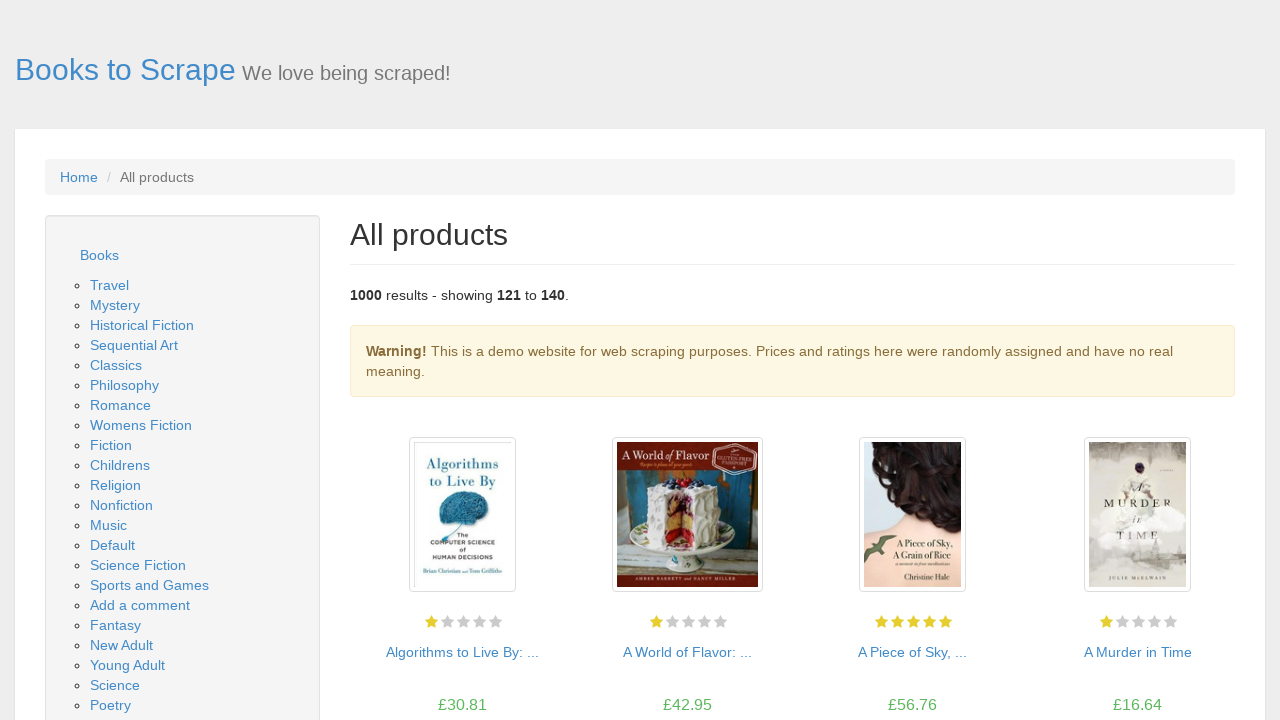

Page 7 loaded and network idle
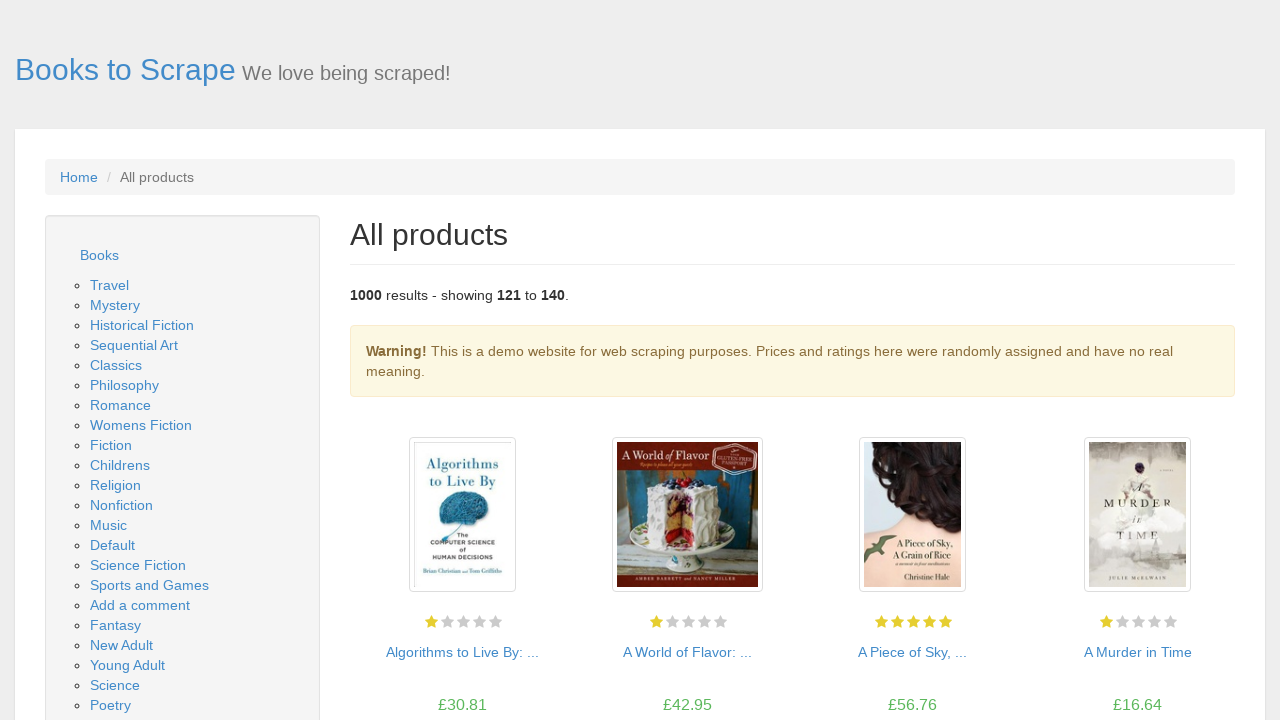

Confirmed product pods loaded on page 7
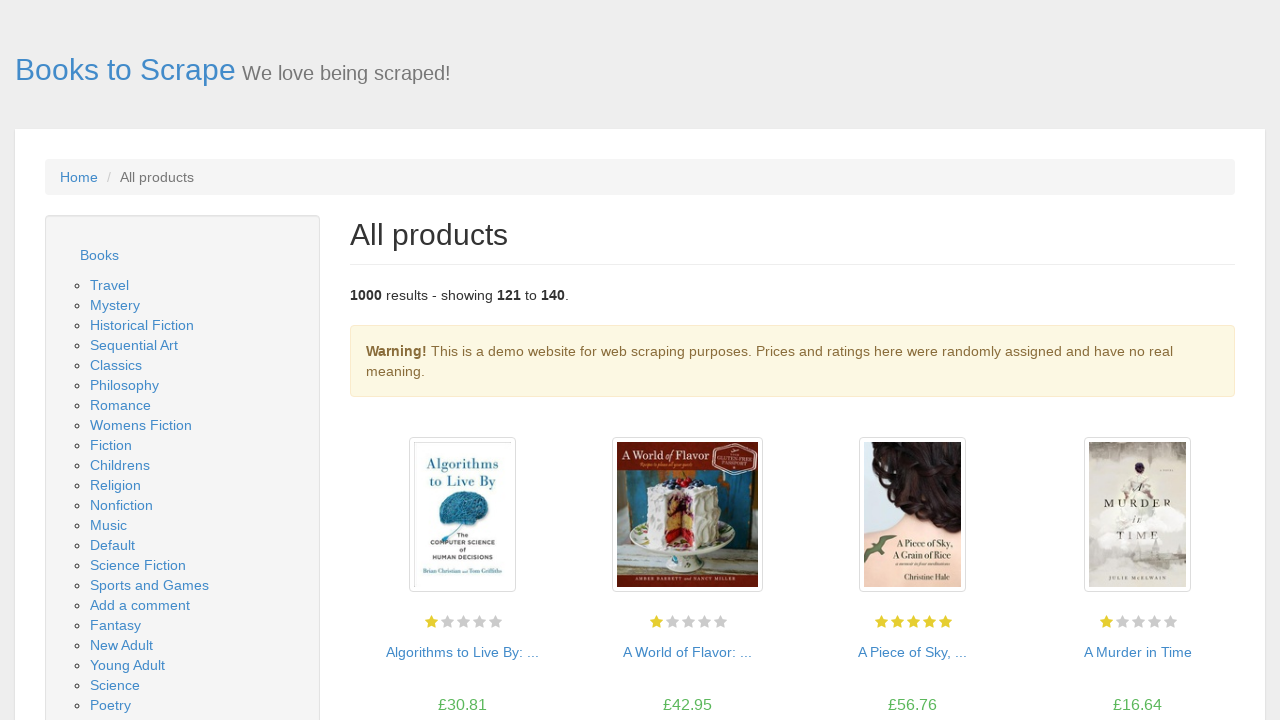

Verified book title (h3) is present
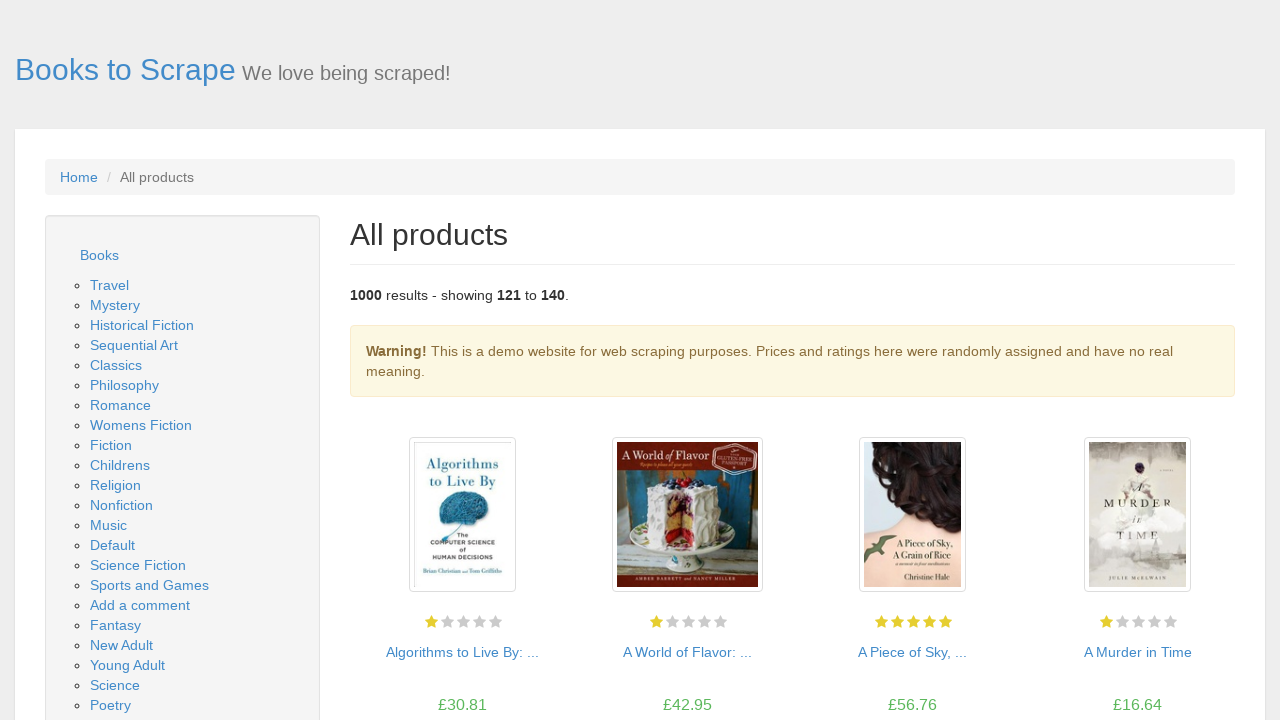

Verified book price is present
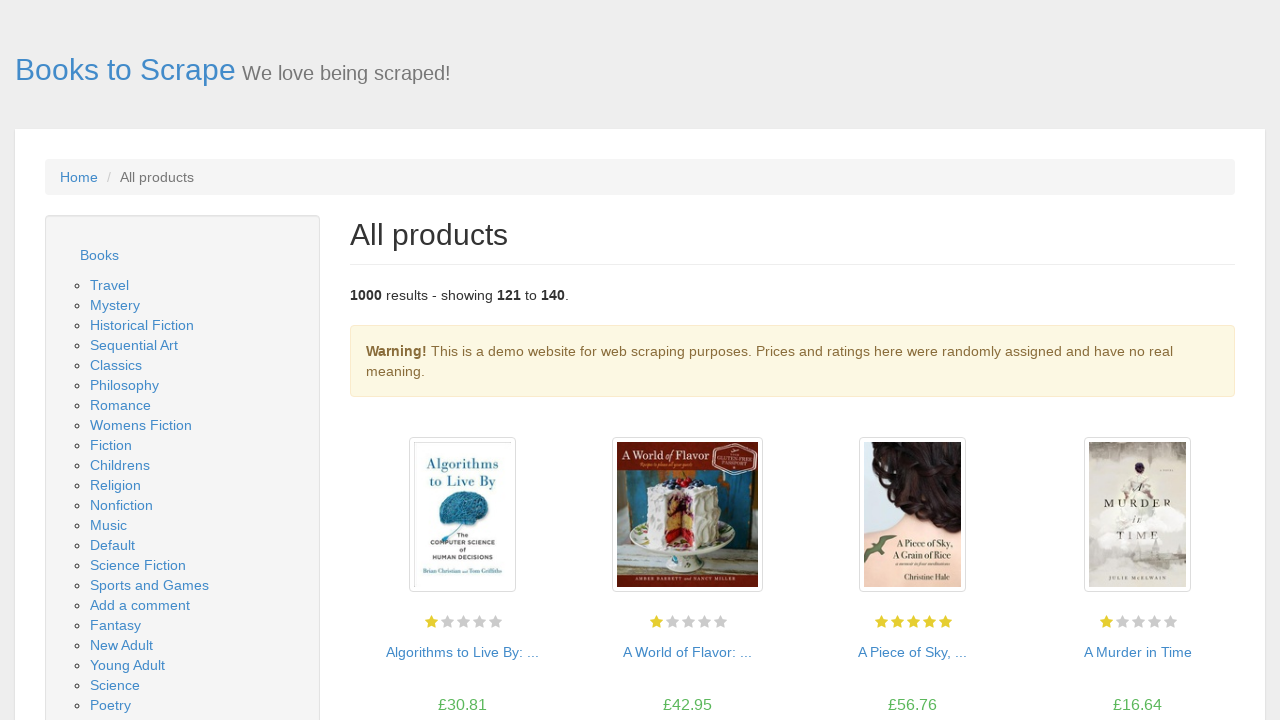

Verified book availability status is present
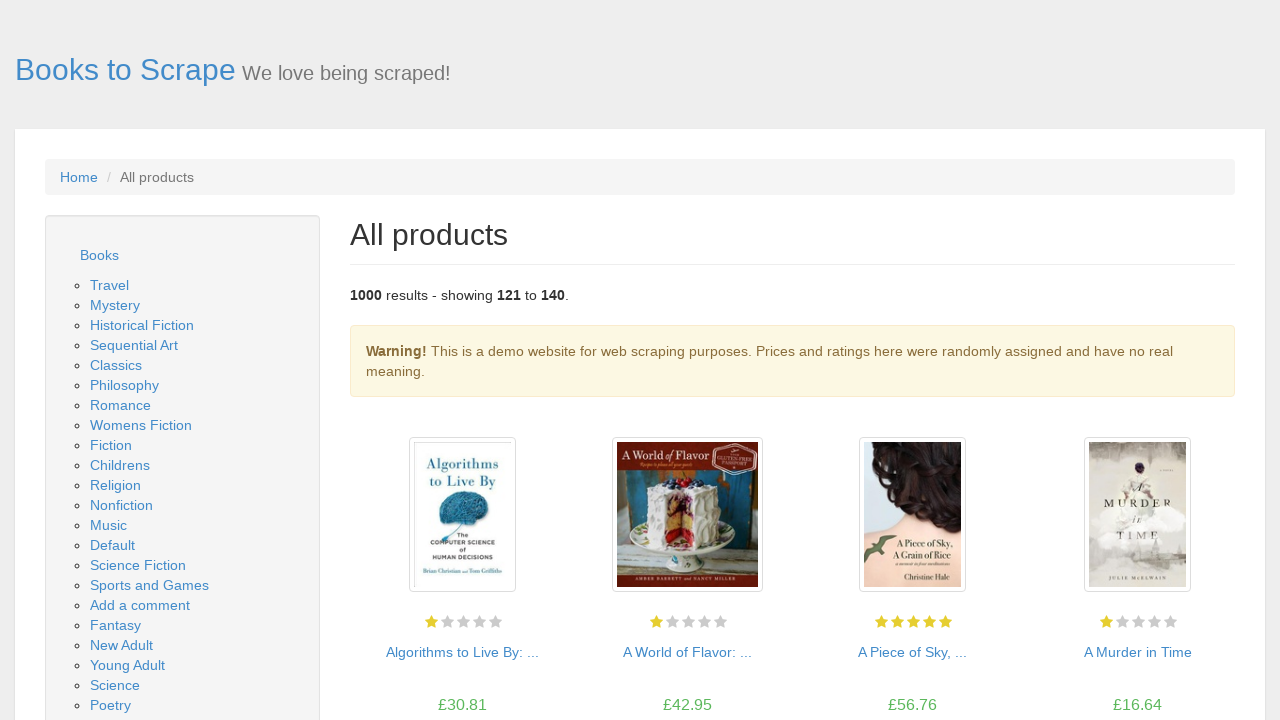

Clicked next page button to navigate to page 8 at (1206, 654) on li.next > a
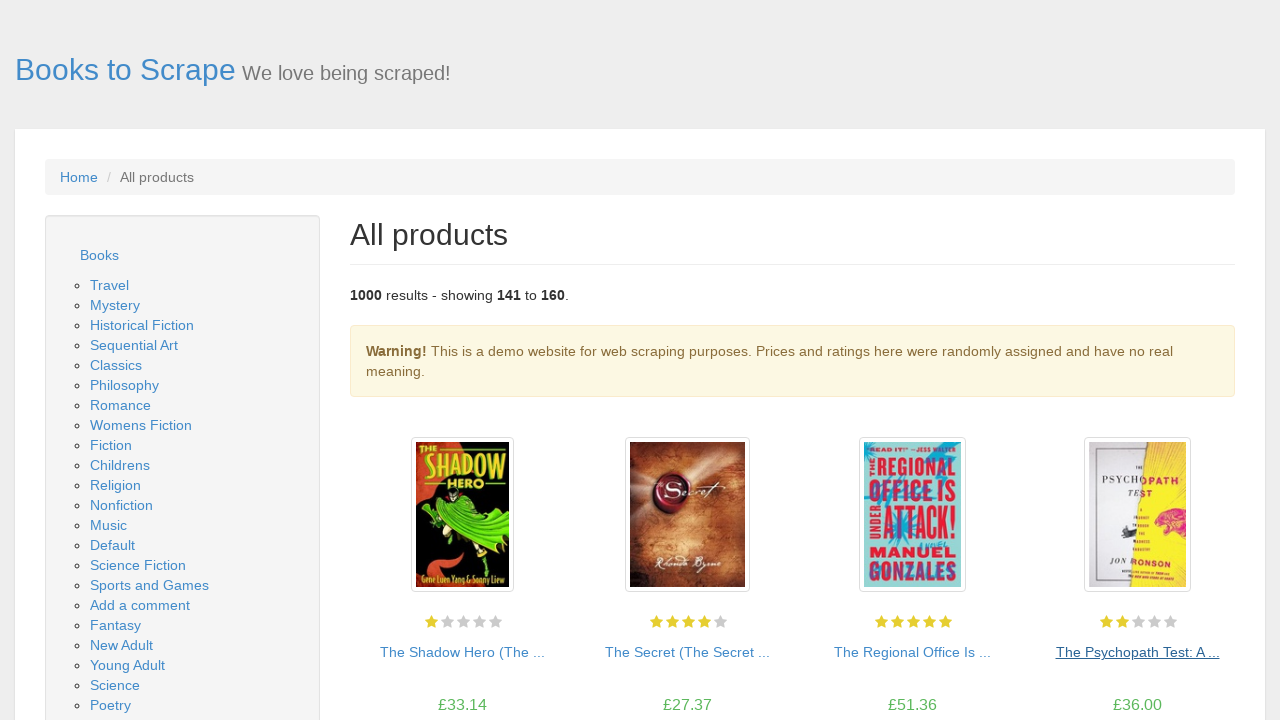

Page 8 loaded and network idle
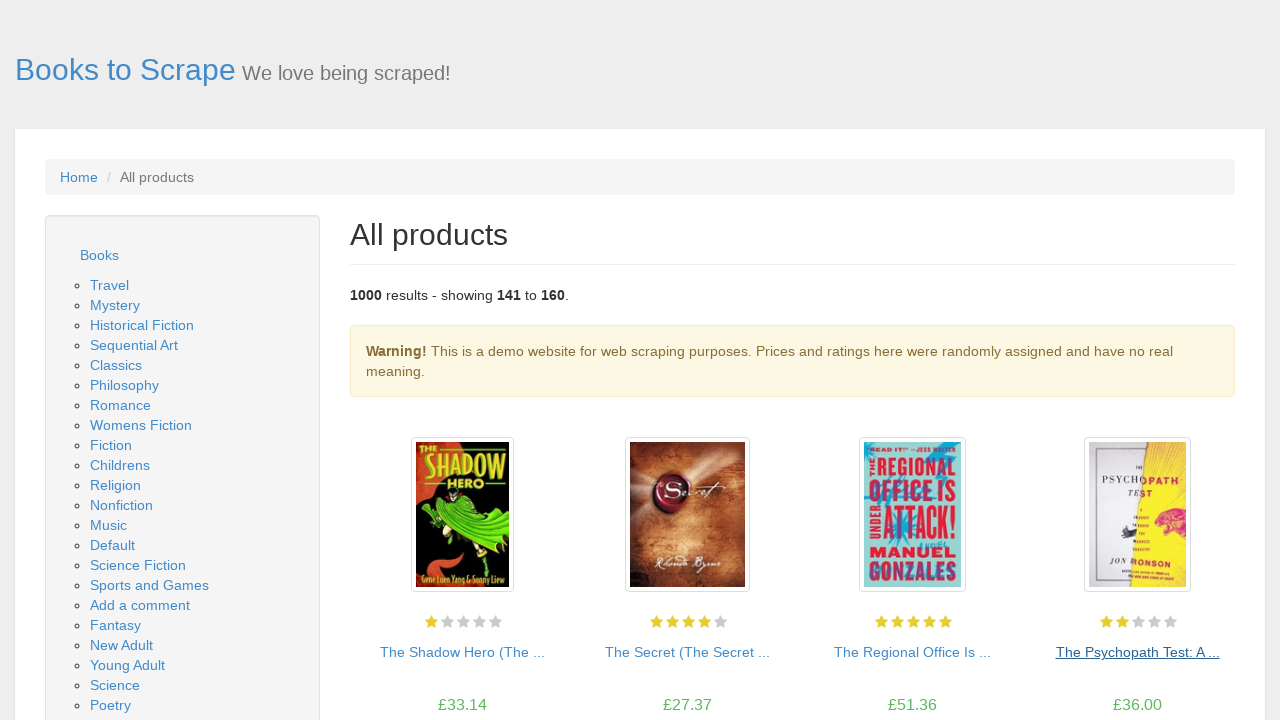

Confirmed product pods loaded on page 8
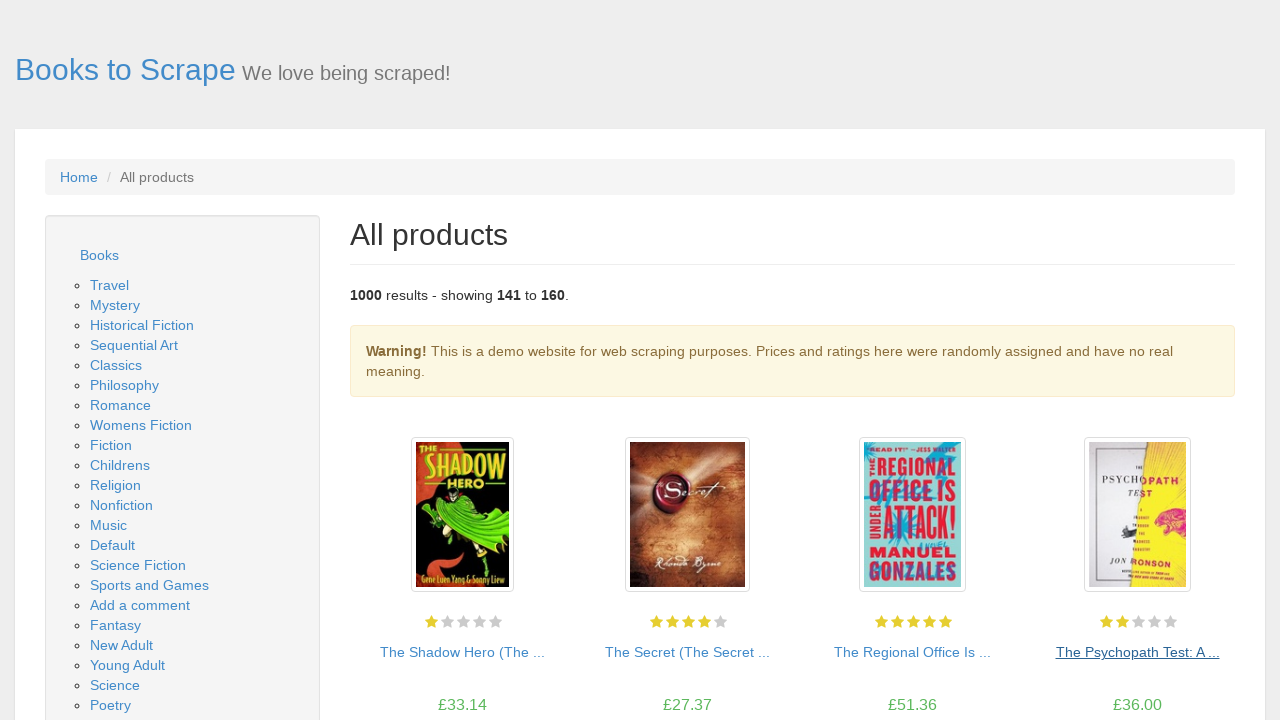

Verified book title (h3) is present
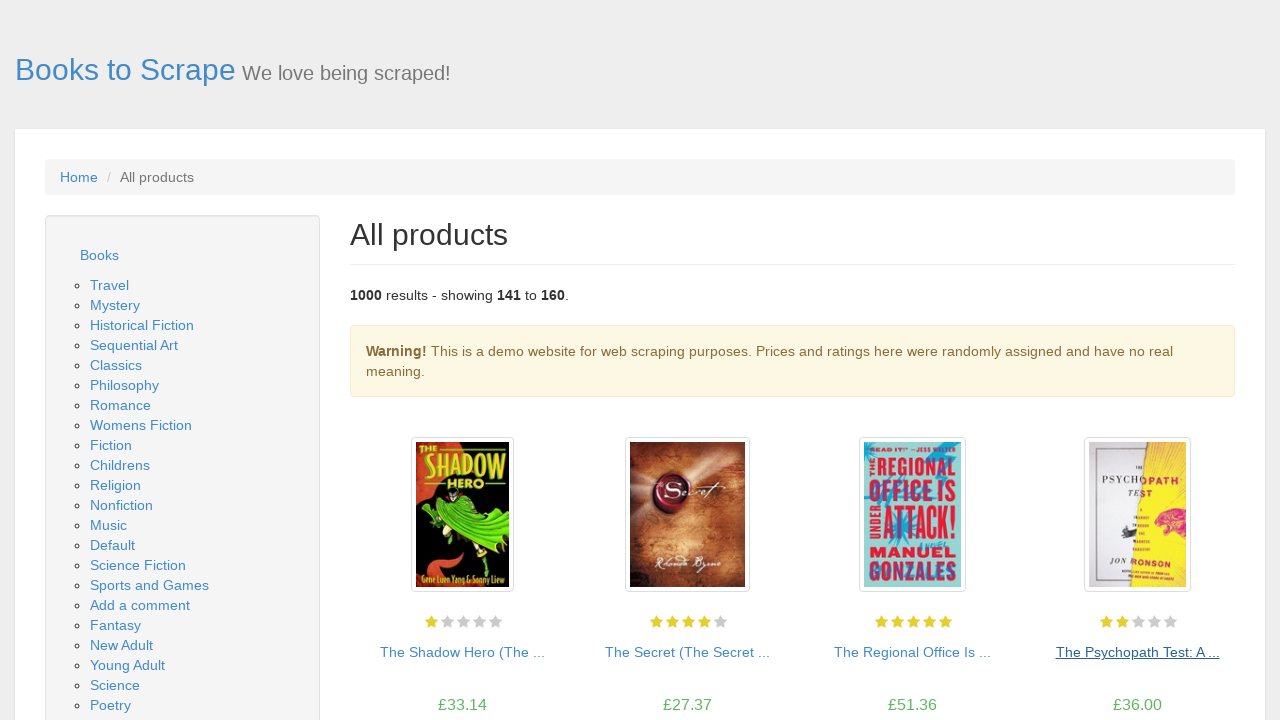

Verified book price is present
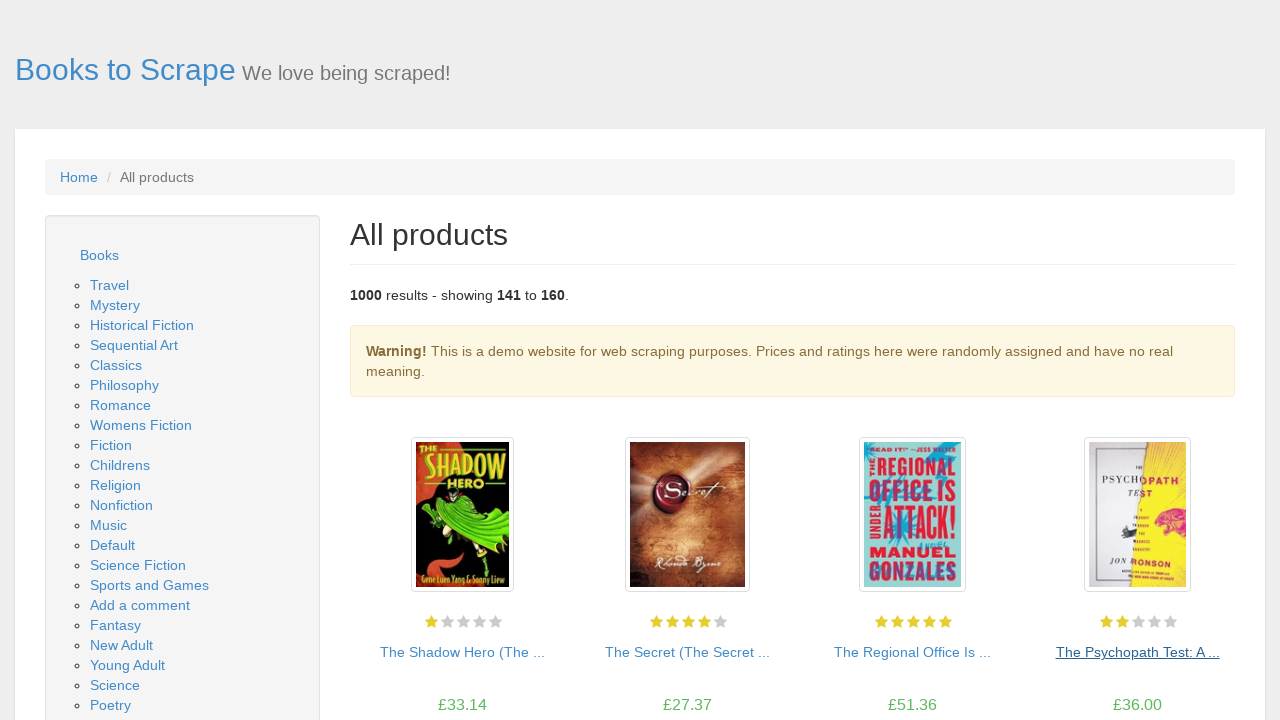

Verified book availability status is present
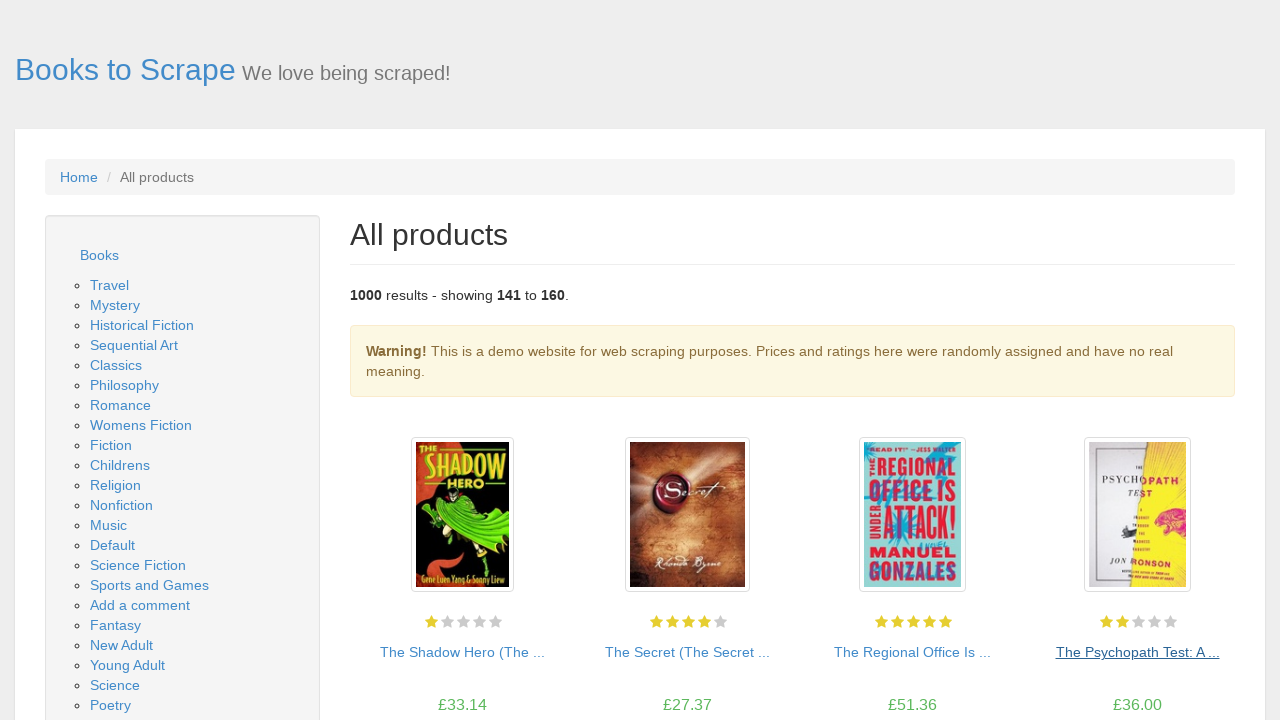

Clicked next page button to navigate to page 9 at (1206, 654) on li.next > a
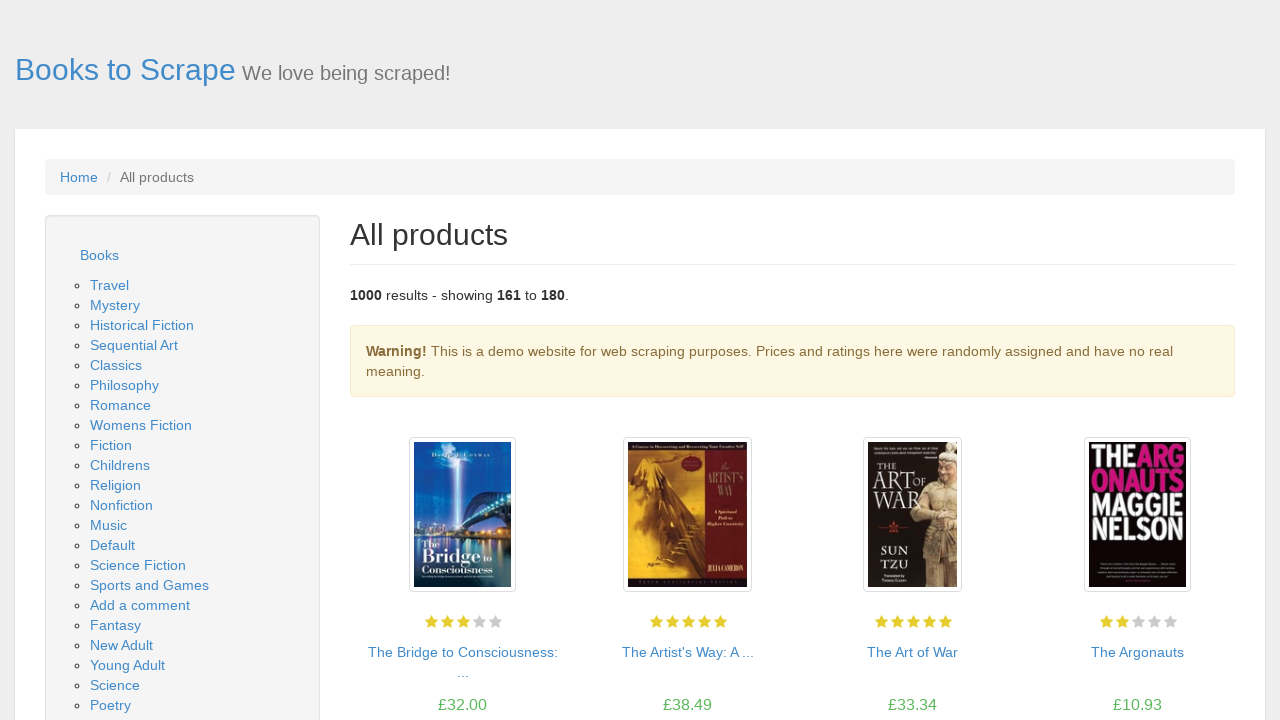

Page 9 loaded and network idle
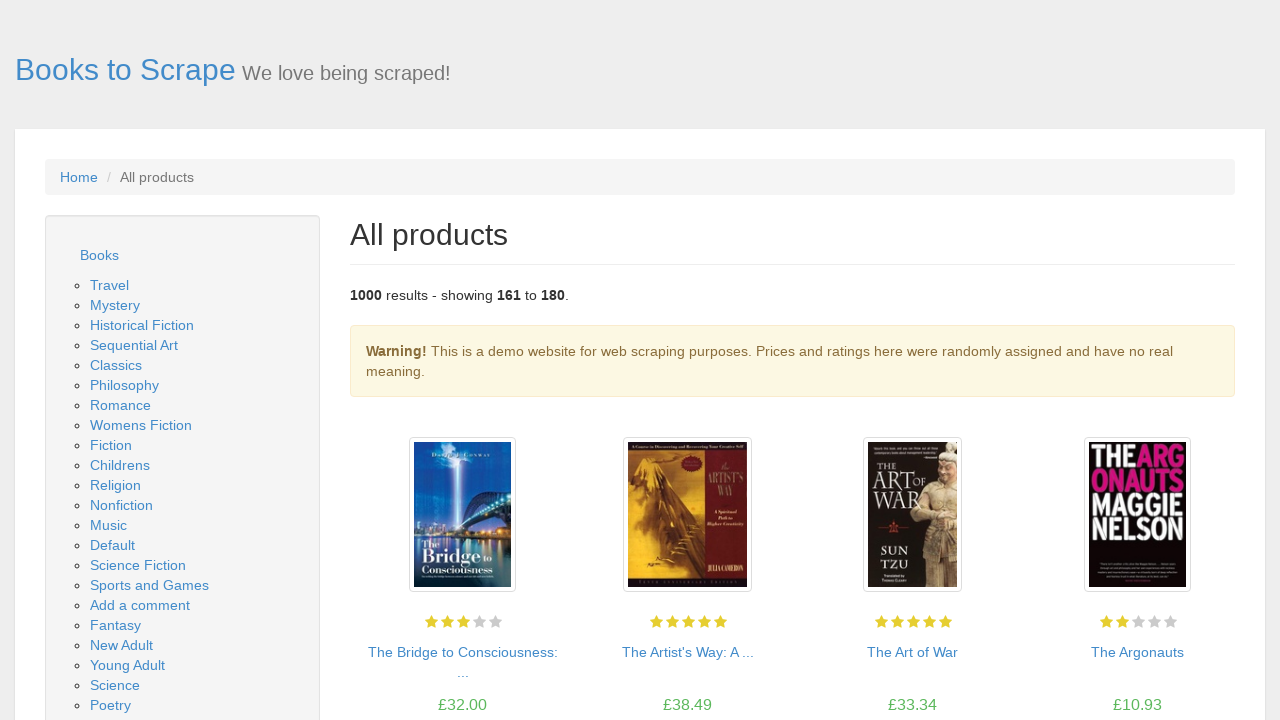

Confirmed product pods loaded on page 9
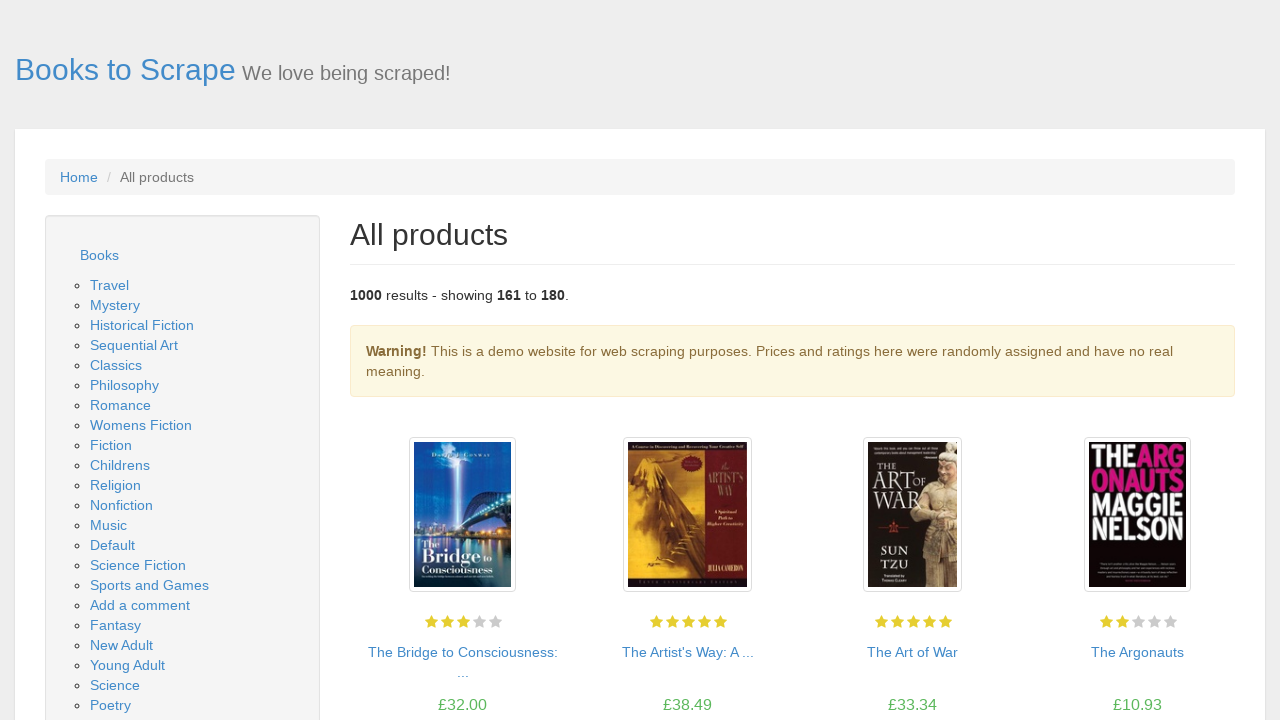

Verified book title (h3) is present
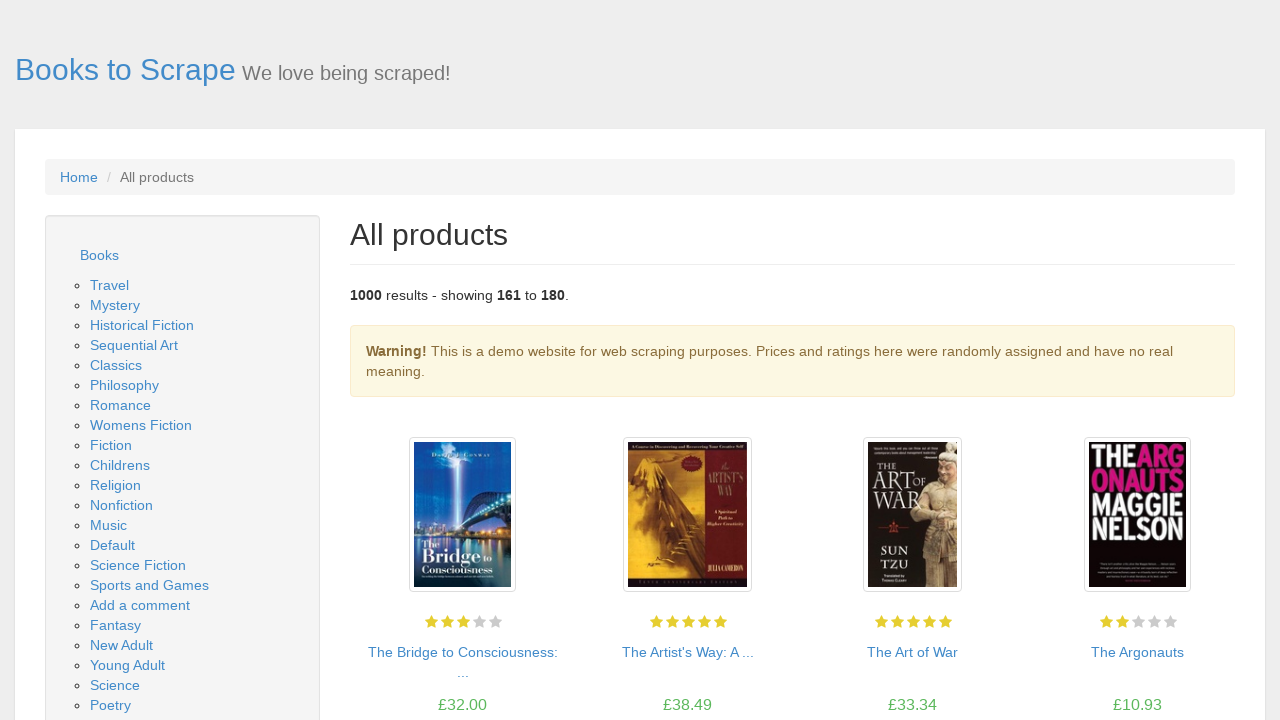

Verified book price is present
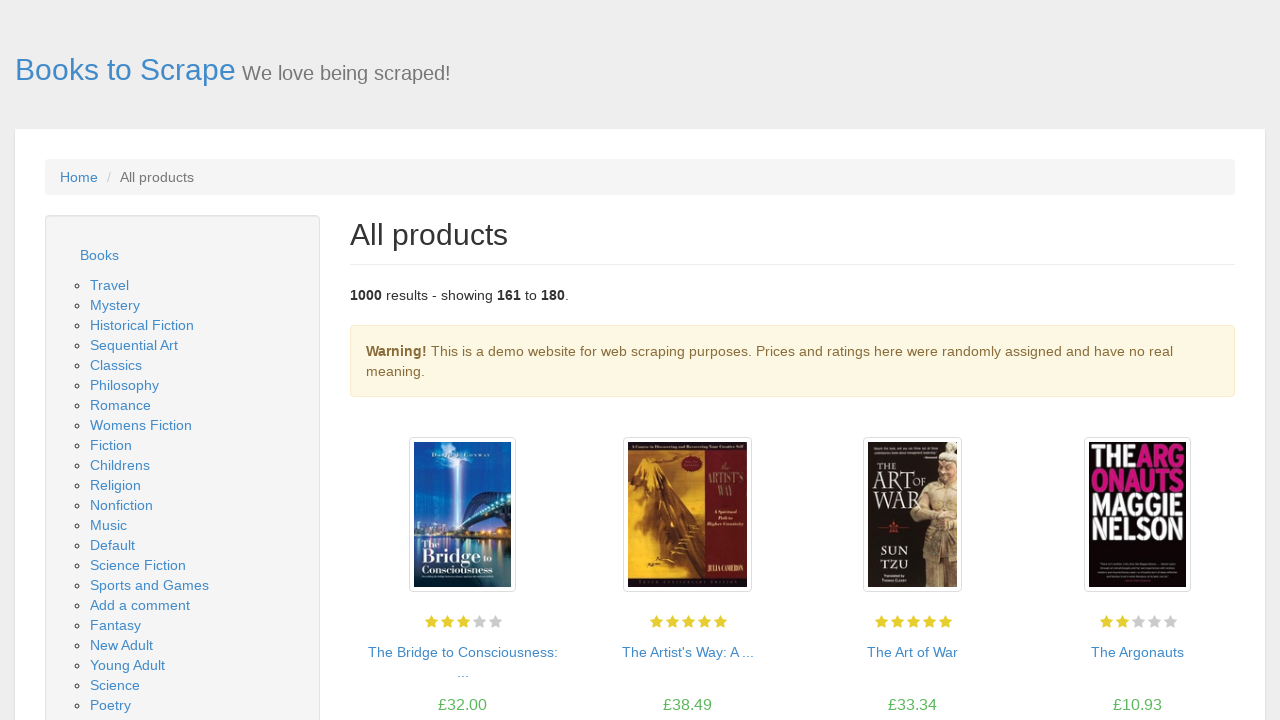

Verified book availability status is present
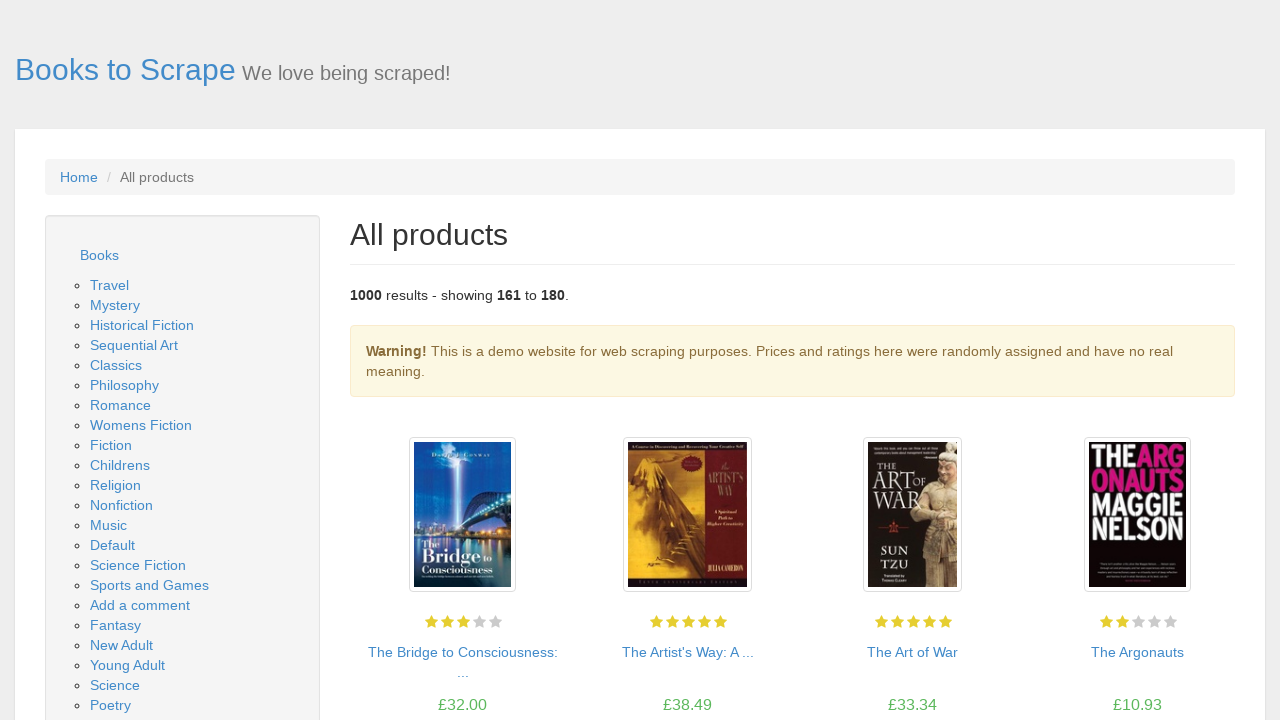

Clicked next page button to navigate to page 10 at (1206, 654) on li.next > a
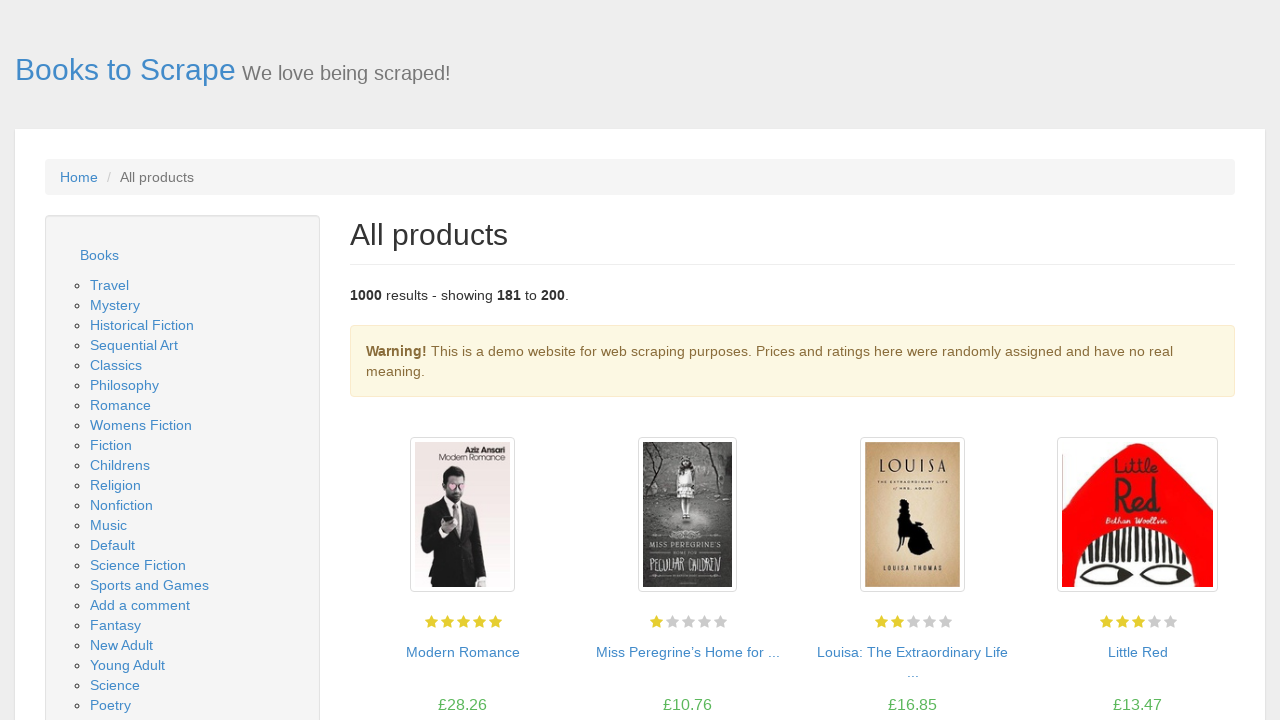

Page 10 loaded and network idle
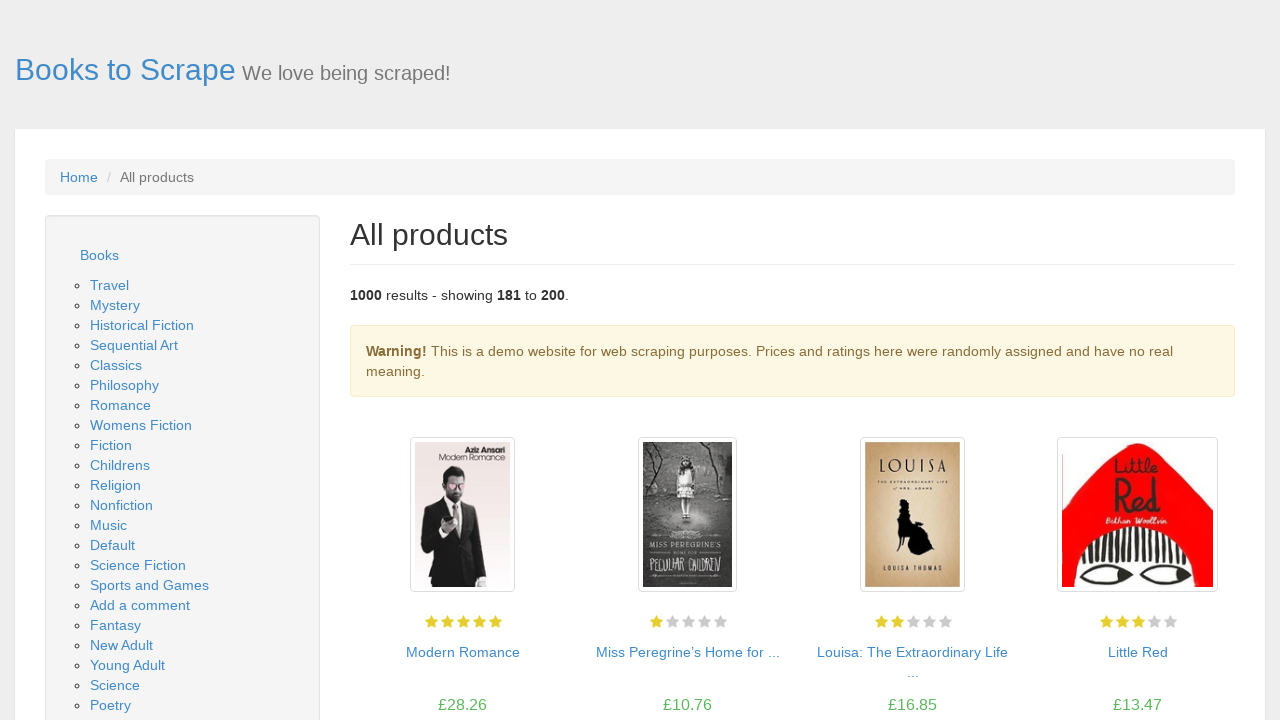

Confirmed product pods loaded on page 10
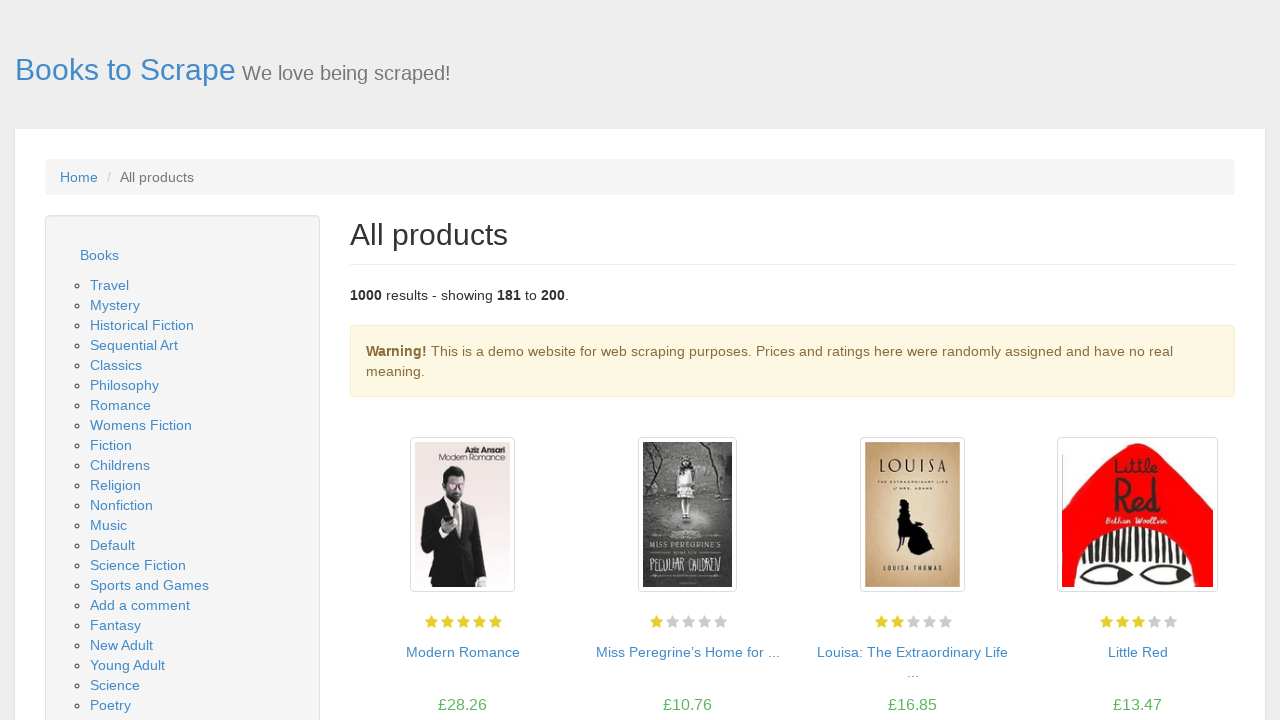

Verified book title (h3) is present
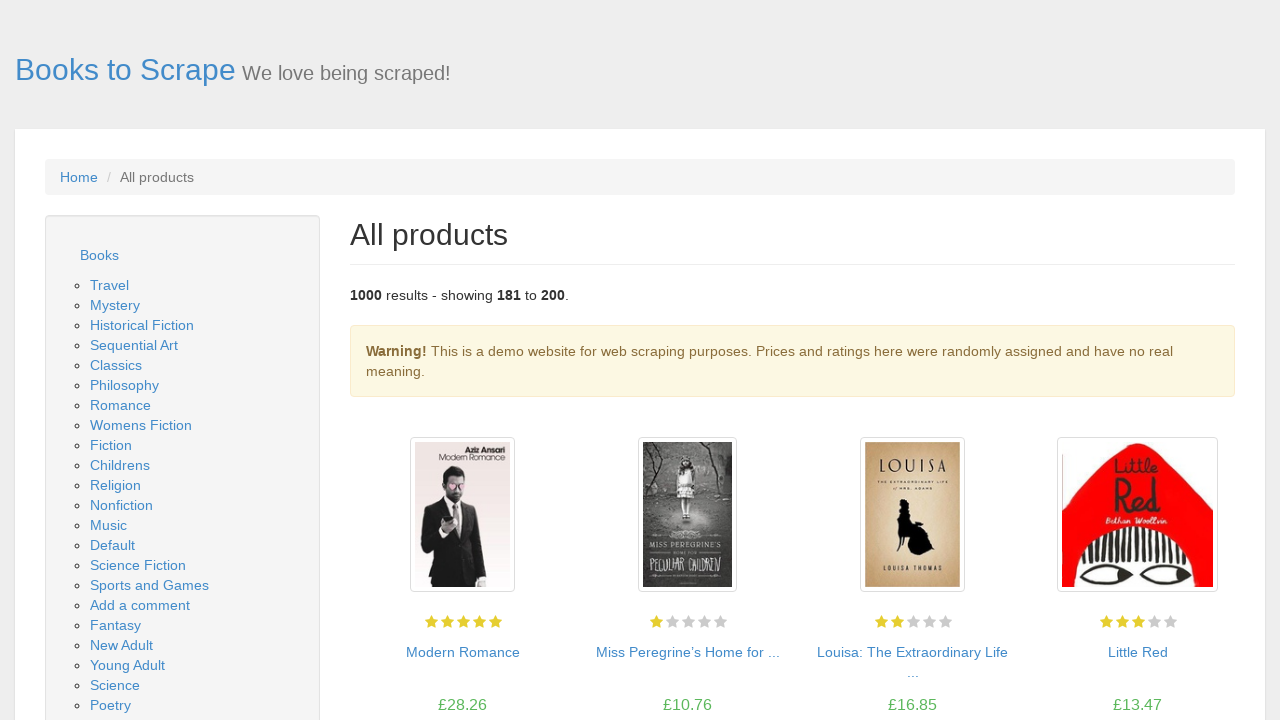

Verified book price is present
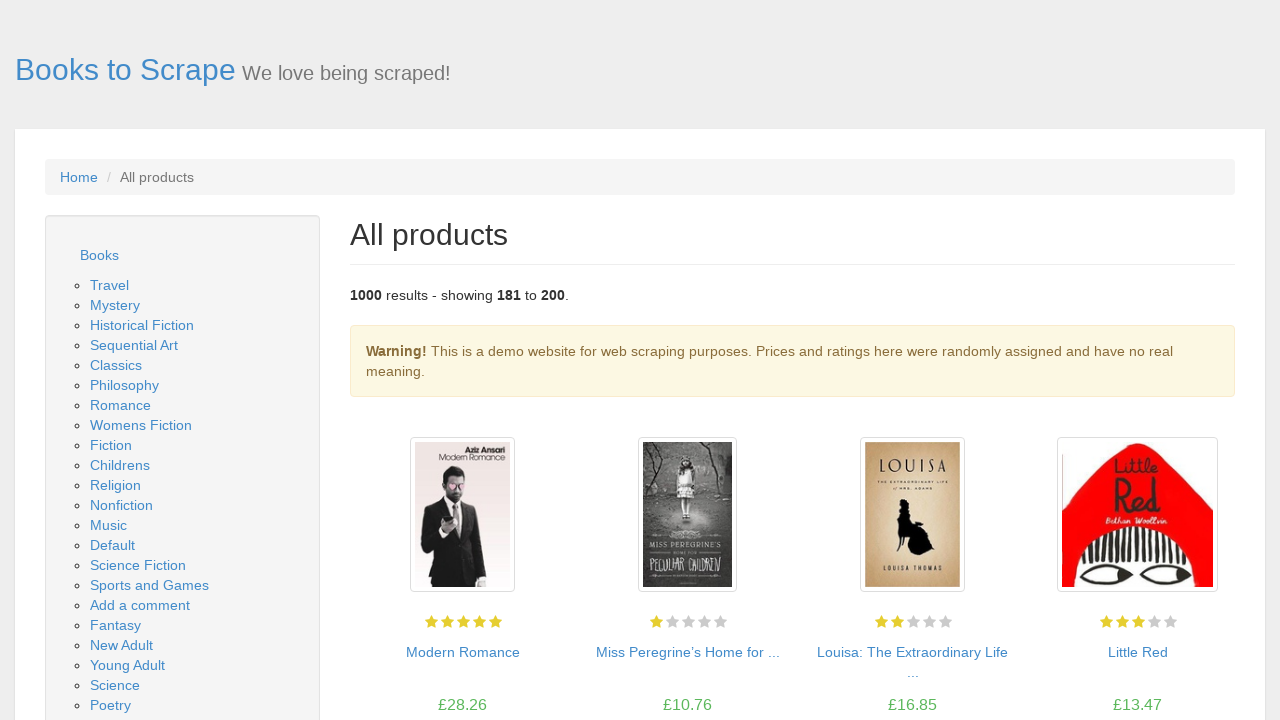

Verified book availability status is present
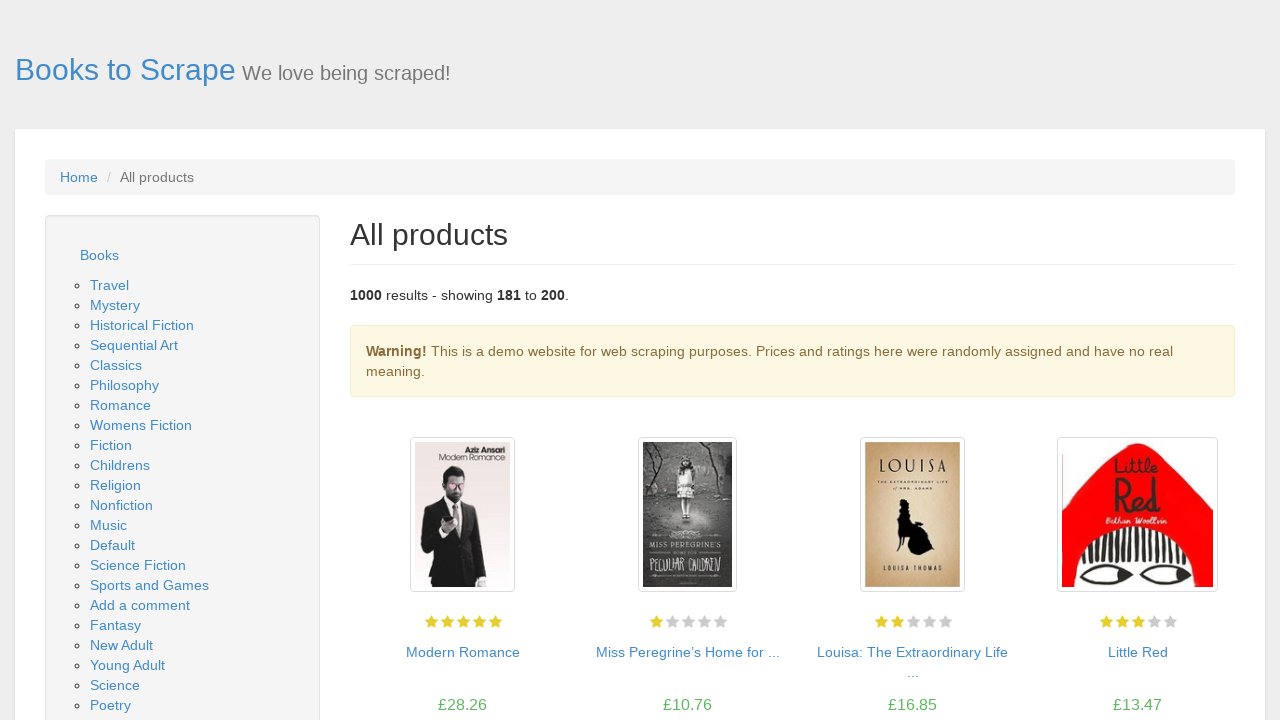

Clicked next page button to navigate to page 11 at (1206, 654) on li.next > a
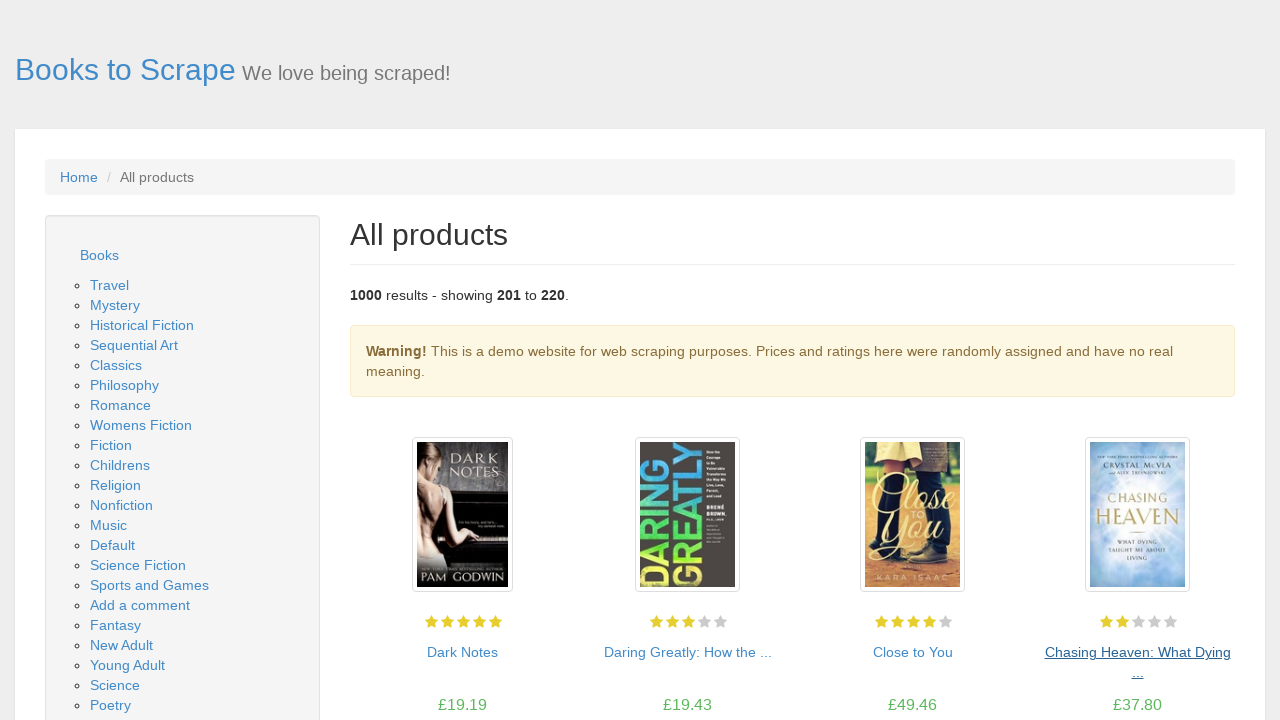

Page 11 loaded and network idle
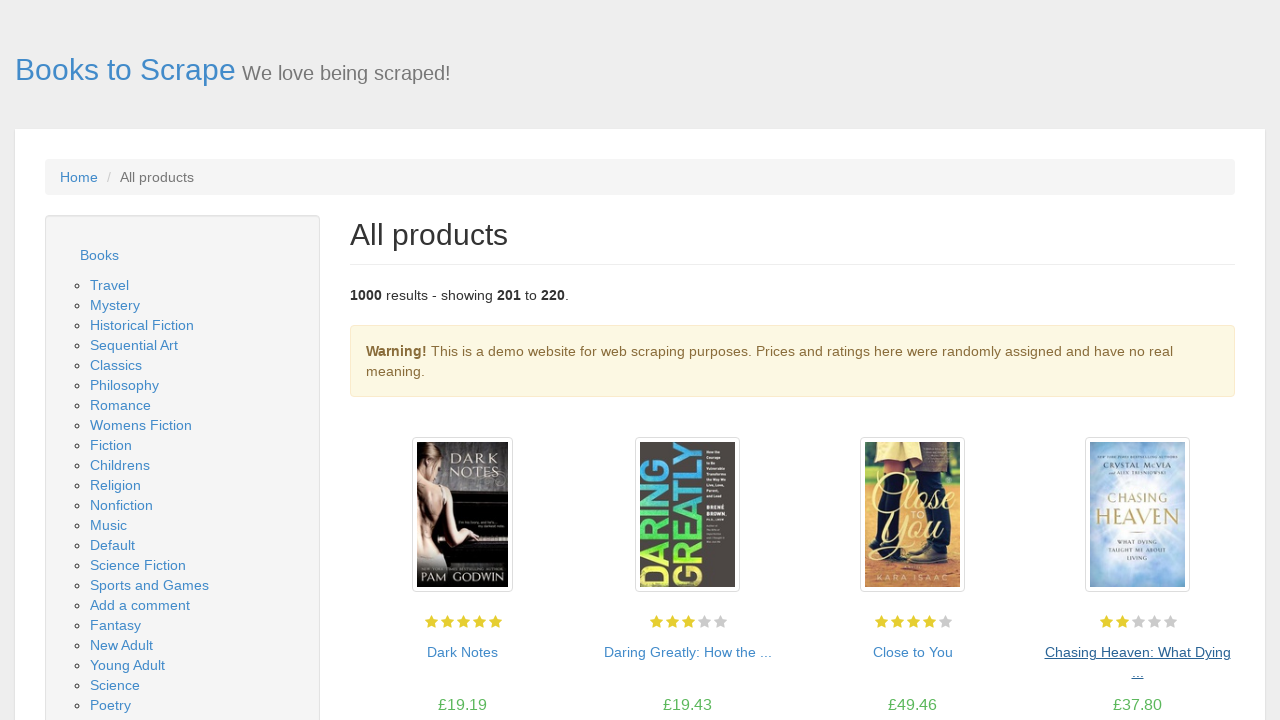

Confirmed product pods loaded on page 11
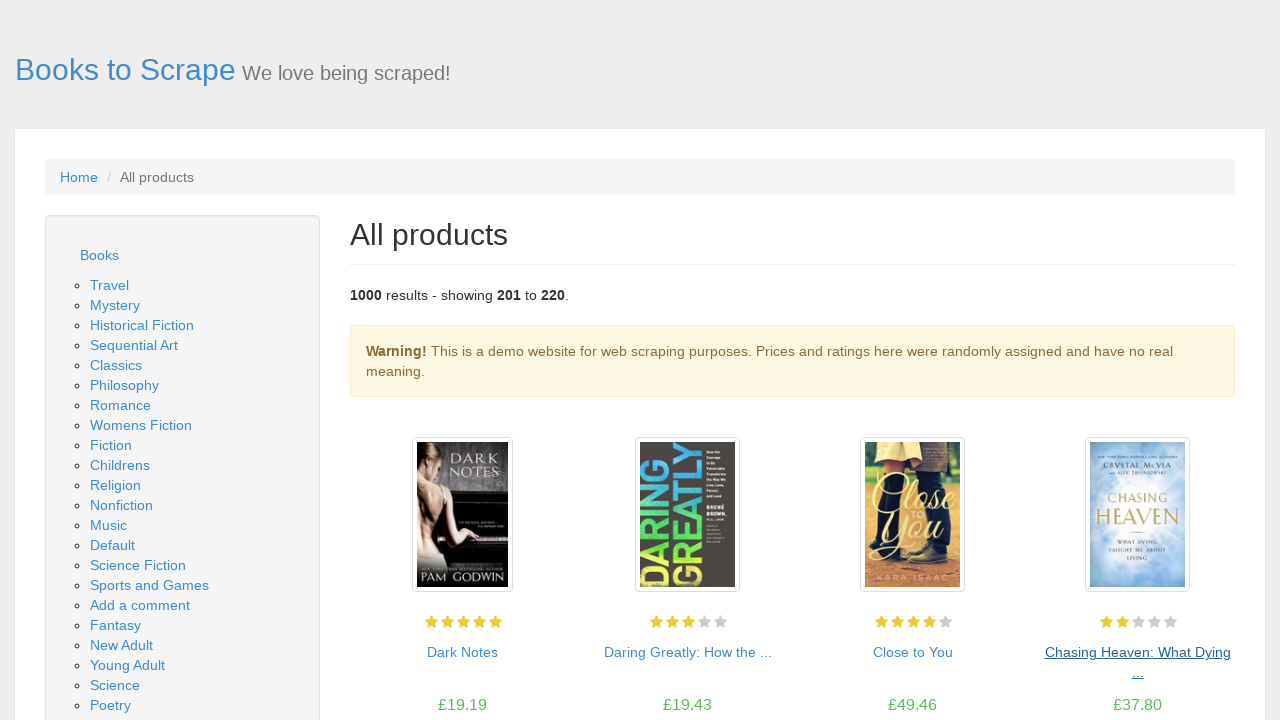

Verified book title (h3) is present
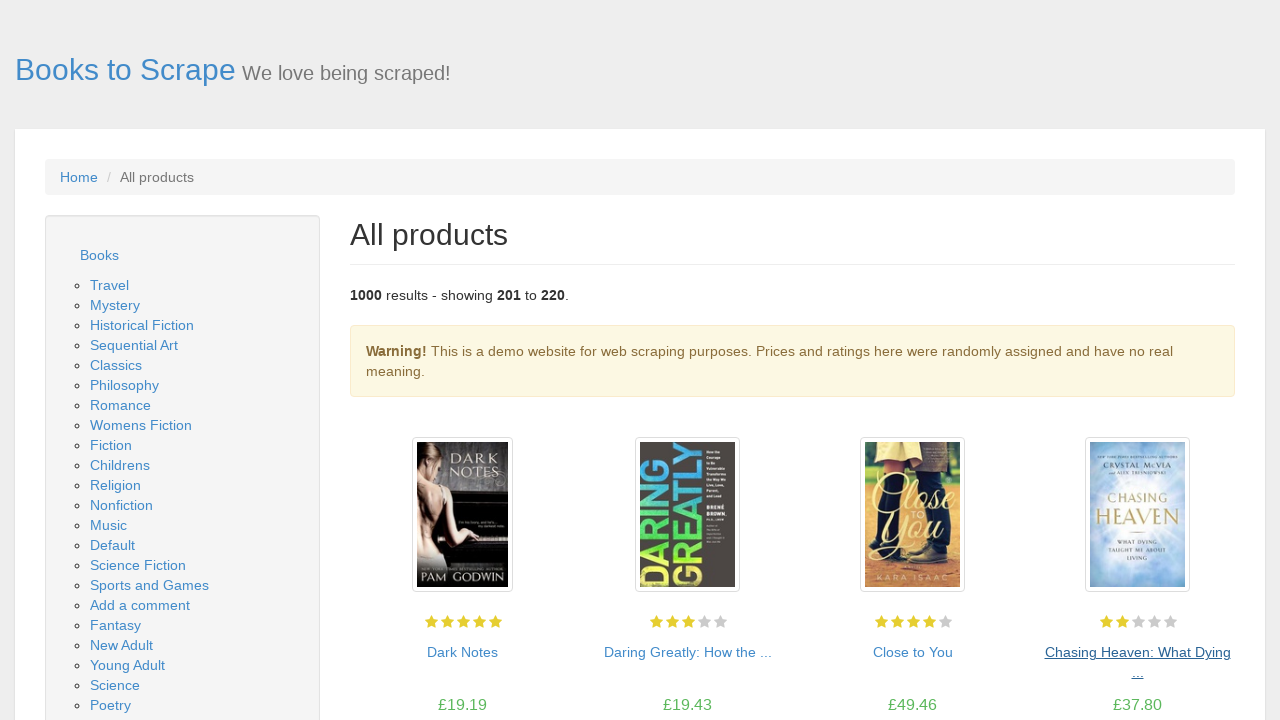

Verified book price is present
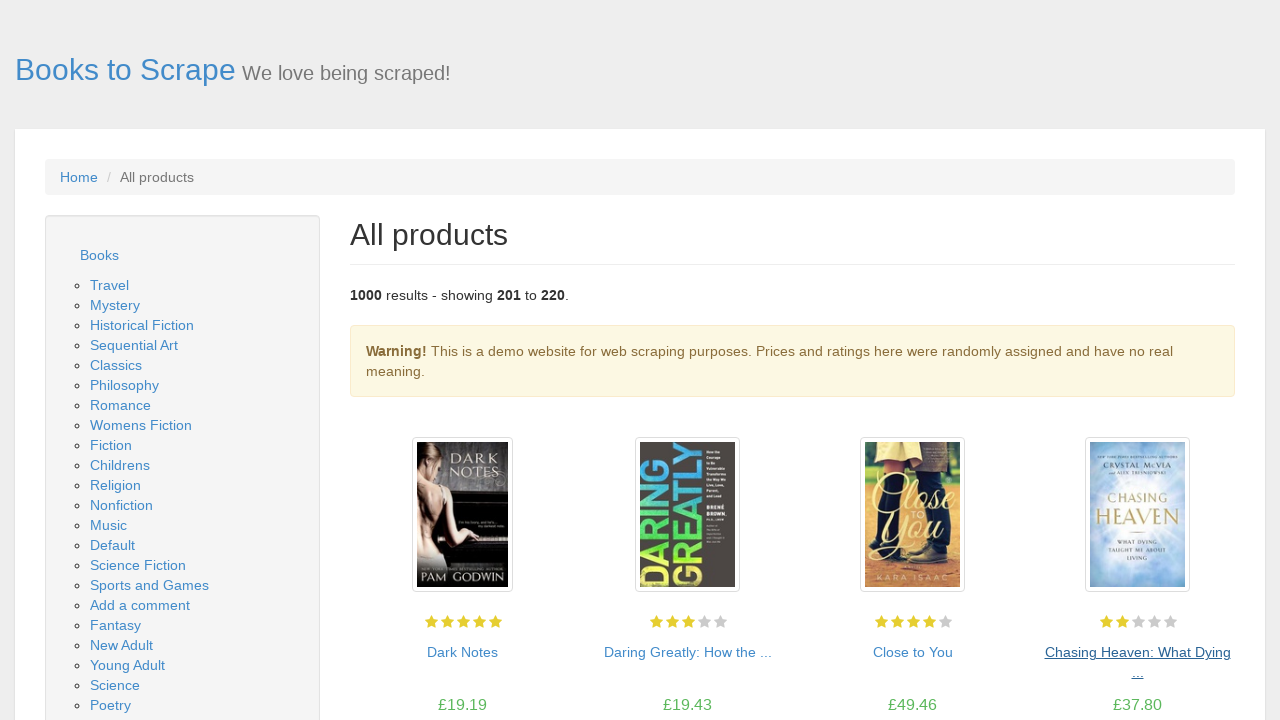

Verified book availability status is present
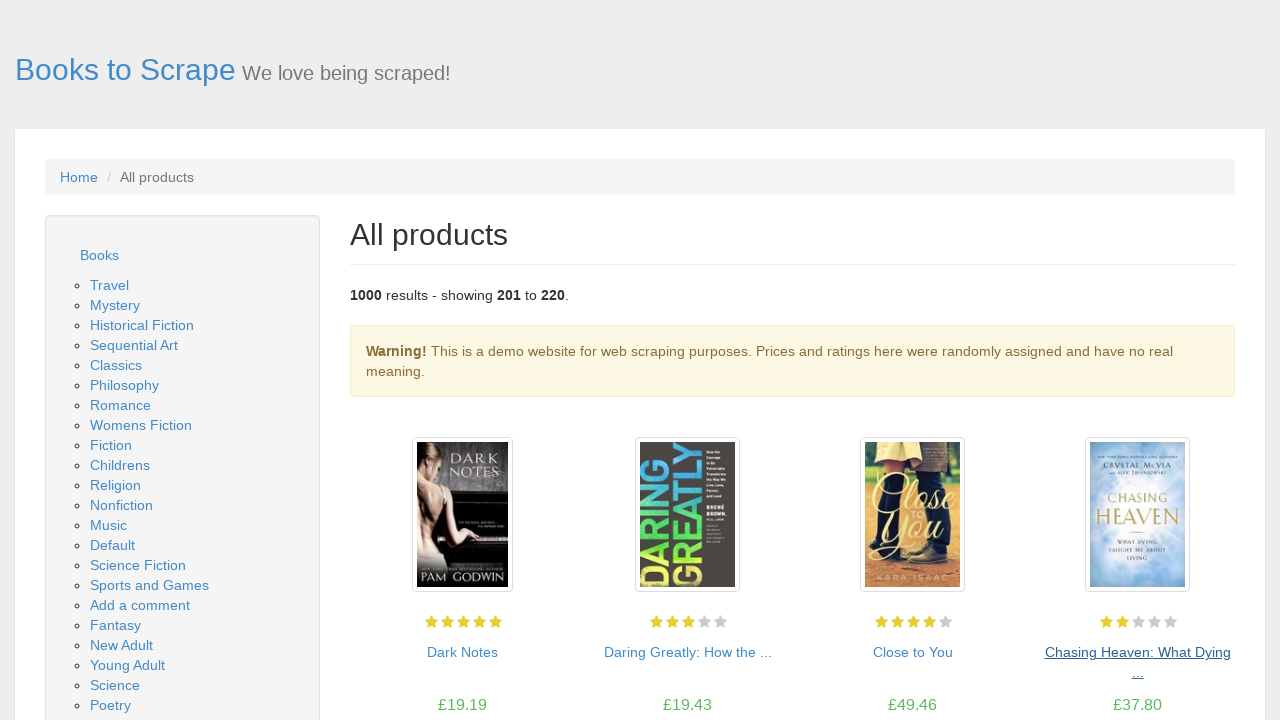

Clicked next page button to navigate to page 12 at (1206, 654) on li.next > a
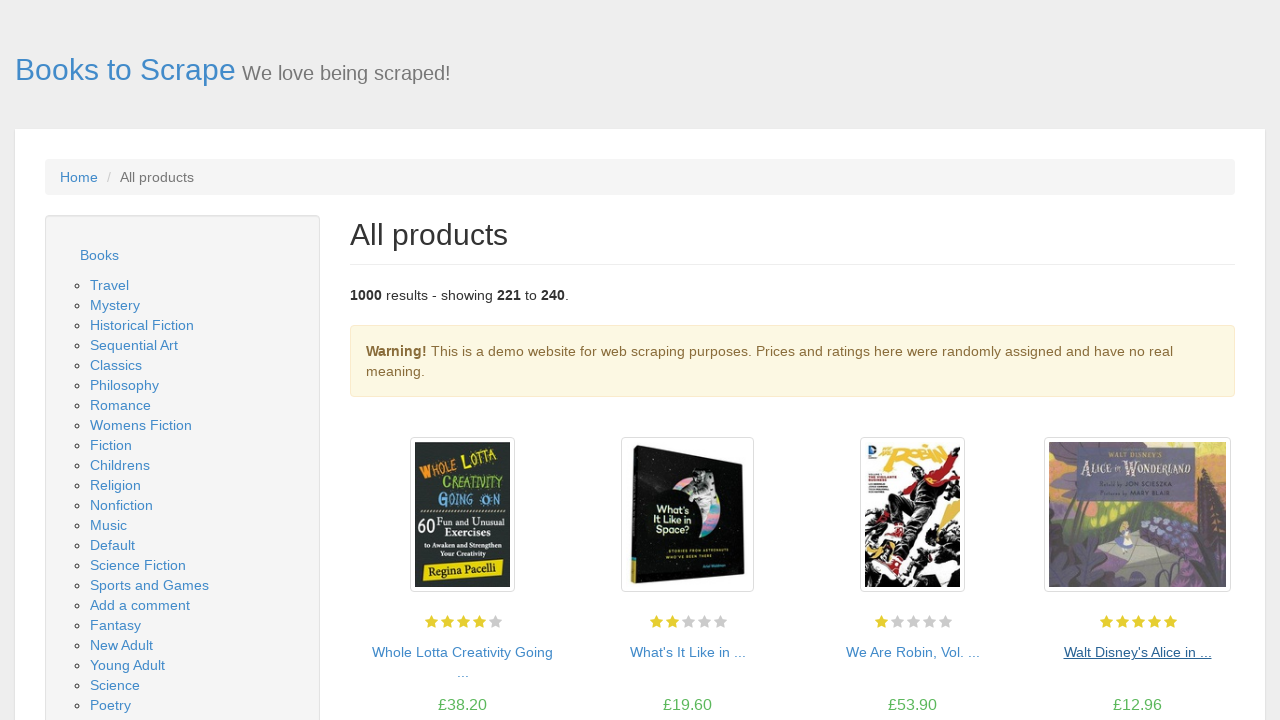

Page 12 loaded and network idle
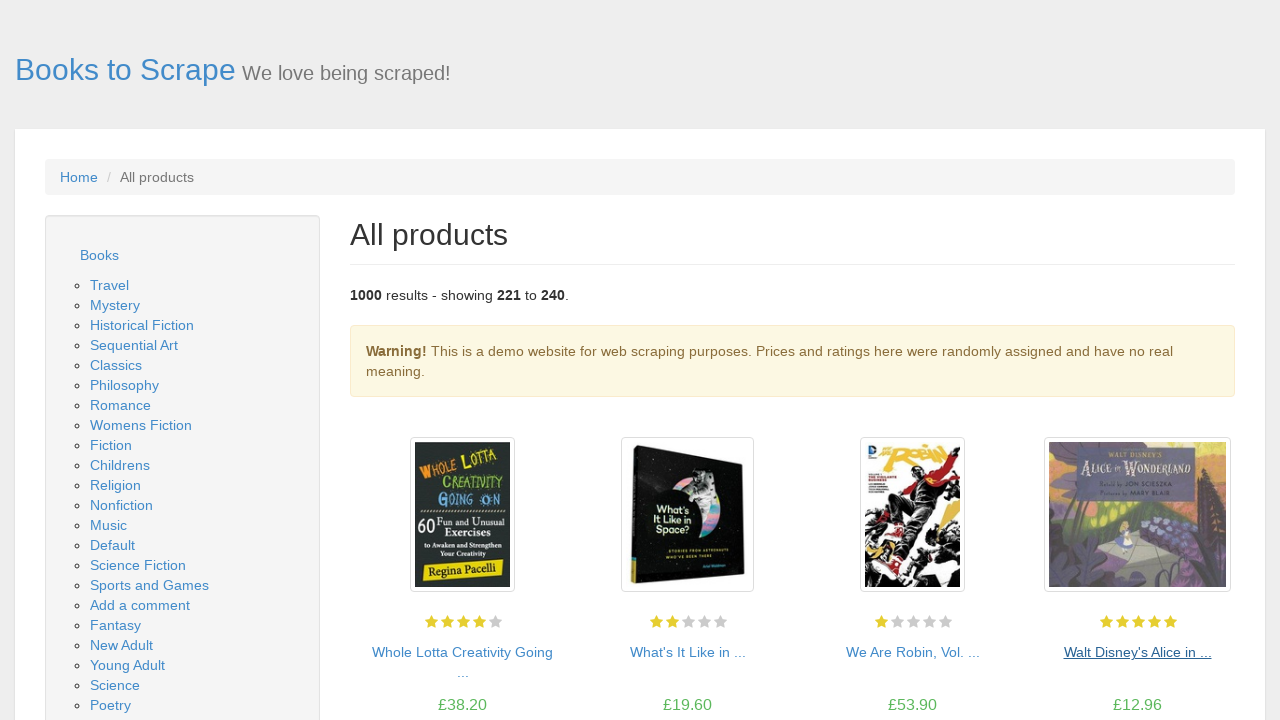

Confirmed product pods loaded on page 12
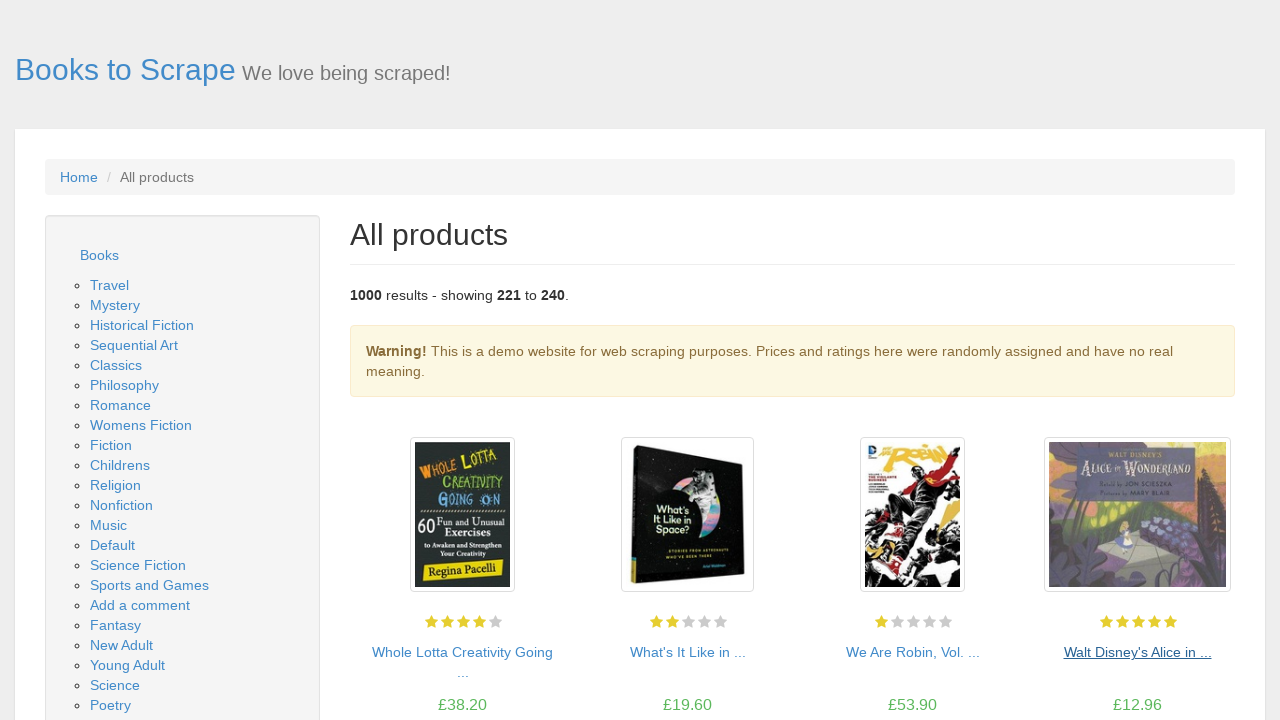

Verified book title (h3) is present
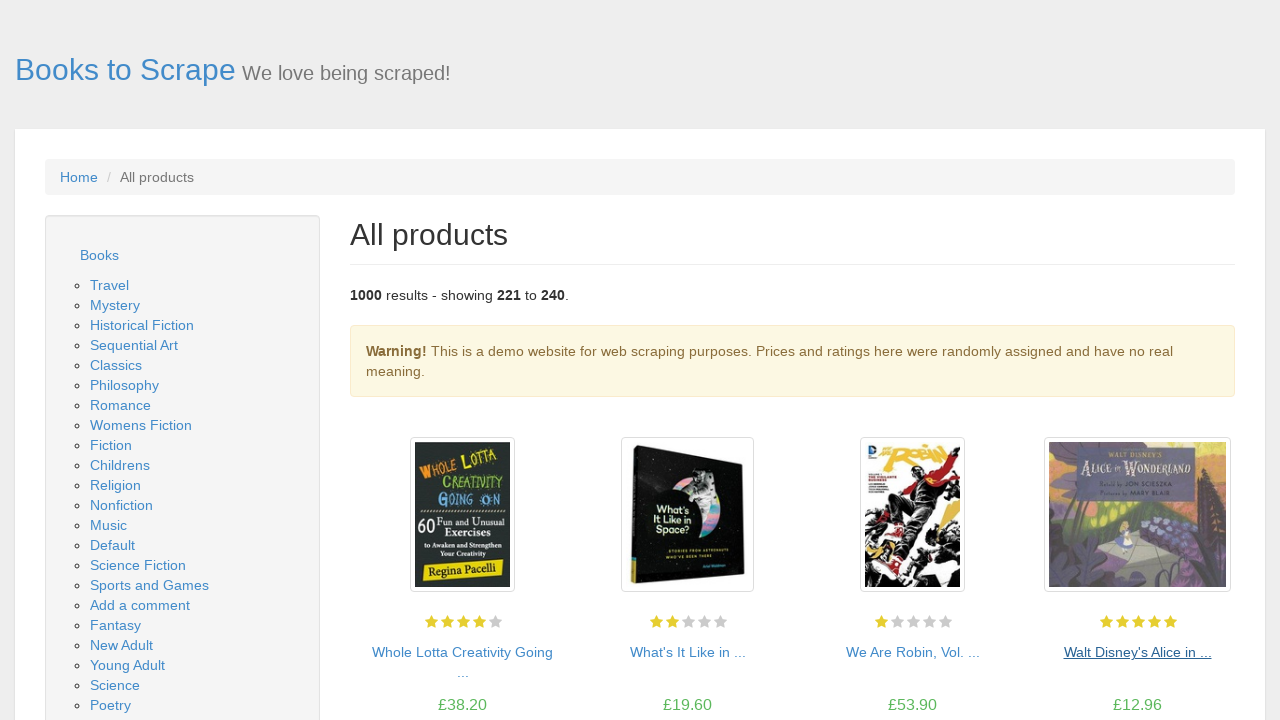

Verified book price is present
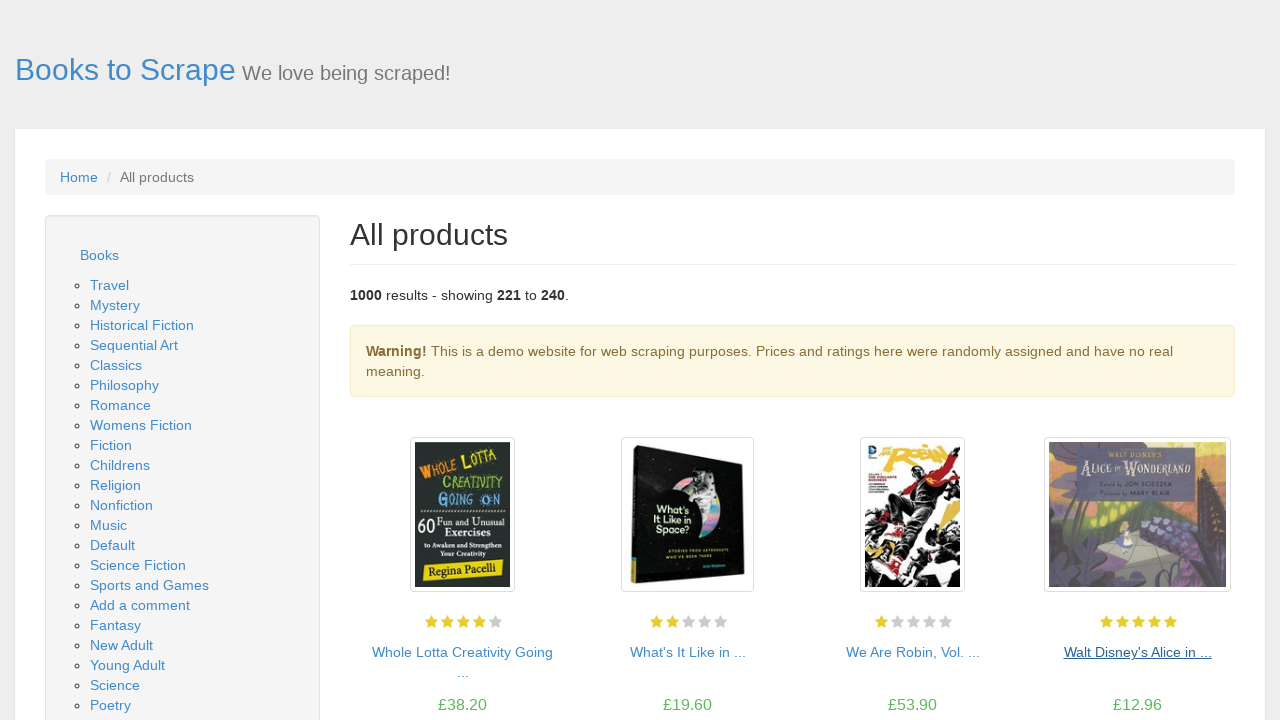

Verified book availability status is present
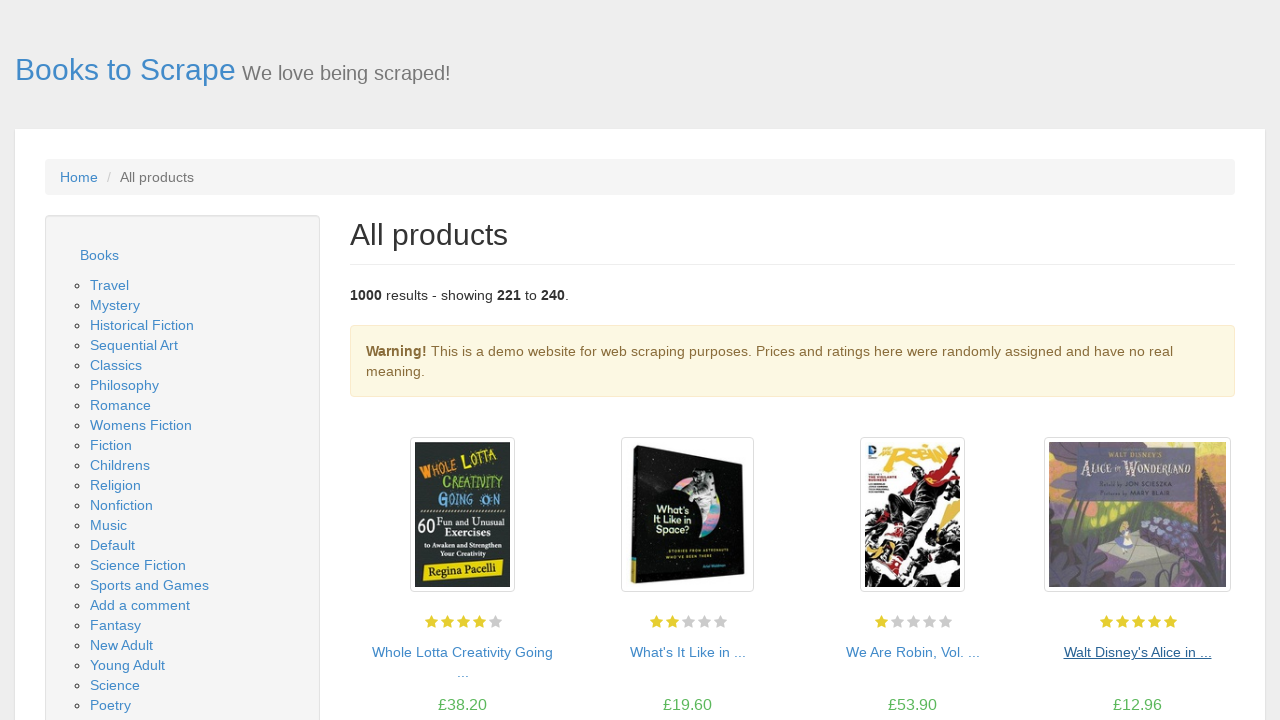

Clicked next page button to navigate to page 13 at (1206, 654) on li.next > a
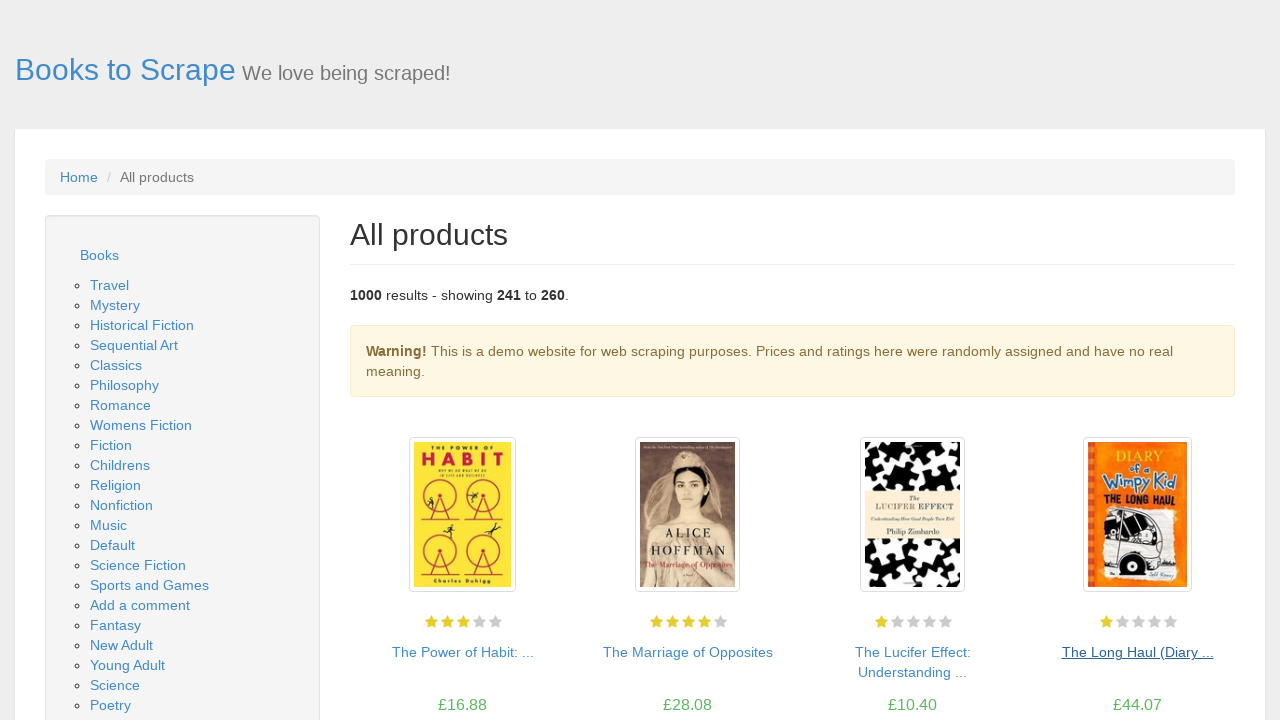

Page 13 loaded and network idle
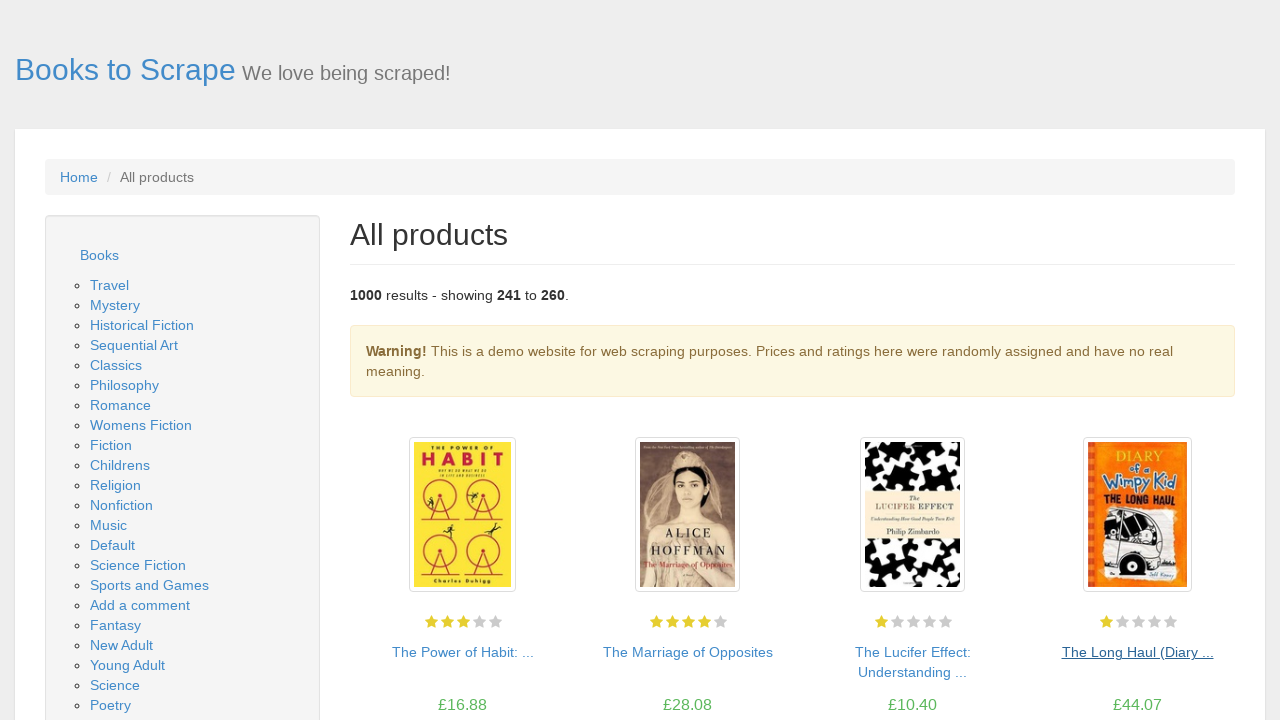

Confirmed product pods loaded on page 13
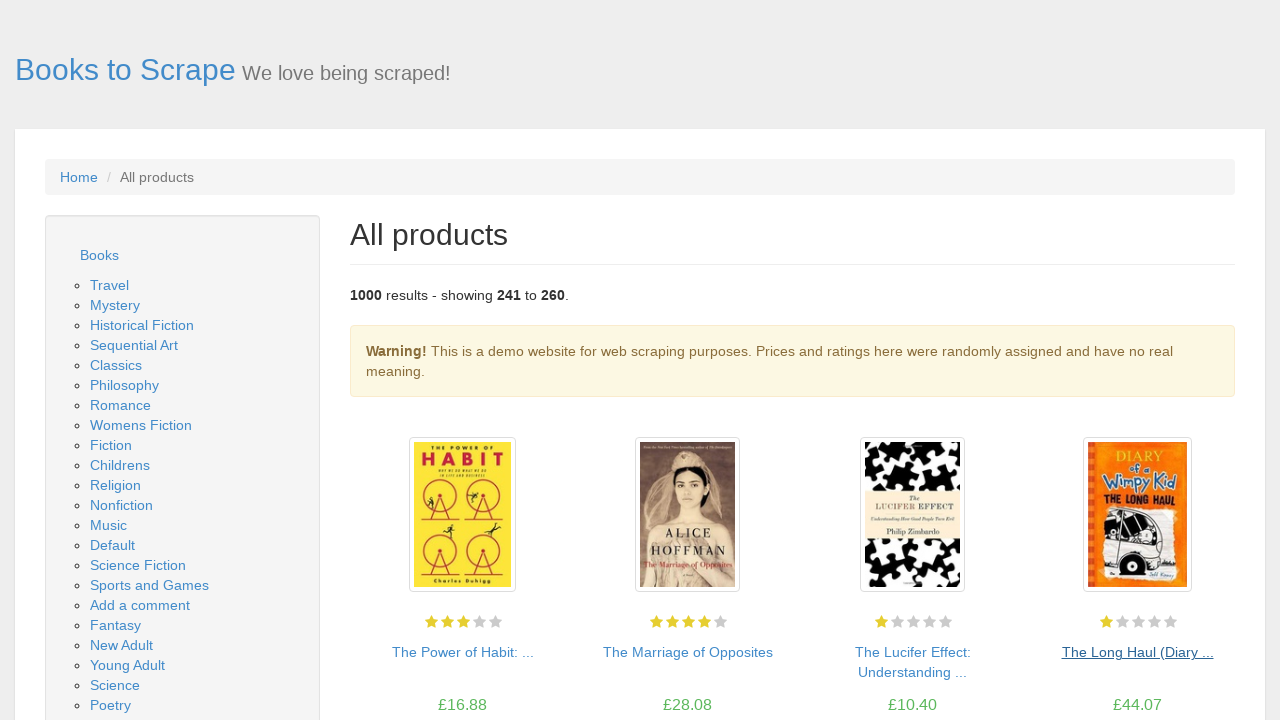

Verified book title (h3) is present
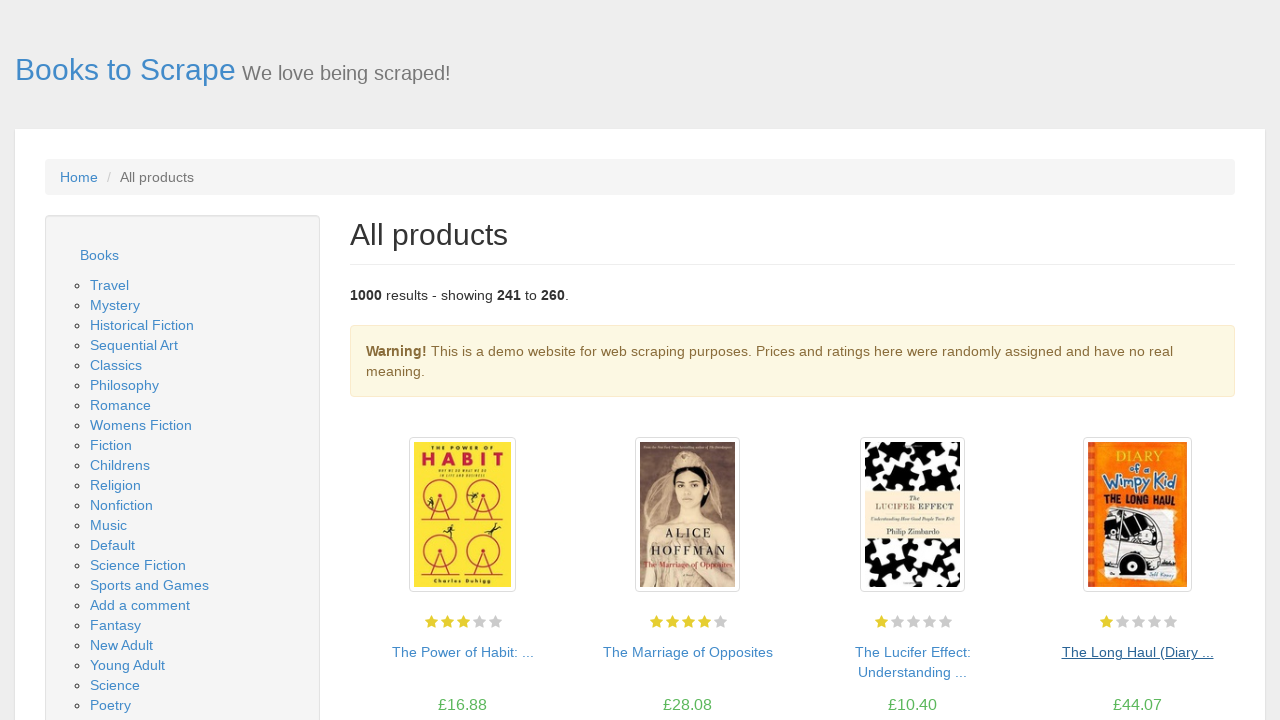

Verified book price is present
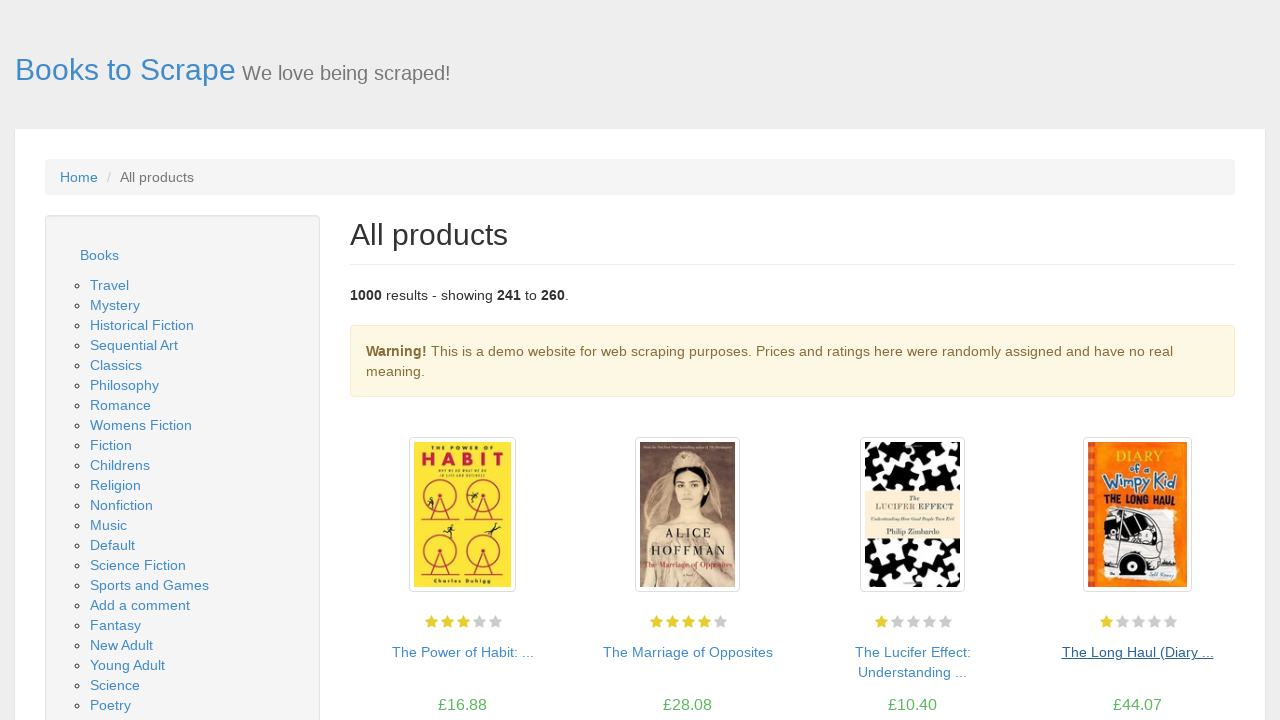

Verified book availability status is present
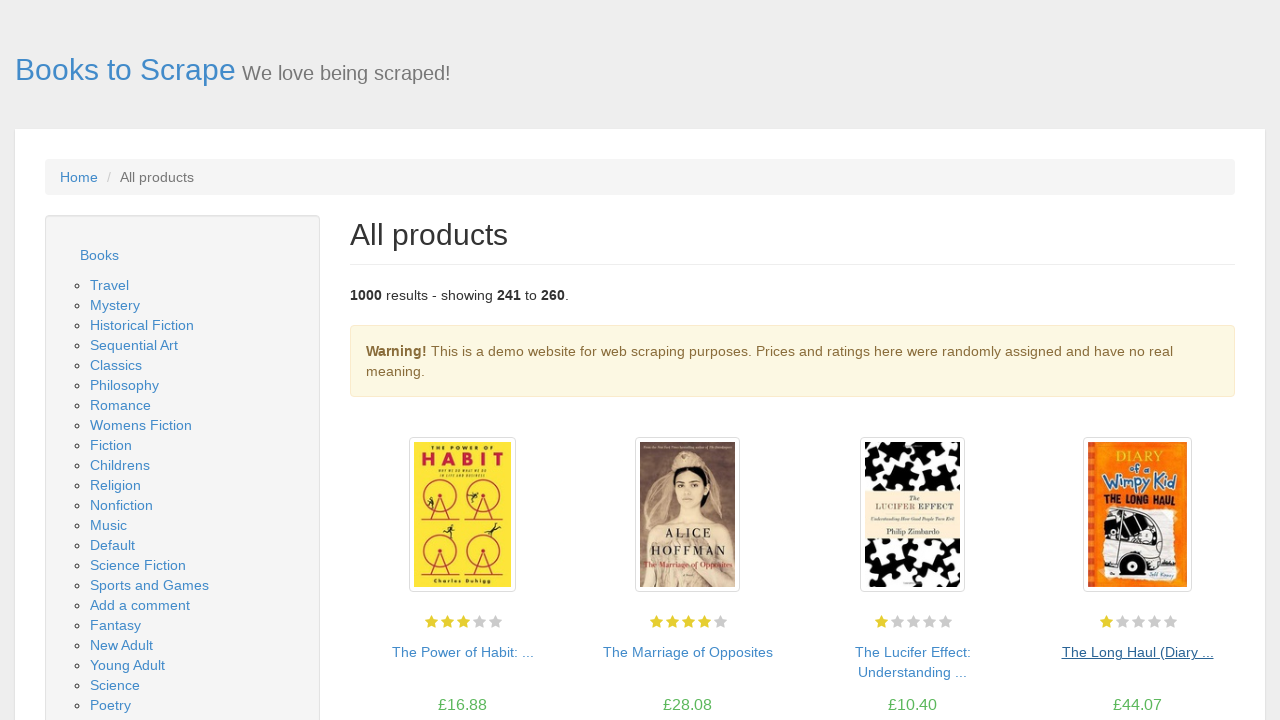

Clicked next page button to navigate to page 14 at (1206, 654) on li.next > a
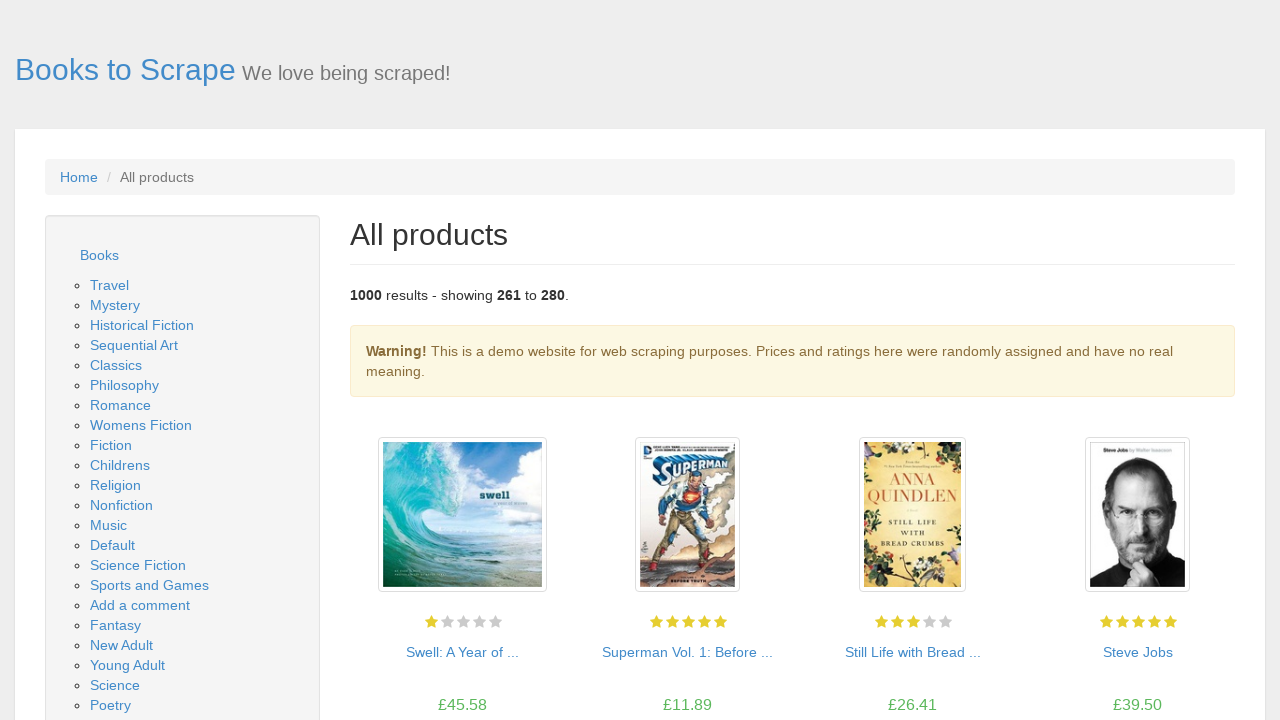

Page 14 loaded and network idle
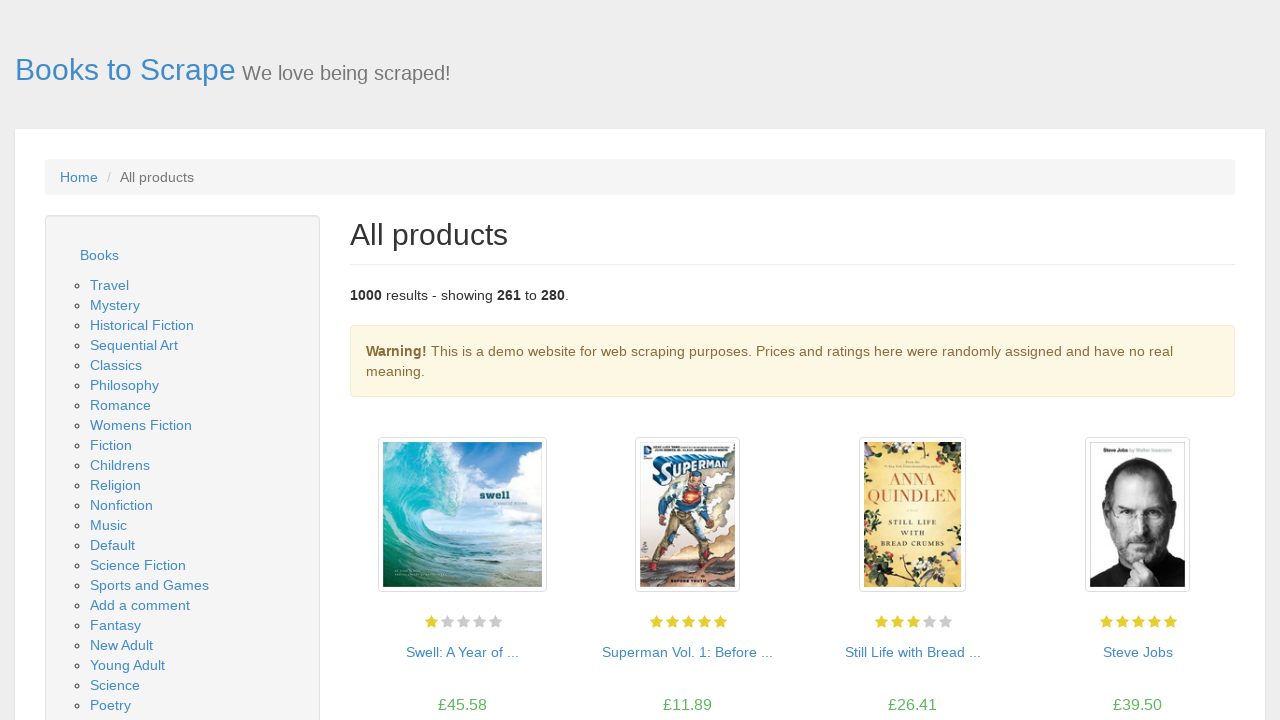

Confirmed product pods loaded on page 14
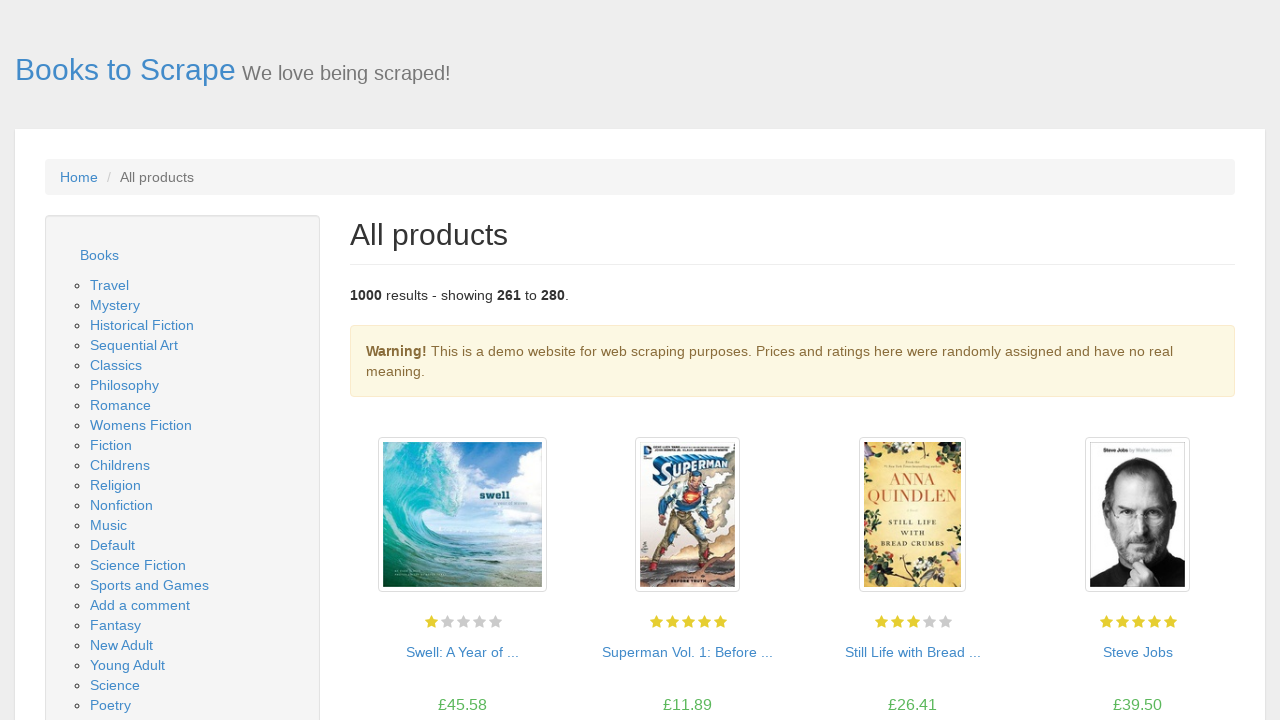

Verified book title (h3) is present
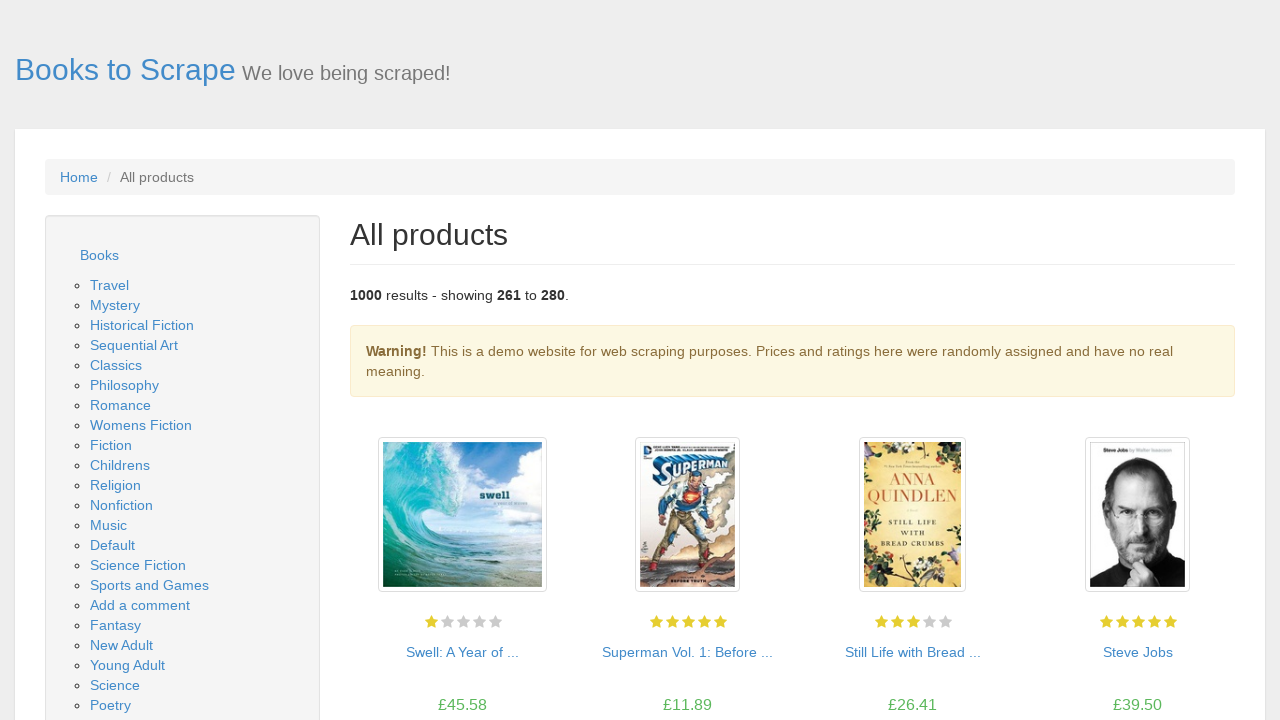

Verified book price is present
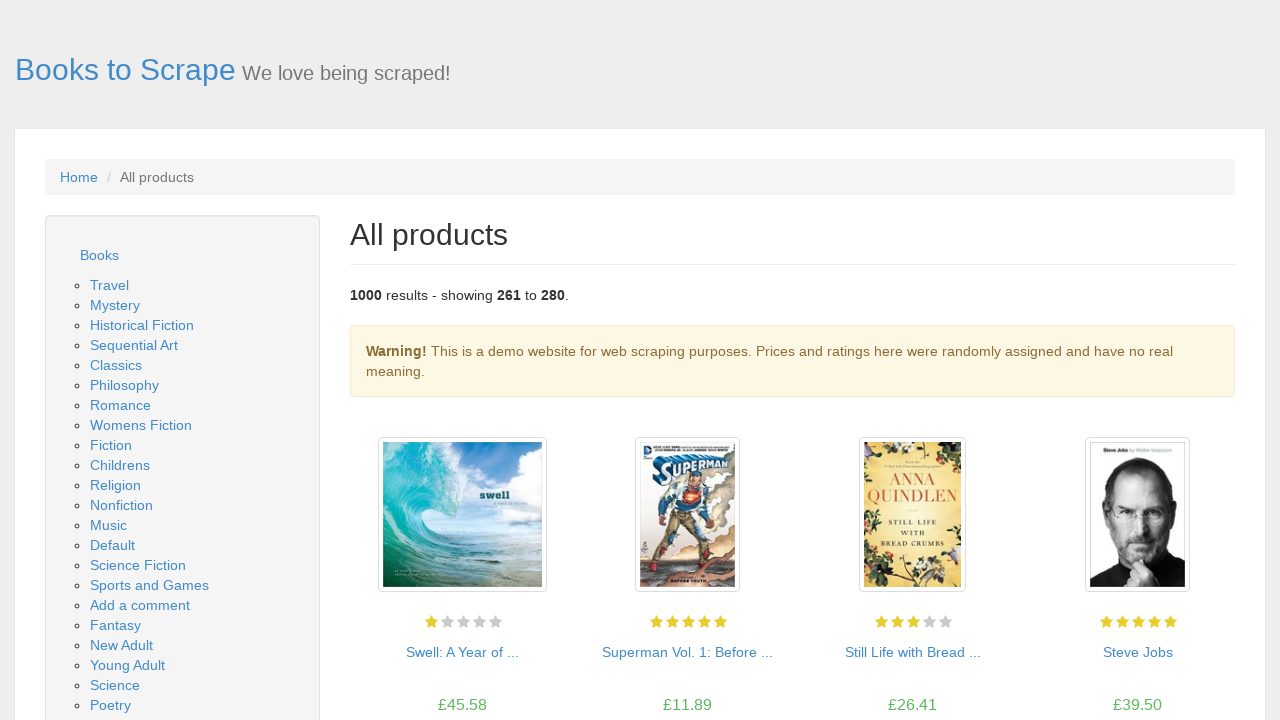

Verified book availability status is present
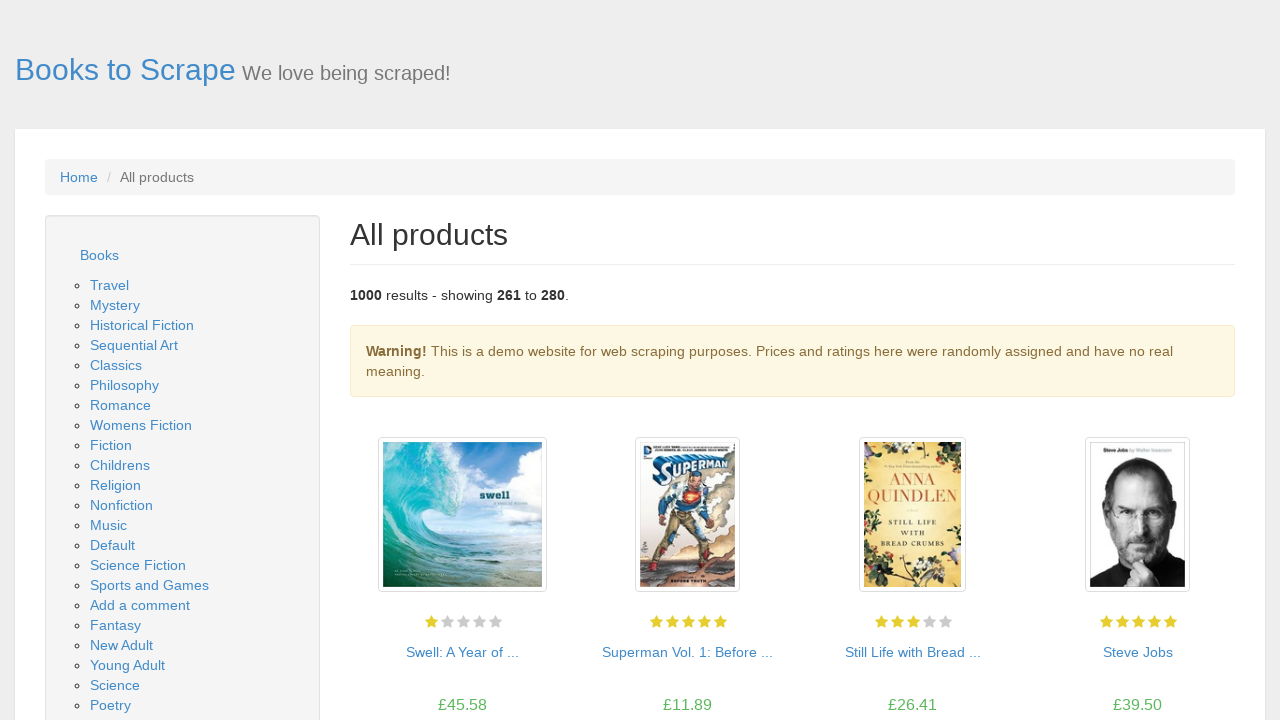

Clicked next page button to navigate to page 15 at (1206, 654) on li.next > a
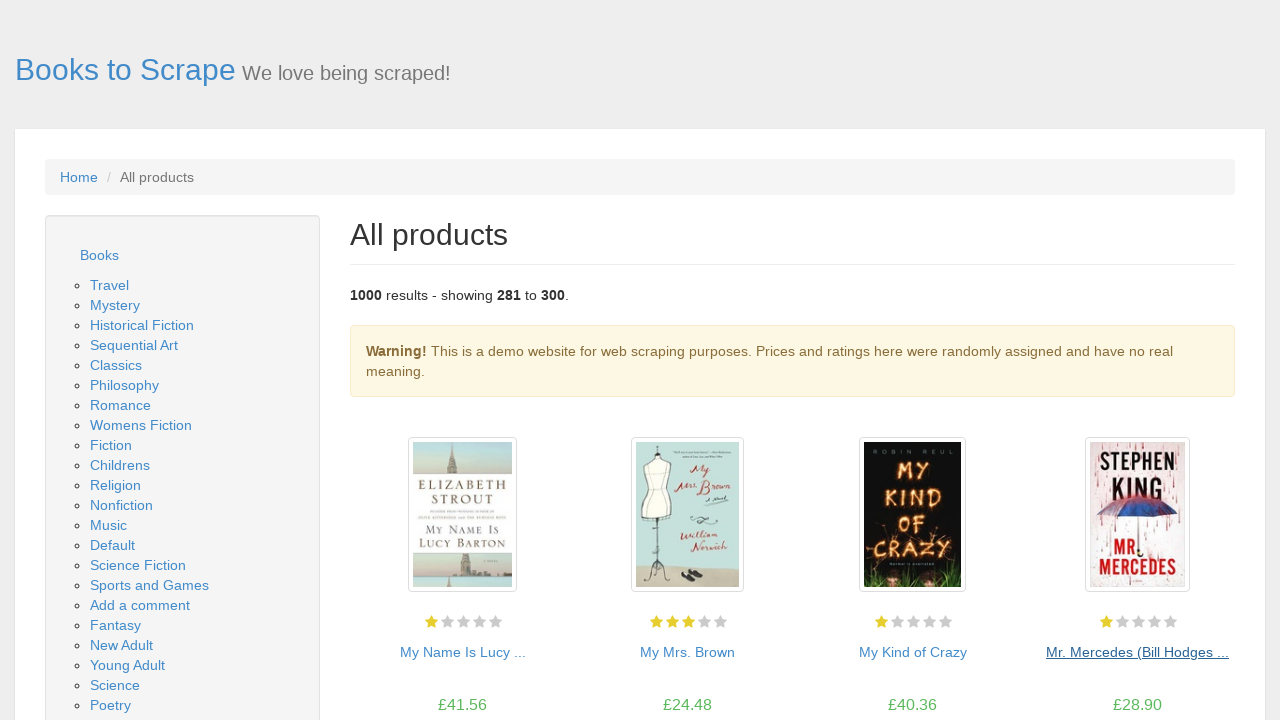

Page 15 loaded and network idle
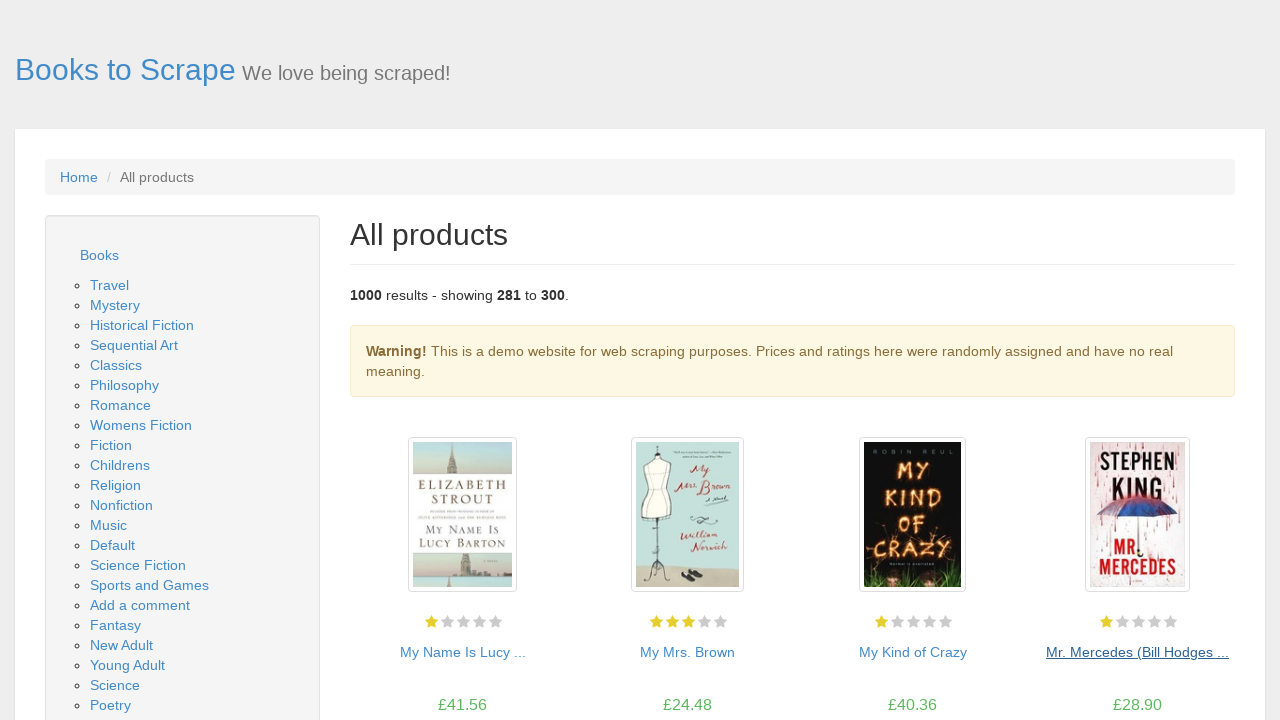

Confirmed product pods loaded on page 15
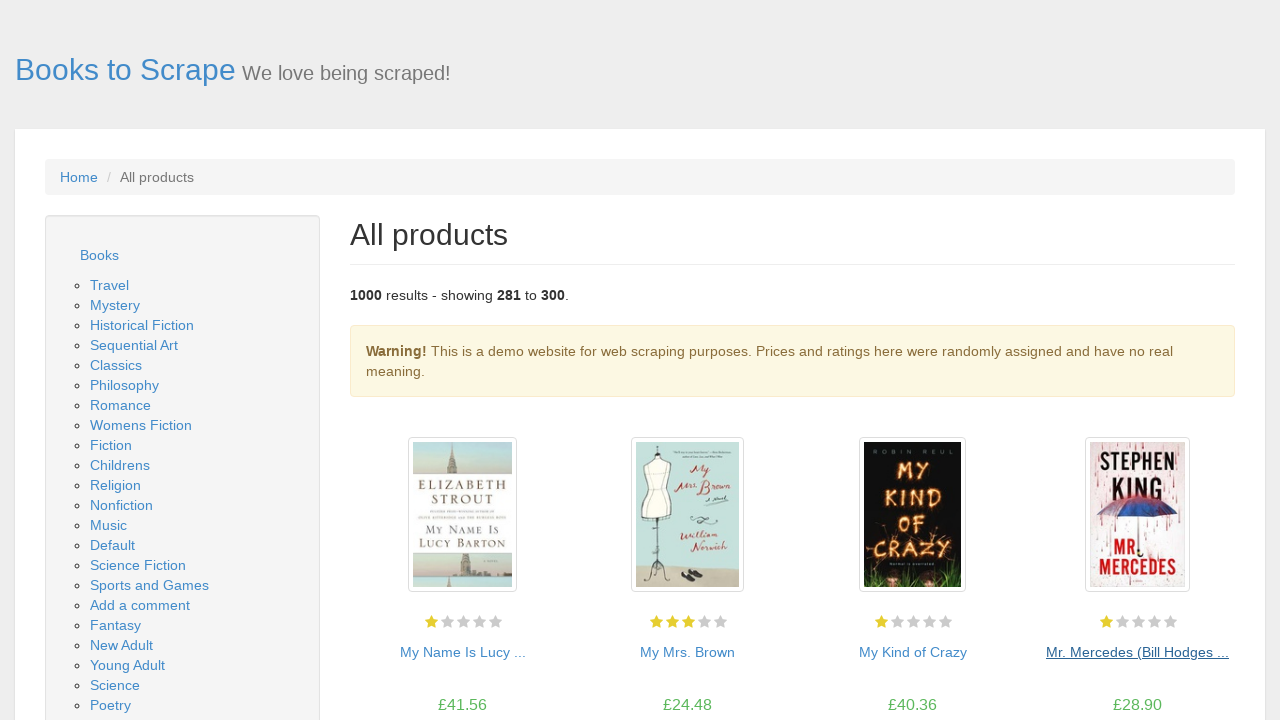

Verified book title (h3) is present
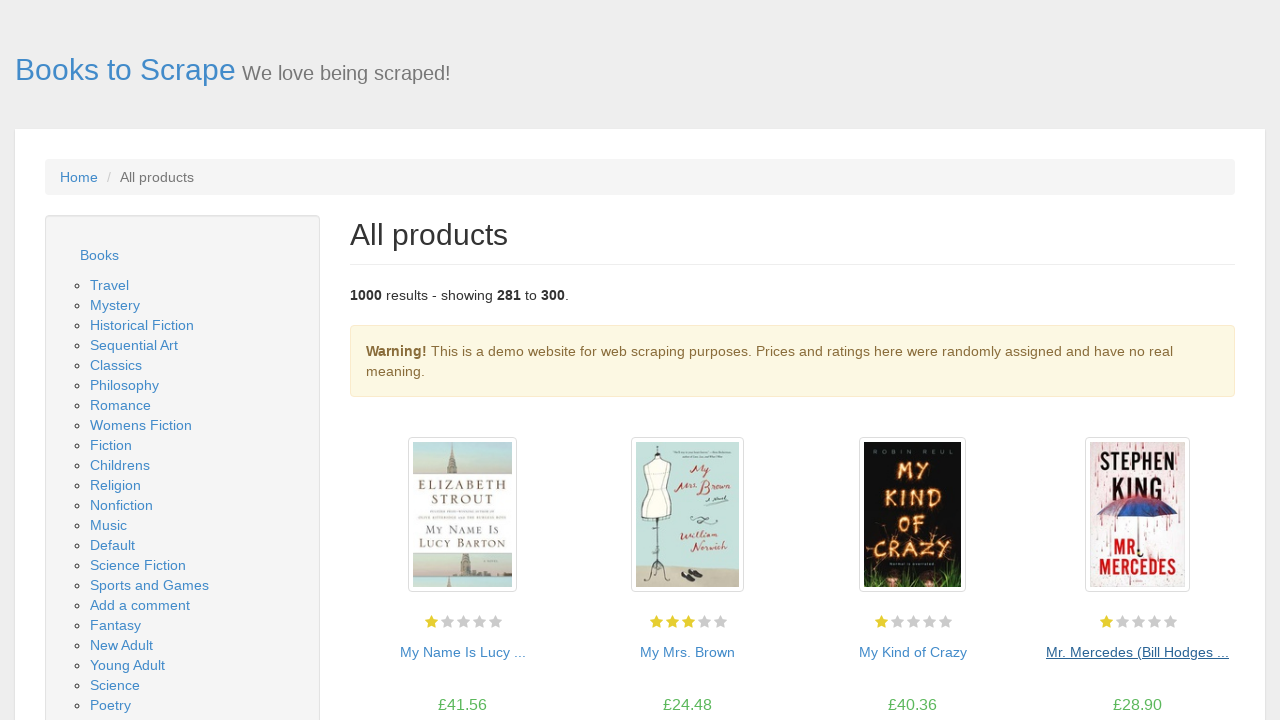

Verified book price is present
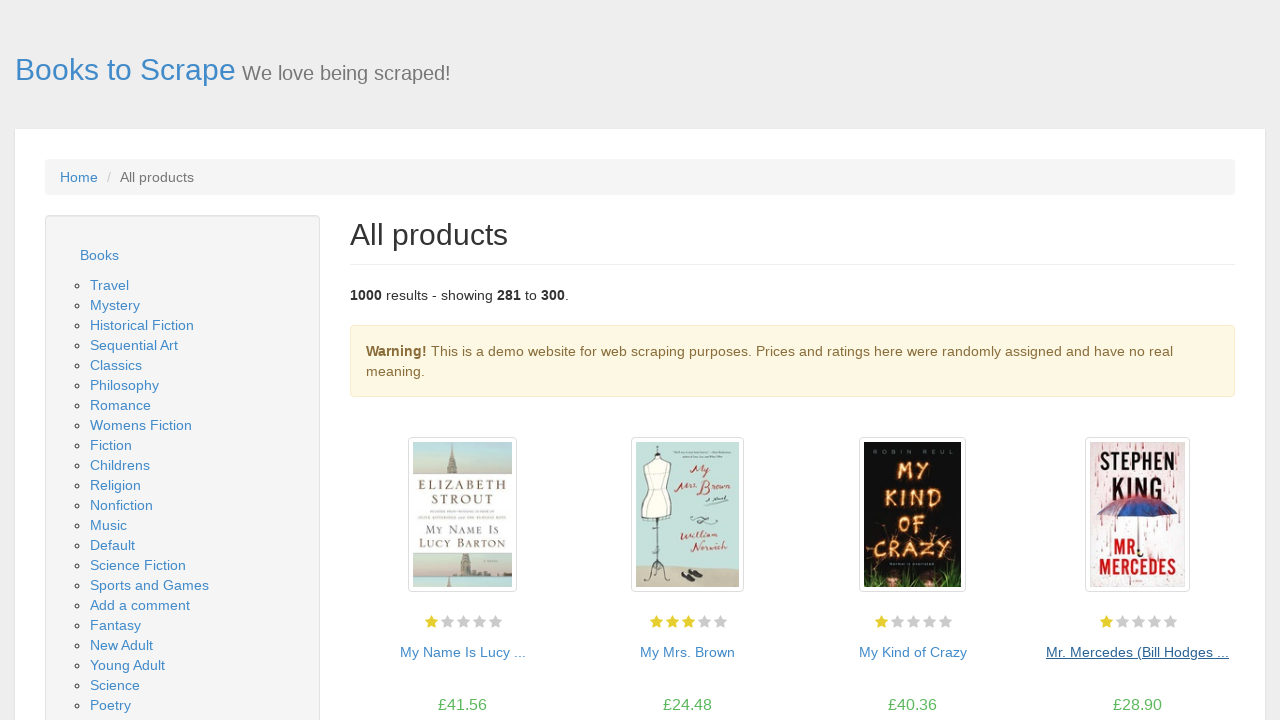

Verified book availability status is present
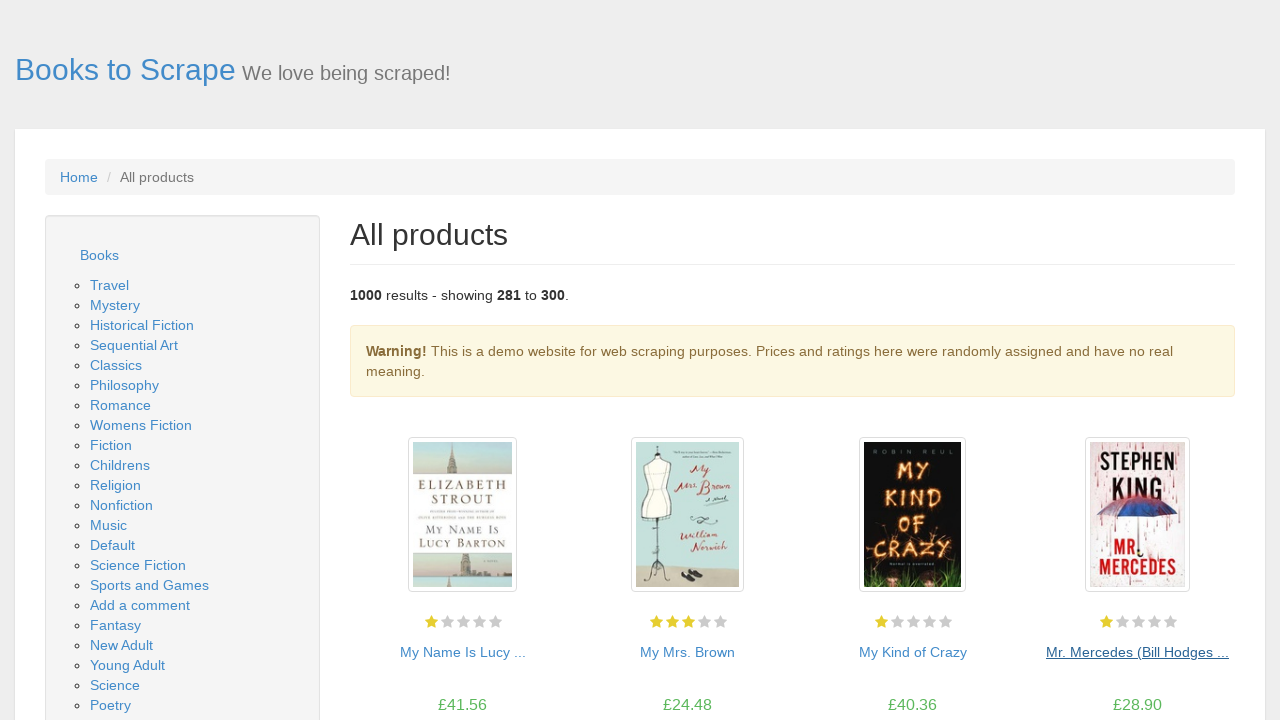

Clicked next page button to navigate to page 16 at (1206, 654) on li.next > a
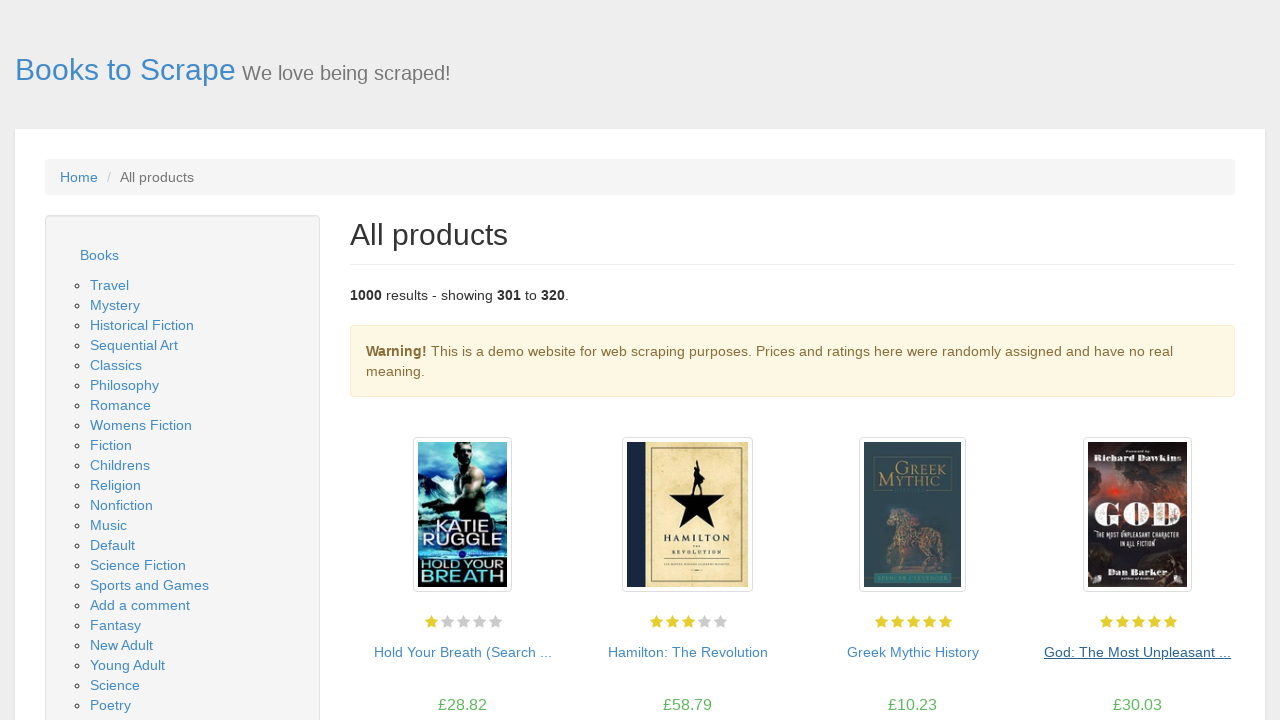

Page 16 loaded and network idle
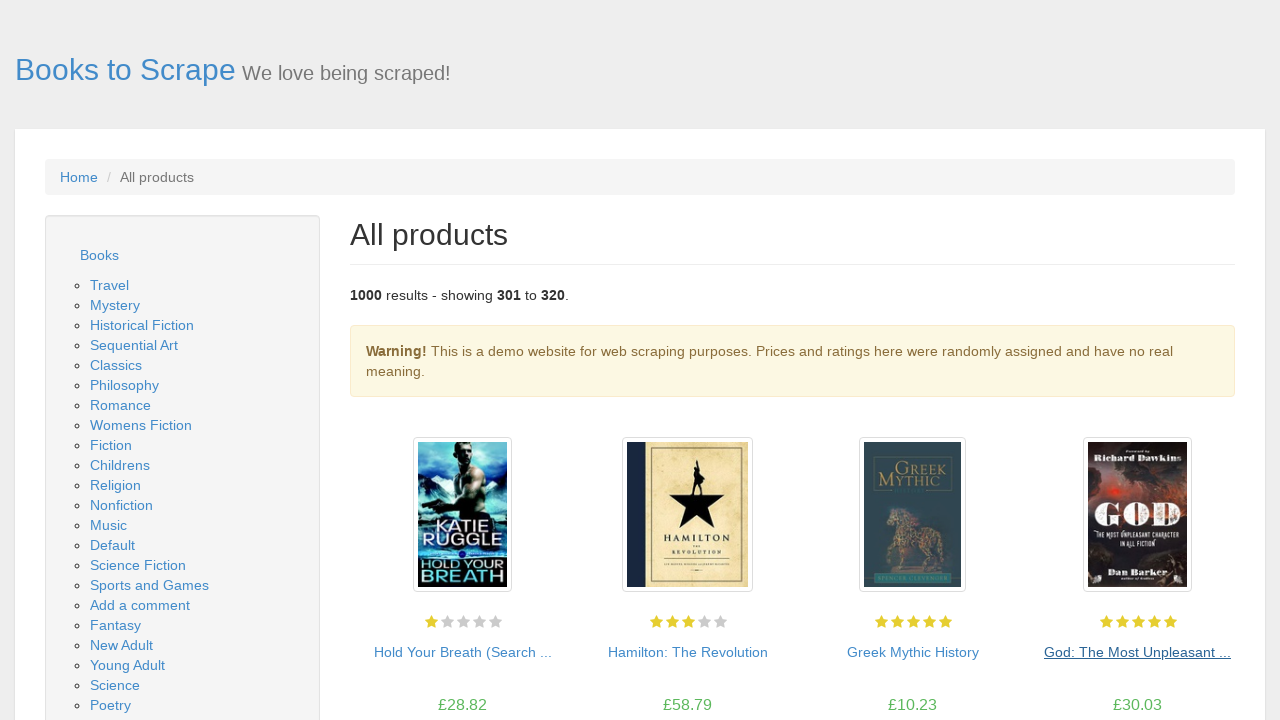

Confirmed product pods loaded on page 16
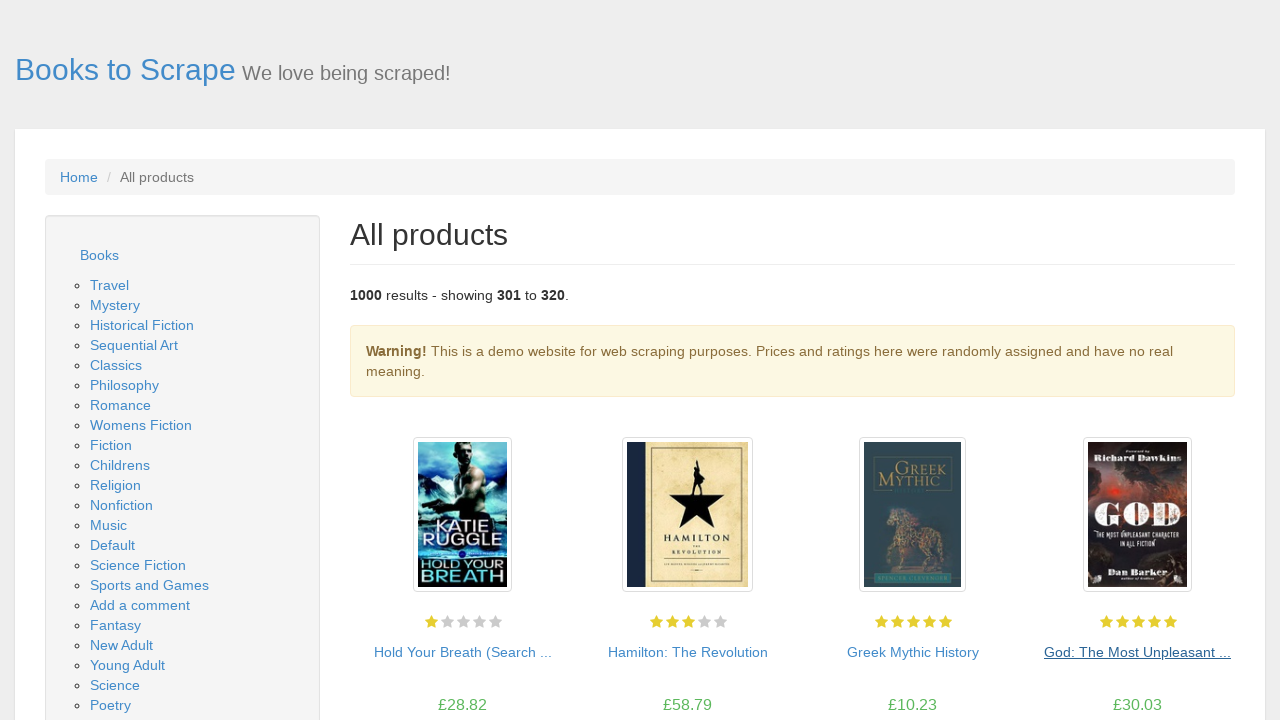

Verified book title (h3) is present
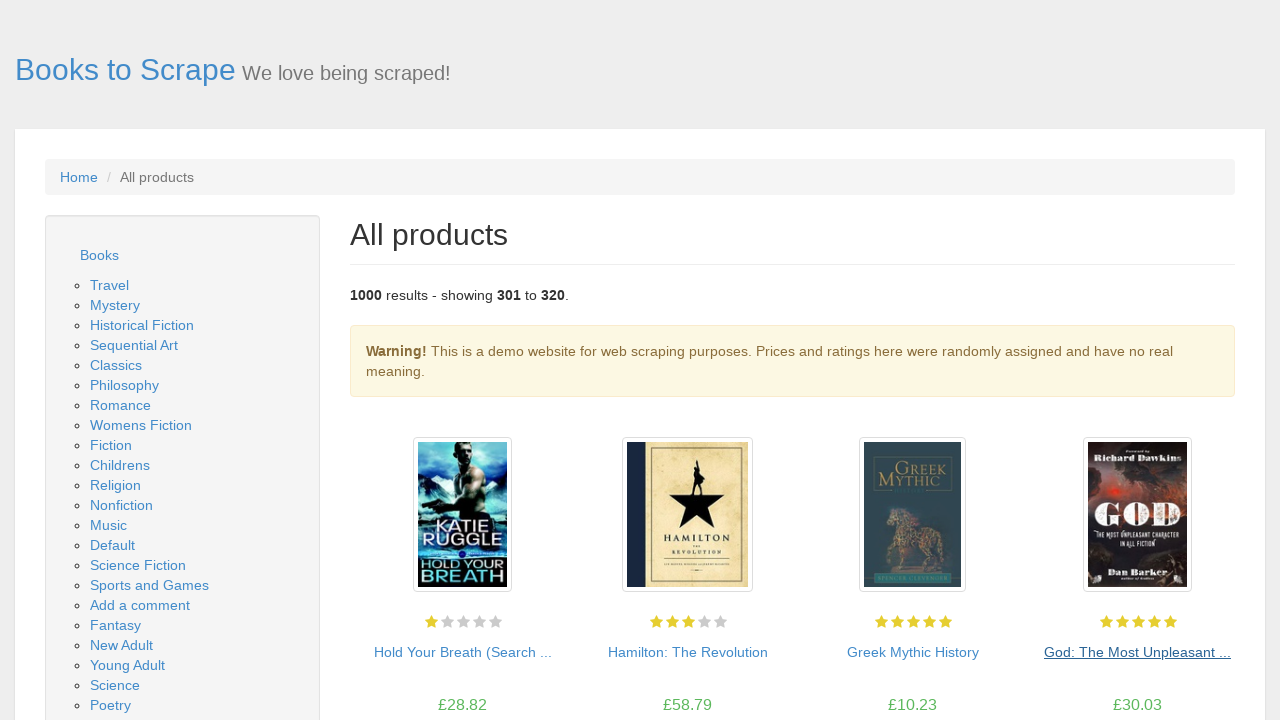

Verified book price is present
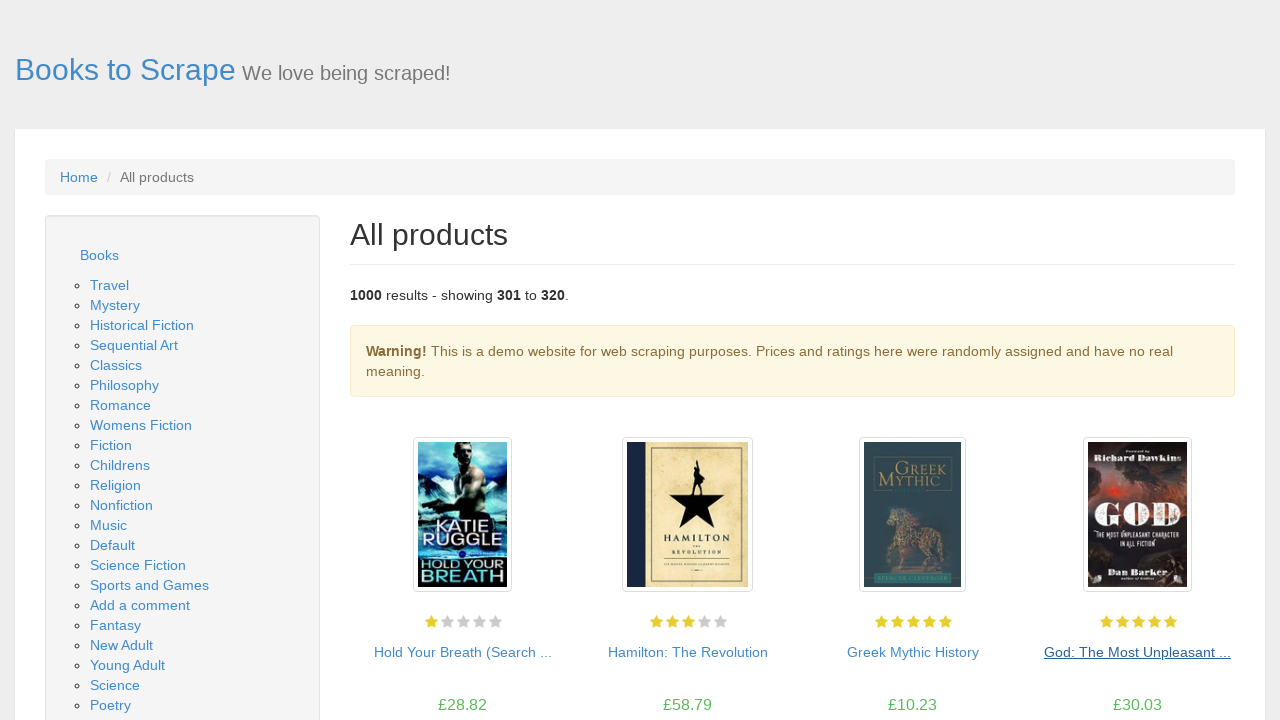

Verified book availability status is present
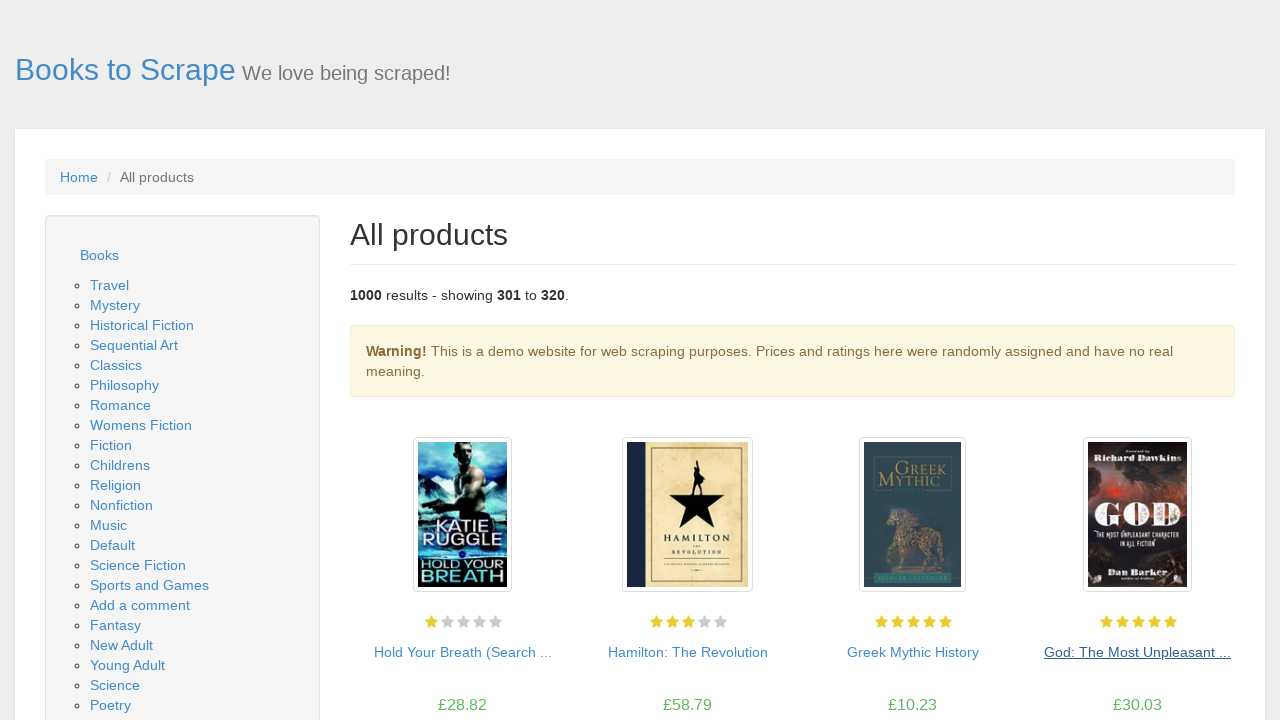

Clicked next page button to navigate to page 17 at (1206, 654) on li.next > a
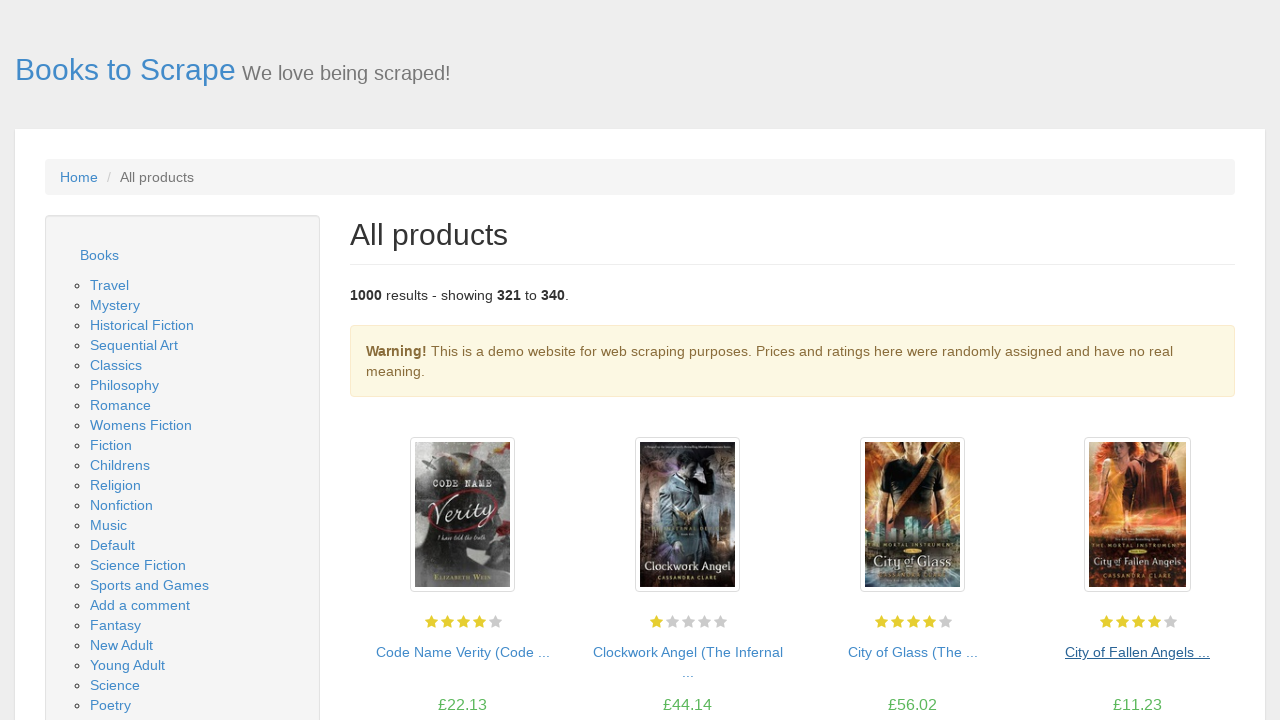

Page 17 loaded and network idle
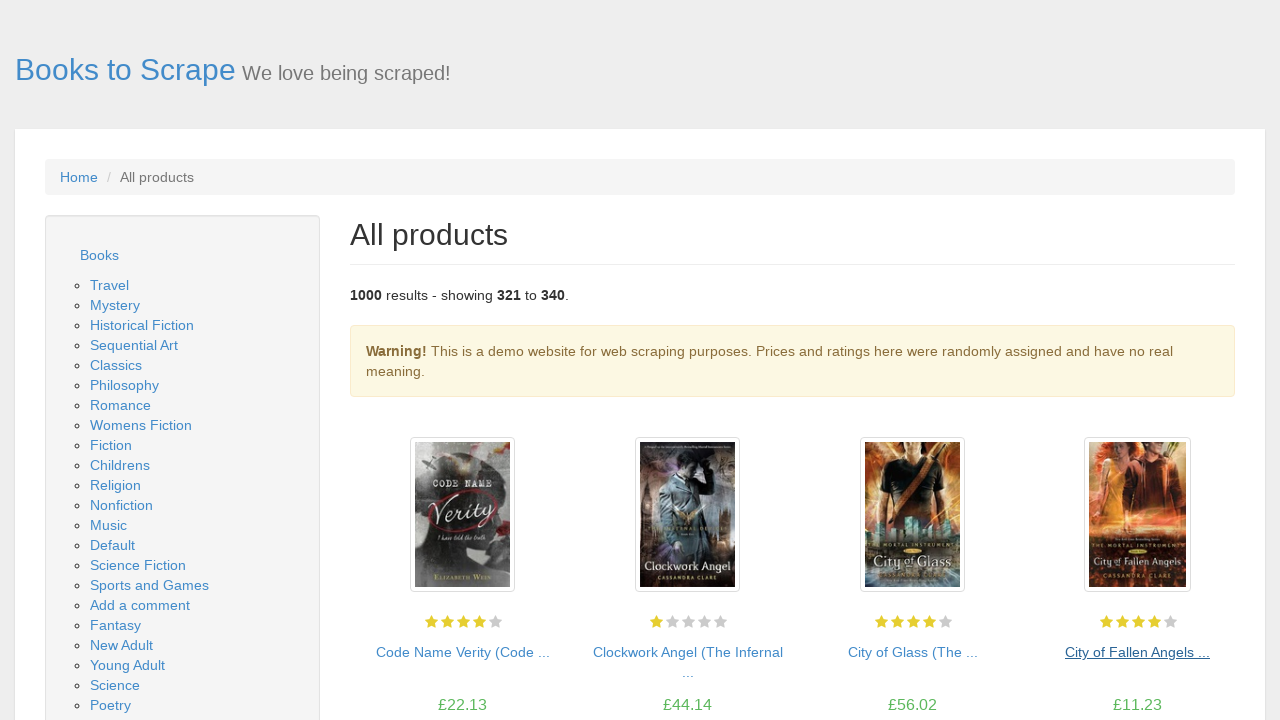

Confirmed product pods loaded on page 17
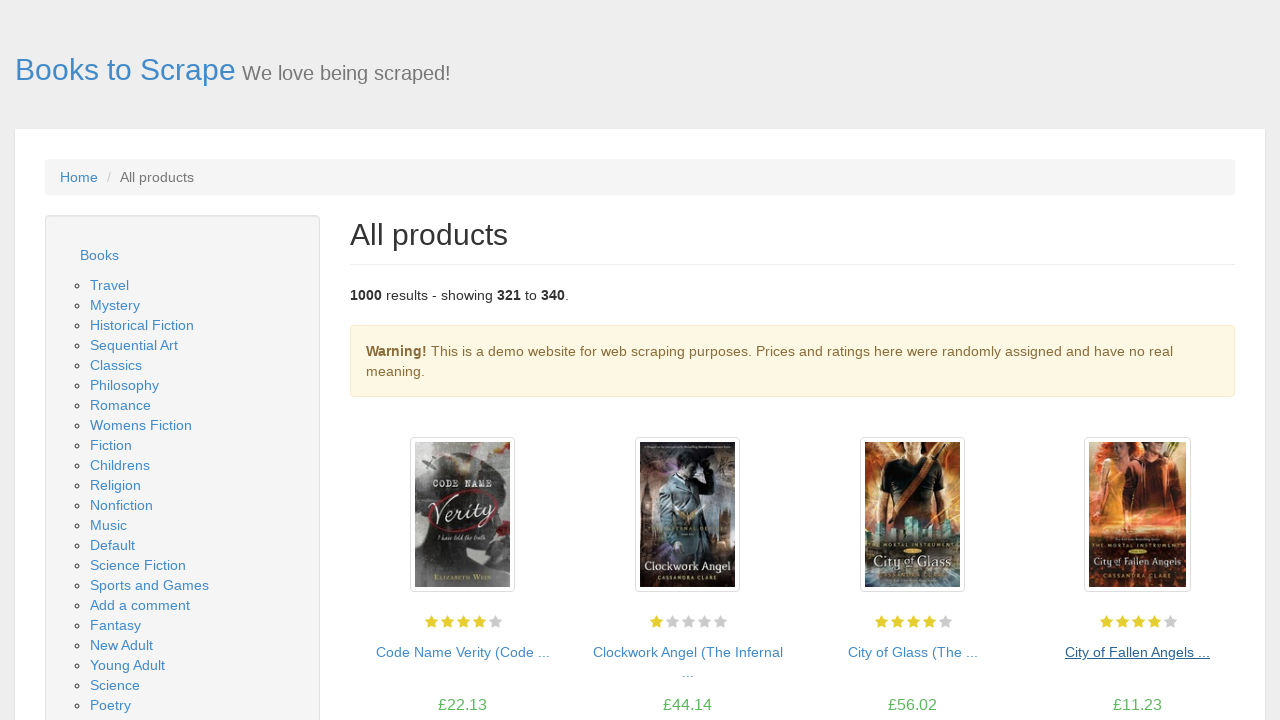

Verified book title (h3) is present
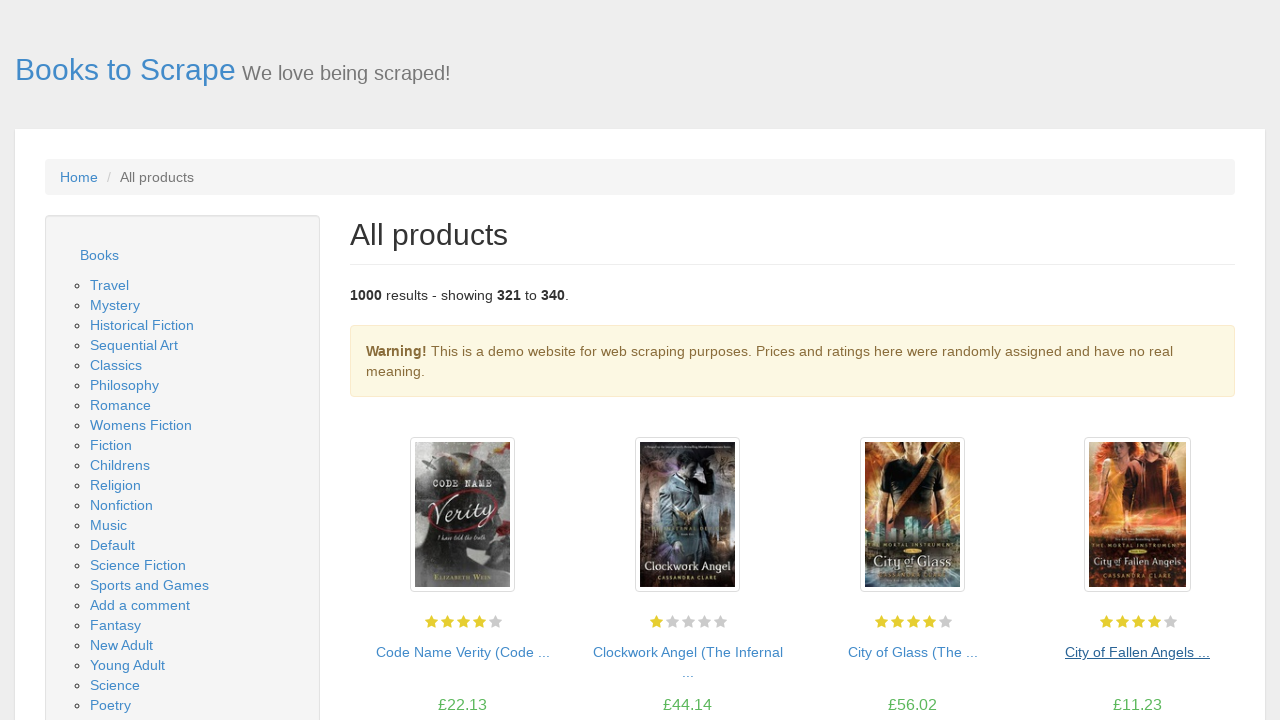

Verified book price is present
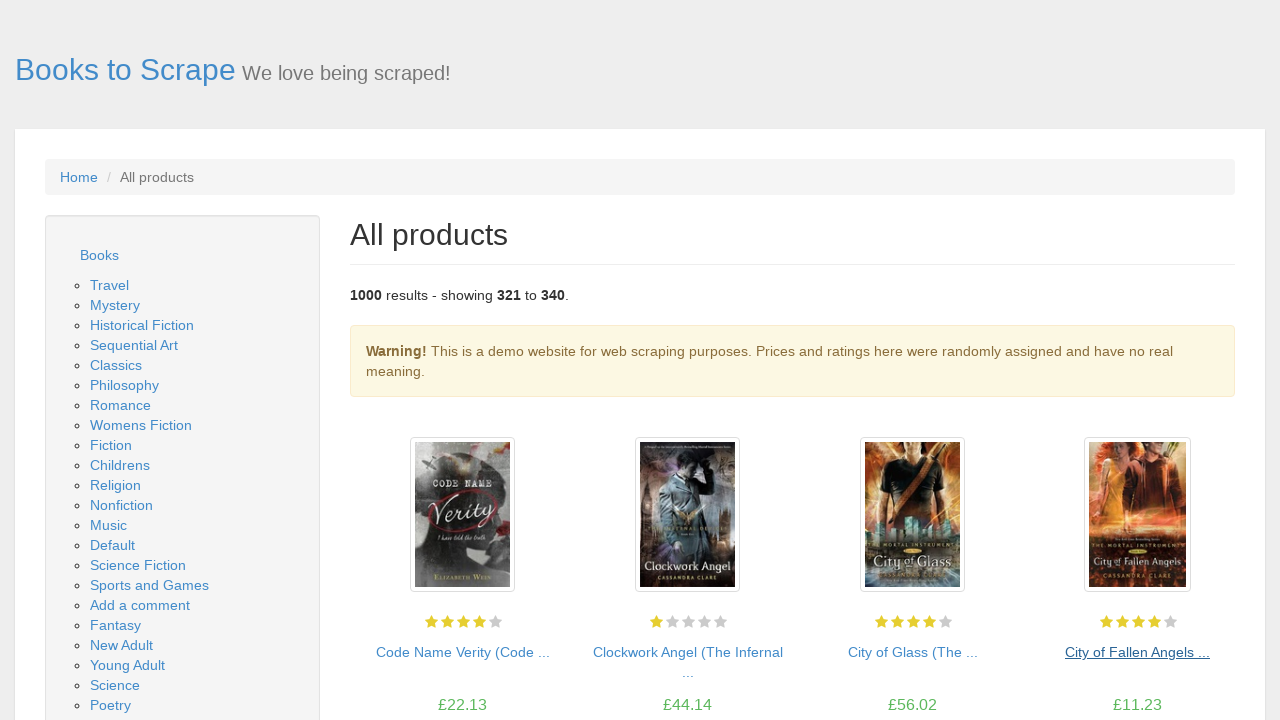

Verified book availability status is present
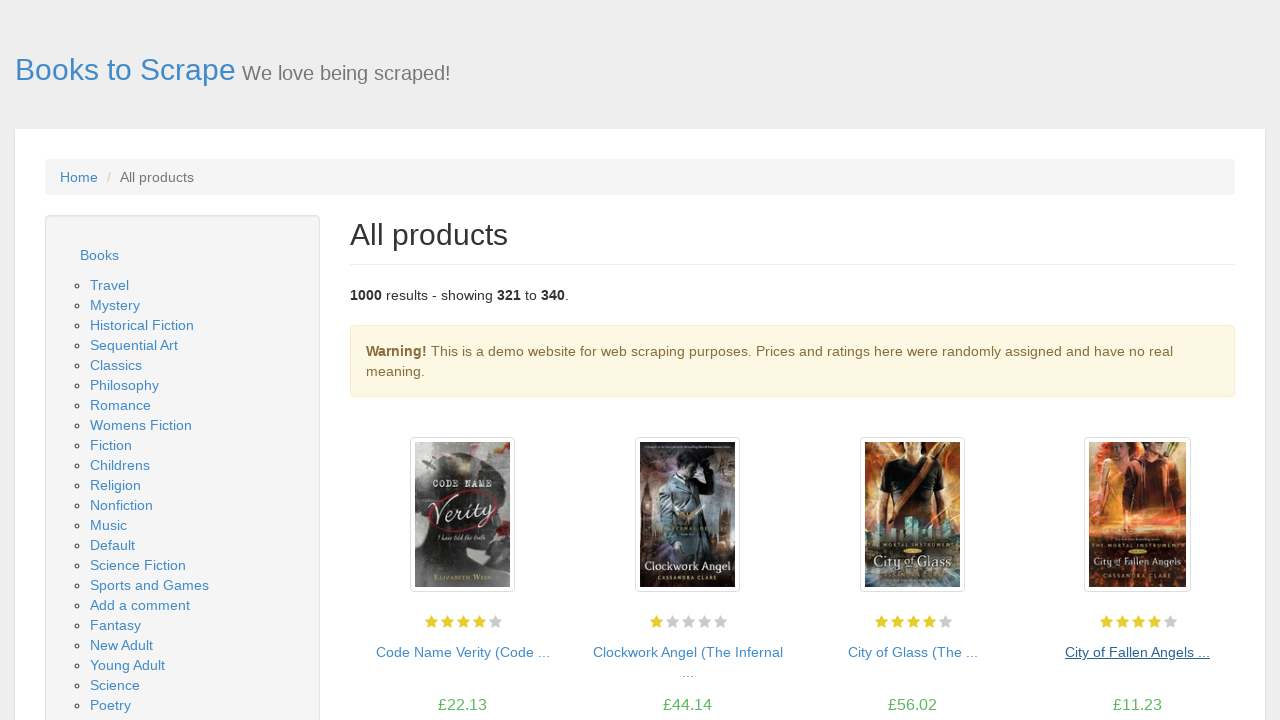

Clicked next page button to navigate to page 18 at (1206, 654) on li.next > a
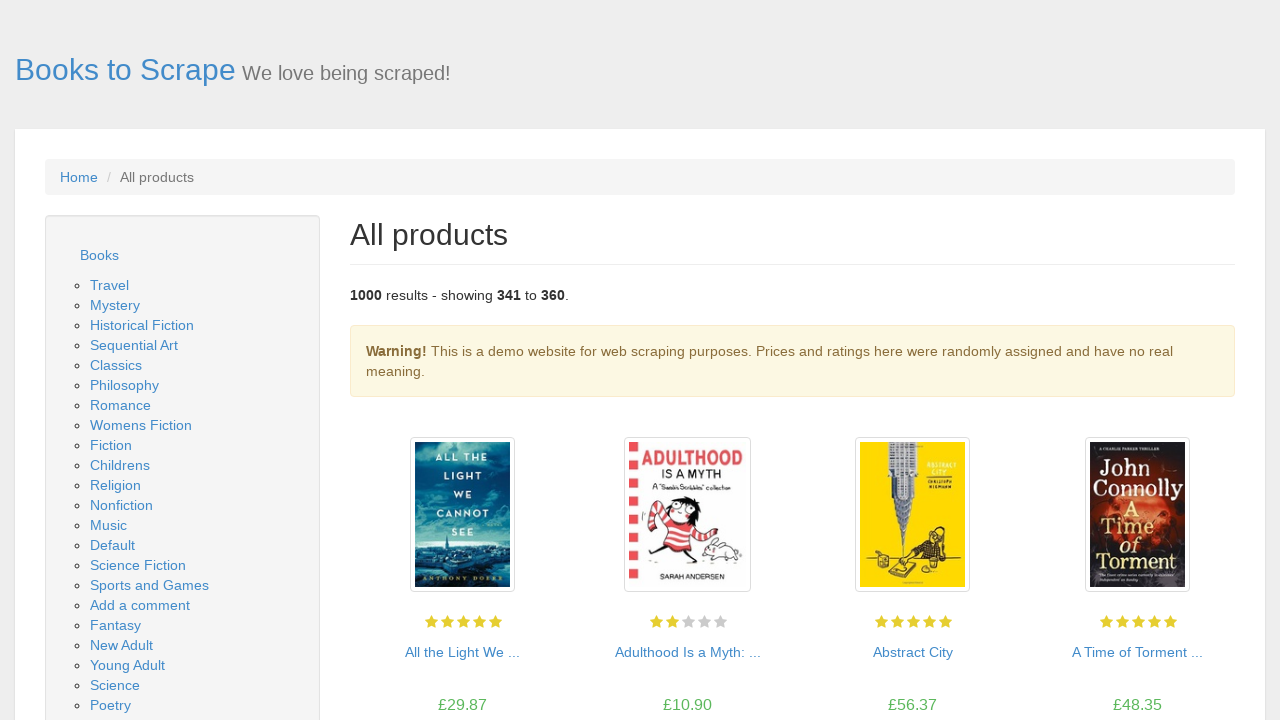

Page 18 loaded and network idle
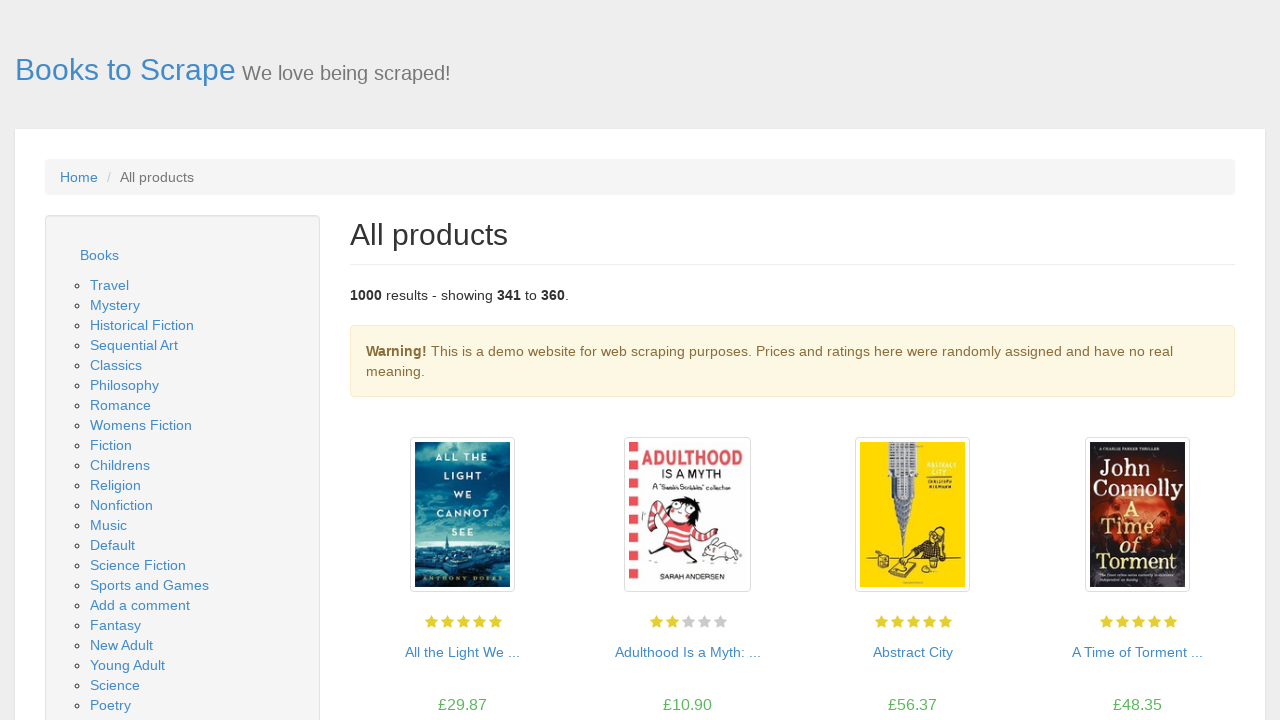

Confirmed product pods loaded on page 18
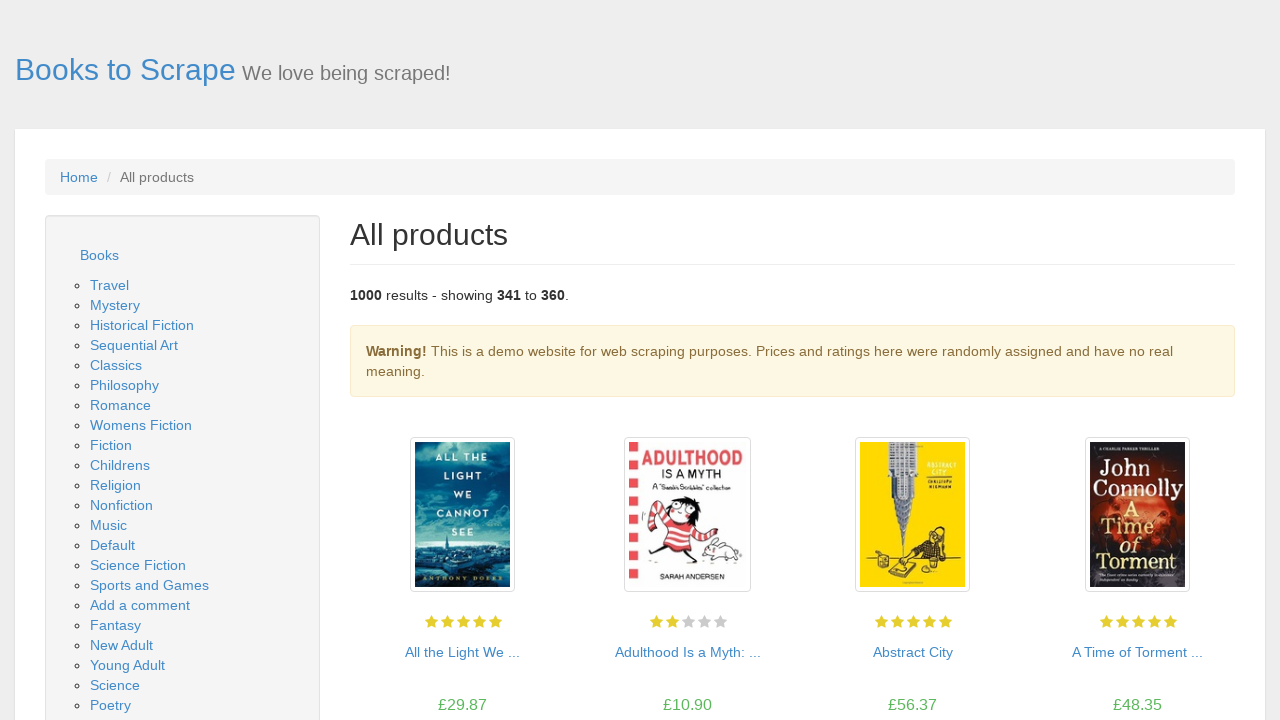

Verified book title (h3) is present
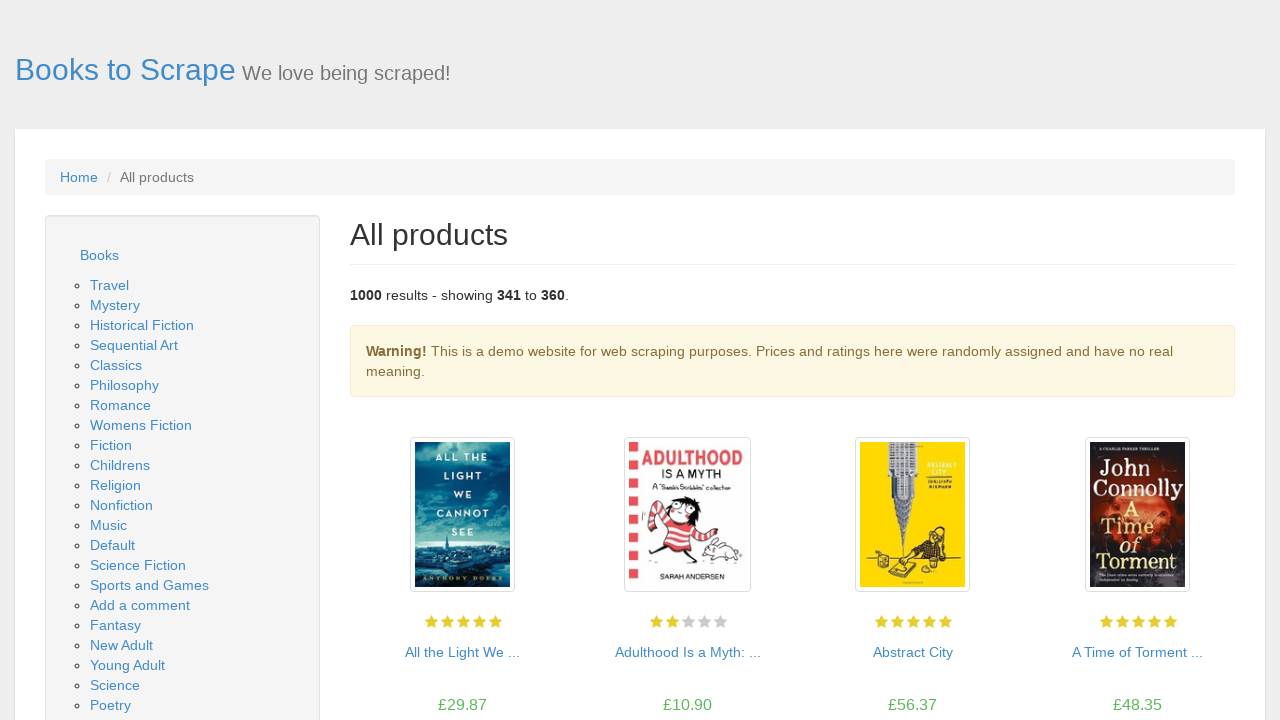

Verified book price is present
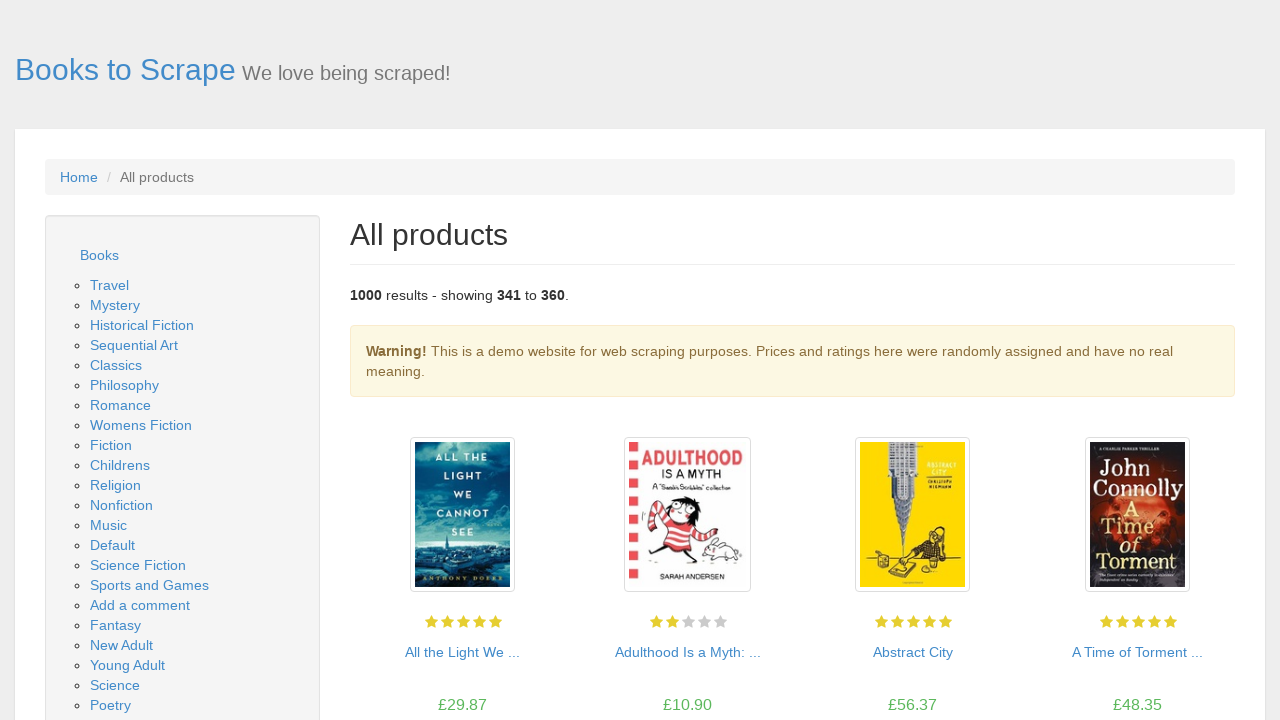

Verified book availability status is present
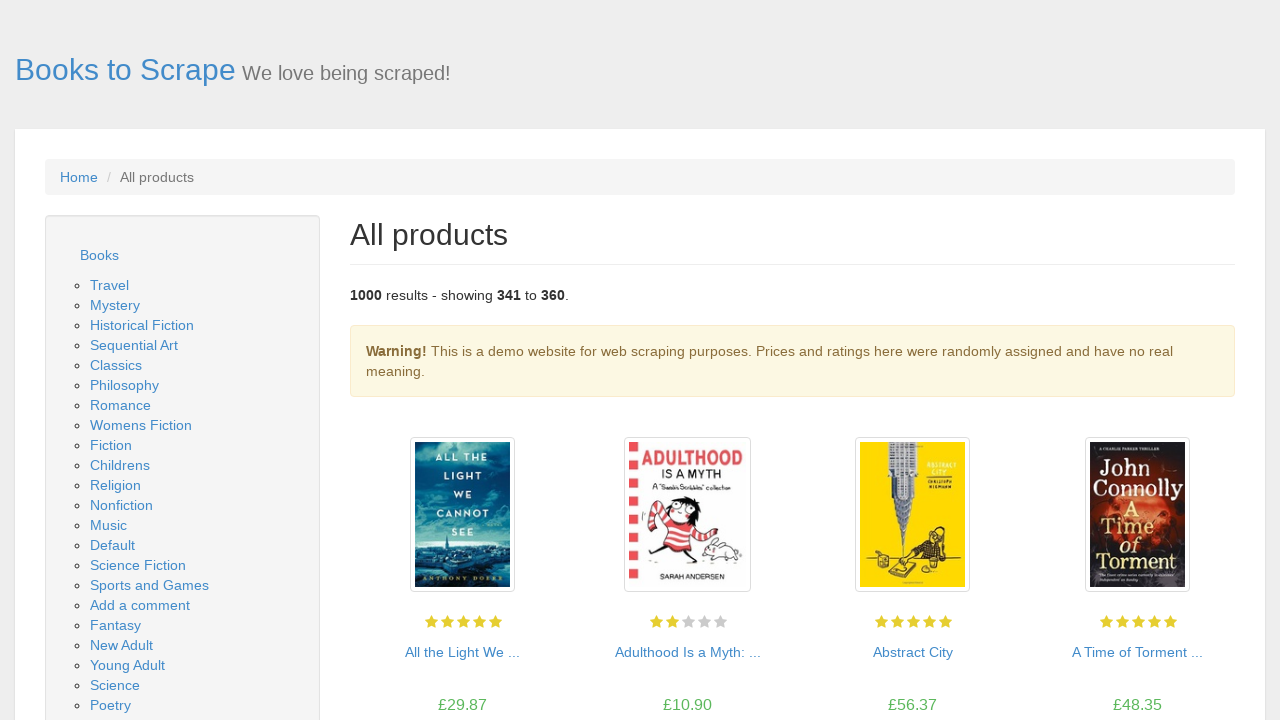

Clicked next page button to navigate to page 19 at (1206, 654) on li.next > a
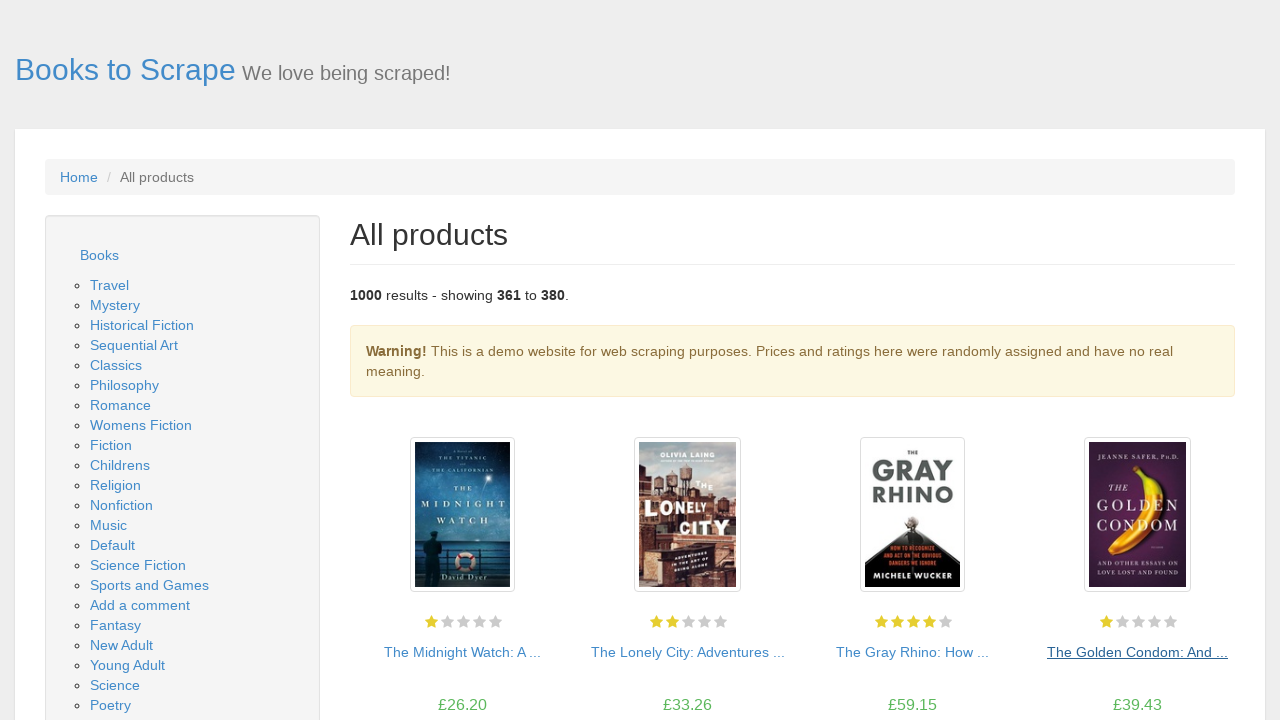

Page 19 loaded and network idle
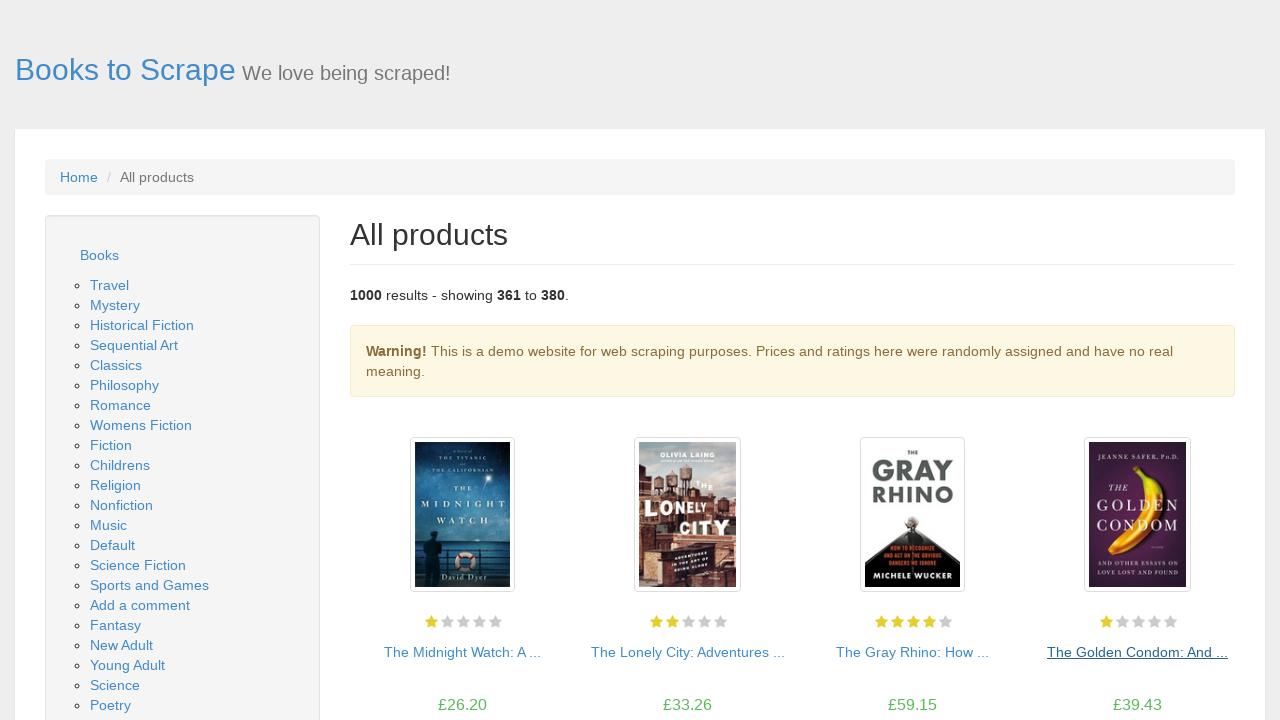

Confirmed product pods loaded on page 19
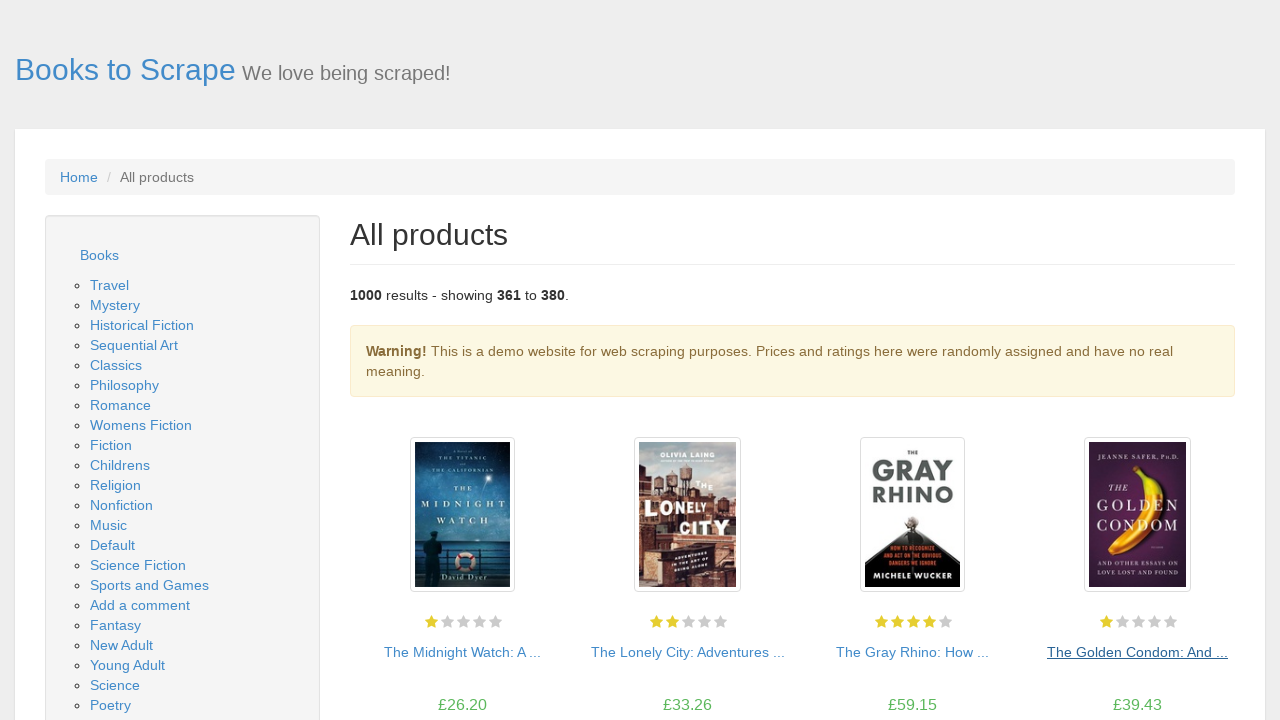

Verified book title (h3) is present
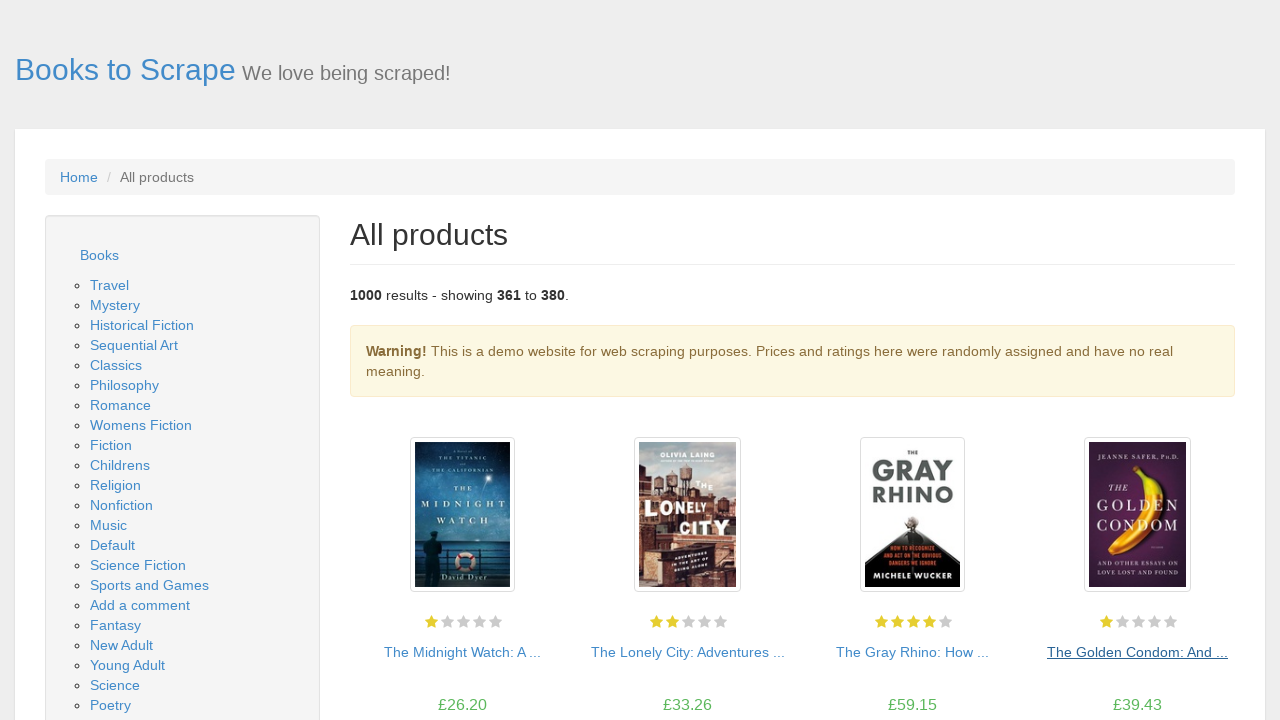

Verified book price is present
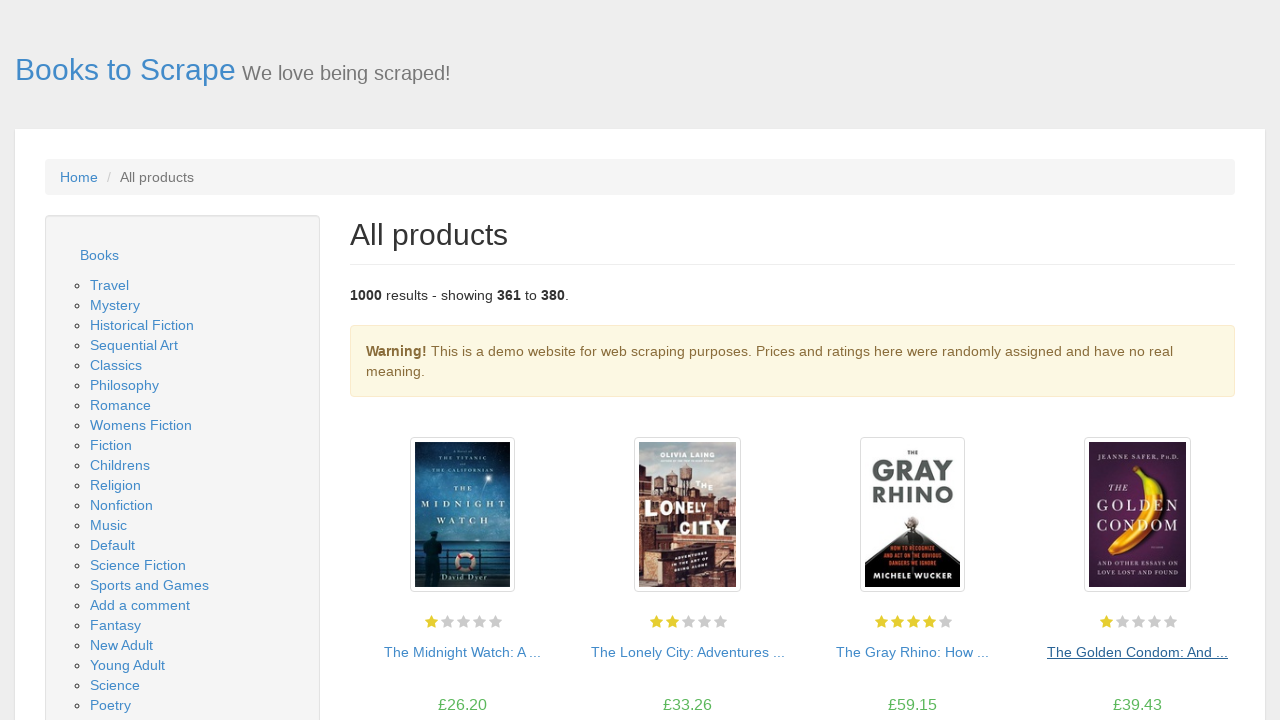

Verified book availability status is present
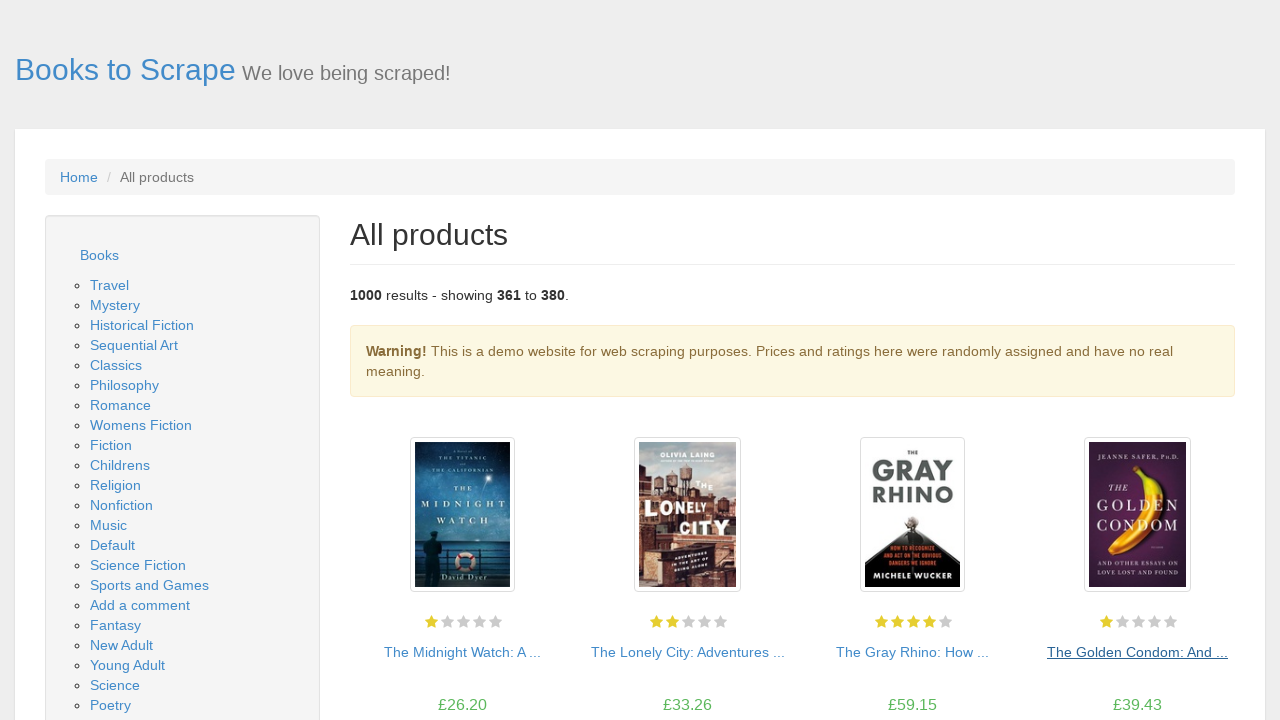

Clicked next page button to navigate to page 20 at (1206, 654) on li.next > a
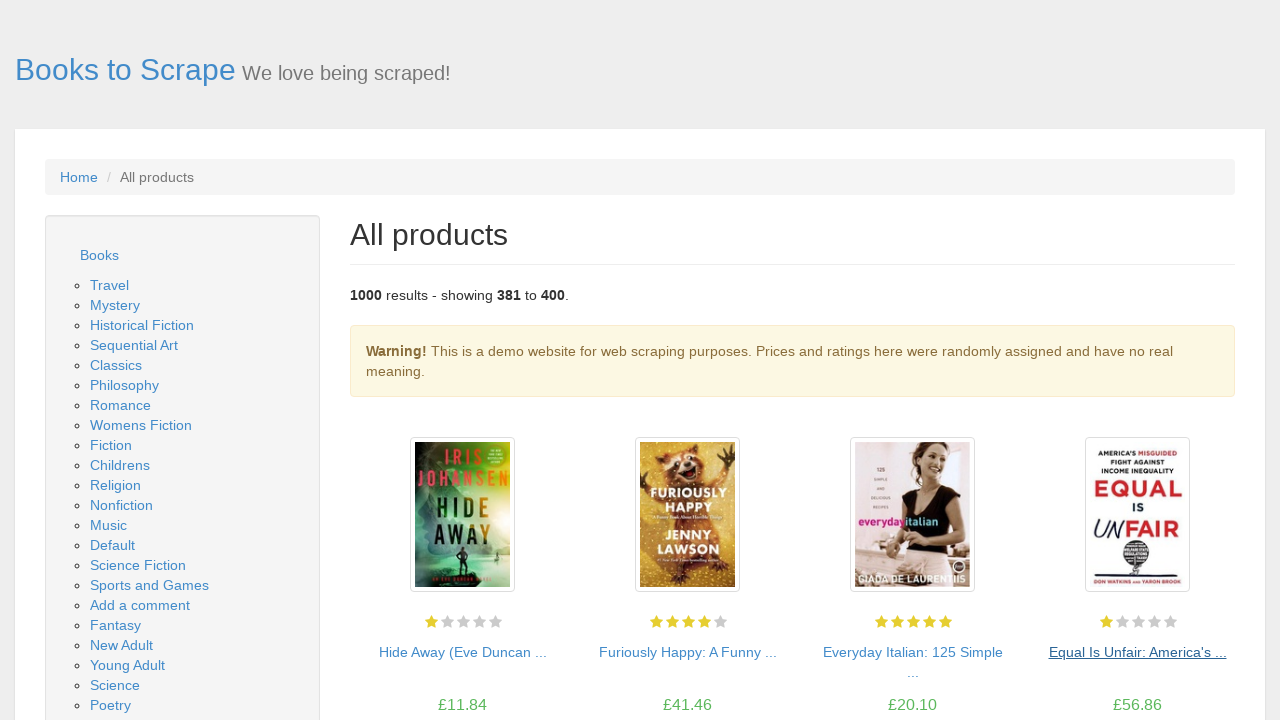

Page 20 loaded and network idle
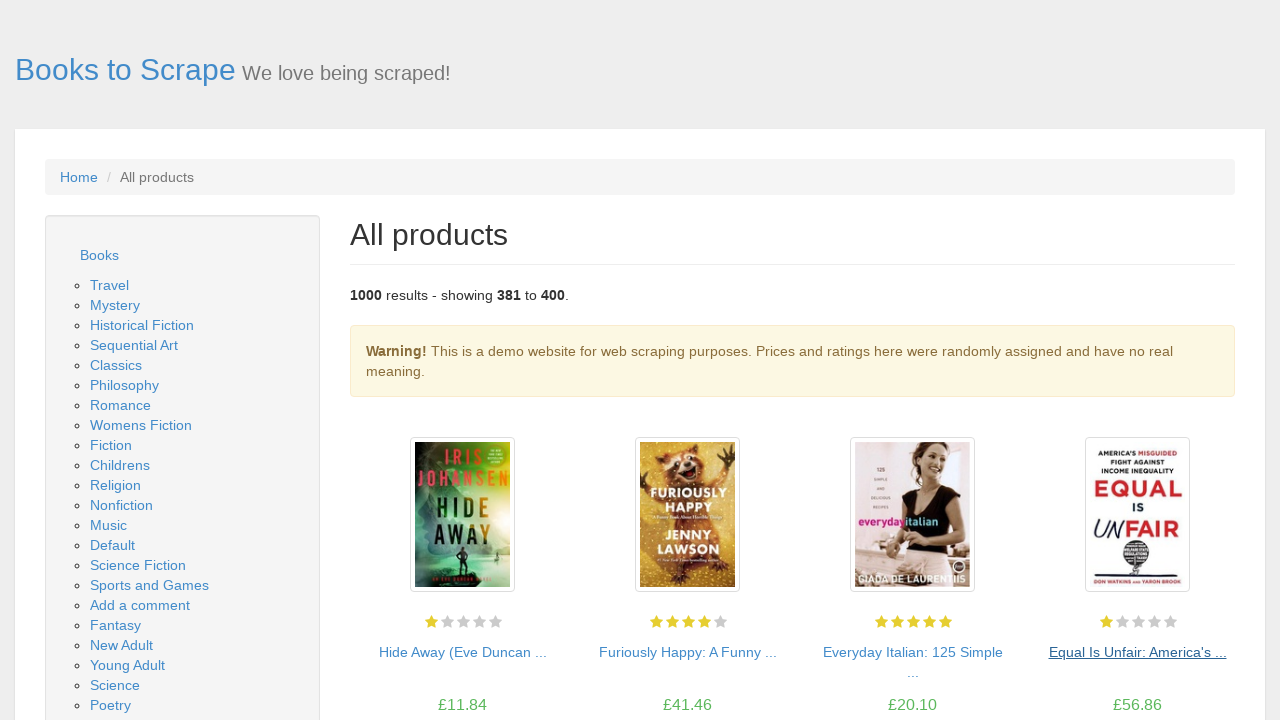

Confirmed product pods loaded on page 20
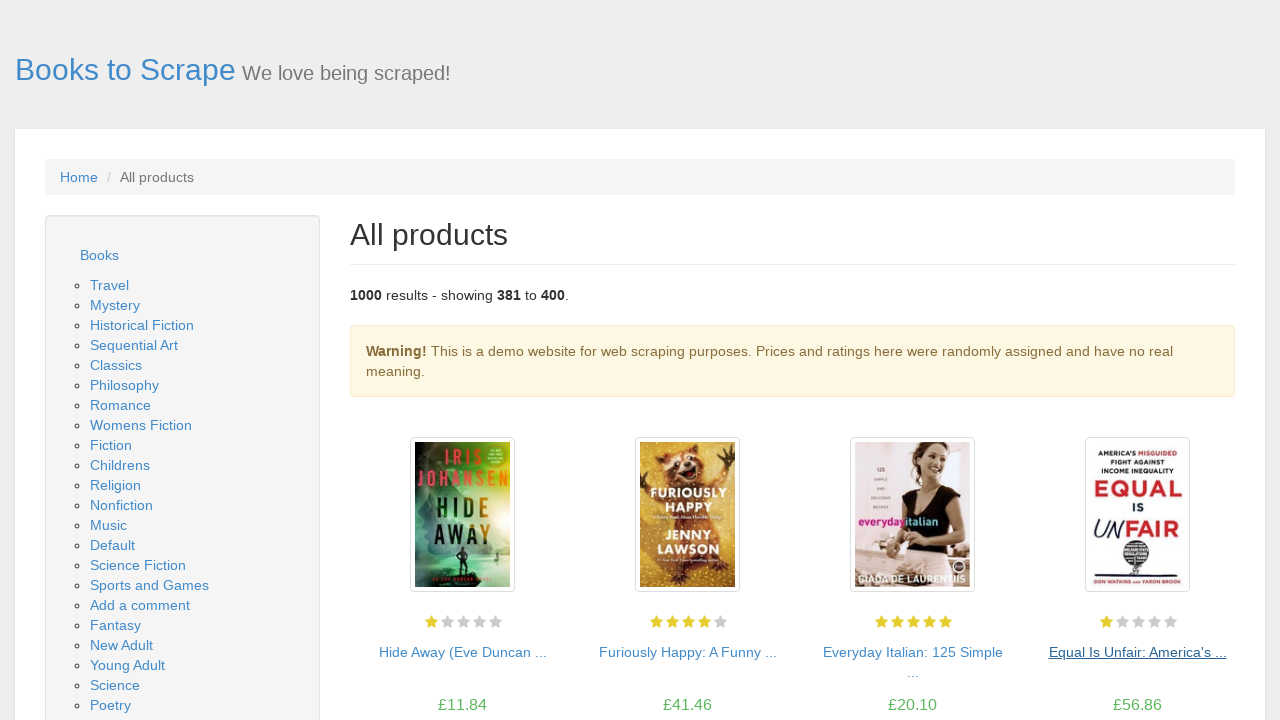

Verified book title (h3) is present
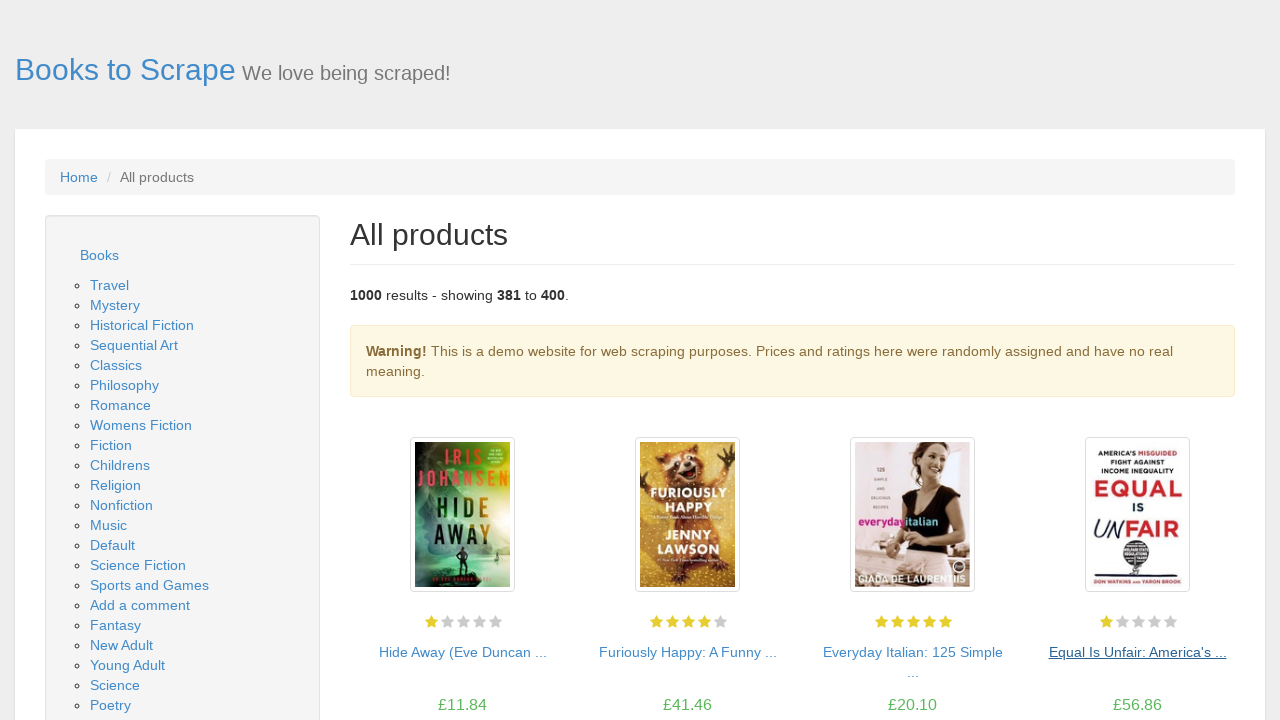

Verified book price is present
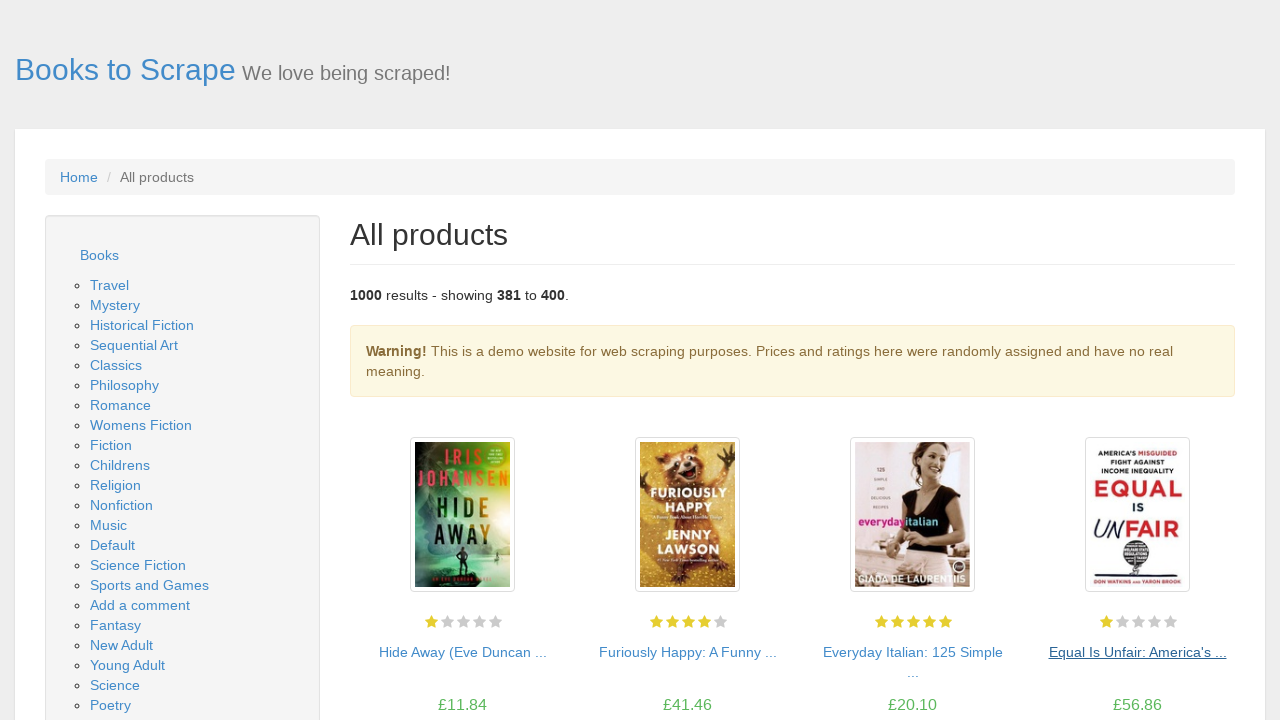

Verified book availability status is present
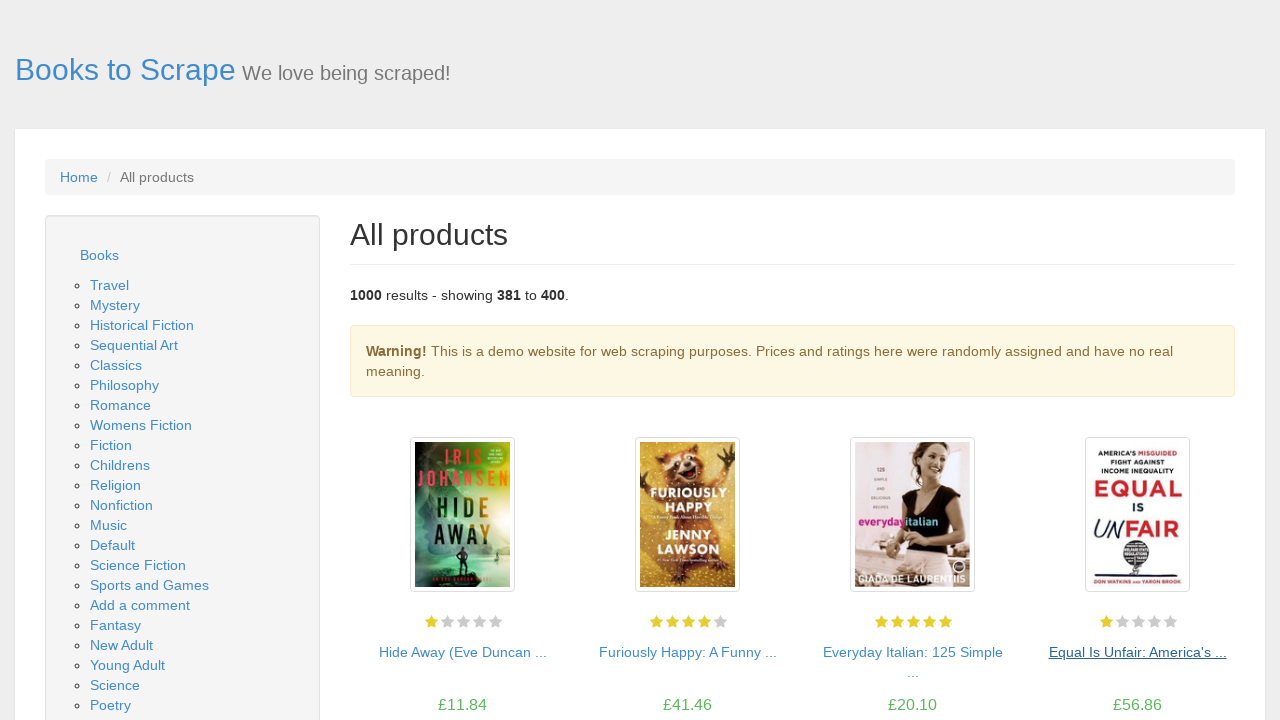

Clicked next page button to navigate to page 21 at (1206, 654) on li.next > a
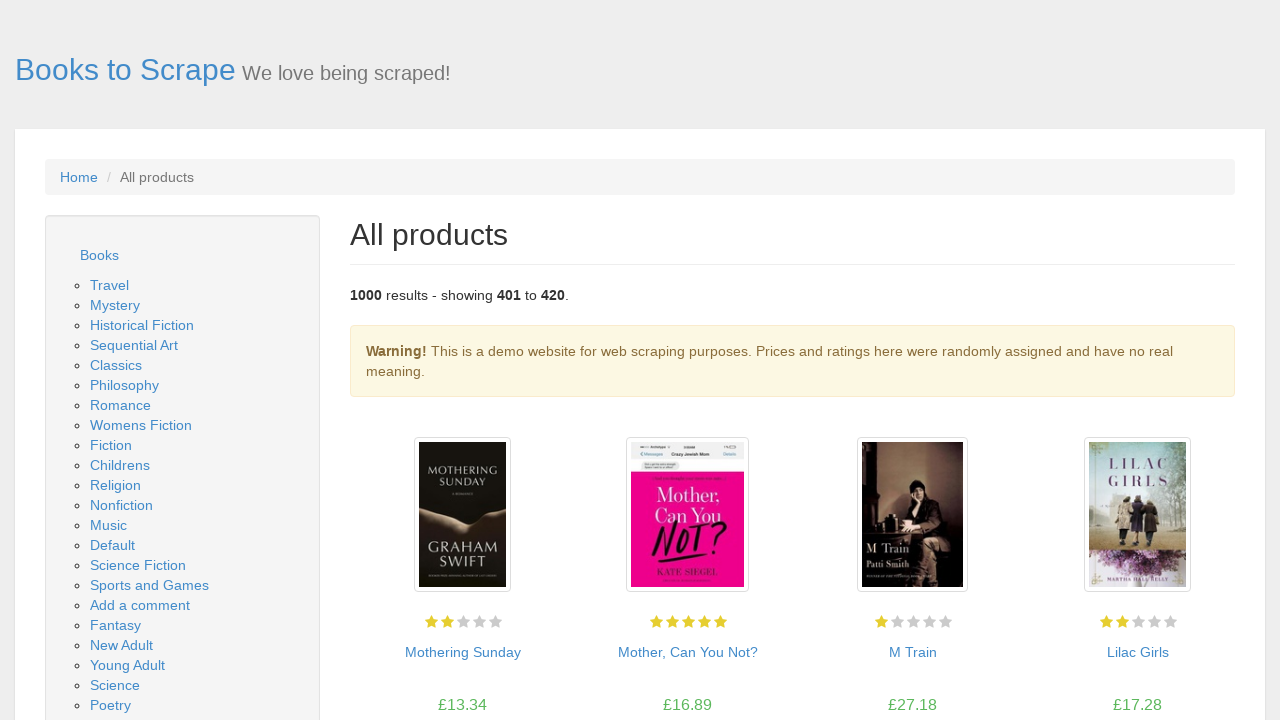

Page 21 loaded and network idle
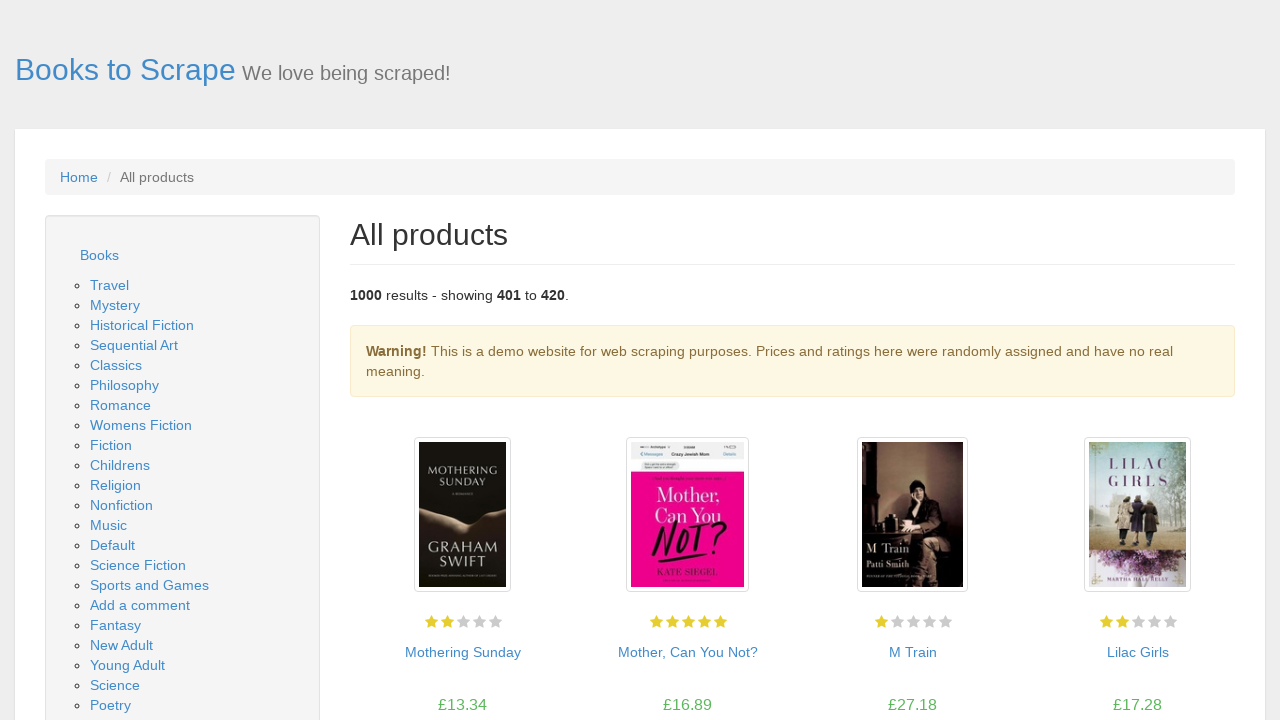

Confirmed product pods loaded on page 21
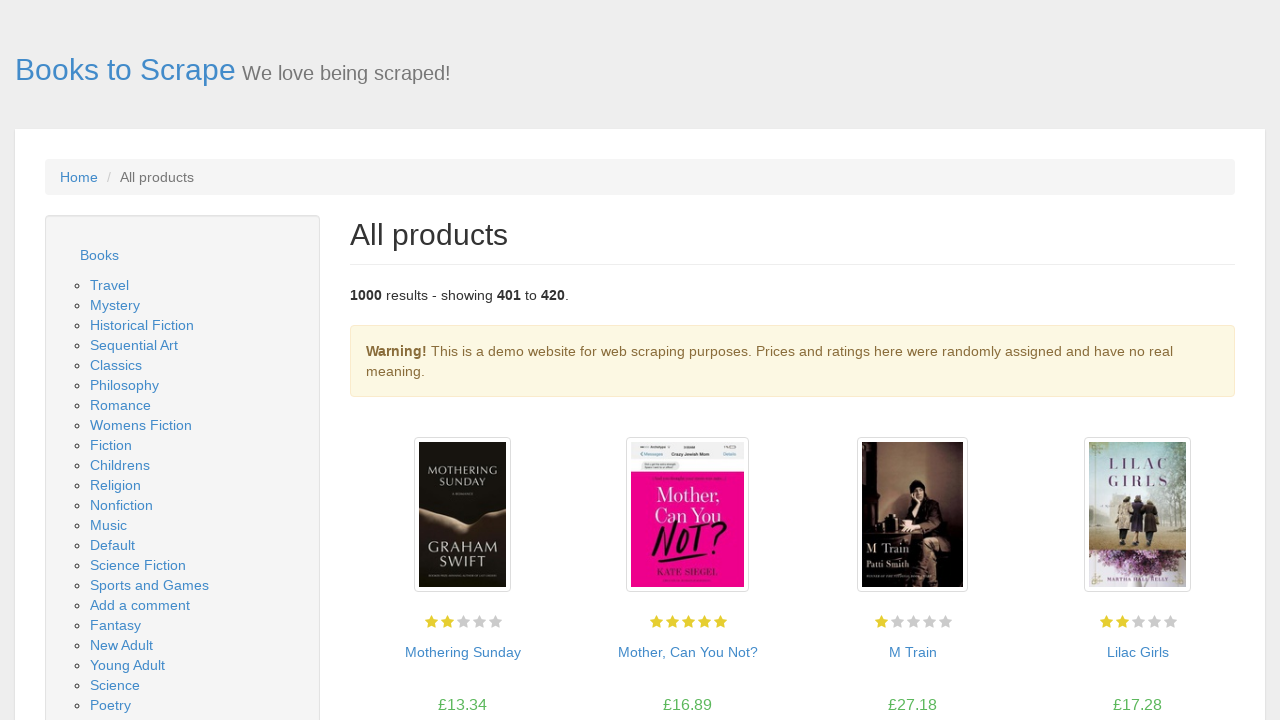

Verified book title (h3) is present
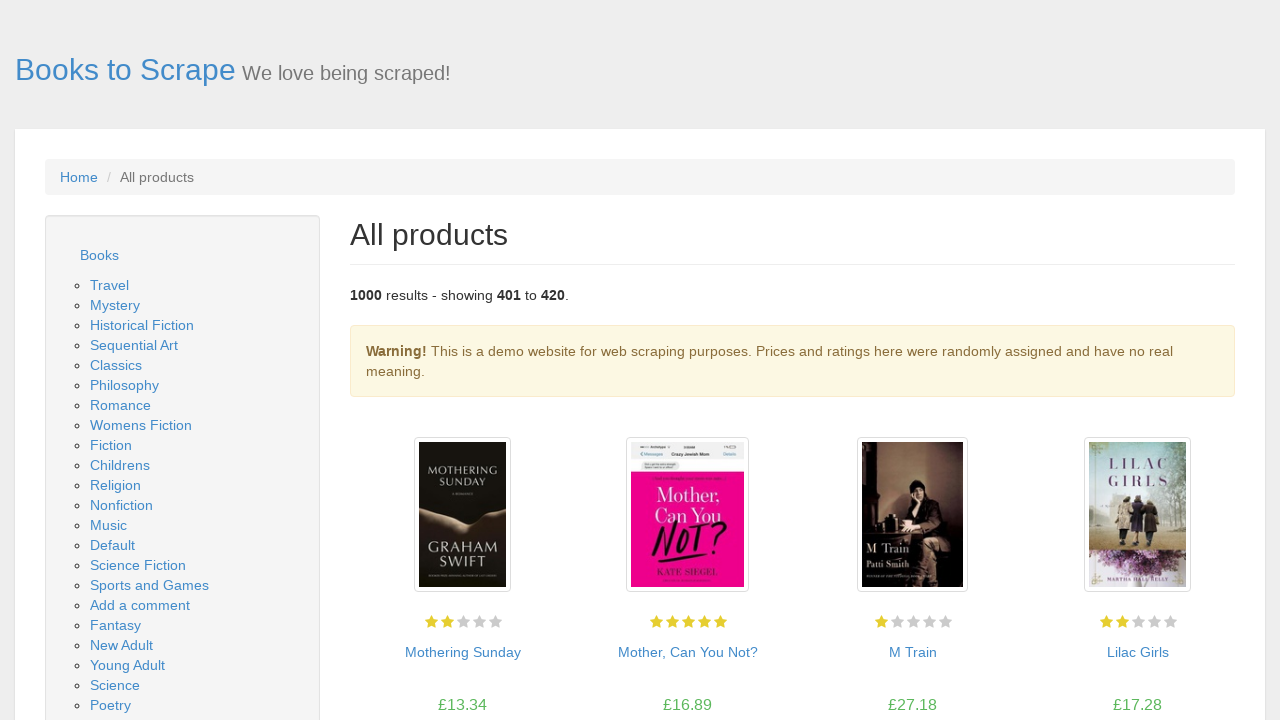

Verified book price is present
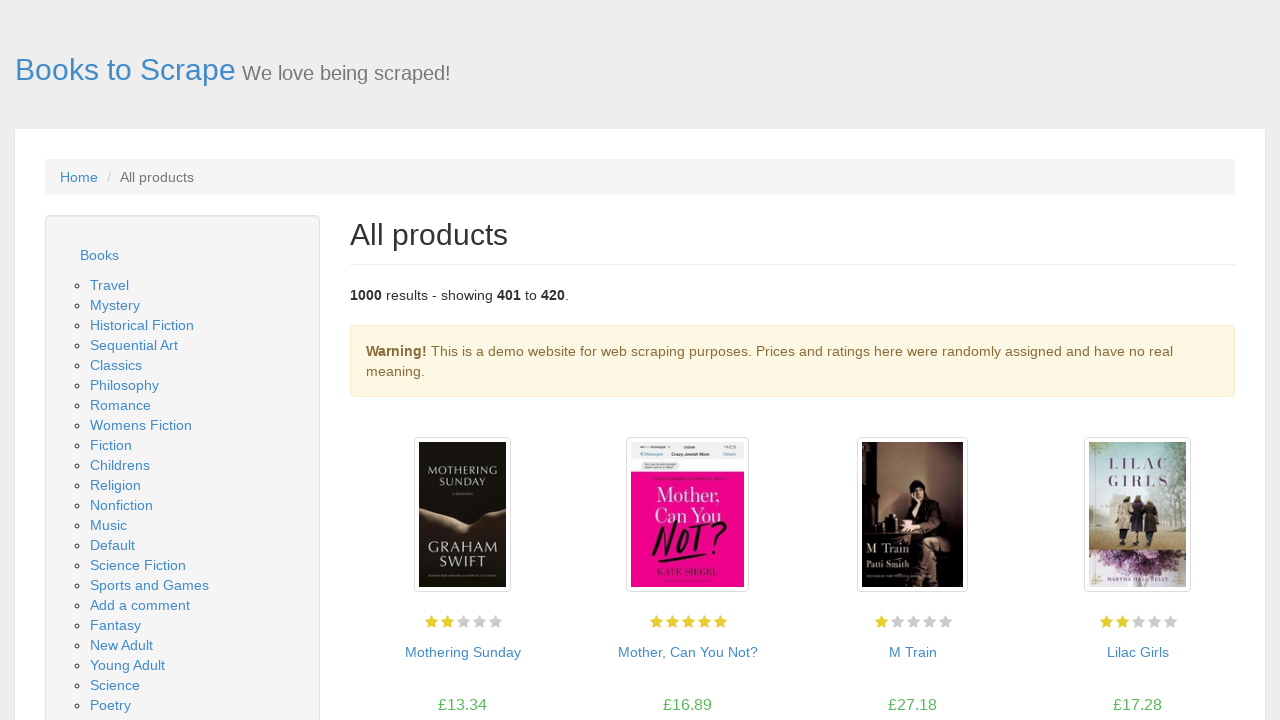

Verified book availability status is present
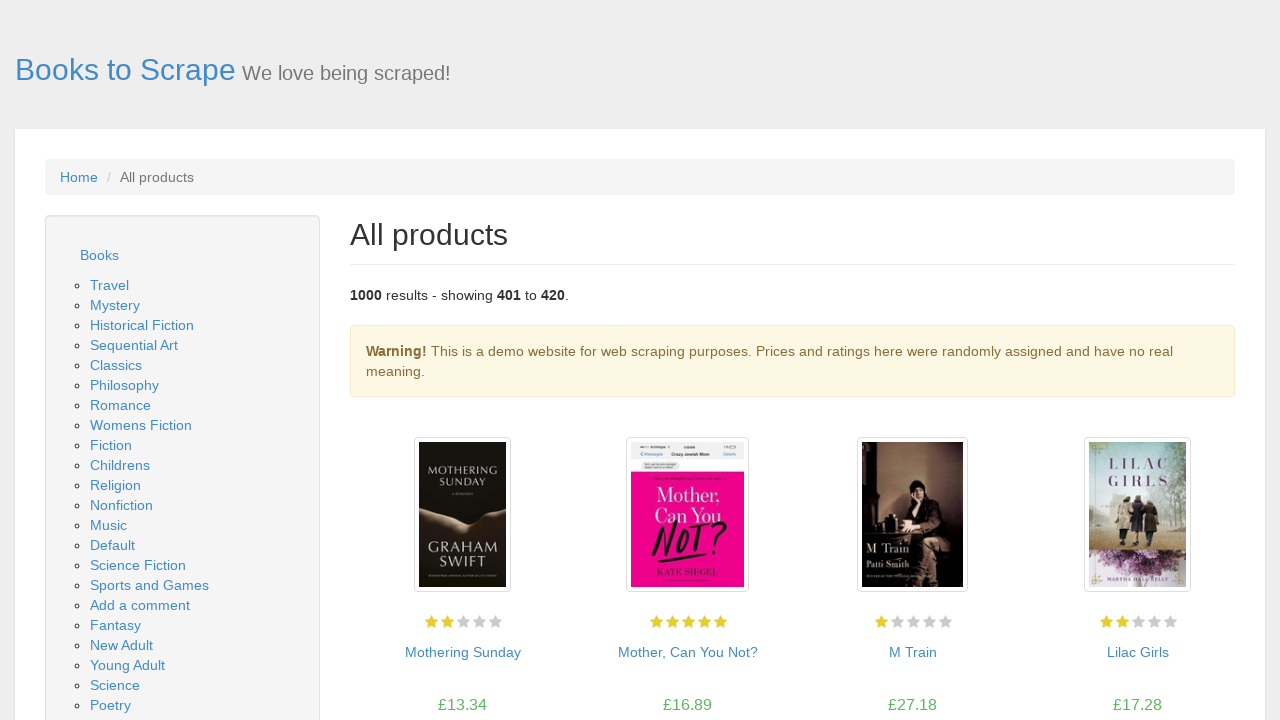

Clicked next page button to navigate to page 22 at (1206, 654) on li.next > a
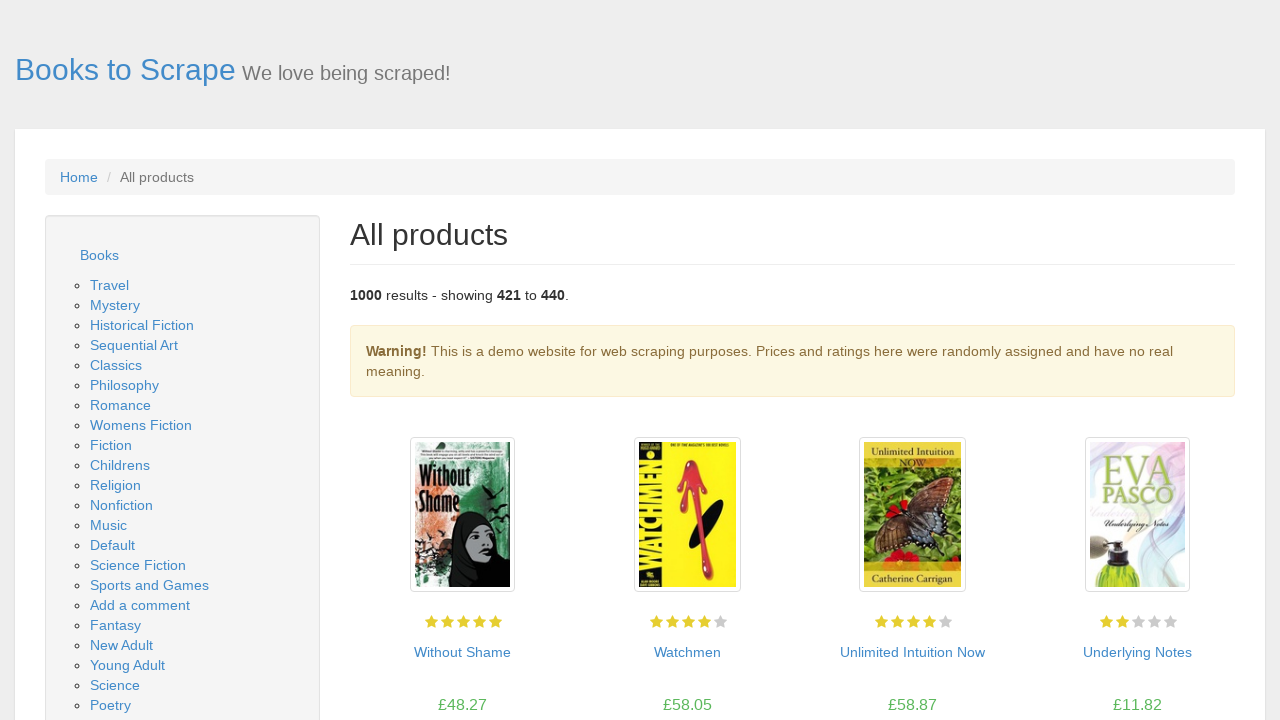

Page 22 loaded and network idle
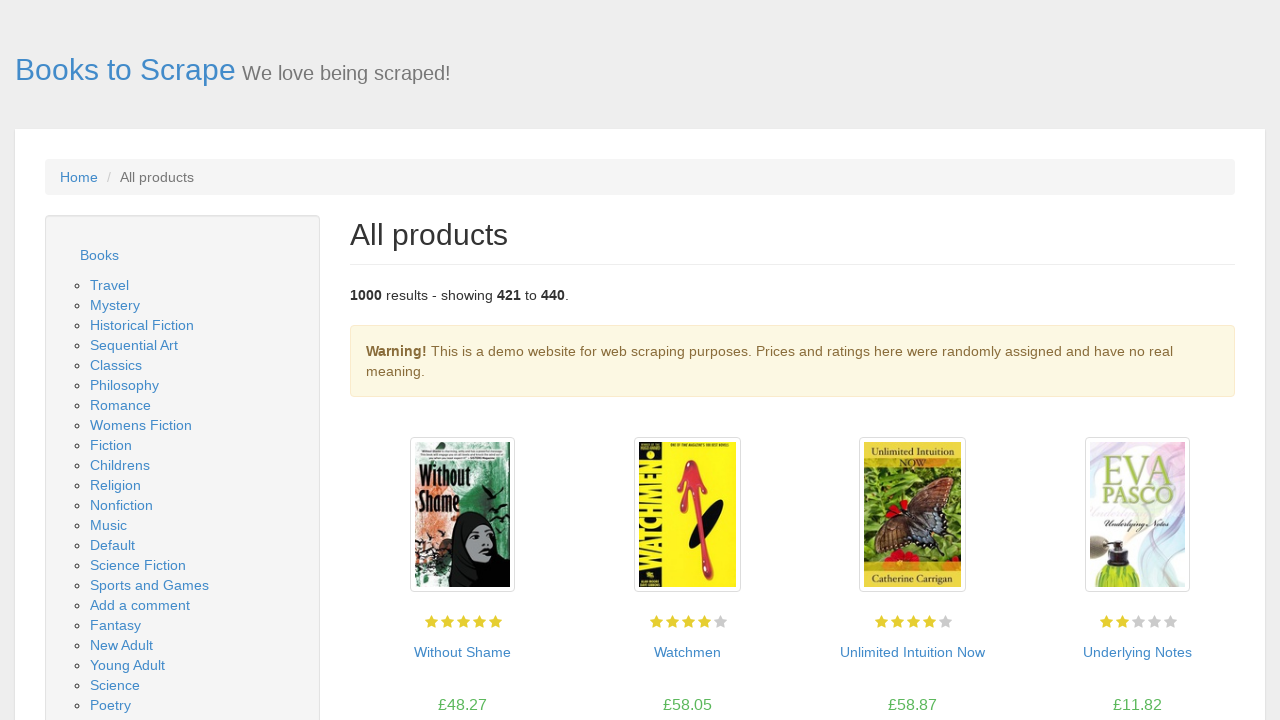

Confirmed product pods loaded on page 22
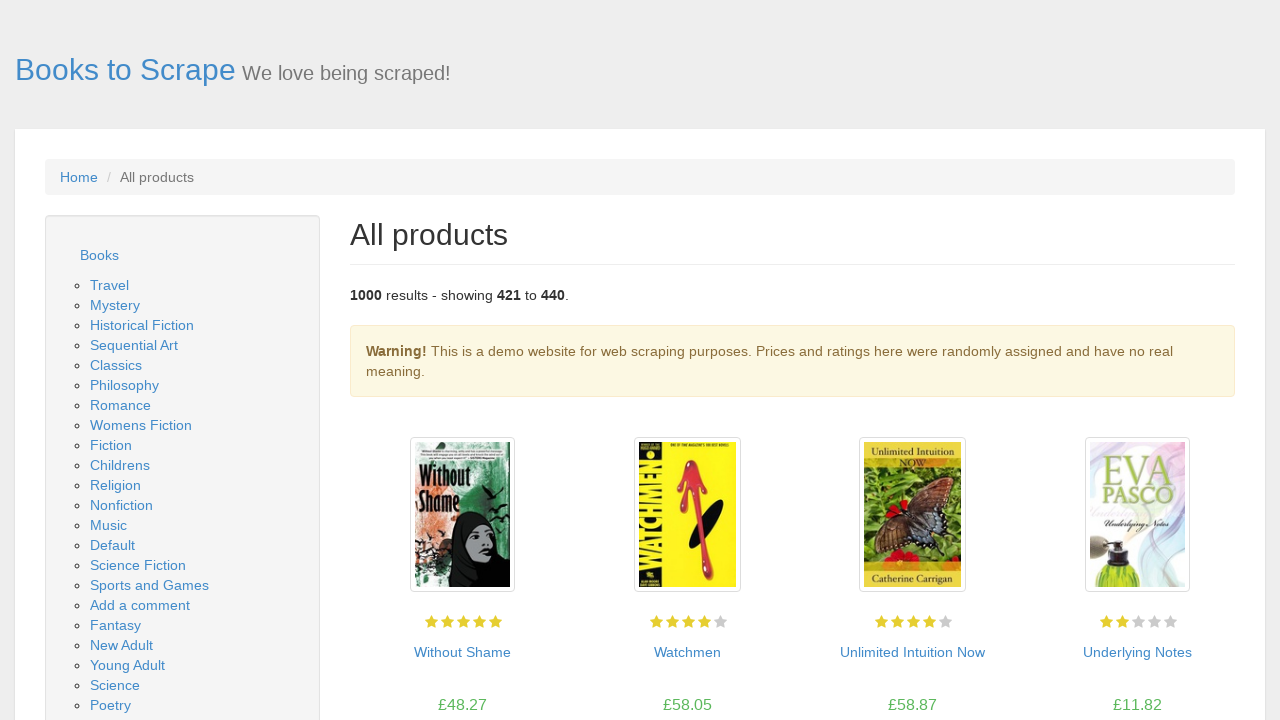

Verified book title (h3) is present
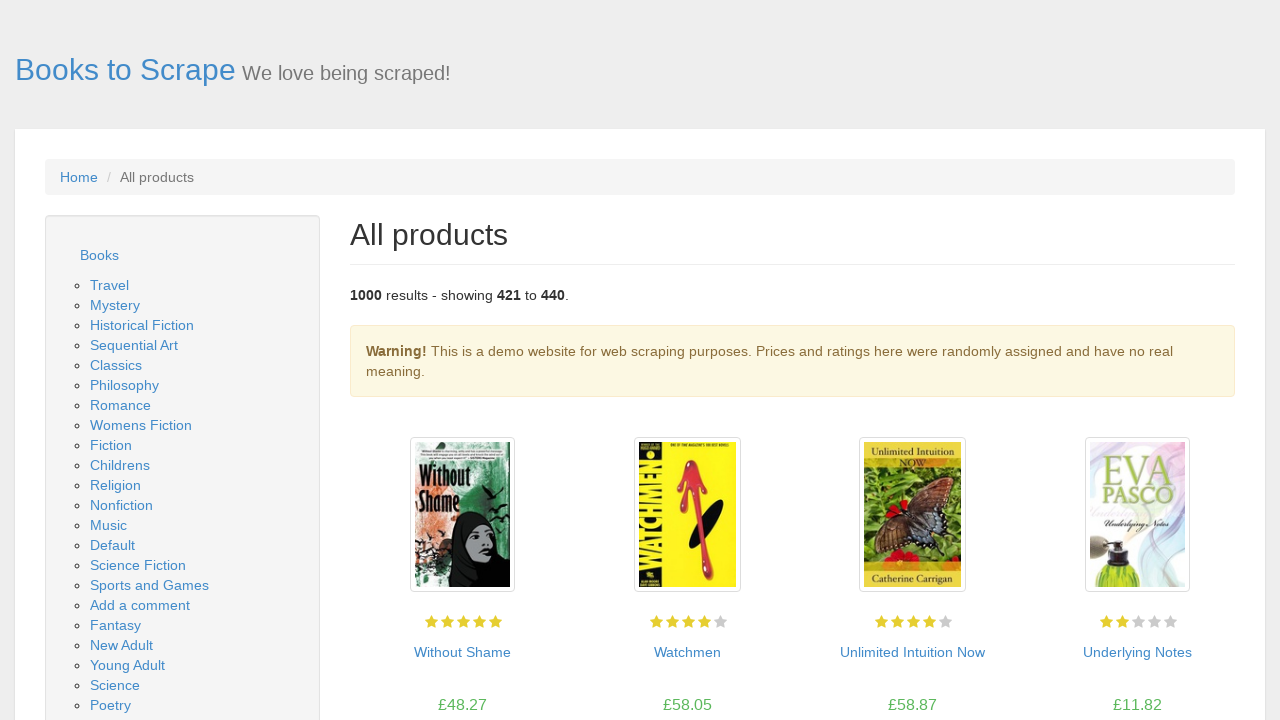

Verified book price is present
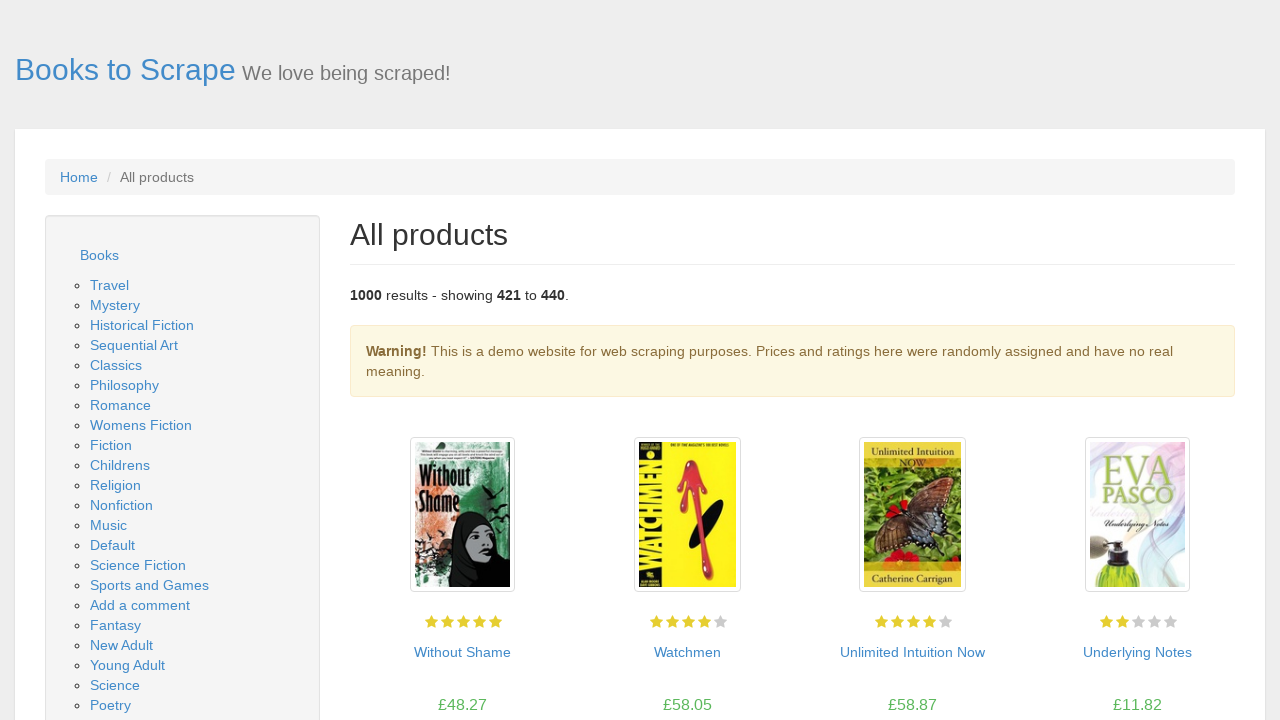

Verified book availability status is present
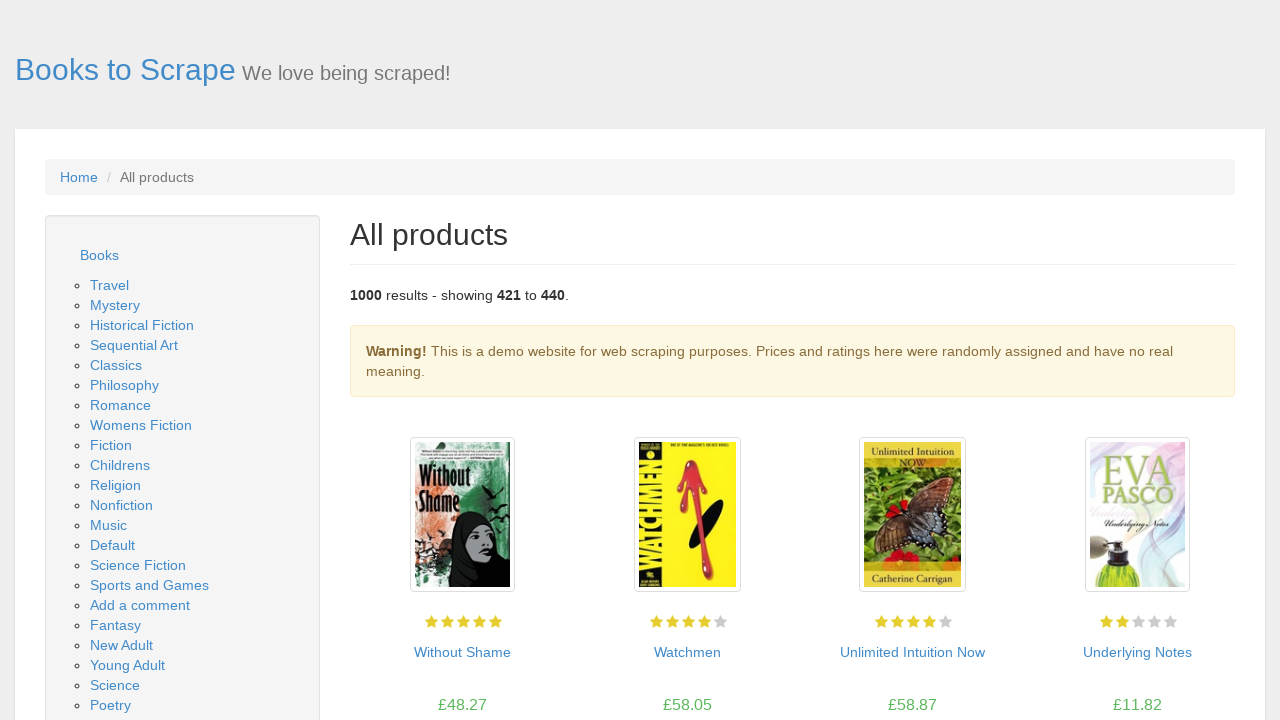

Clicked next page button to navigate to page 23 at (1206, 654) on li.next > a
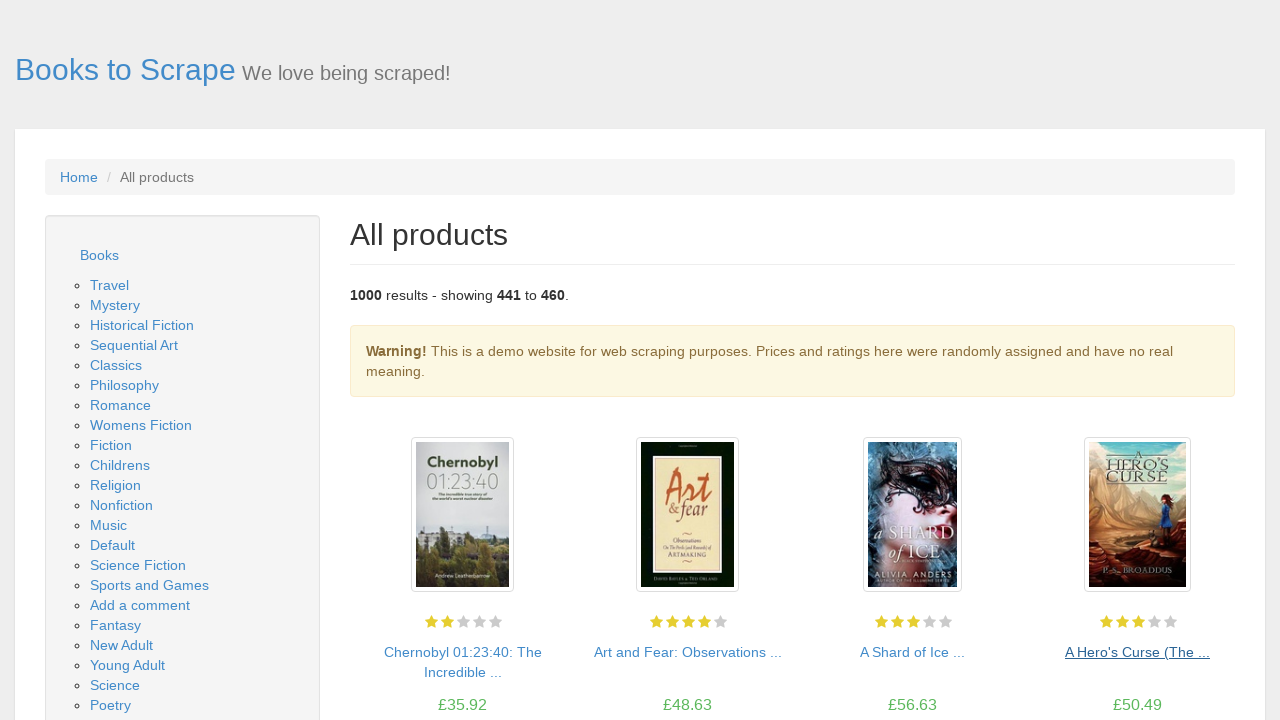

Page 23 loaded and network idle
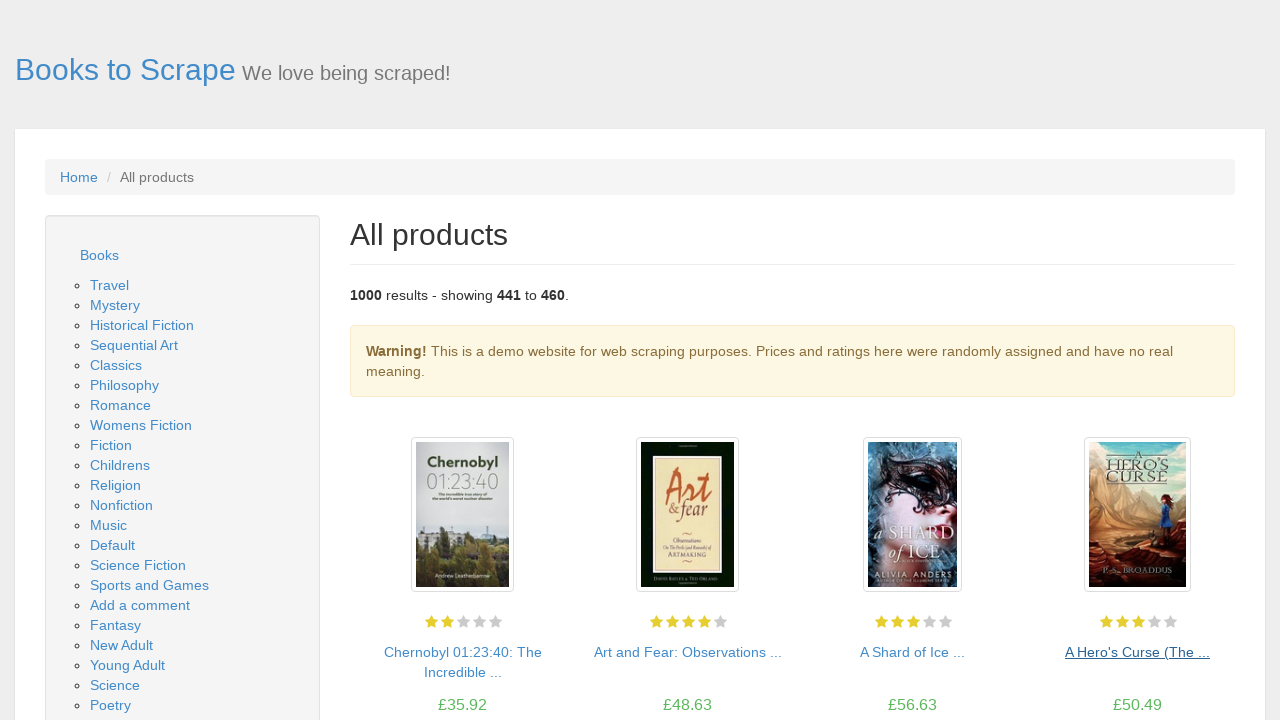

Confirmed product pods loaded on page 23
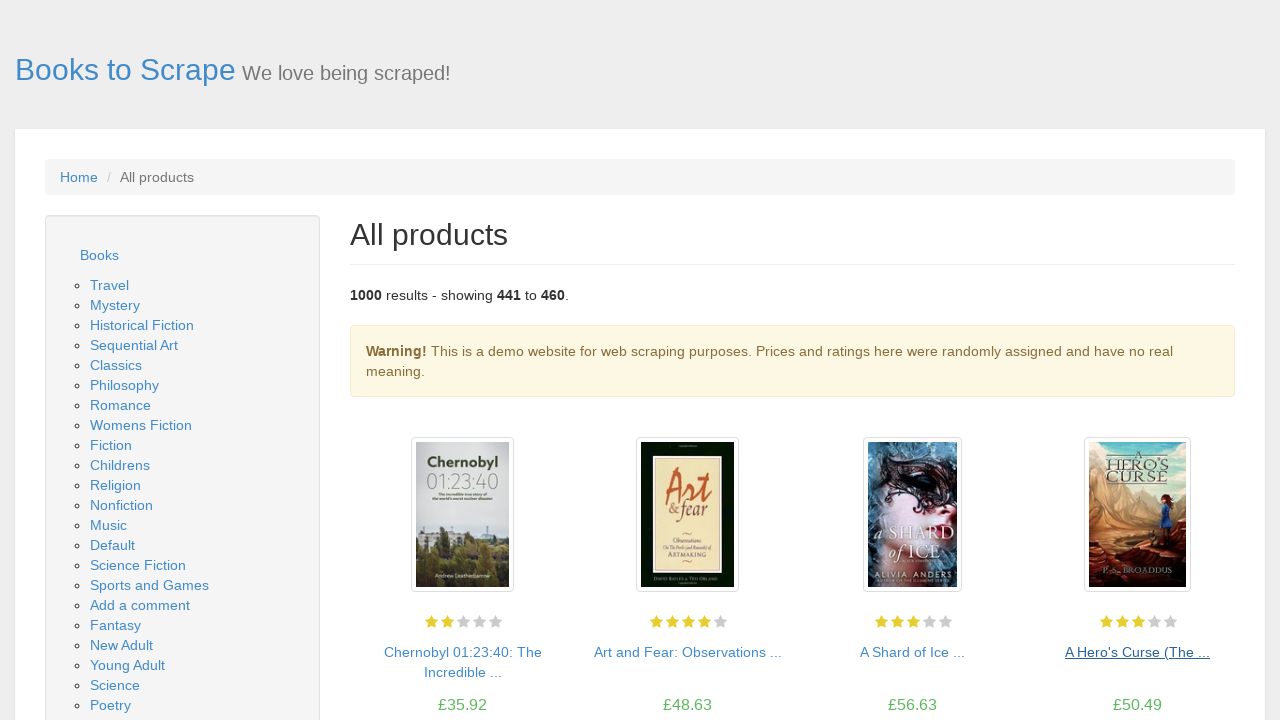

Verified book title (h3) is present
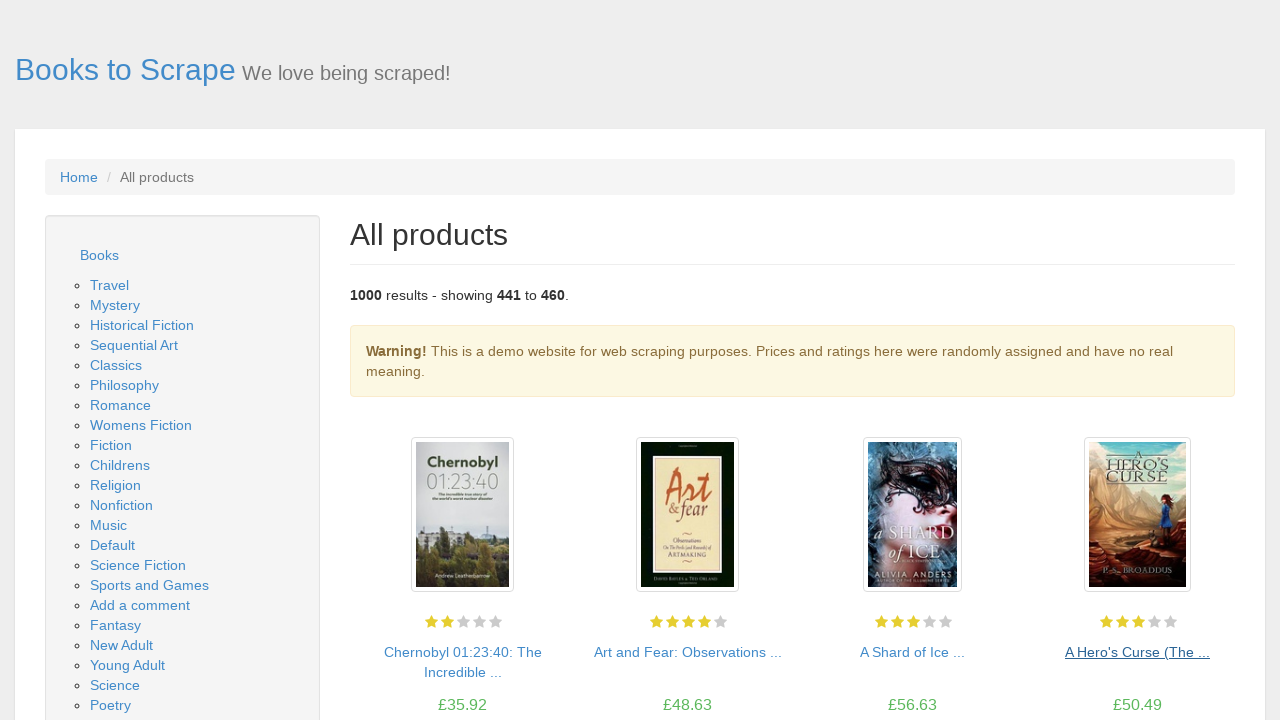

Verified book price is present
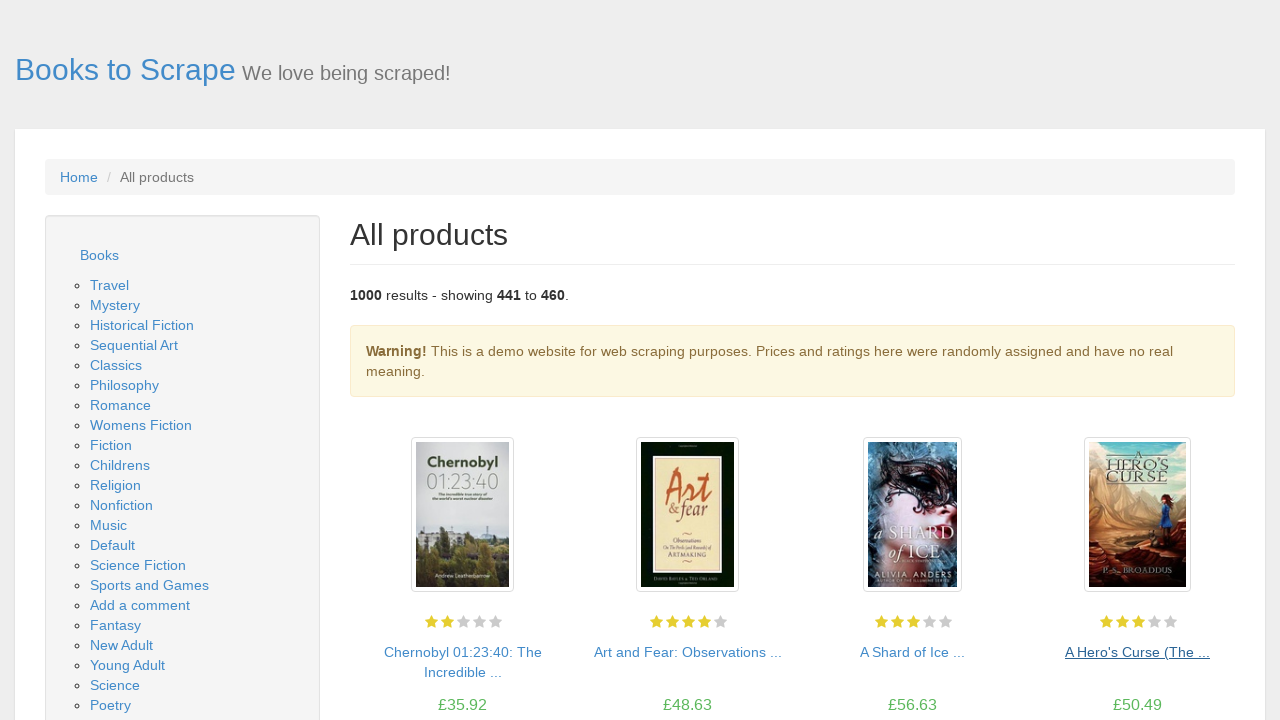

Verified book availability status is present
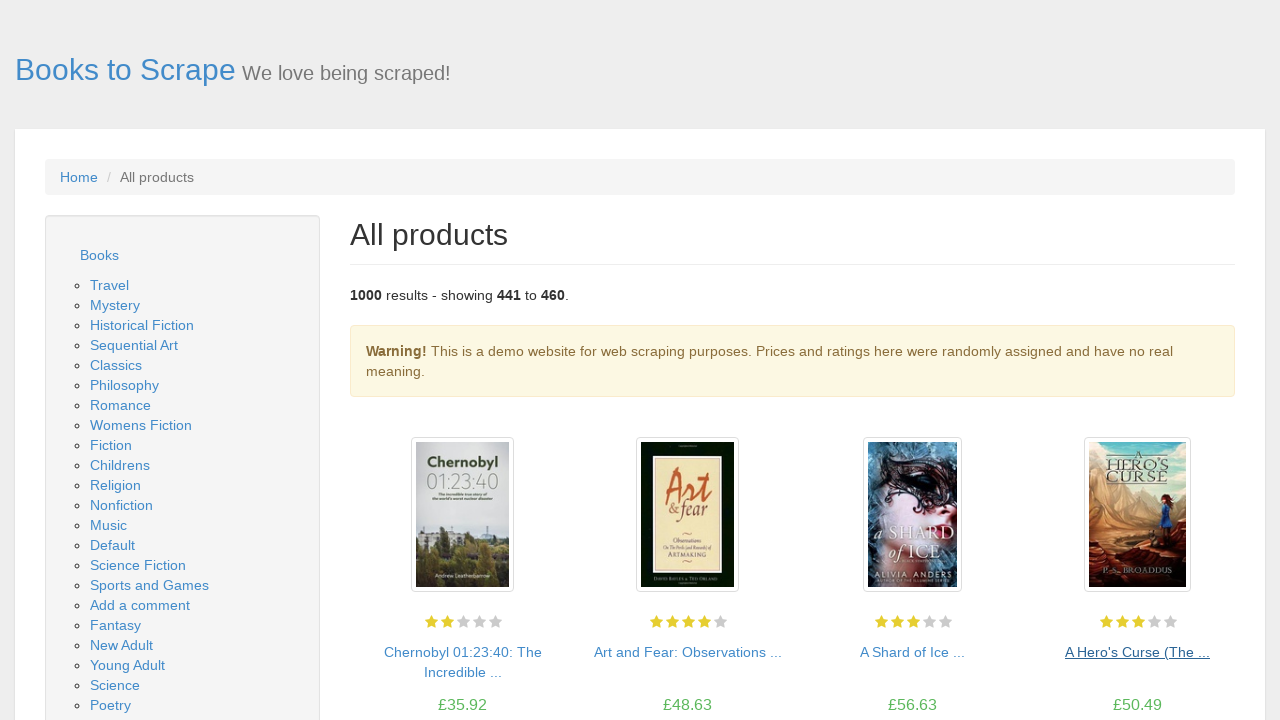

Clicked next page button to navigate to page 24 at (1206, 654) on li.next > a
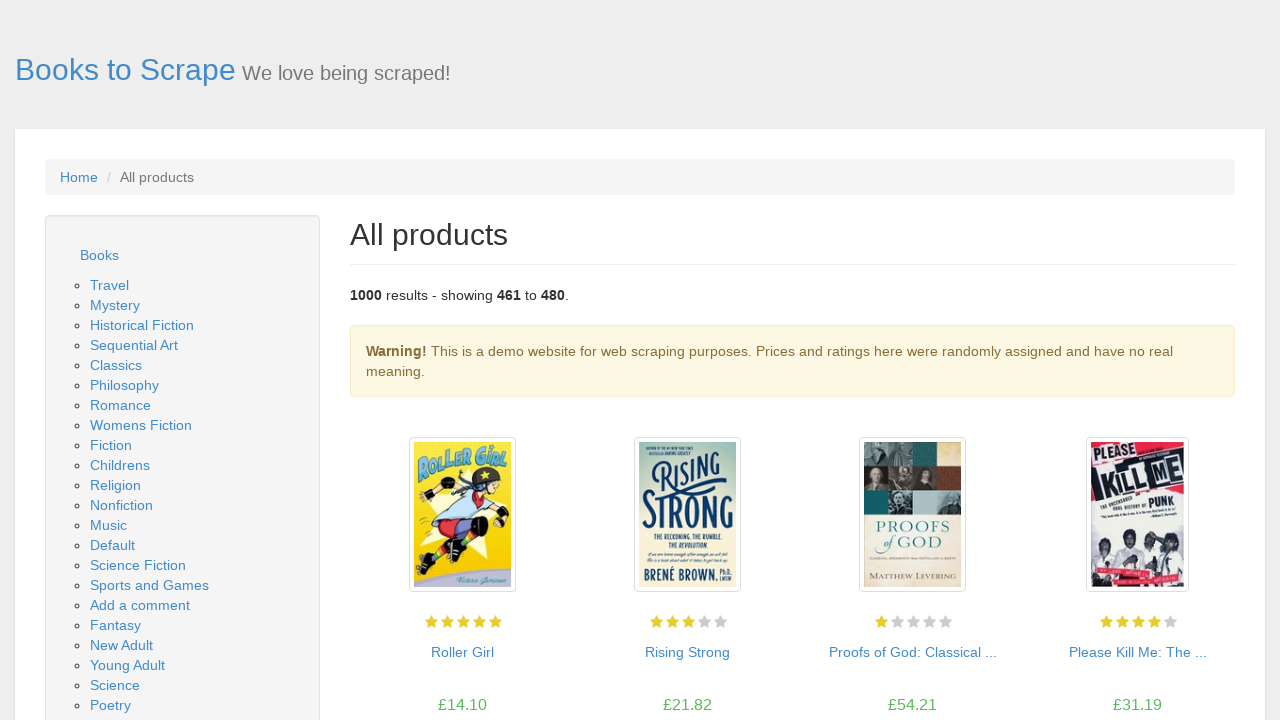

Page 24 loaded and network idle
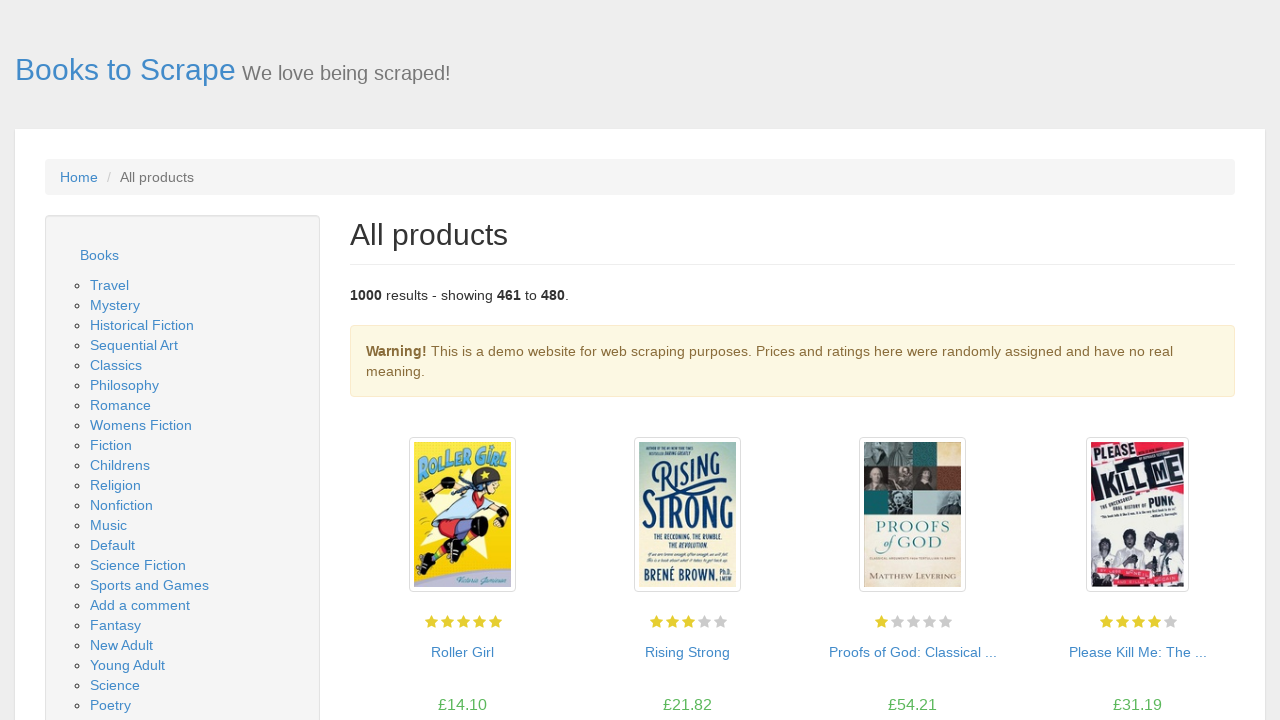

Confirmed product pods loaded on page 24
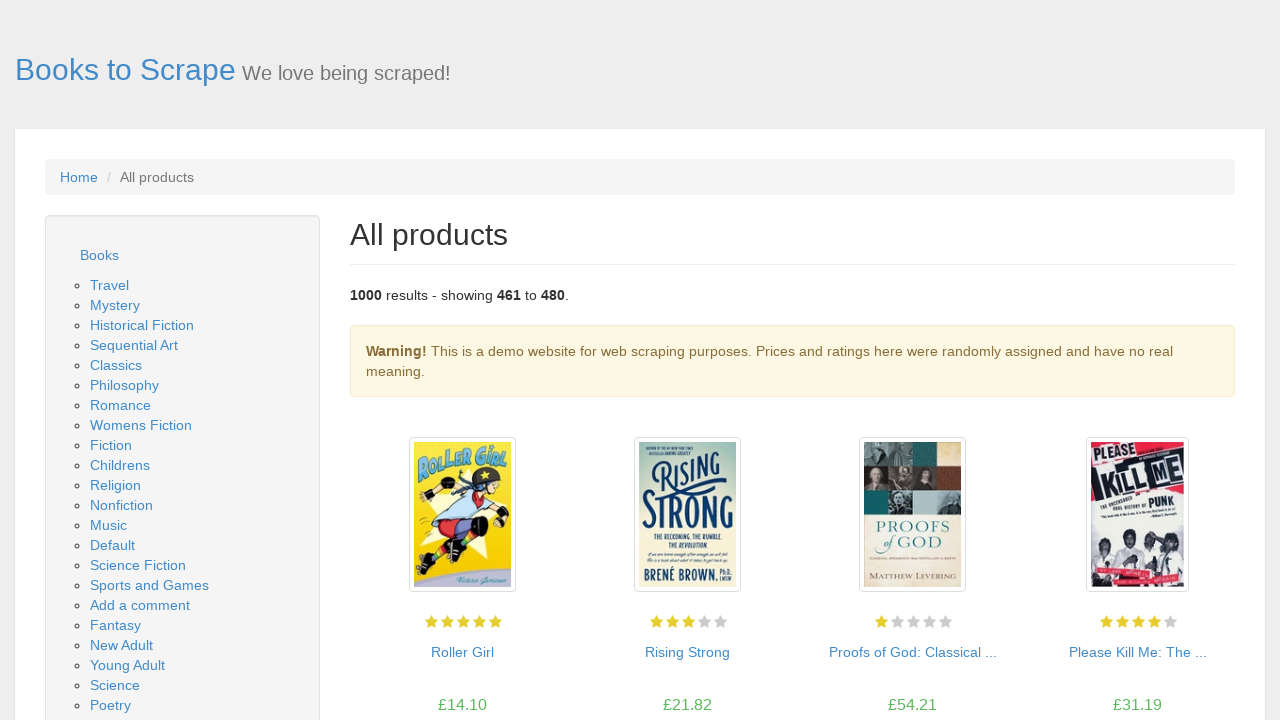

Verified book title (h3) is present
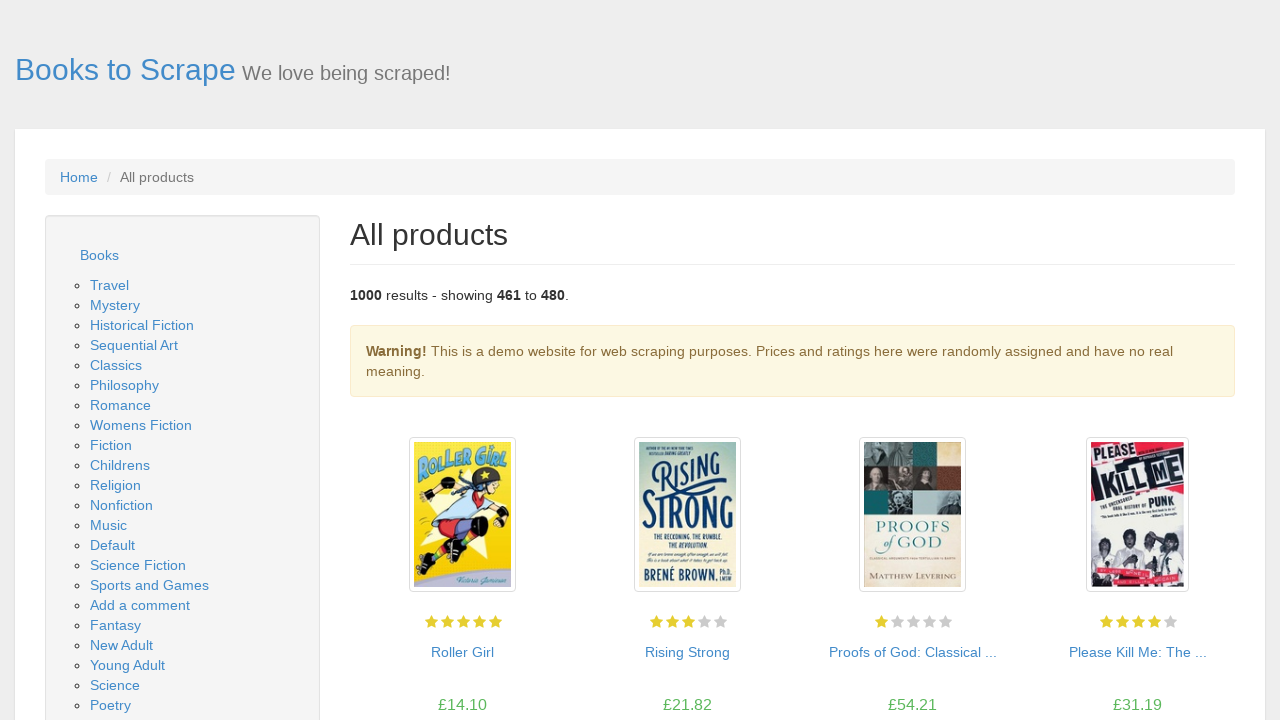

Verified book price is present
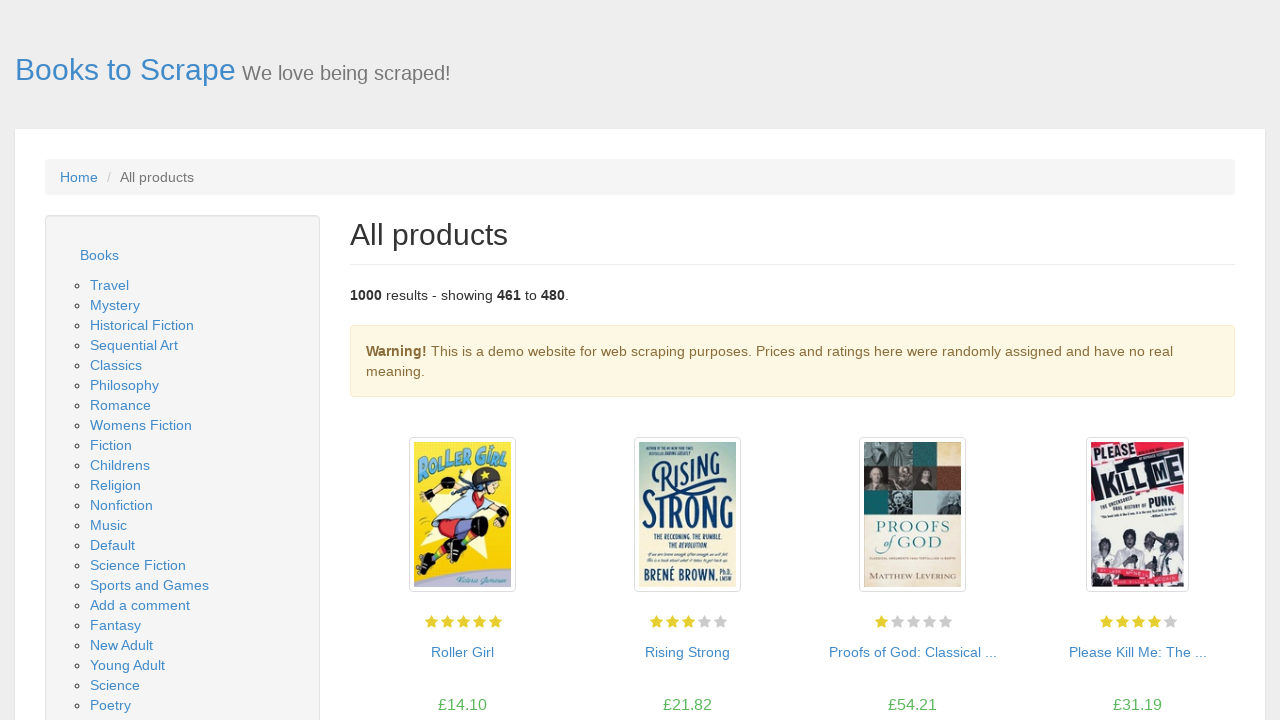

Verified book availability status is present
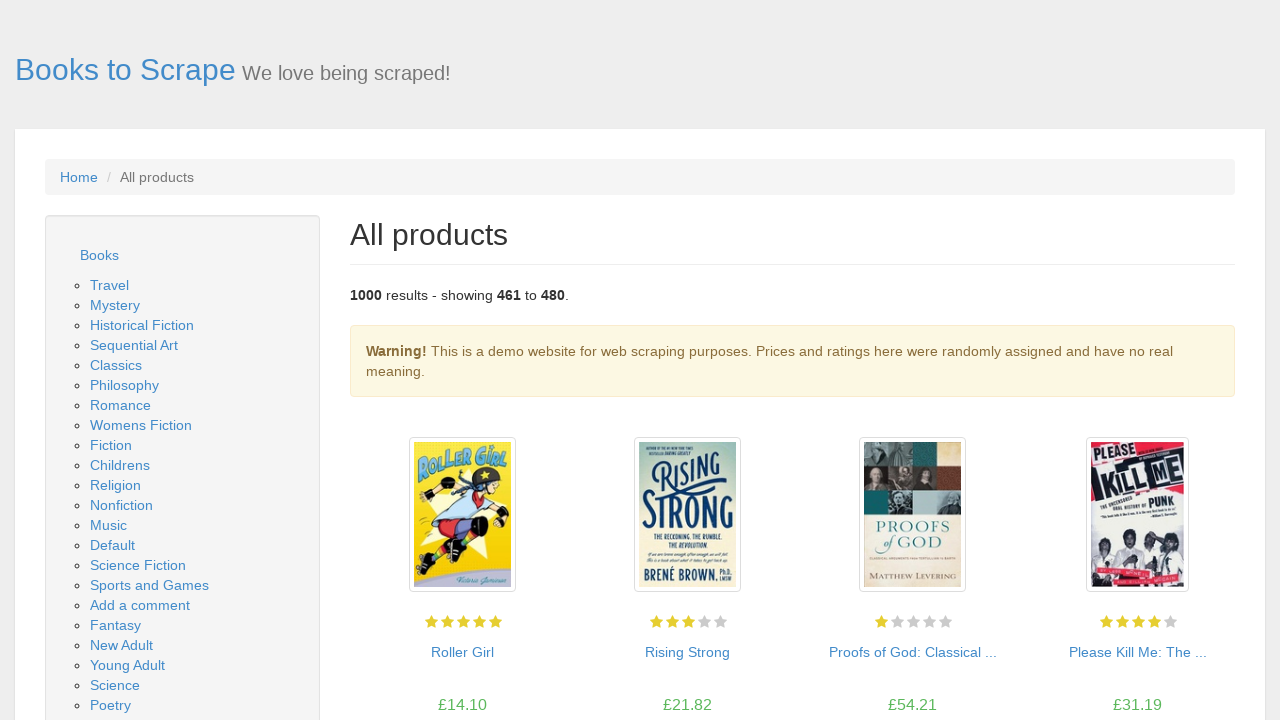

Clicked next page button to navigate to page 25 at (1206, 654) on li.next > a
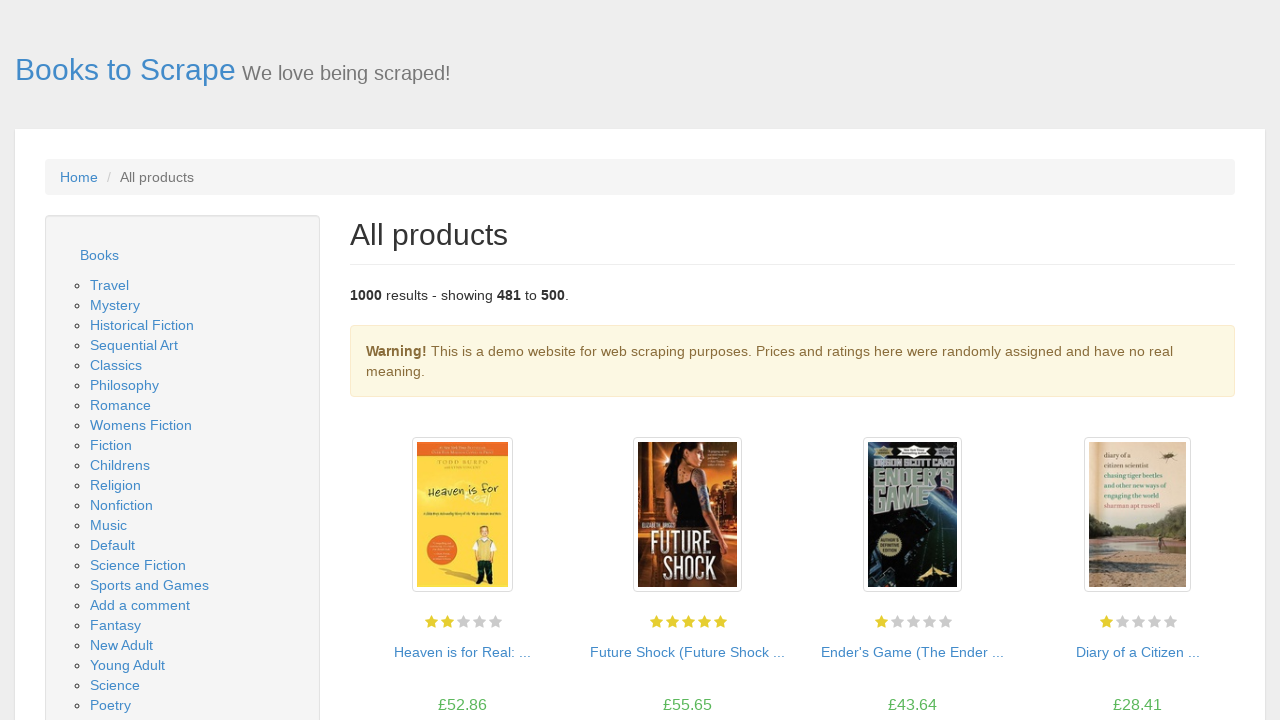

Page 25 loaded and network idle
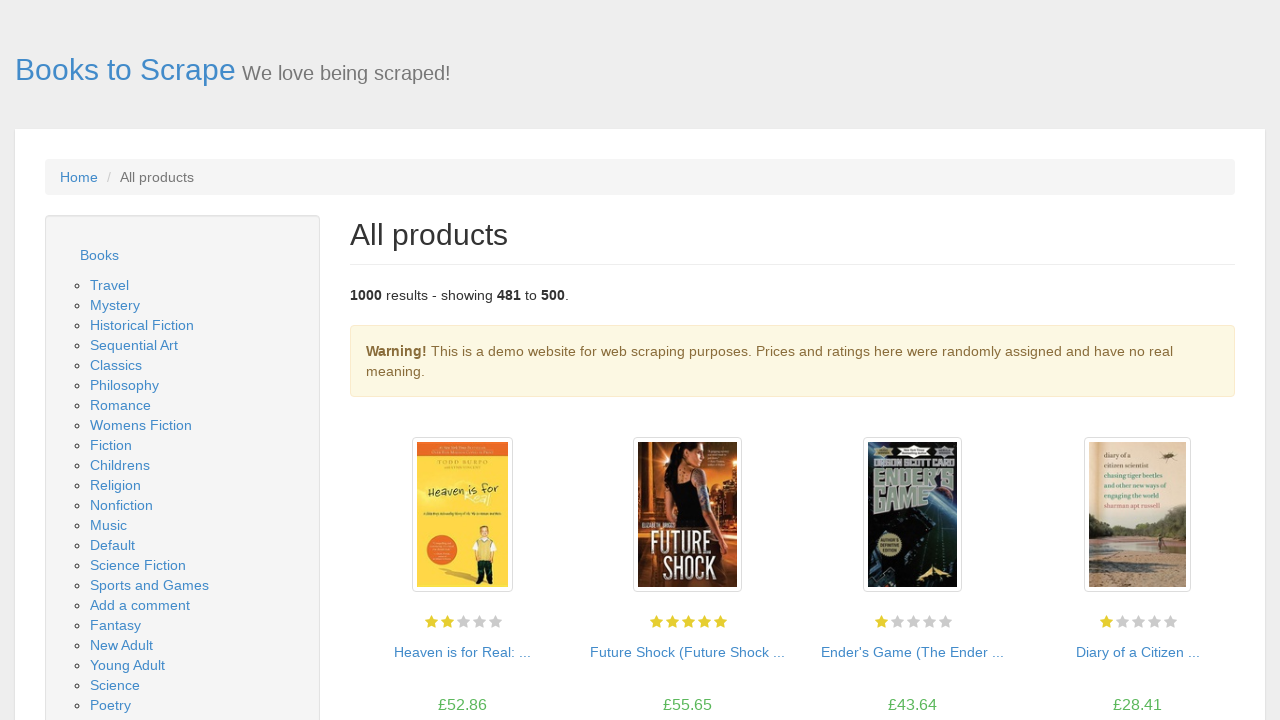

Confirmed product pods loaded on page 25
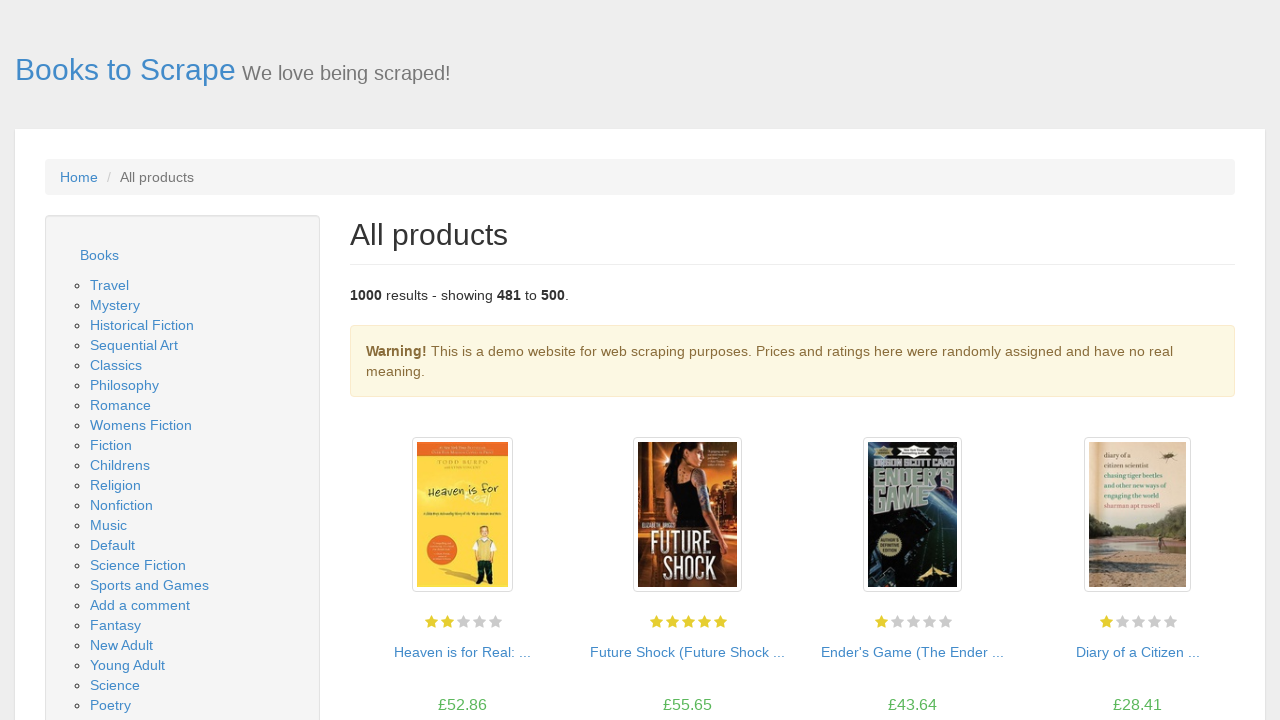

Verified book title (h3) is present
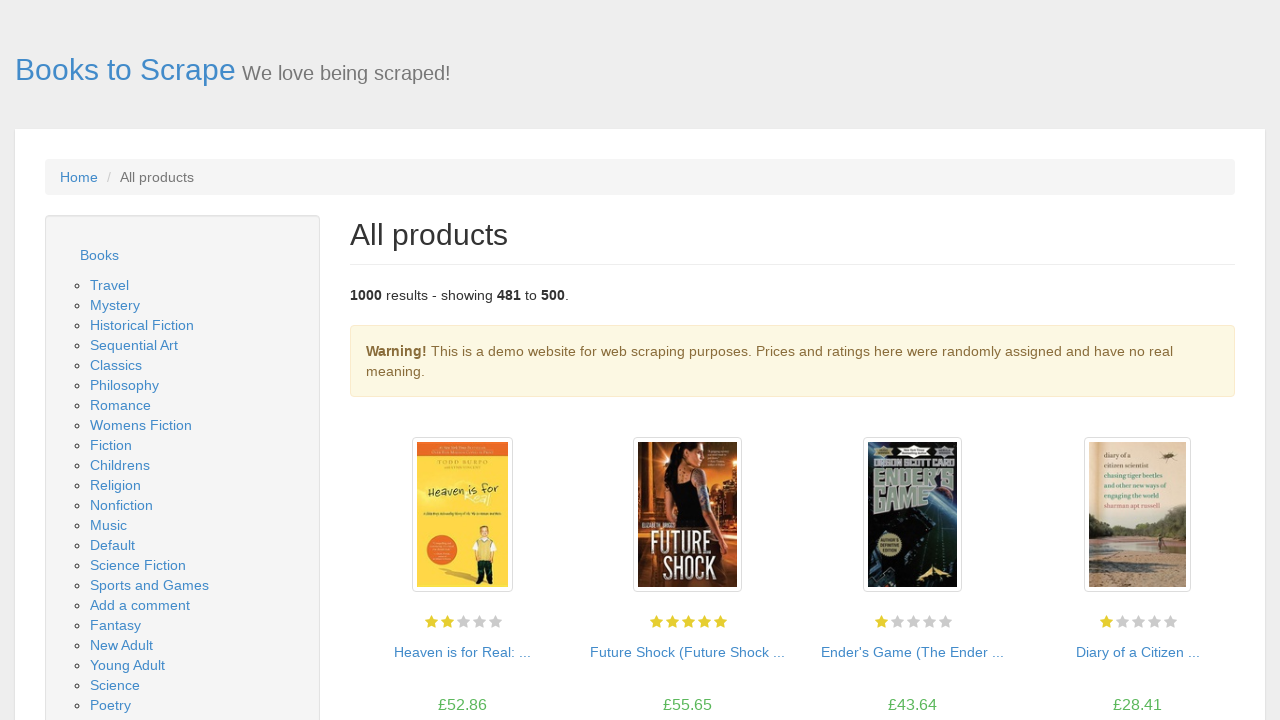

Verified book price is present
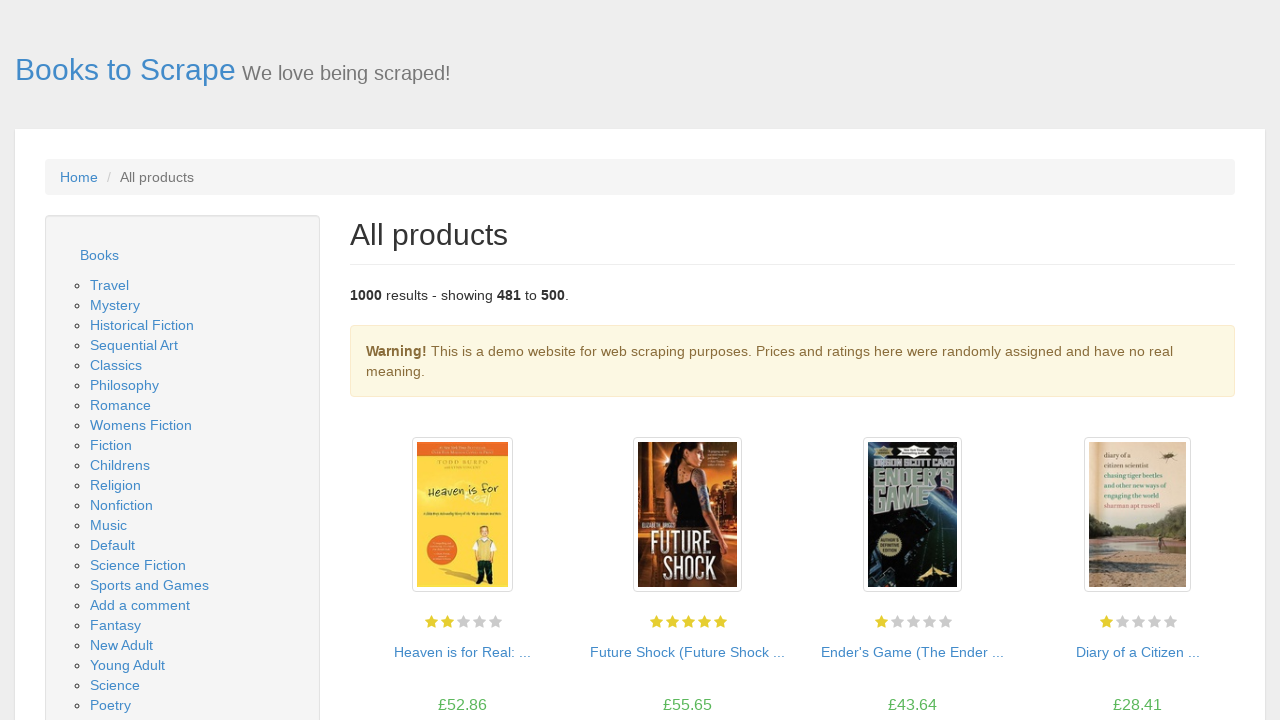

Verified book availability status is present
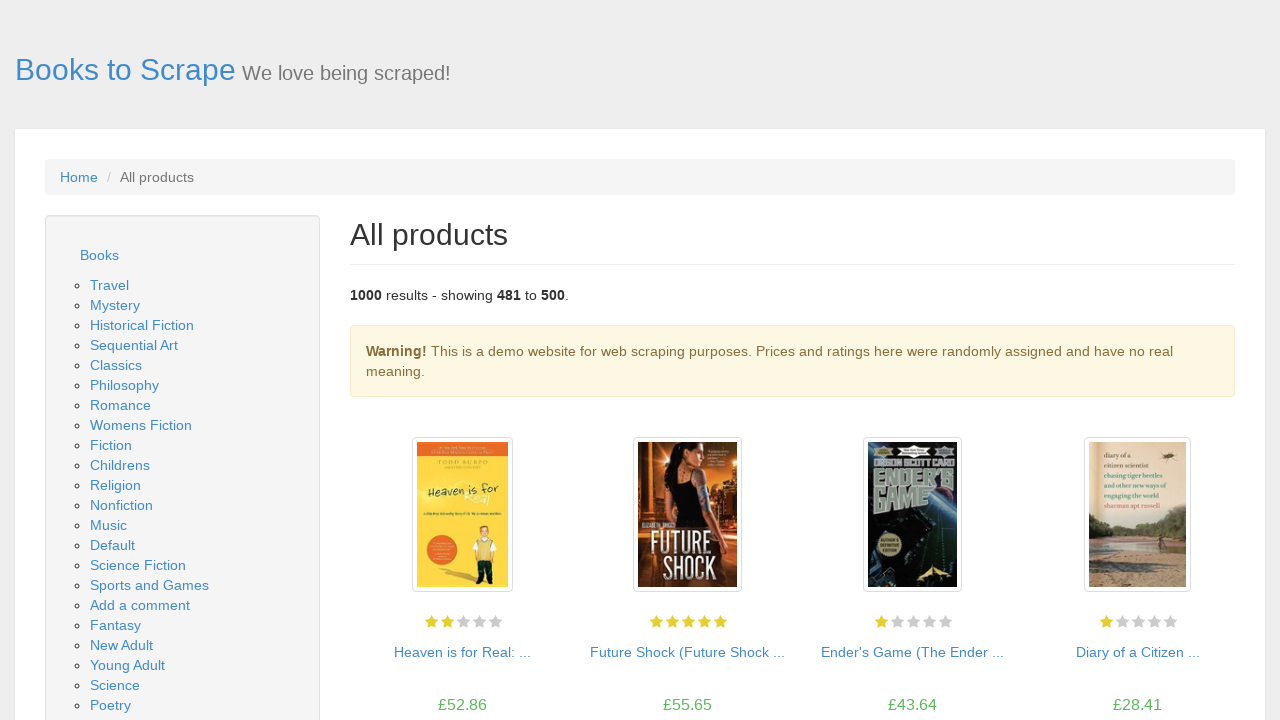

Clicked next page button to navigate to page 26 at (1206, 654) on li.next > a
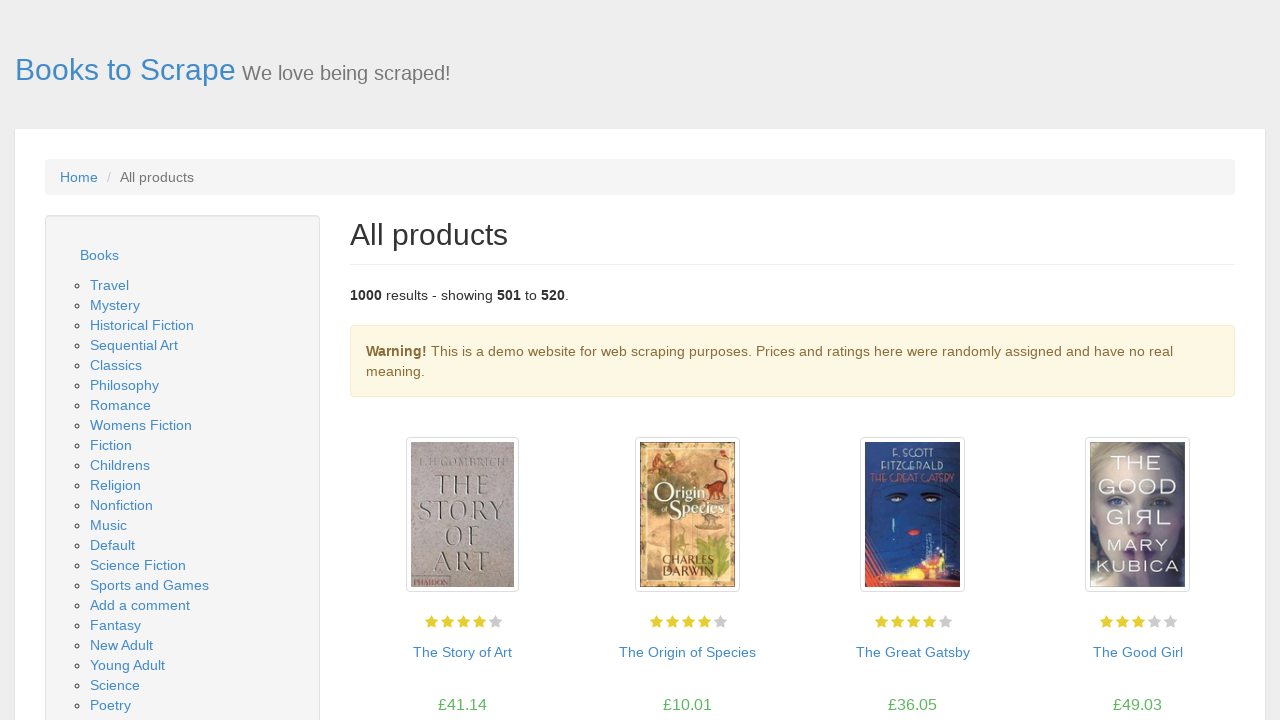

Page 26 loaded and network idle
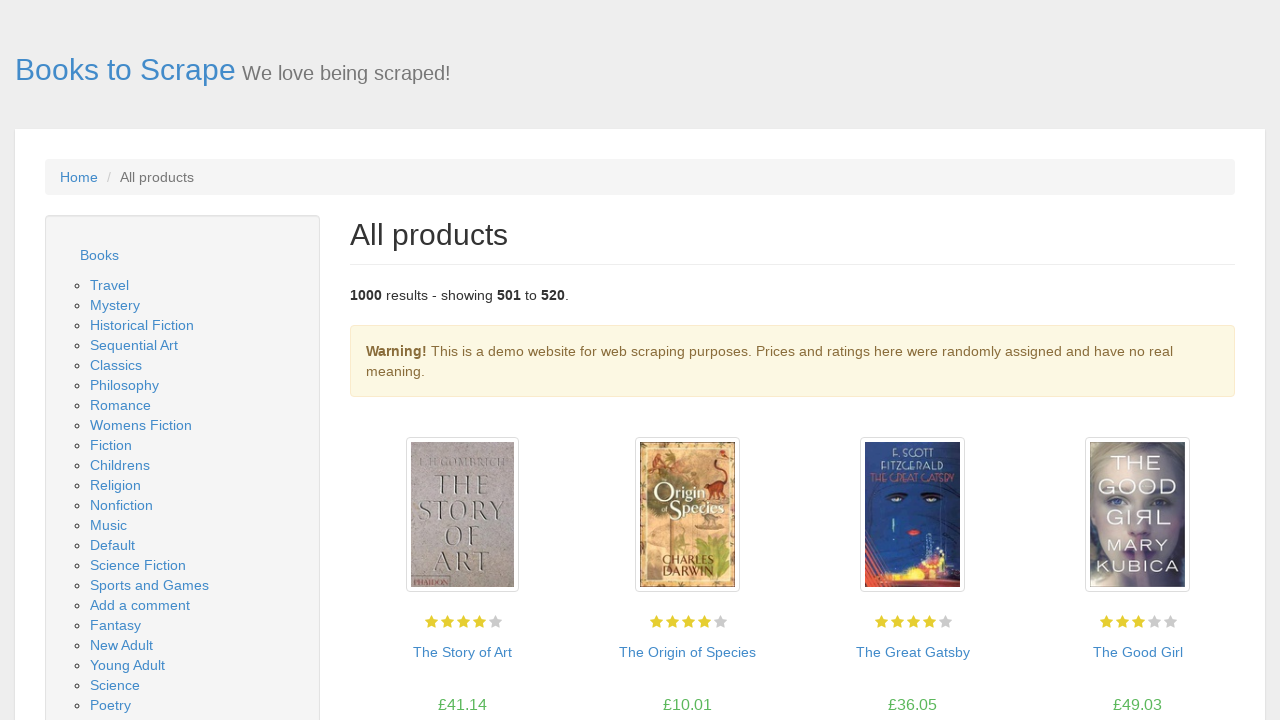

Confirmed product pods loaded on page 26
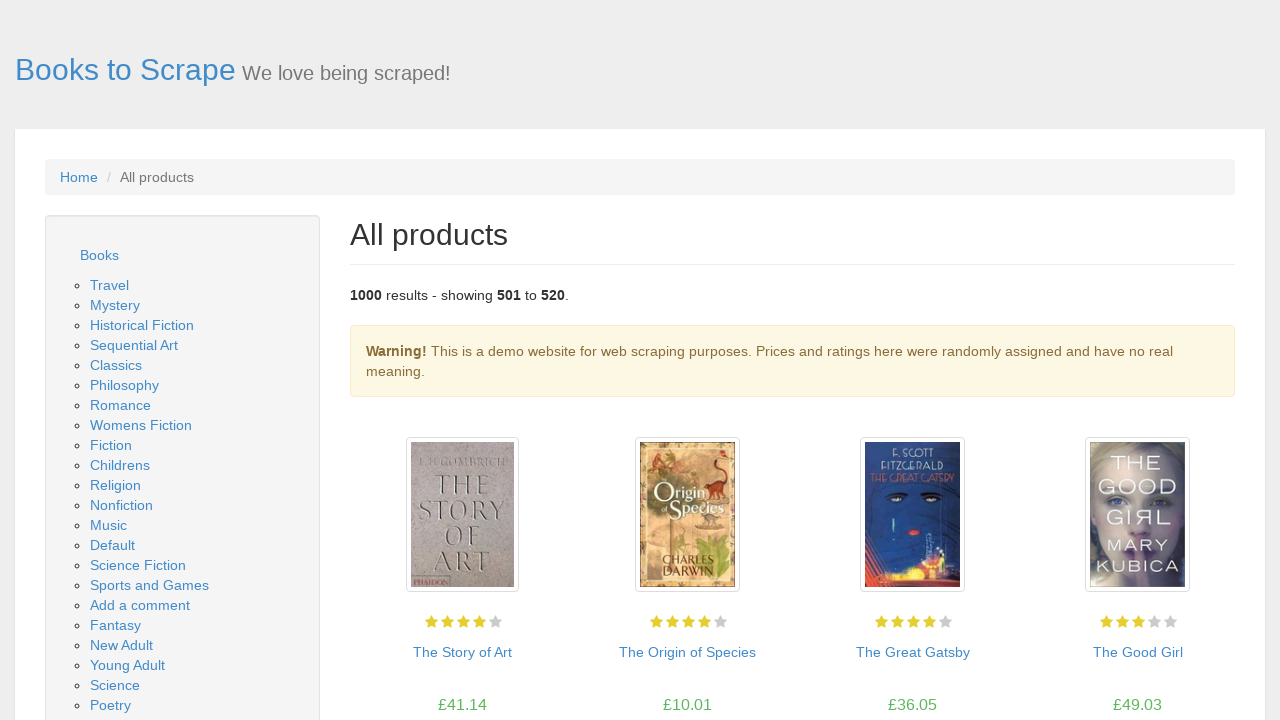

Verified book title (h3) is present
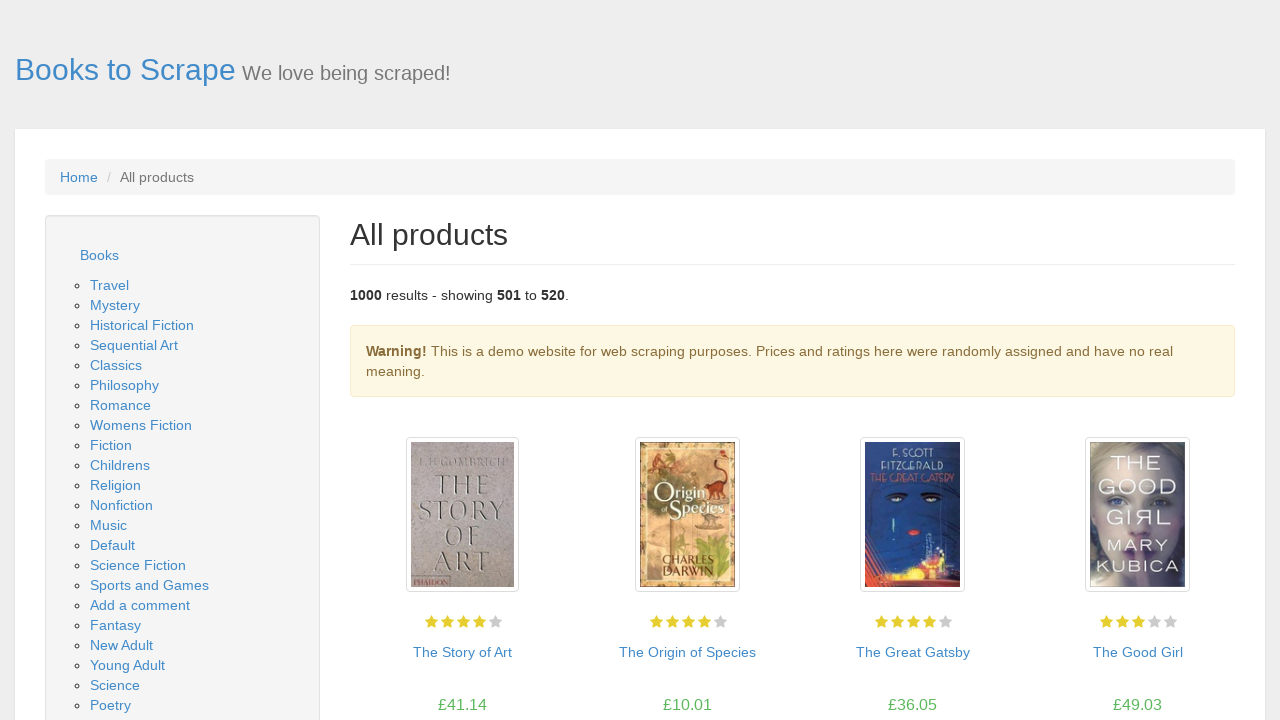

Verified book price is present
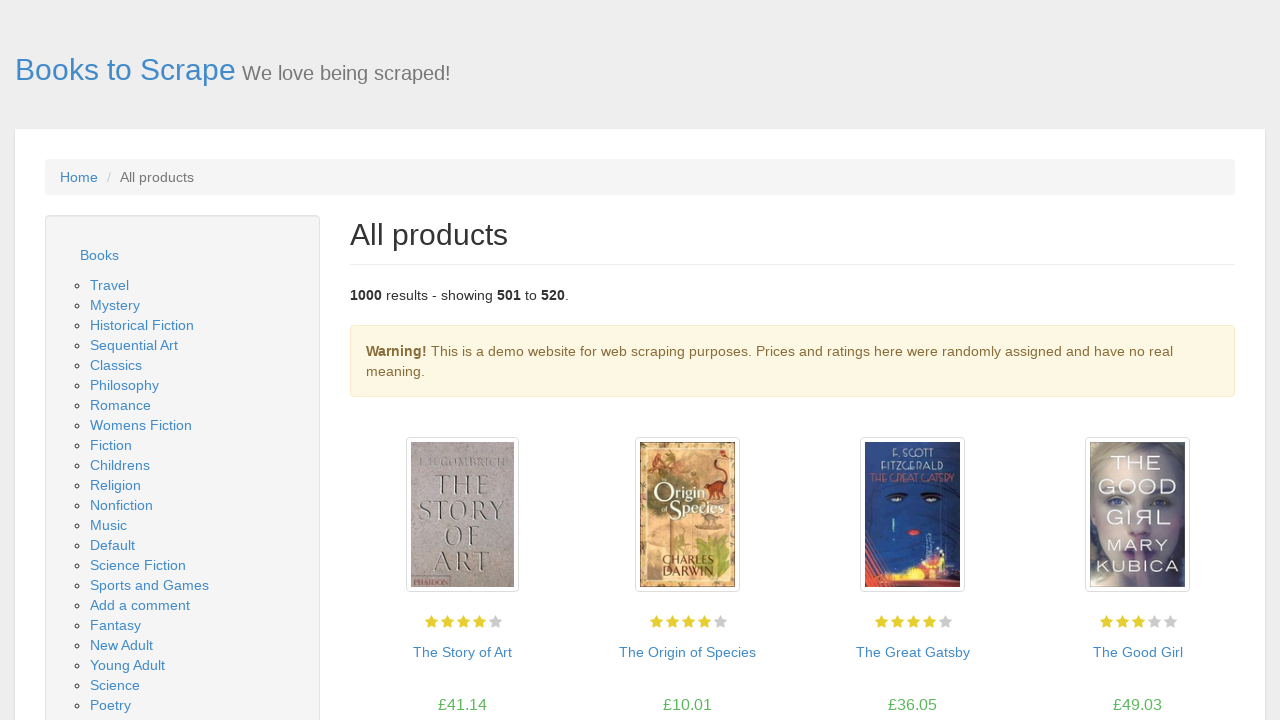

Verified book availability status is present
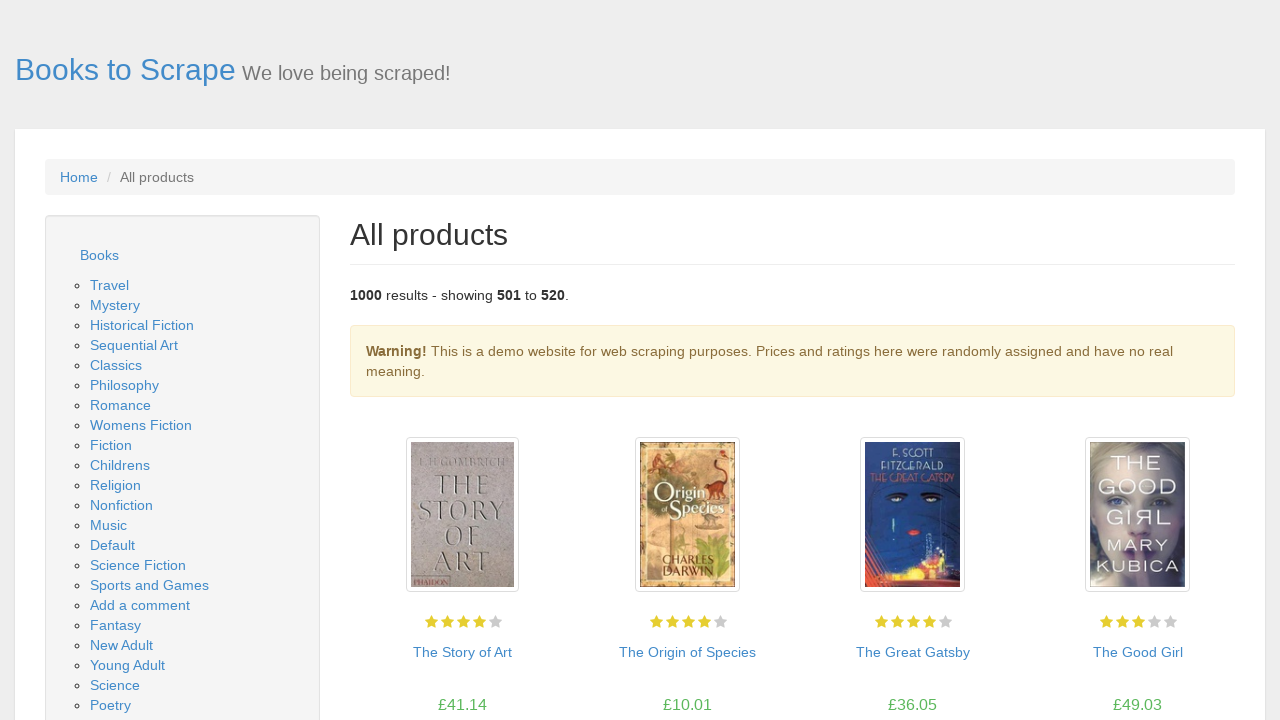

Clicked next page button to navigate to page 27 at (1206, 654) on li.next > a
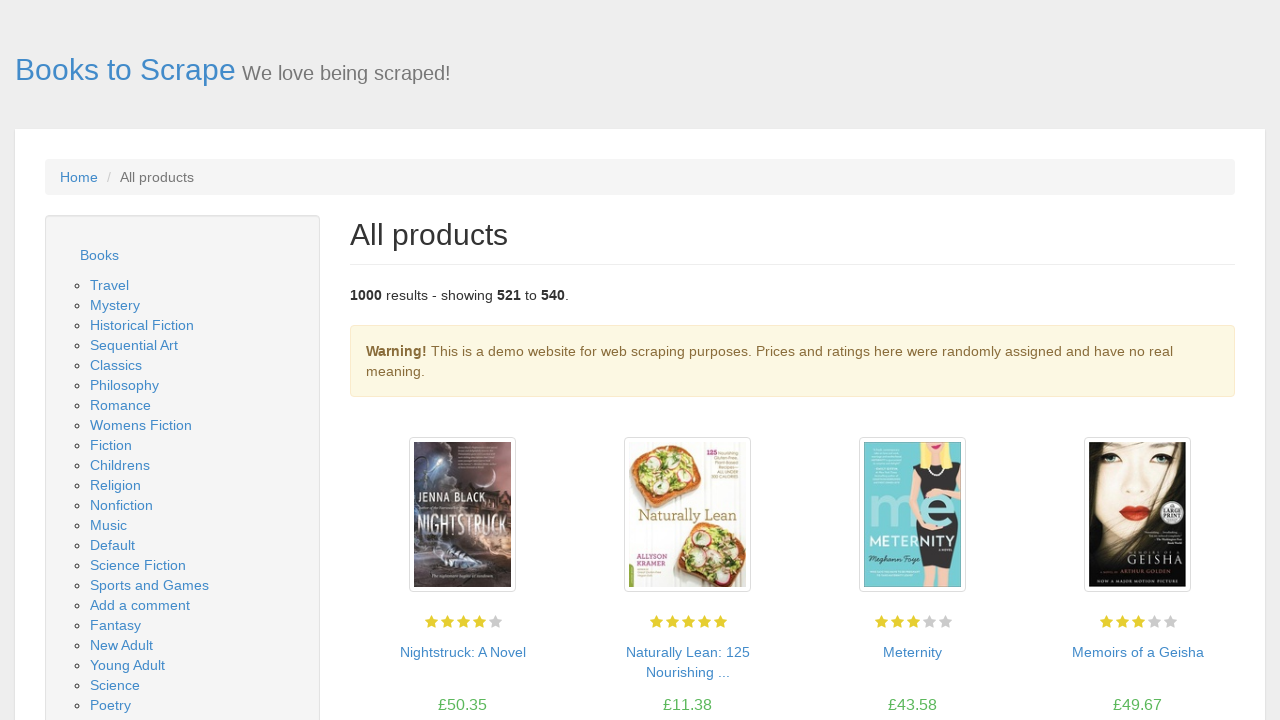

Page 27 loaded and network idle
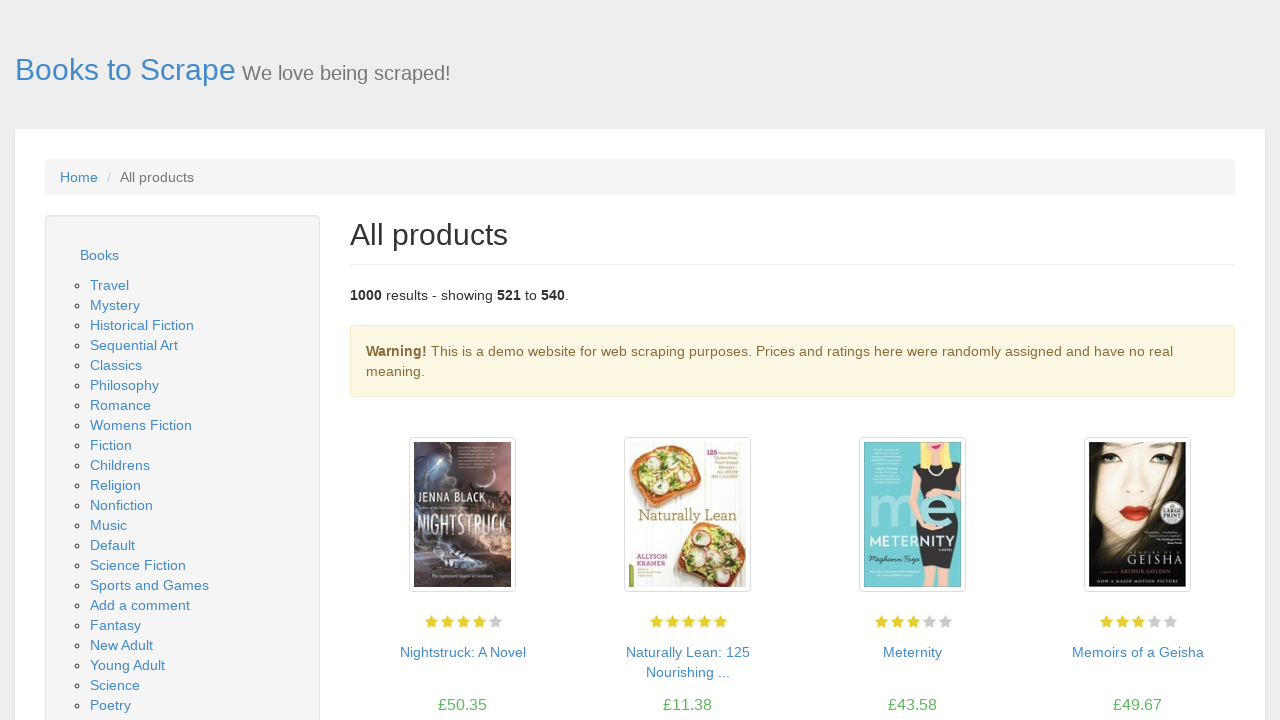

Confirmed product pods loaded on page 27
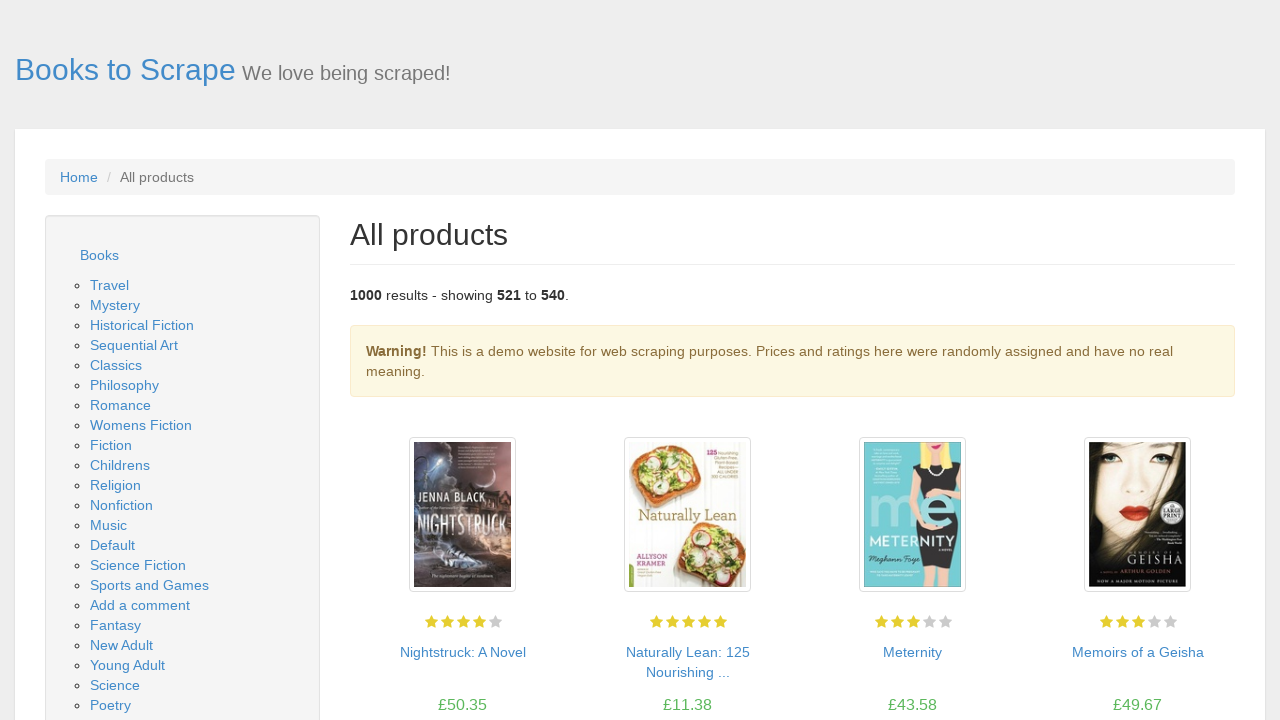

Verified book title (h3) is present
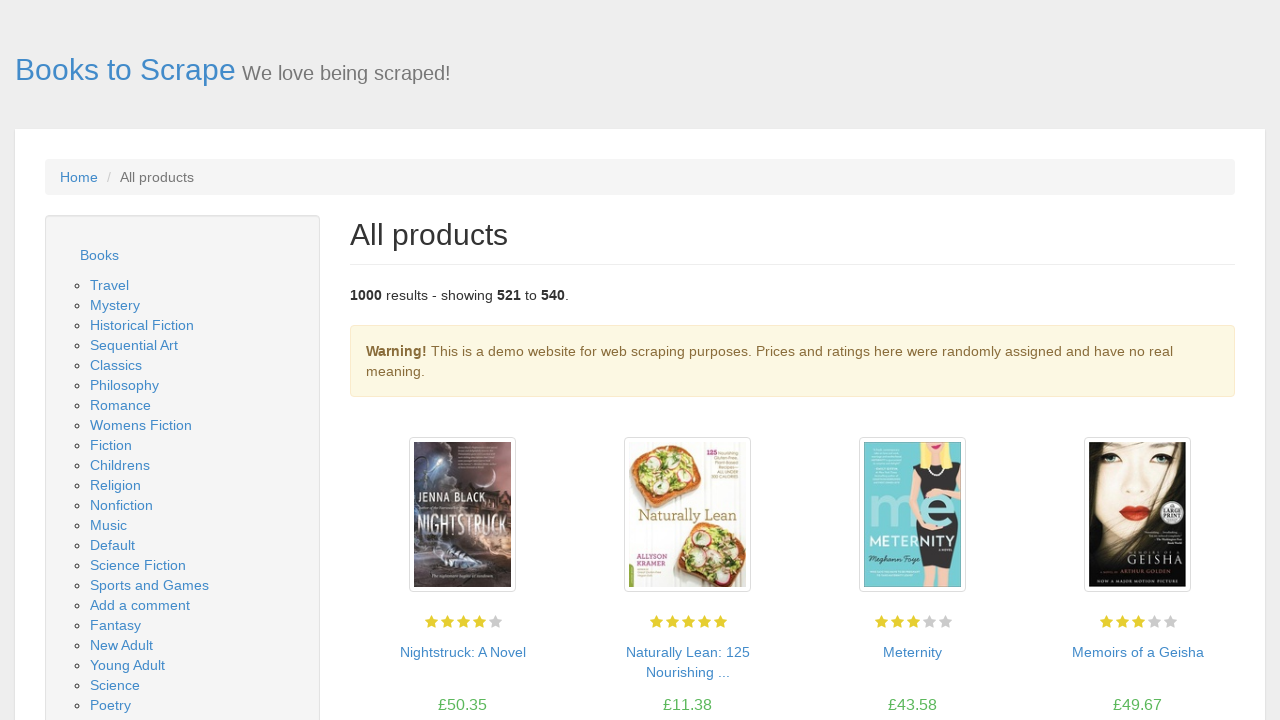

Verified book price is present
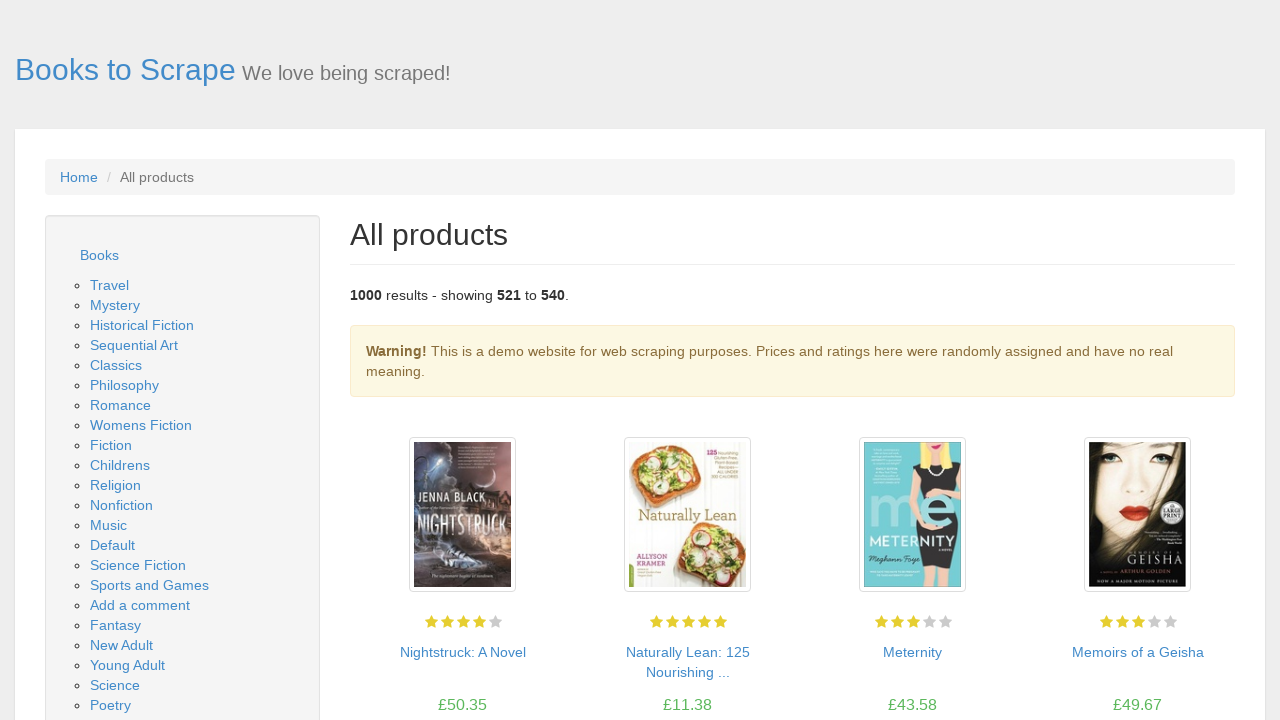

Verified book availability status is present
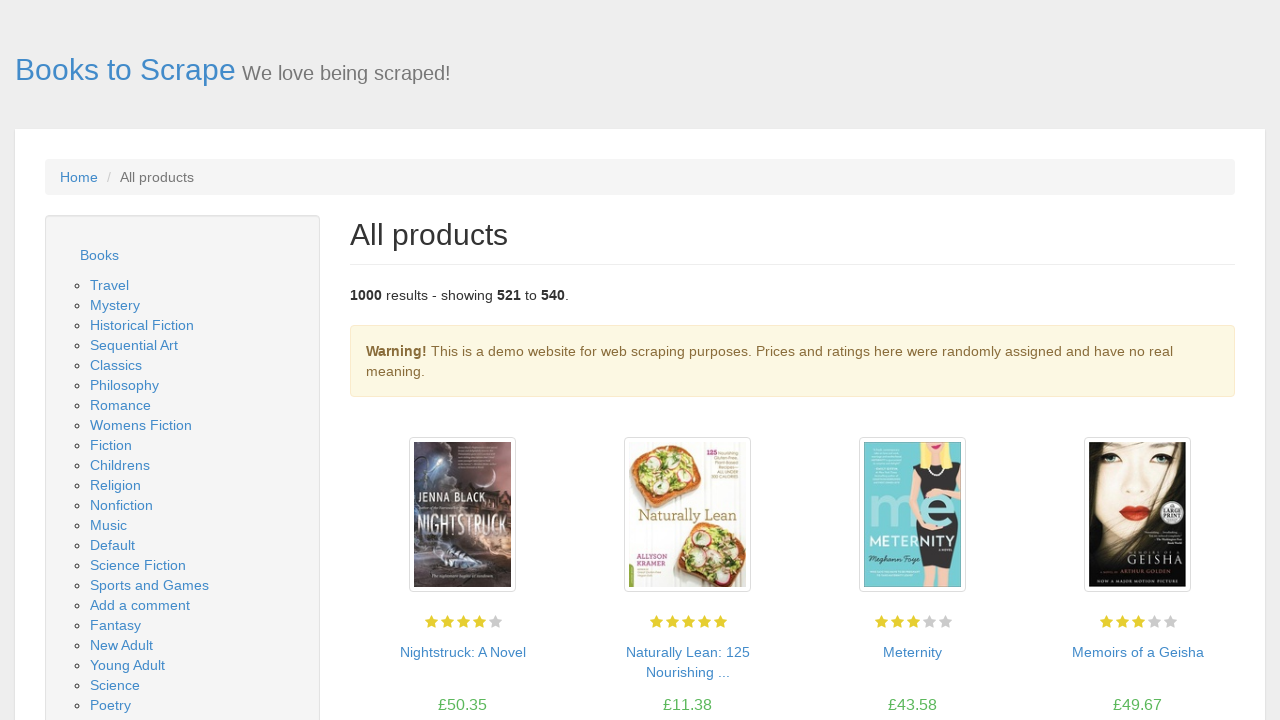

Clicked next page button to navigate to page 28 at (1206, 654) on li.next > a
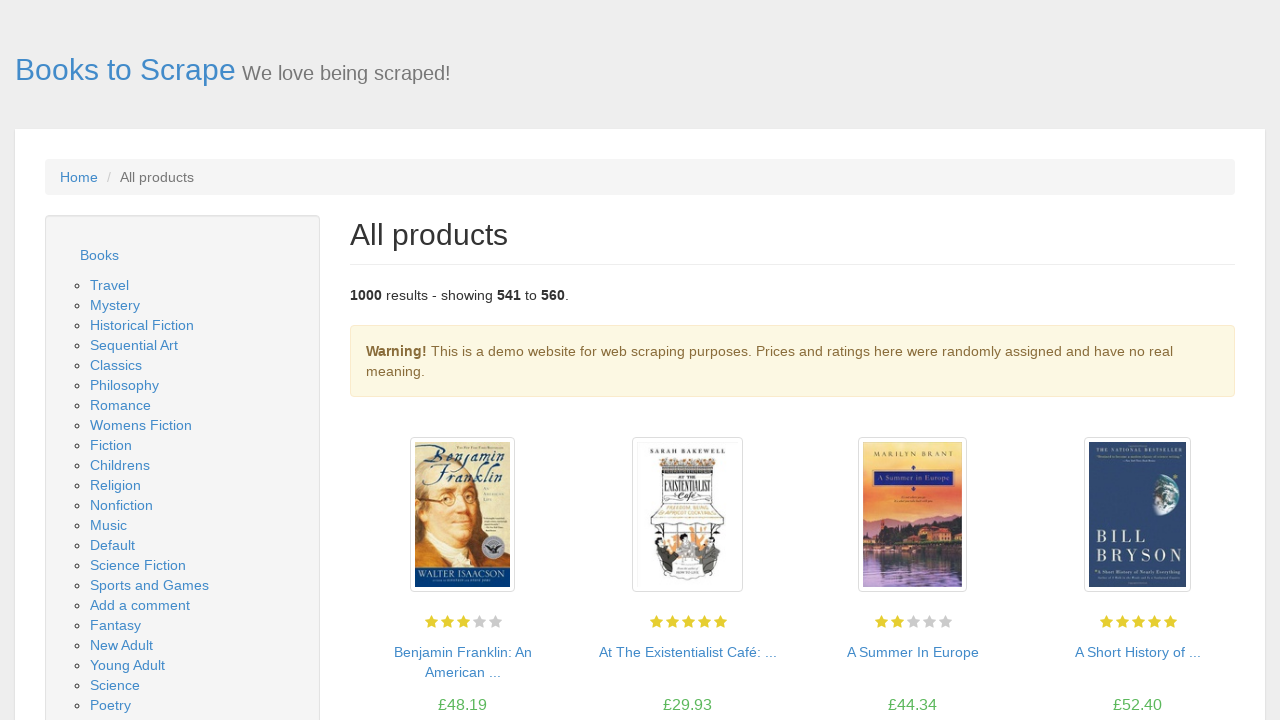

Page 28 loaded and network idle
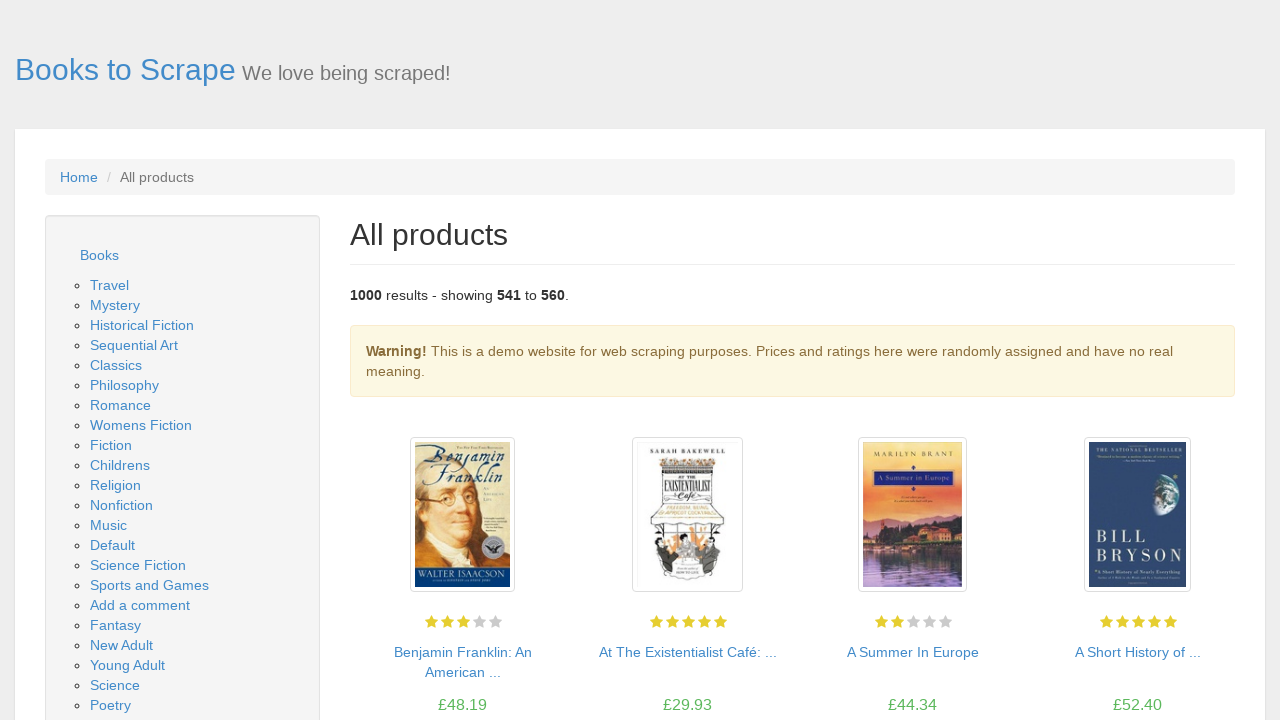

Confirmed product pods loaded on page 28
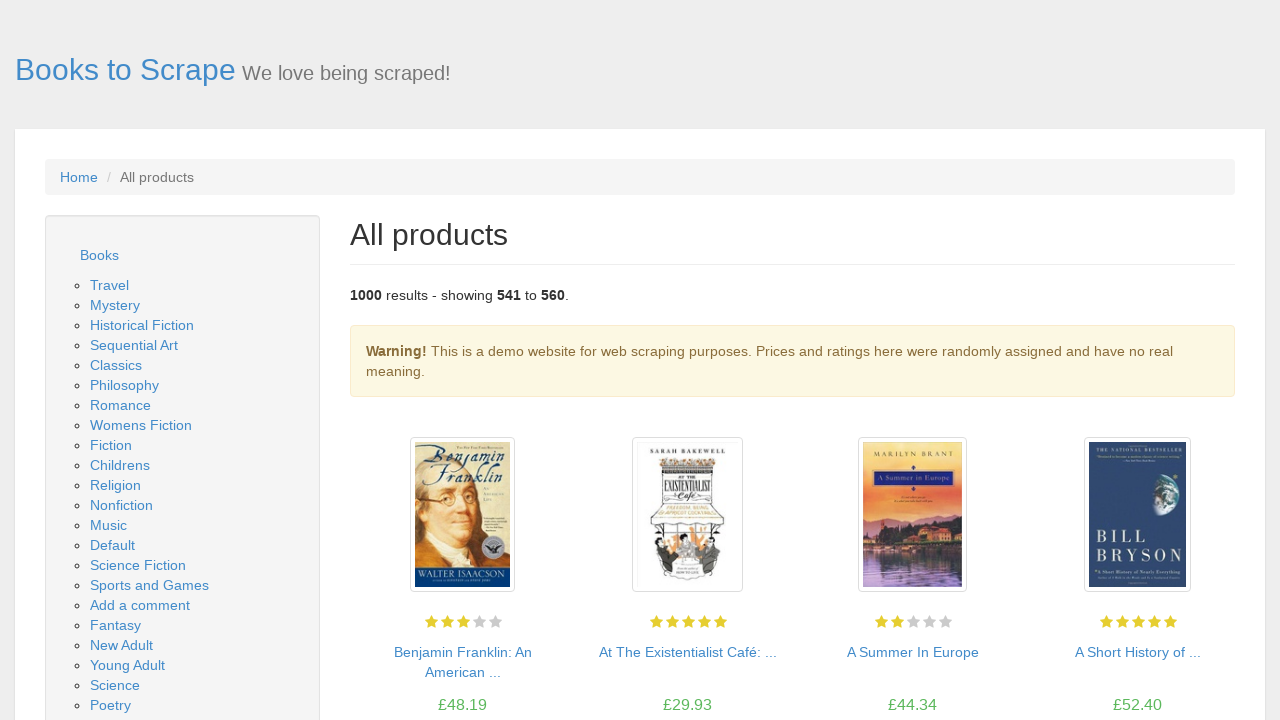

Verified book title (h3) is present
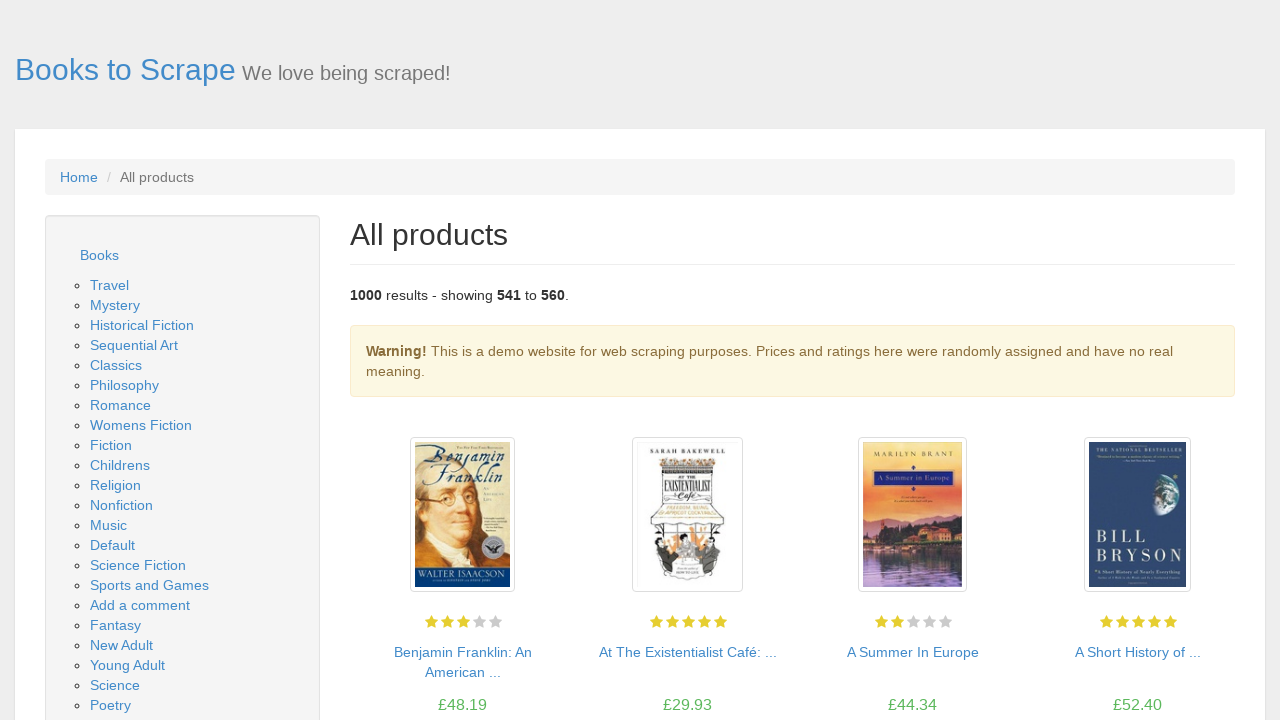

Verified book price is present
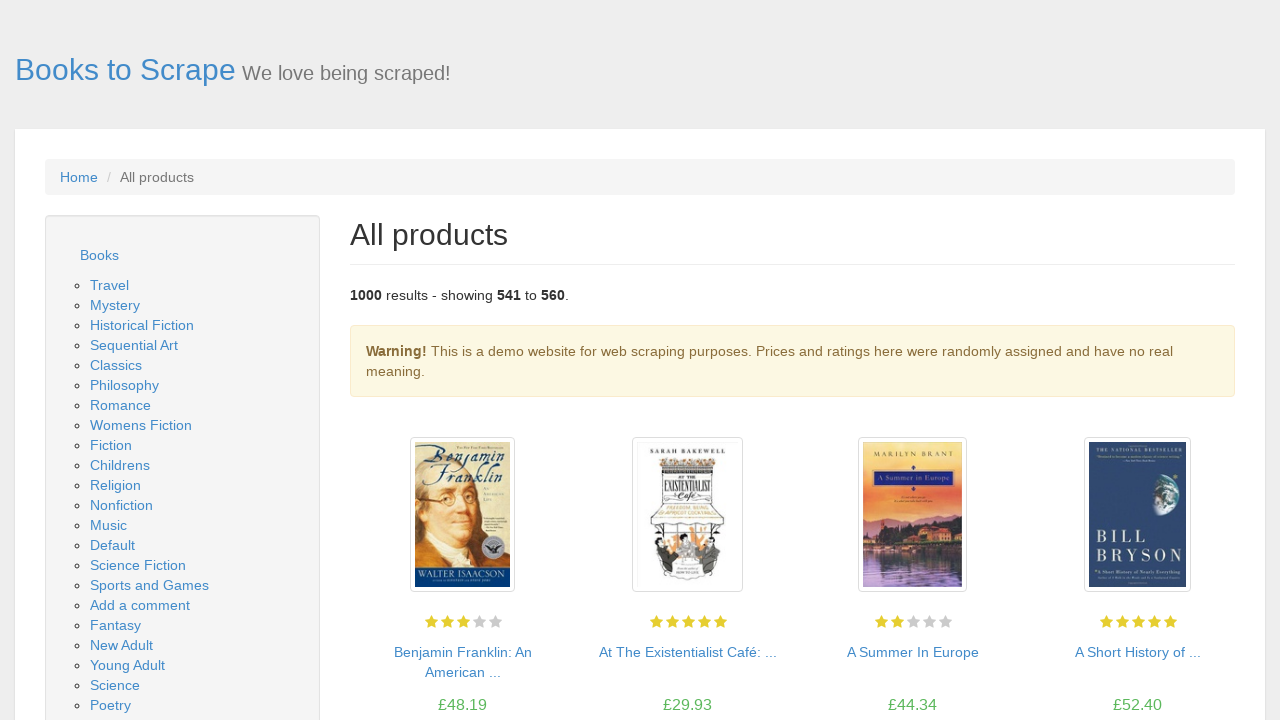

Verified book availability status is present
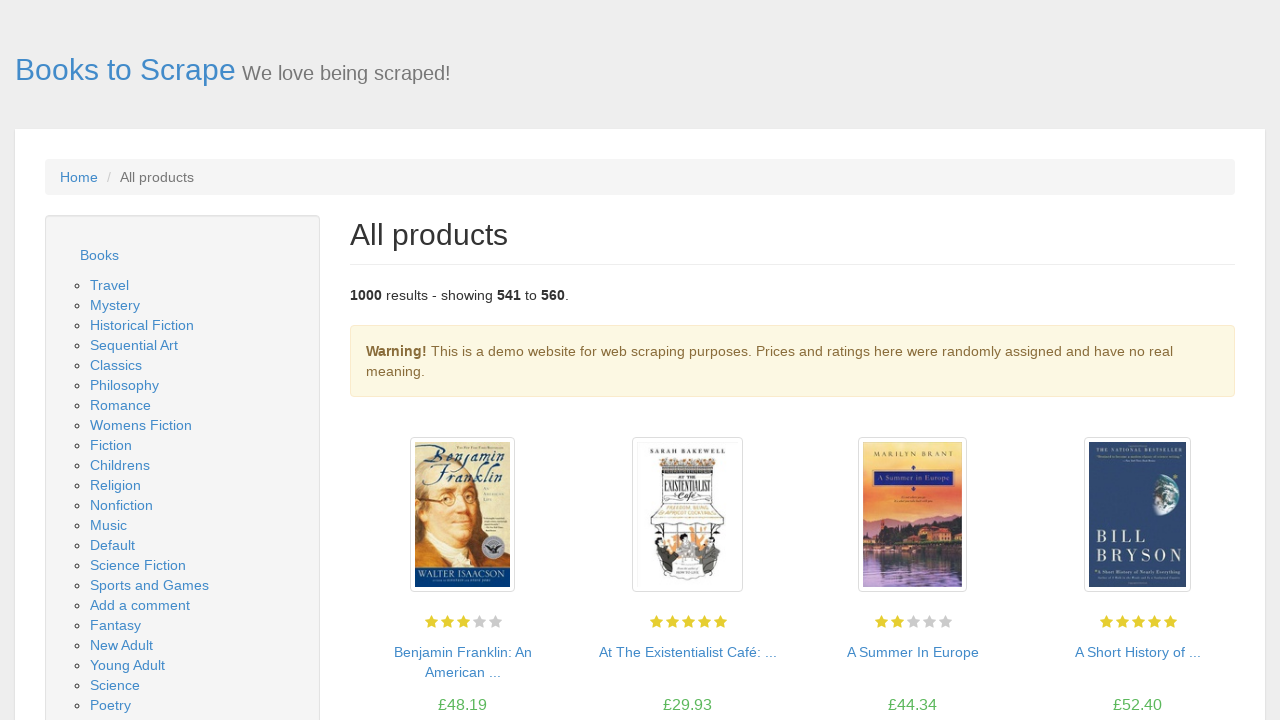

Clicked next page button to navigate to page 29 at (1206, 654) on li.next > a
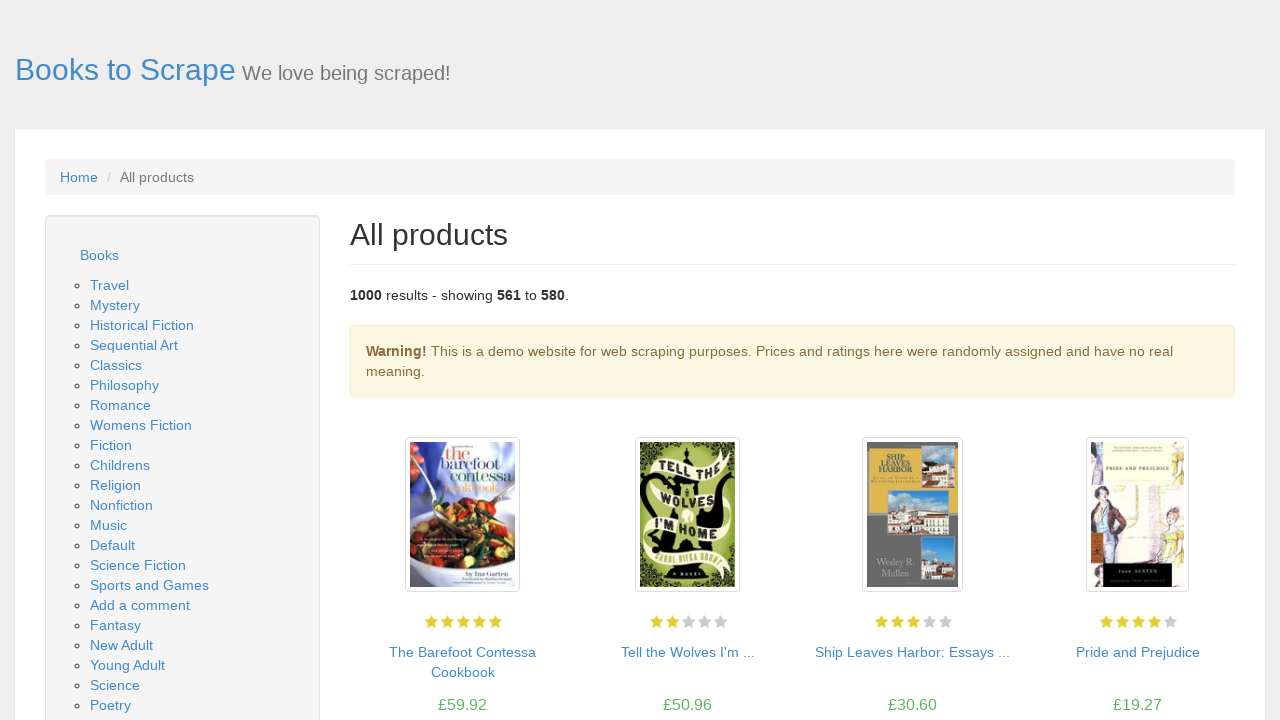

Page 29 loaded and network idle
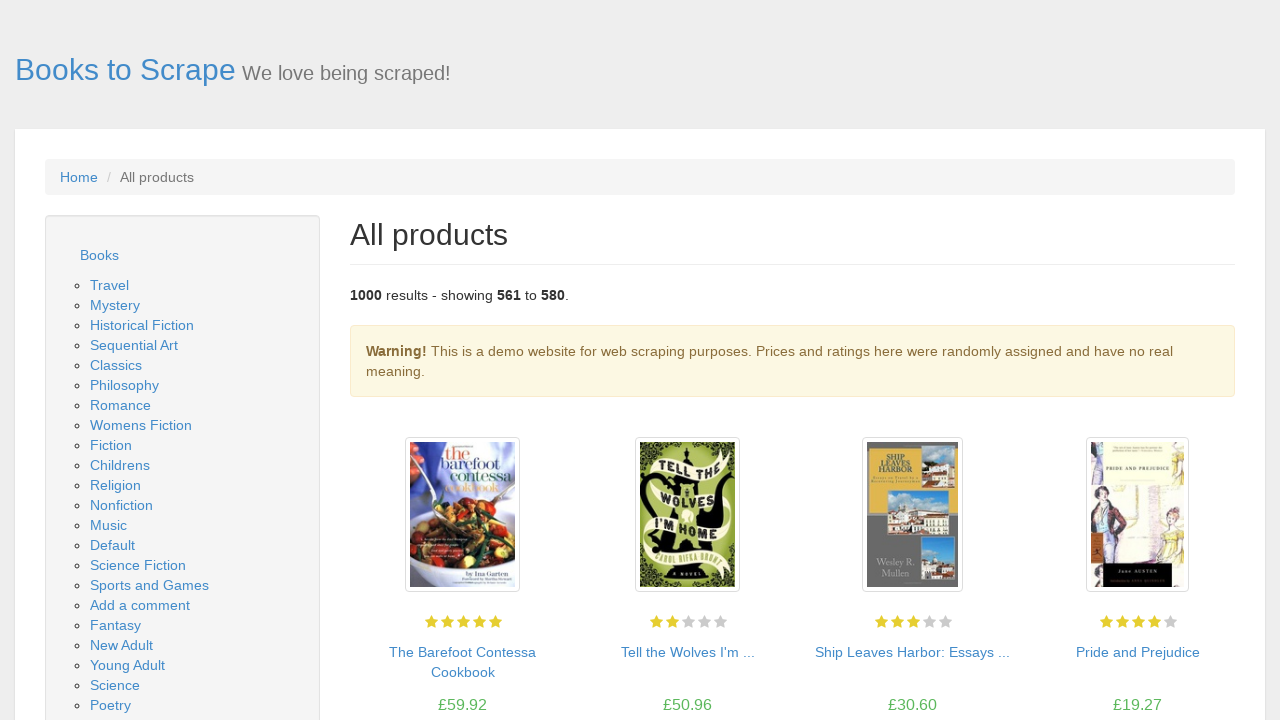

Confirmed product pods loaded on page 29
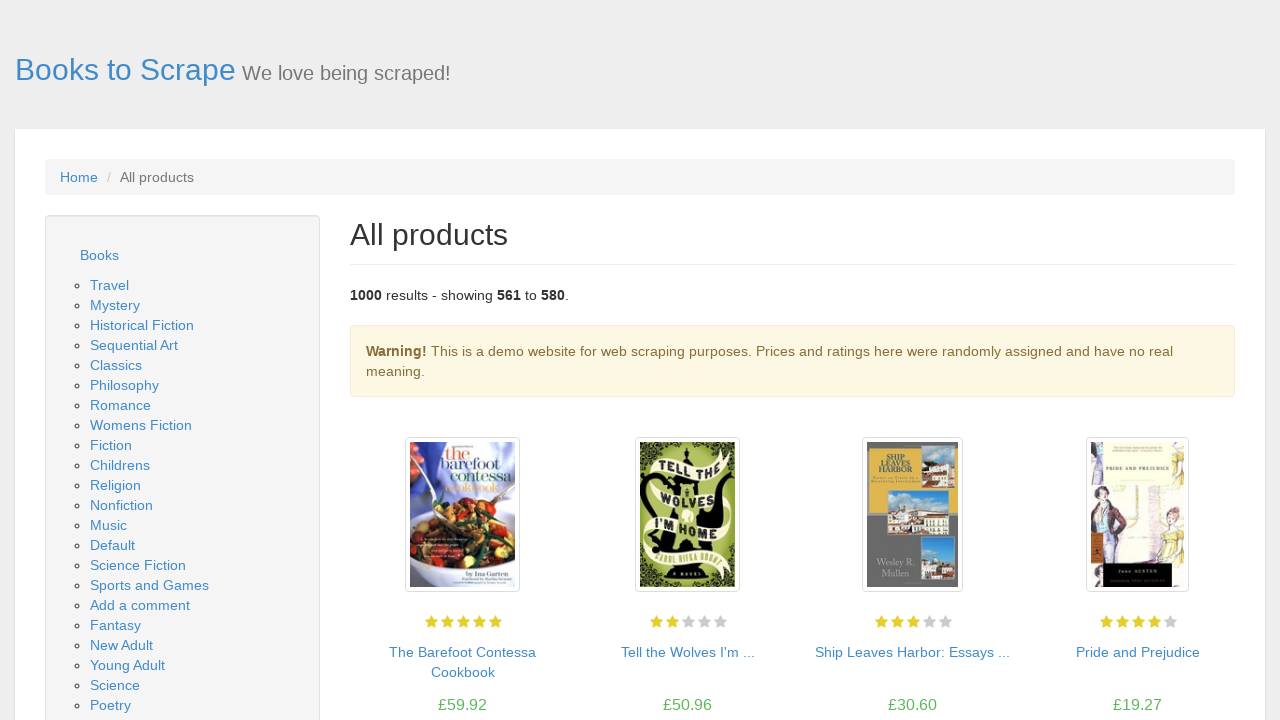

Verified book title (h3) is present
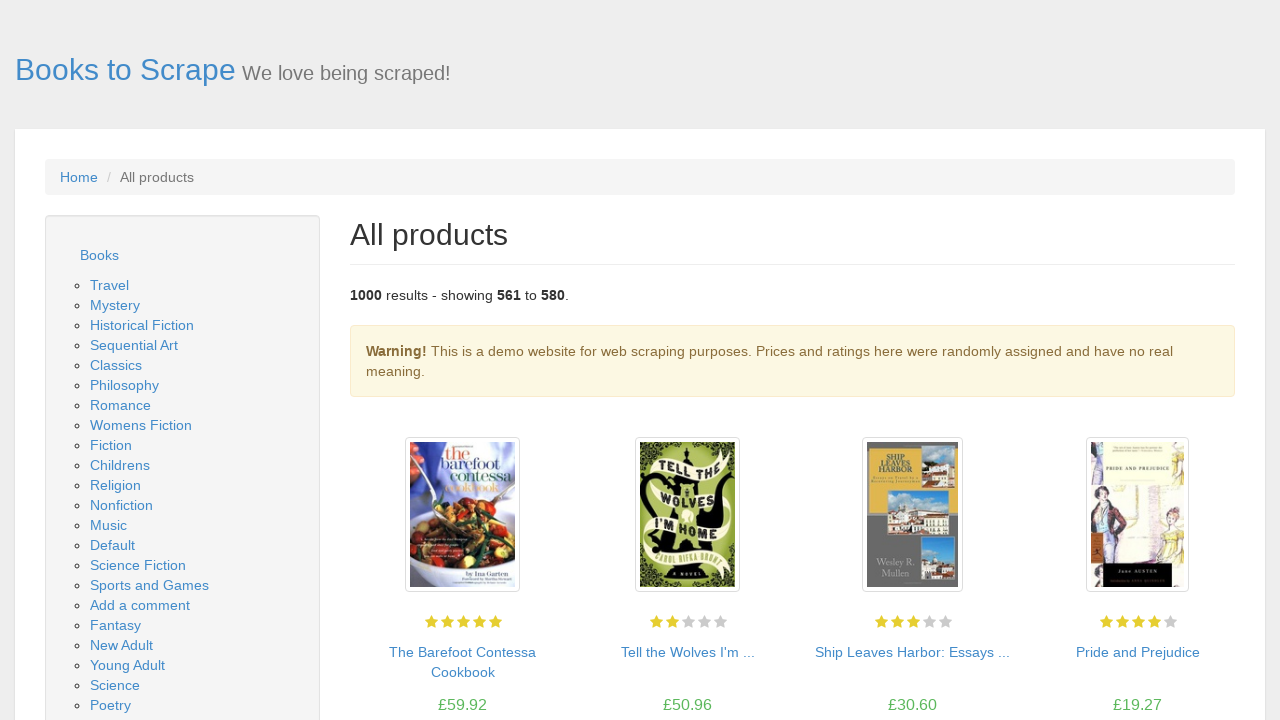

Verified book price is present
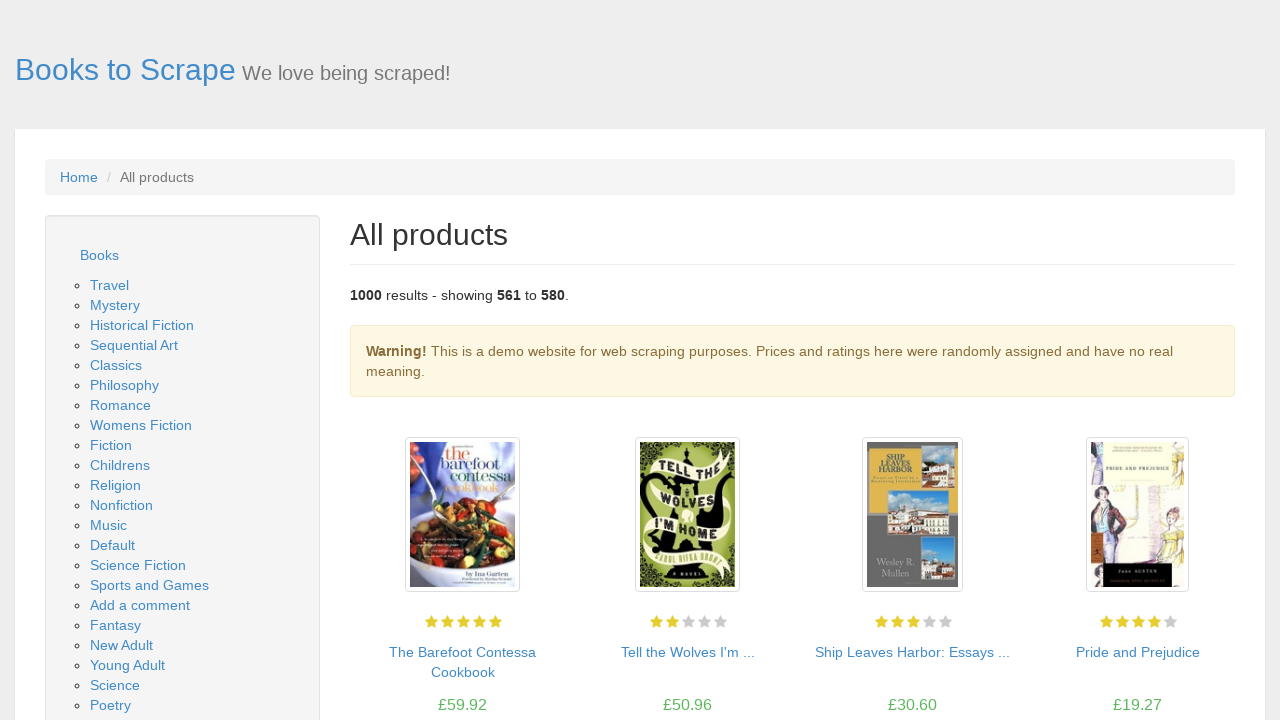

Verified book availability status is present
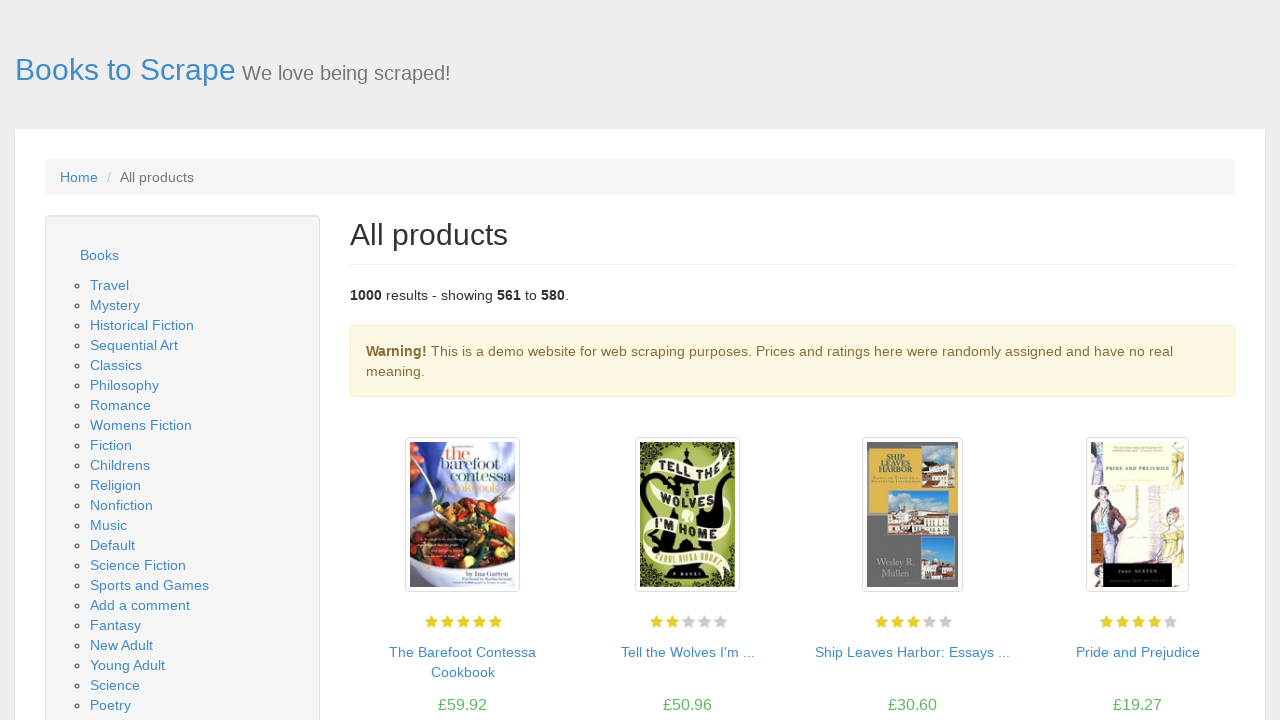

Clicked next page button to navigate to page 30 at (1206, 654) on li.next > a
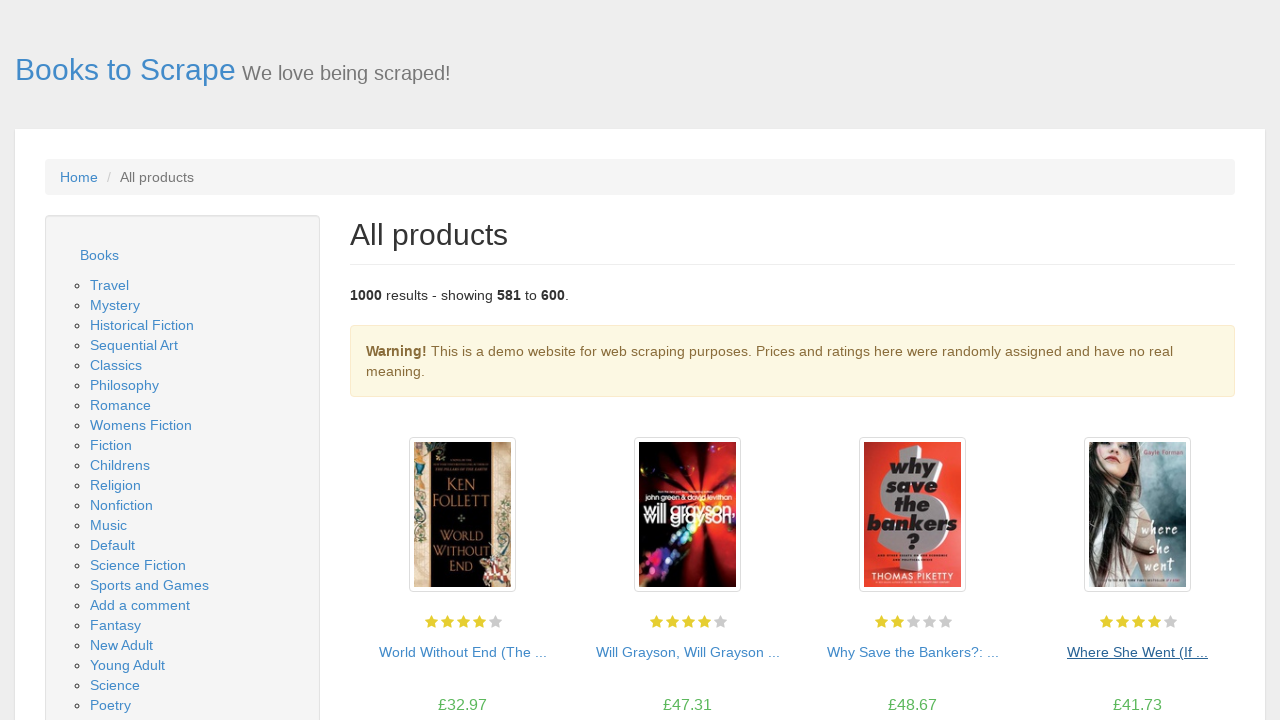

Page 30 loaded and network idle
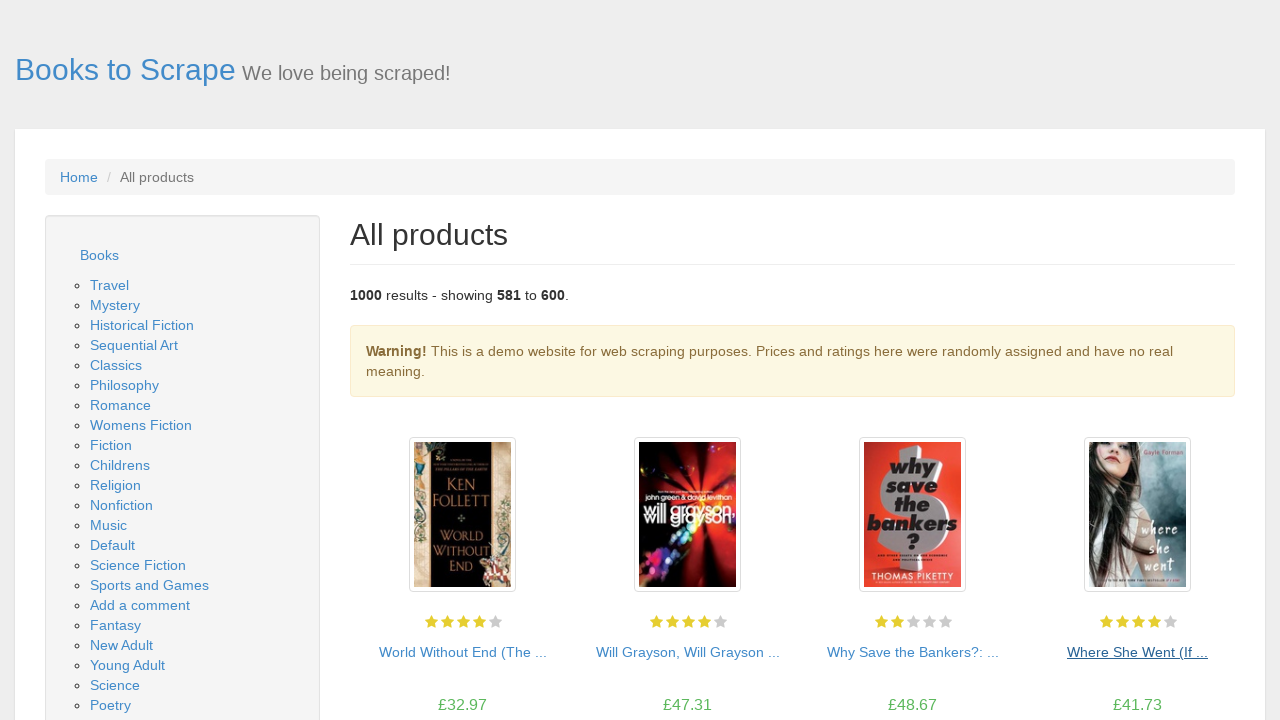

Confirmed product pods loaded on page 30
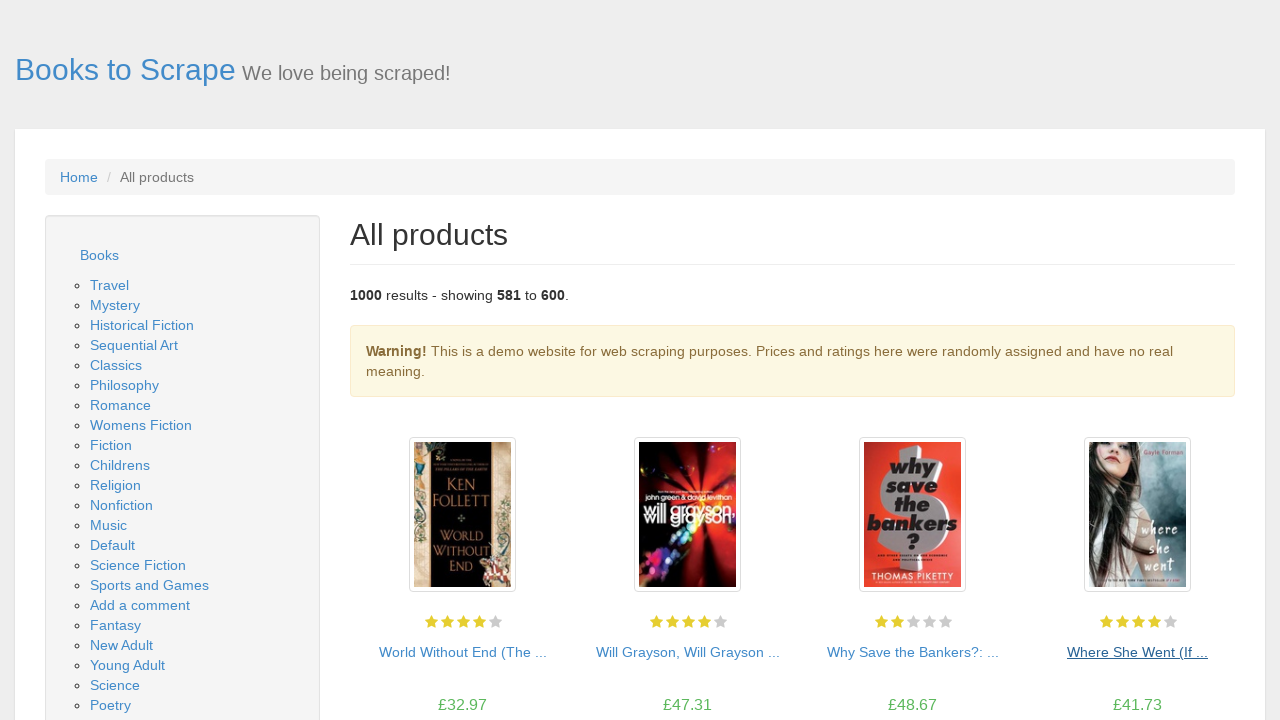

Verified book title (h3) is present
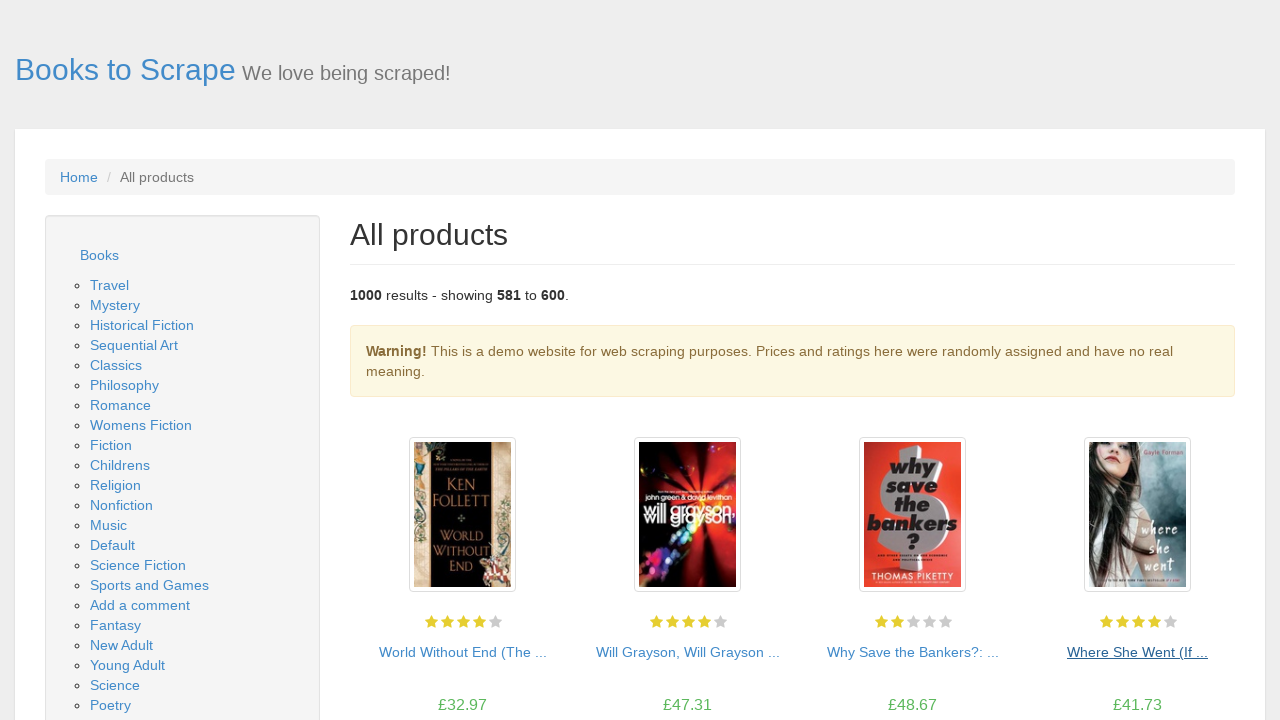

Verified book price is present
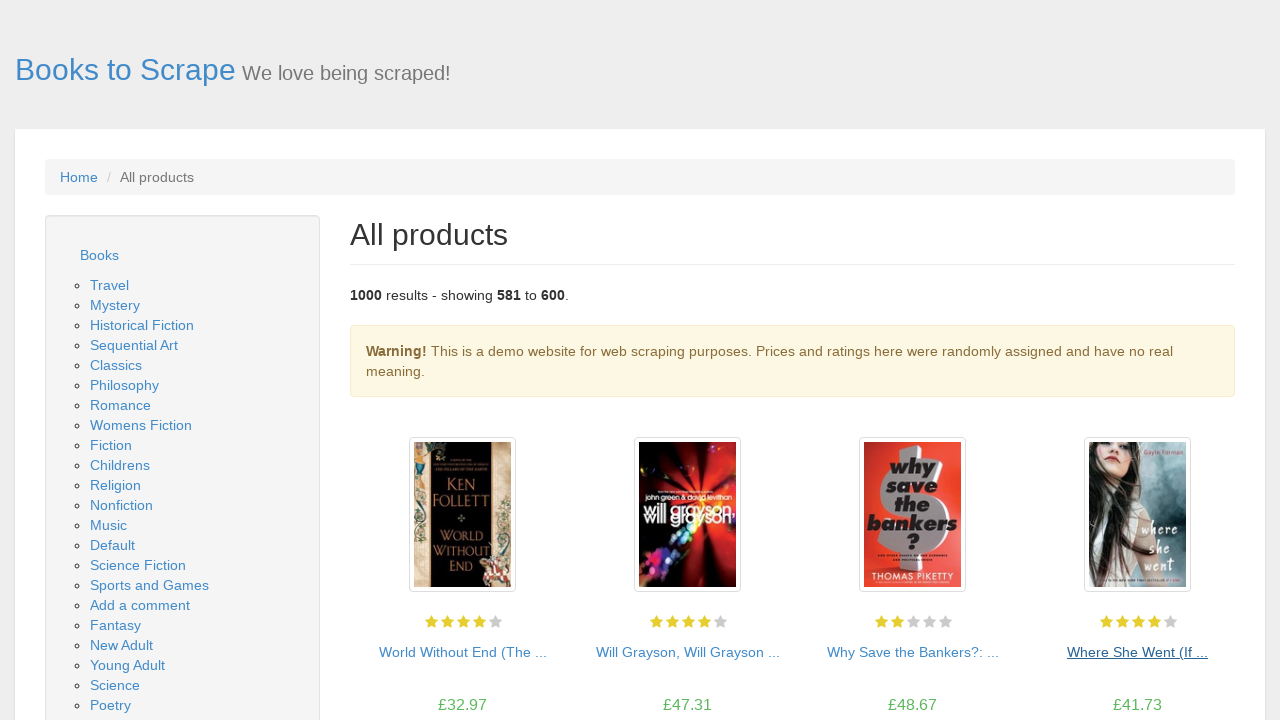

Verified book availability status is present
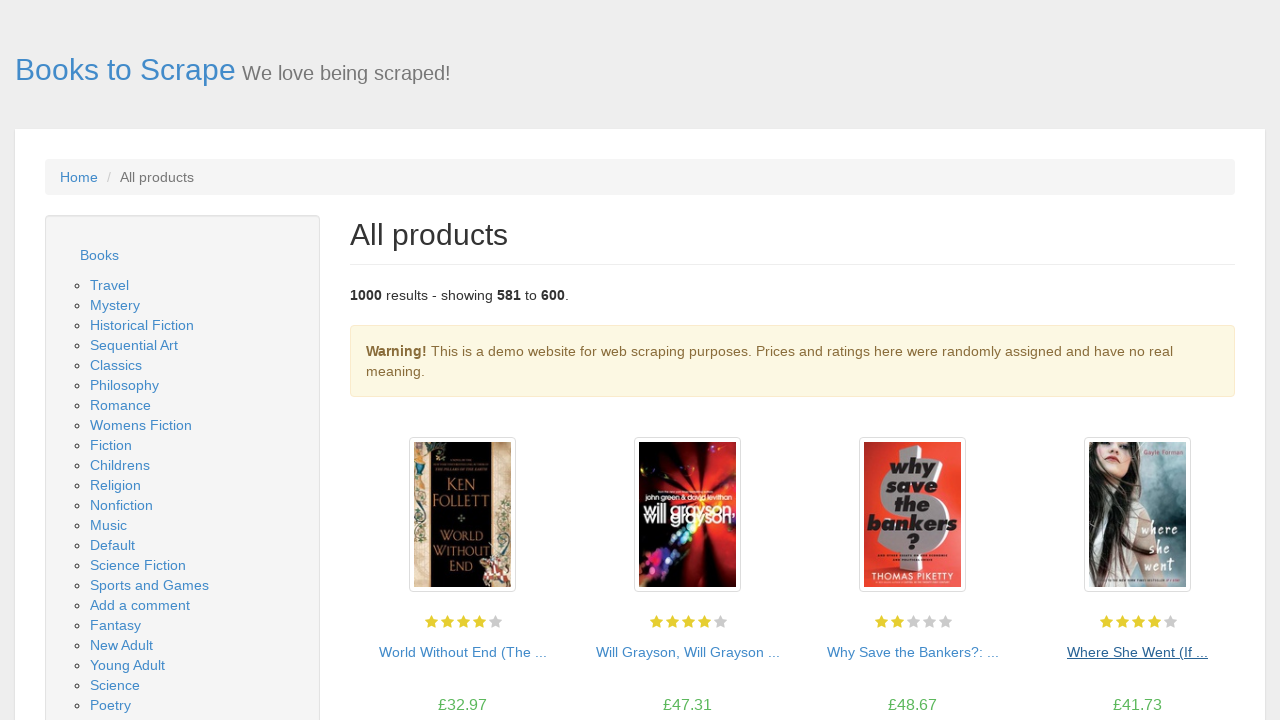

Clicked next page button to navigate to page 31 at (1206, 654) on li.next > a
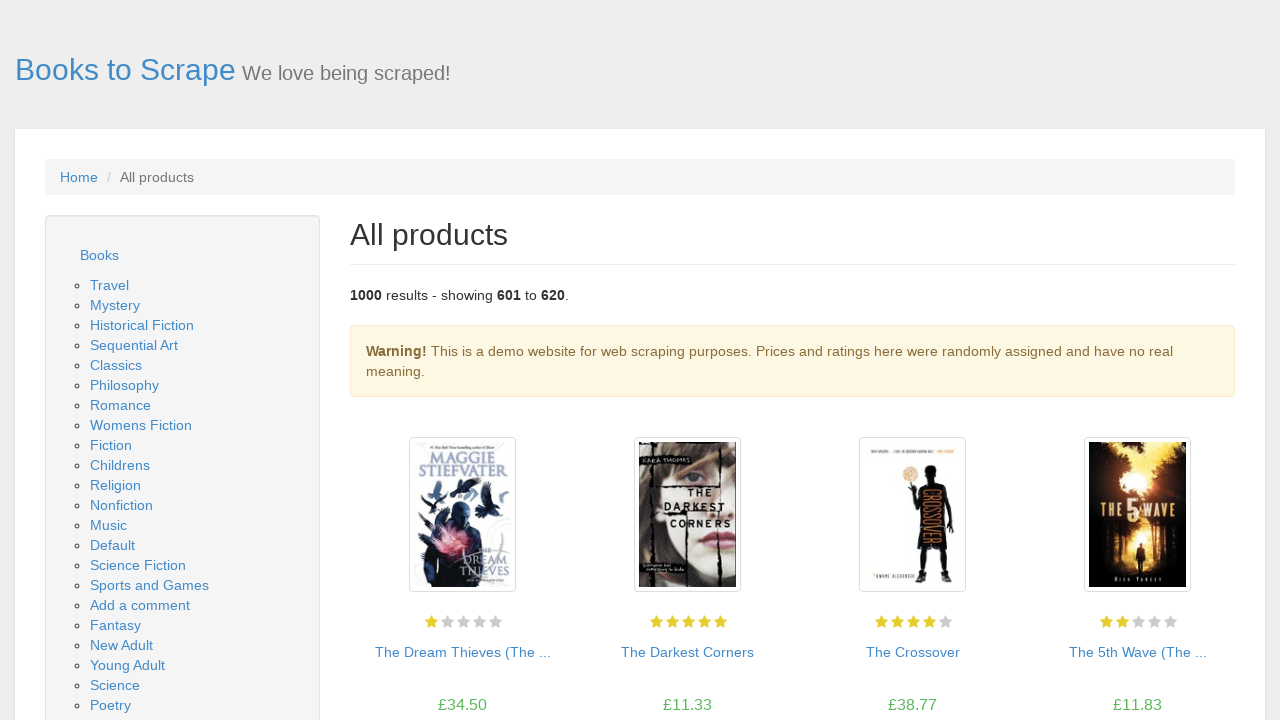

Page 31 loaded and network idle
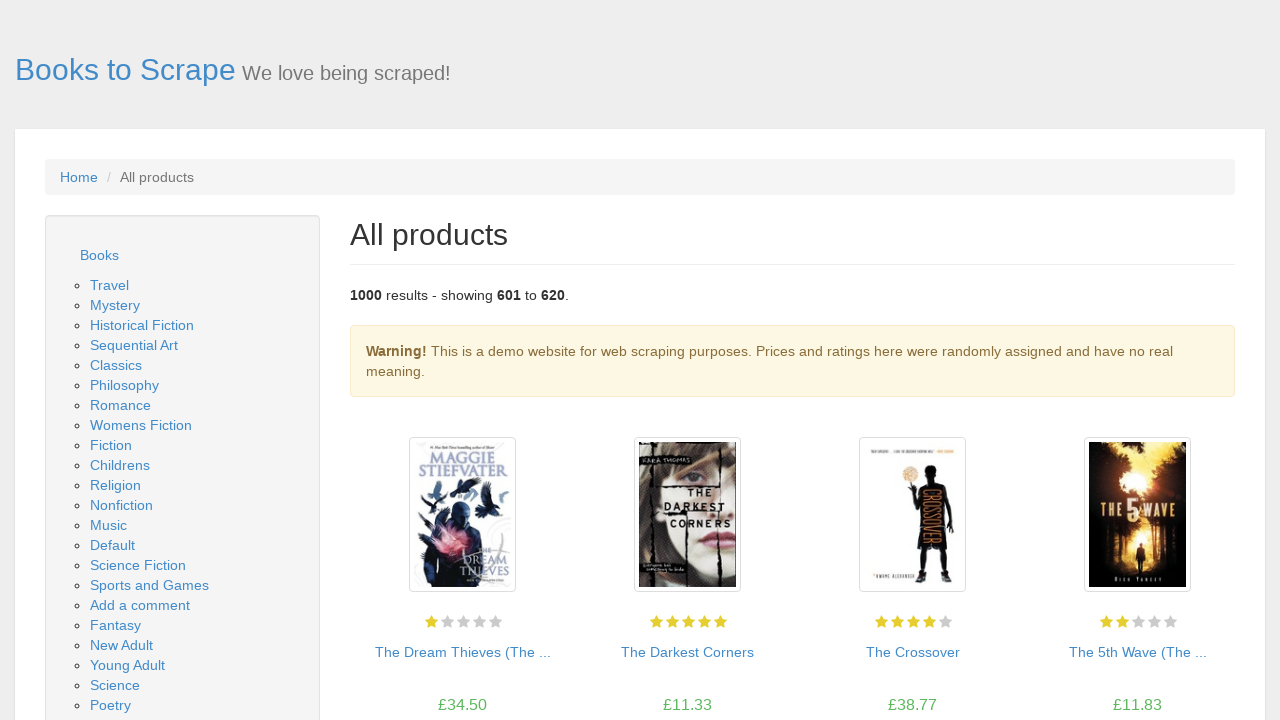

Confirmed product pods loaded on page 31
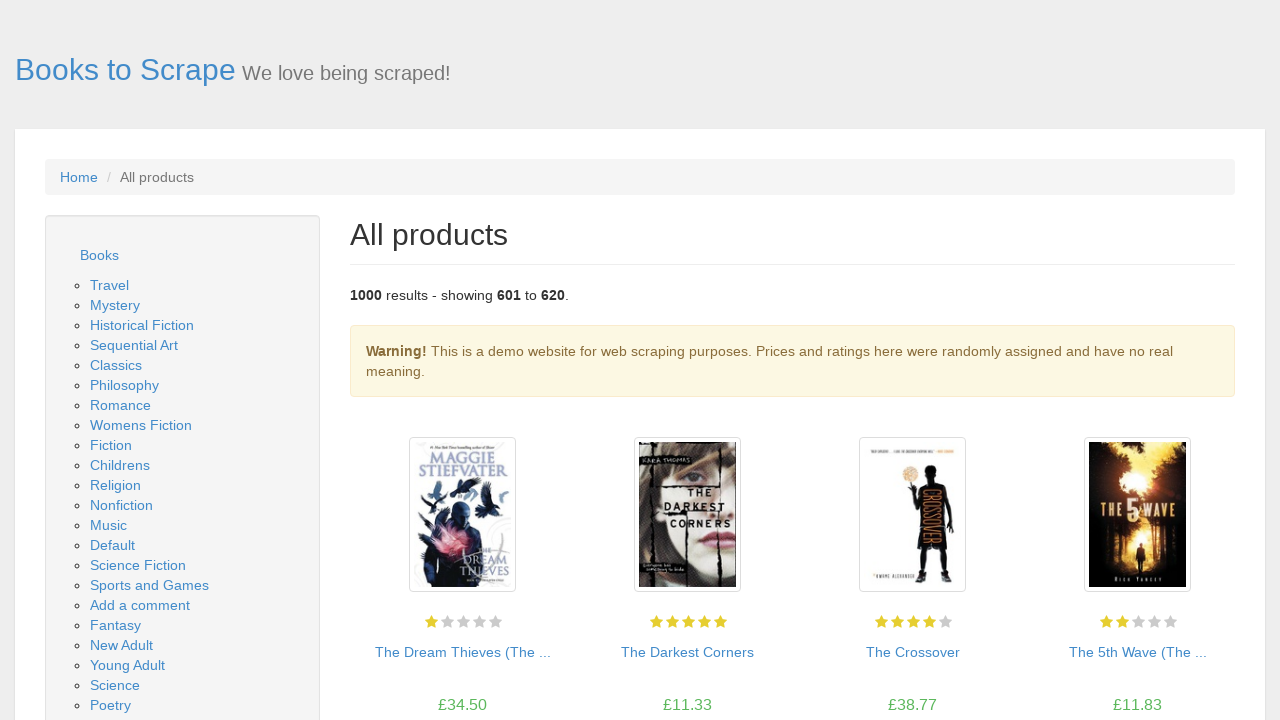

Verified book title (h3) is present
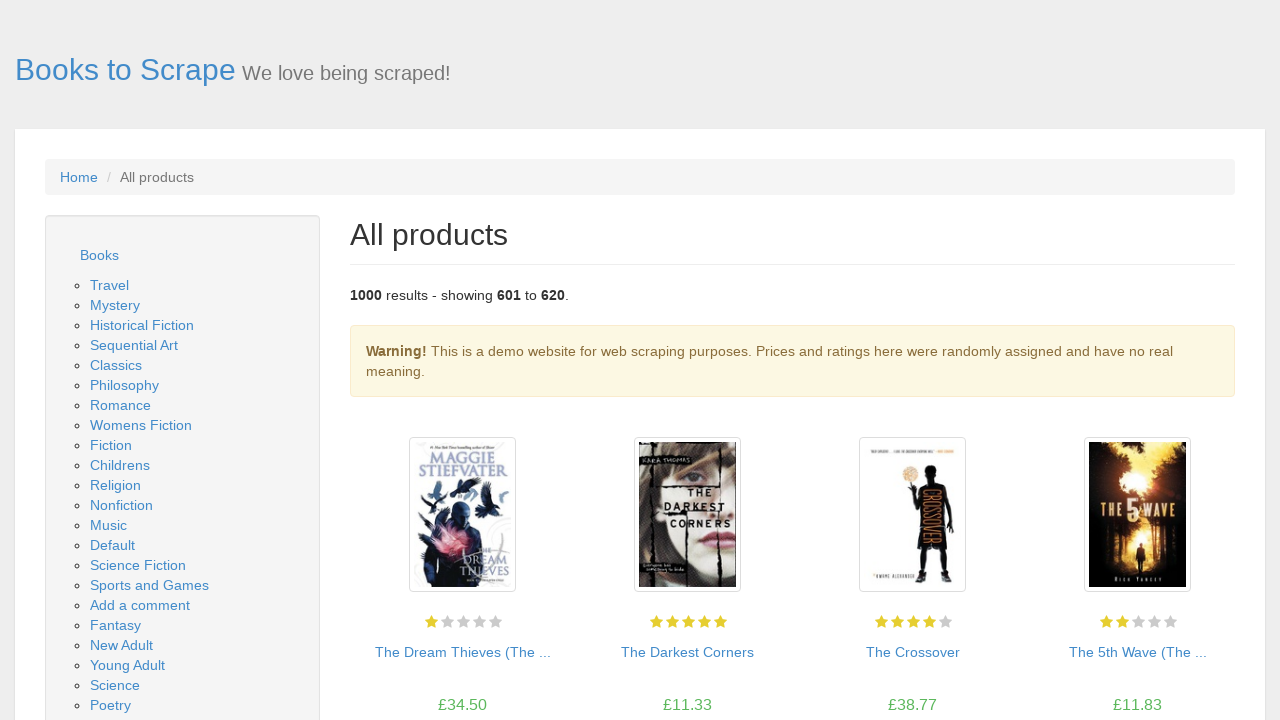

Verified book price is present
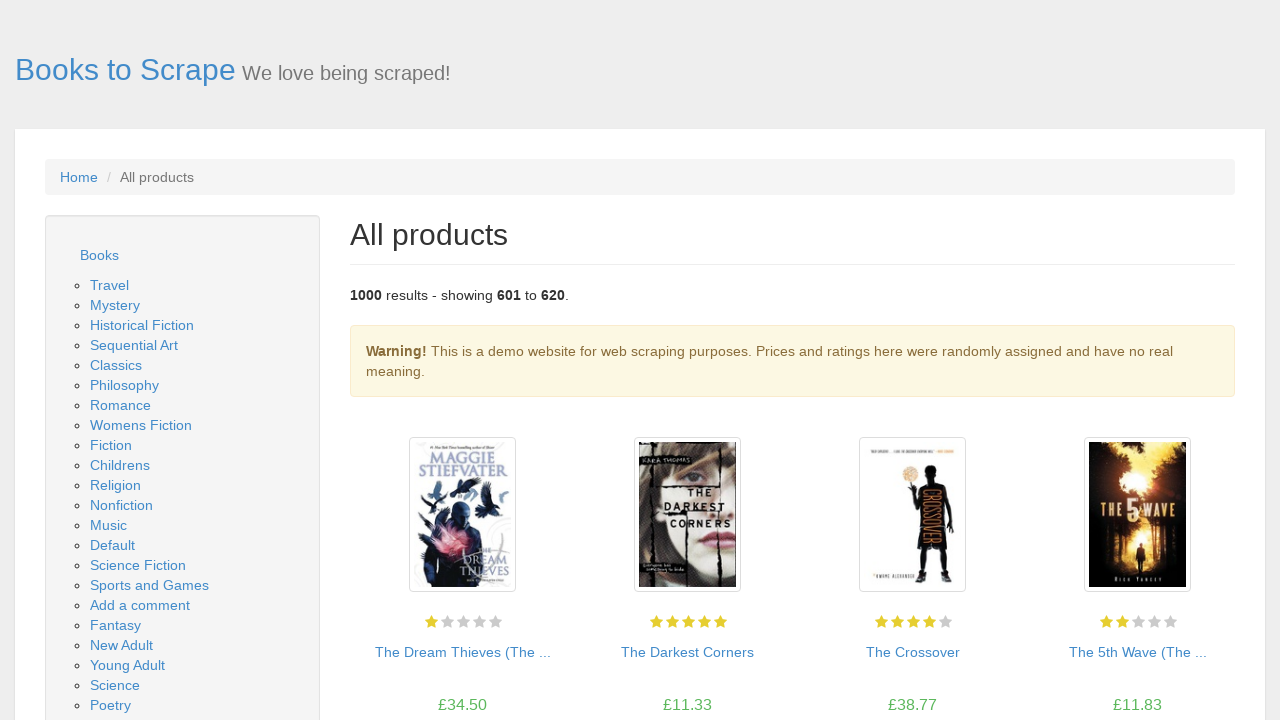

Verified book availability status is present
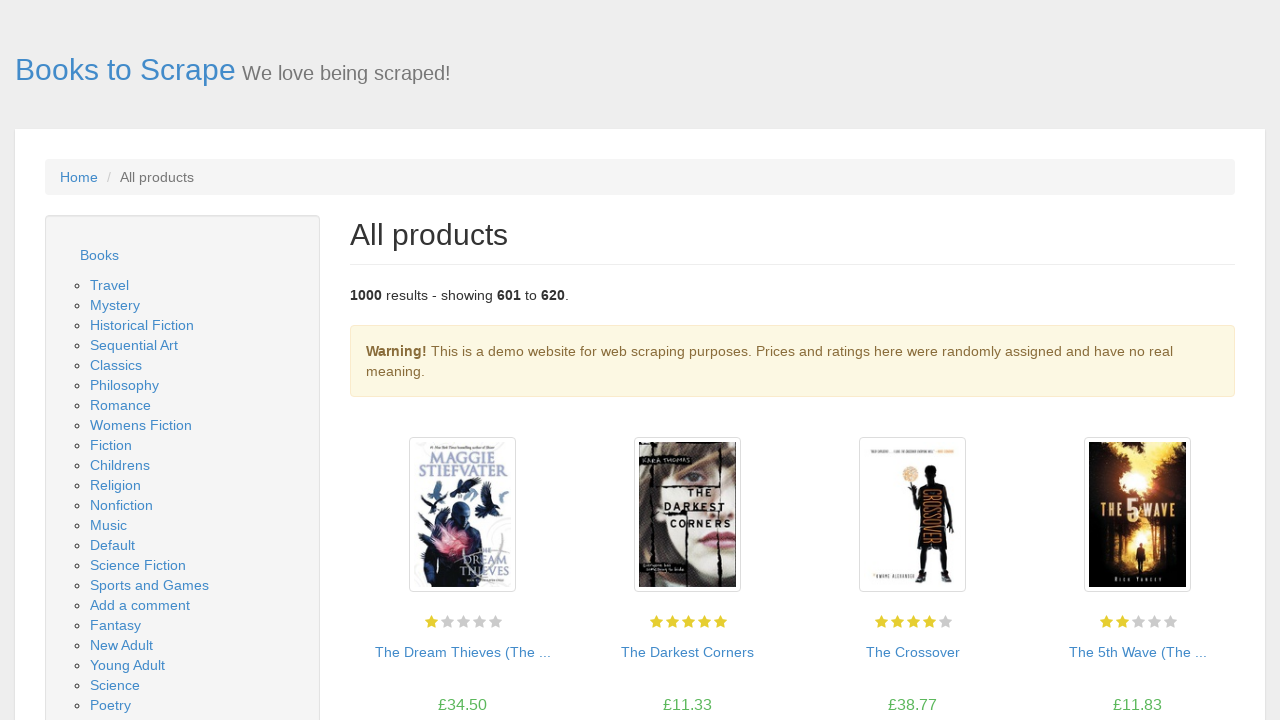

Clicked next page button to navigate to page 32 at (1206, 654) on li.next > a
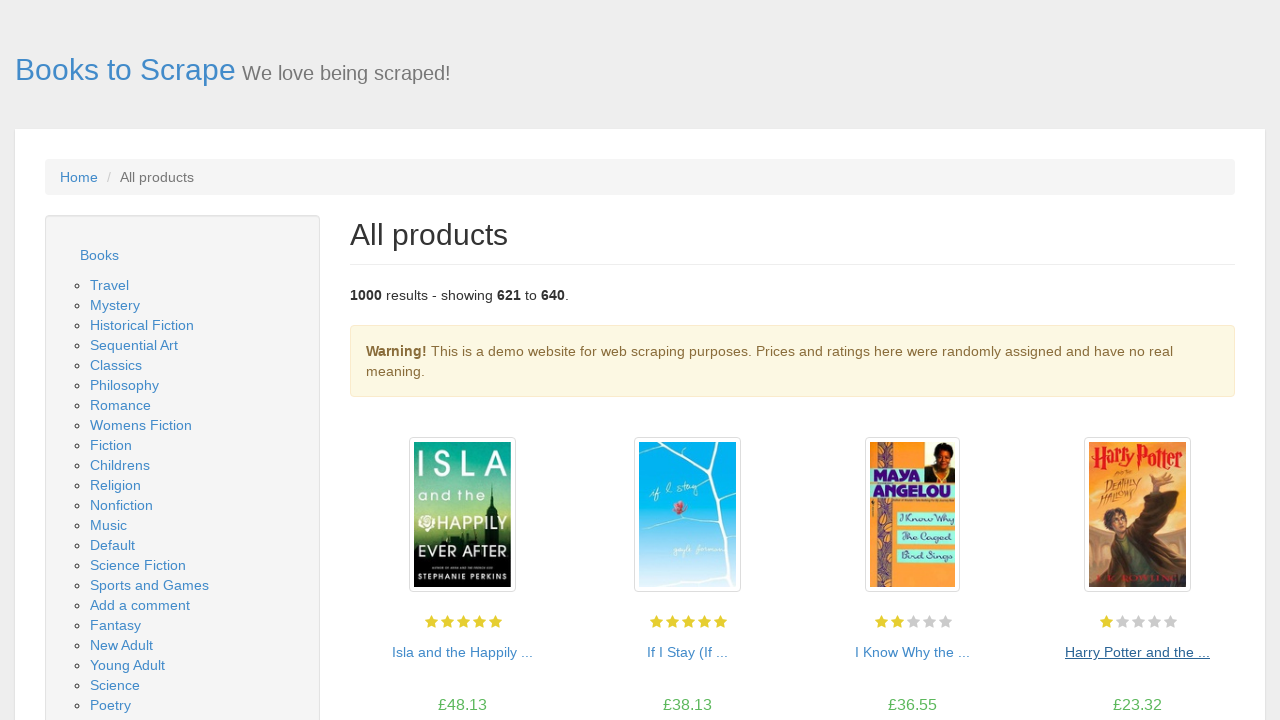

Page 32 loaded and network idle
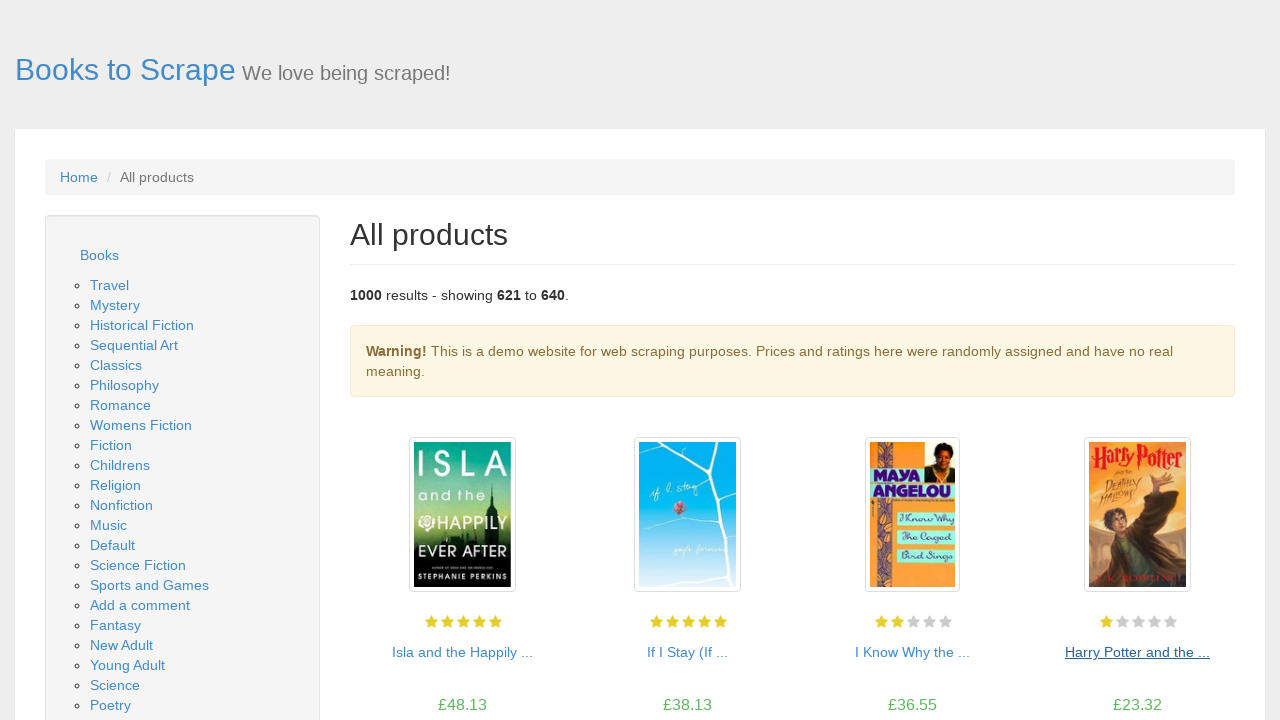

Confirmed product pods loaded on page 32
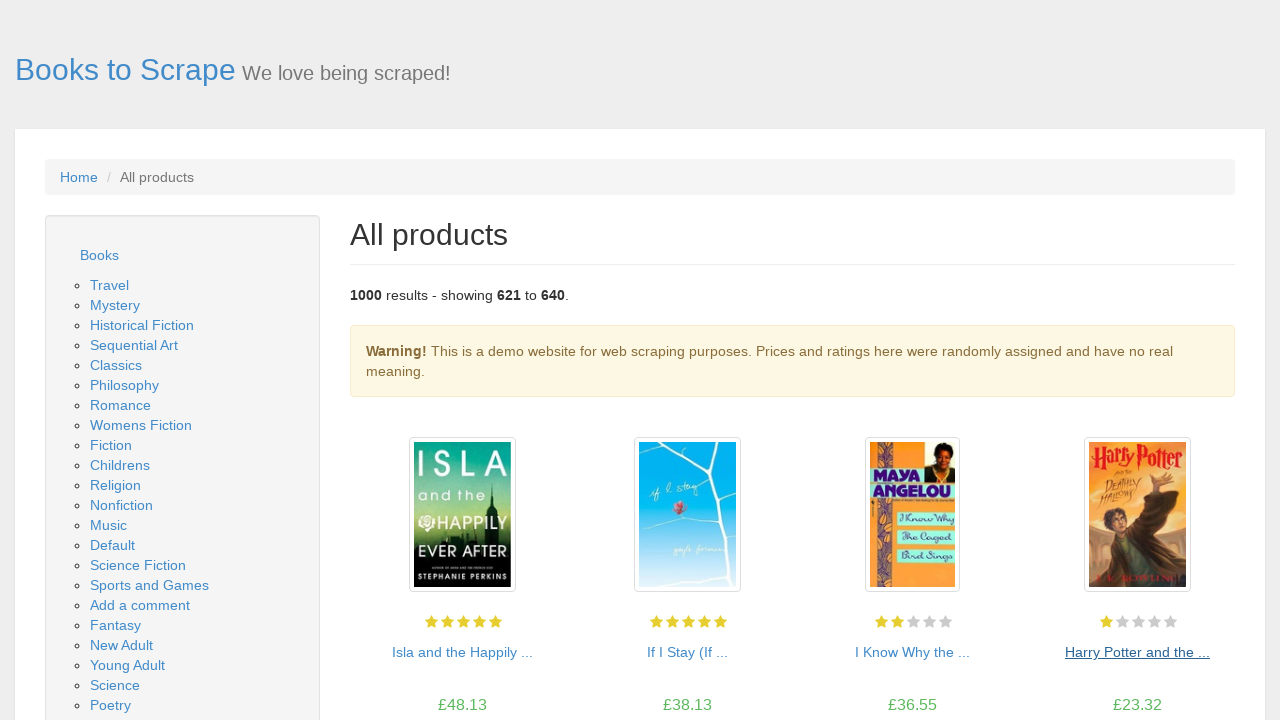

Verified book title (h3) is present
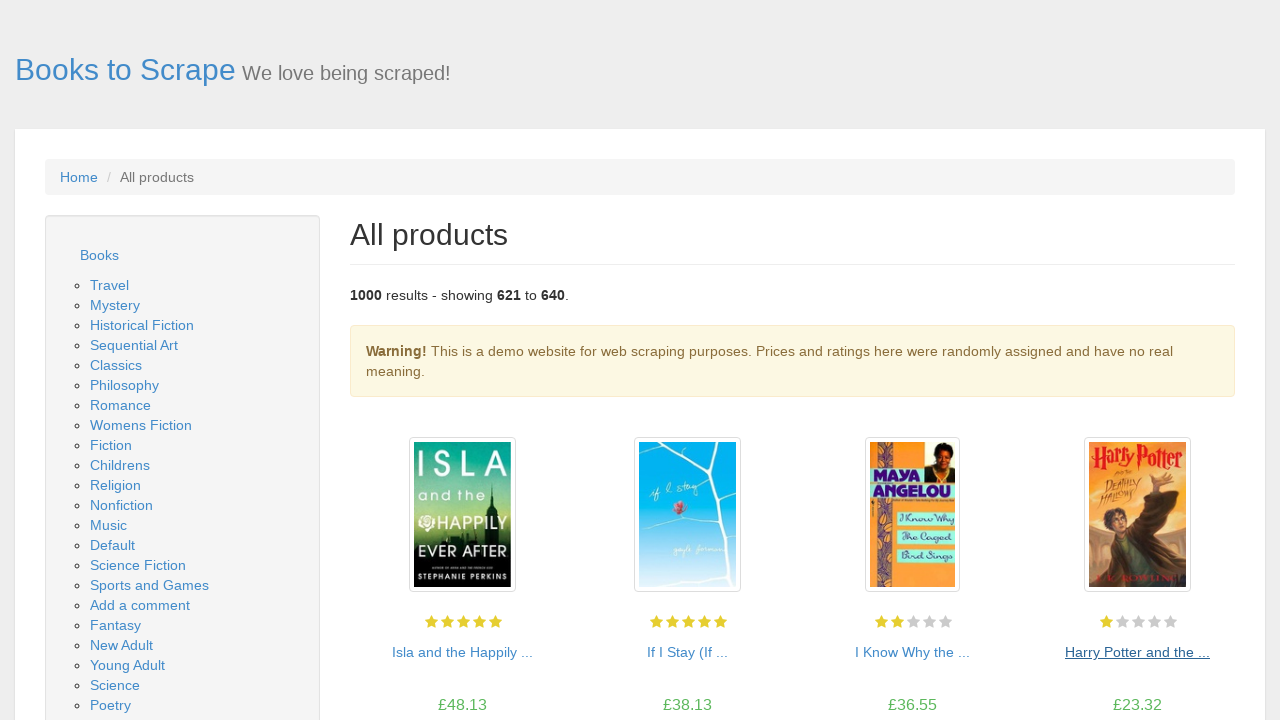

Verified book price is present
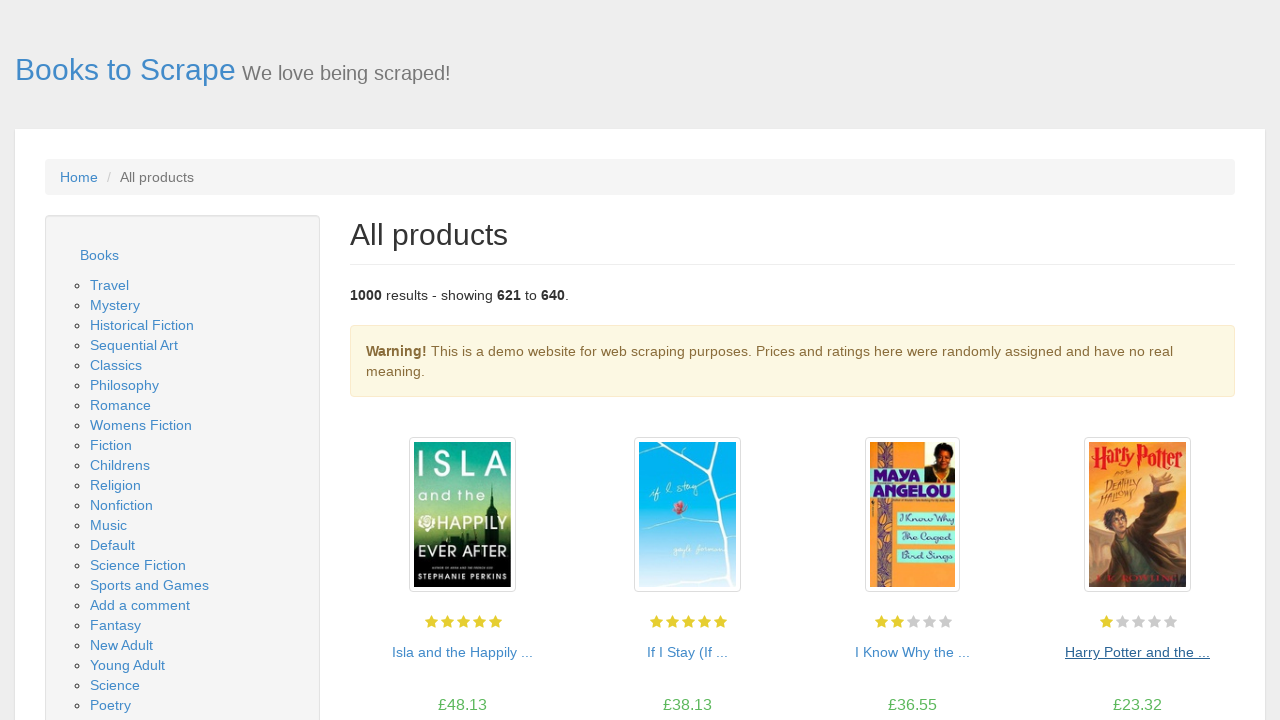

Verified book availability status is present
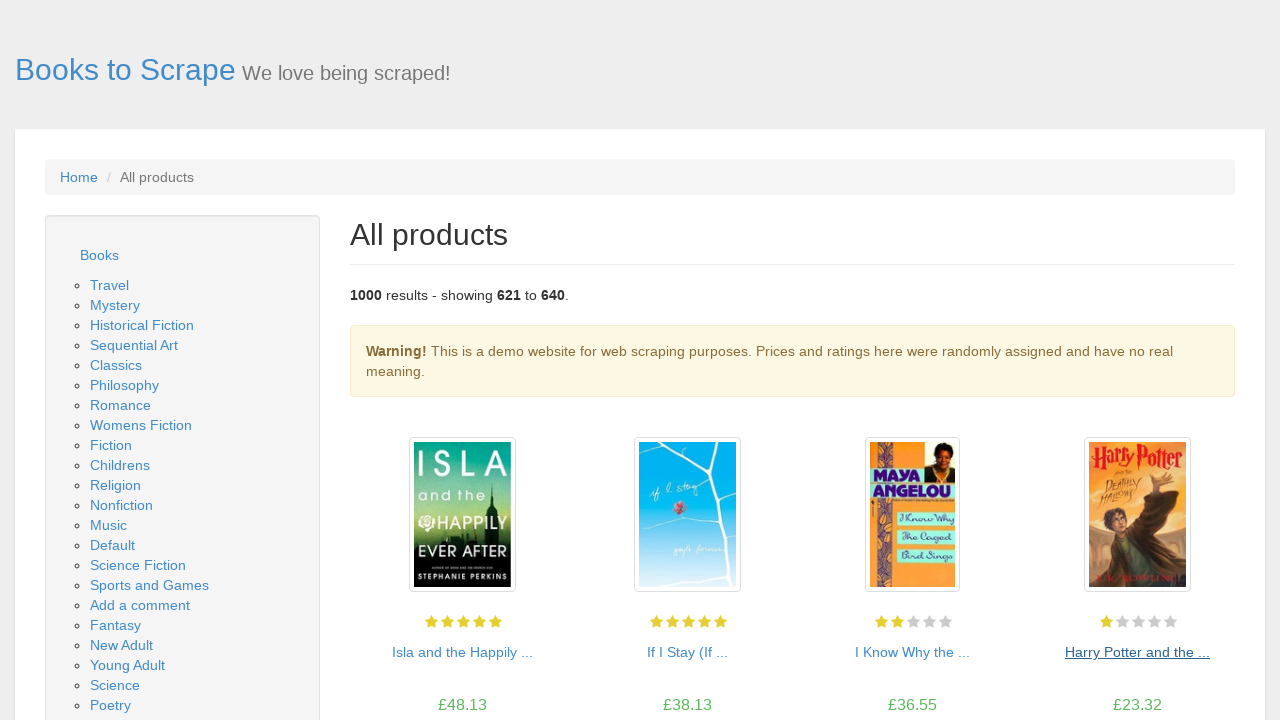

Clicked next page button to navigate to page 33 at (1206, 654) on li.next > a
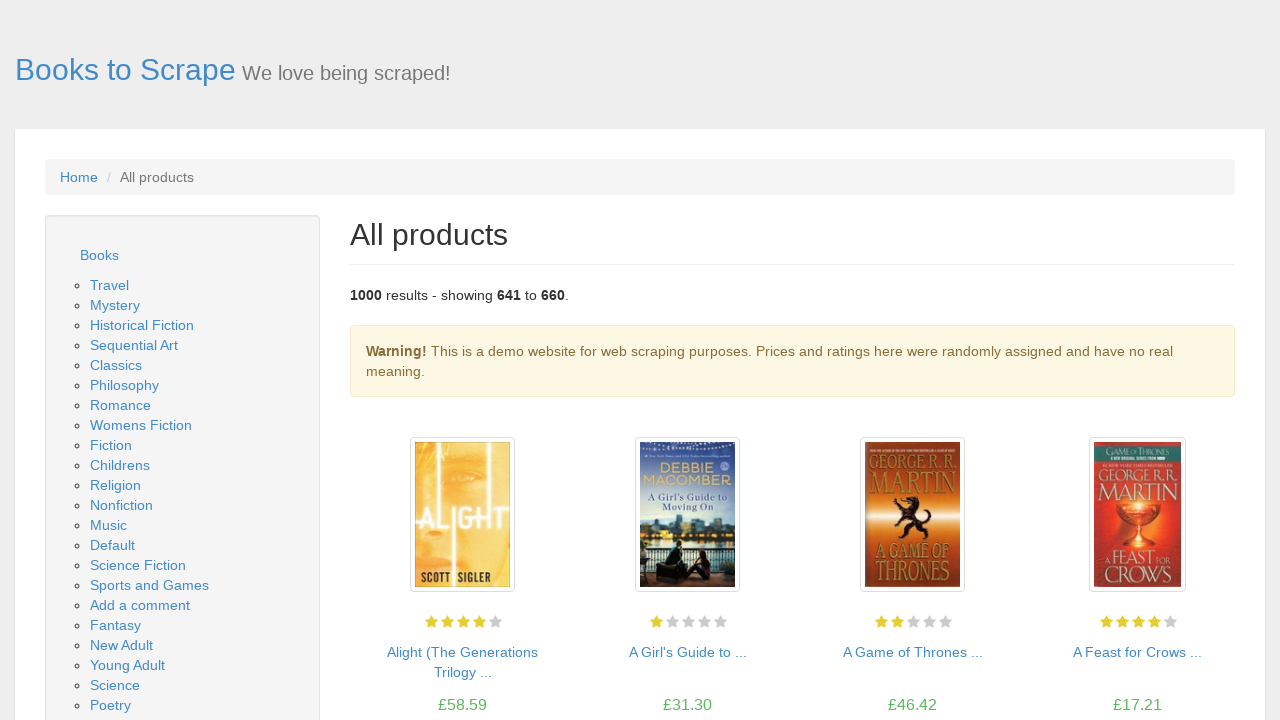

Page 33 loaded and network idle
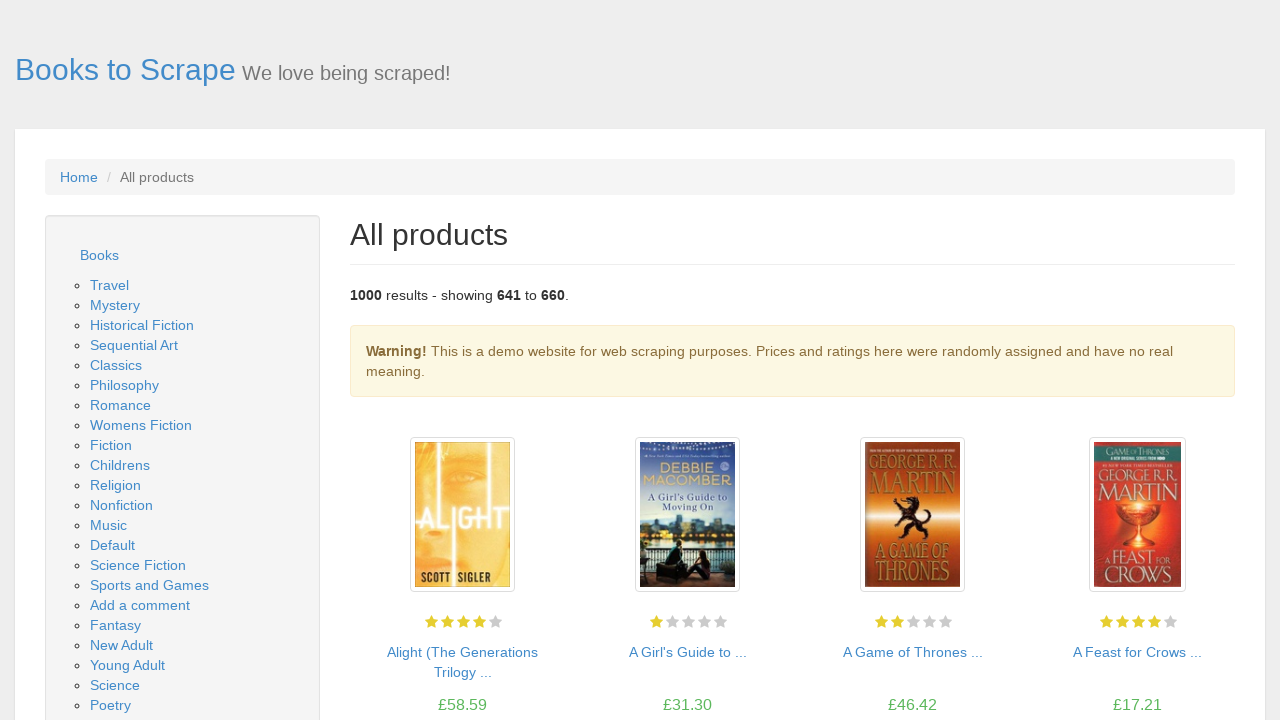

Confirmed product pods loaded on page 33
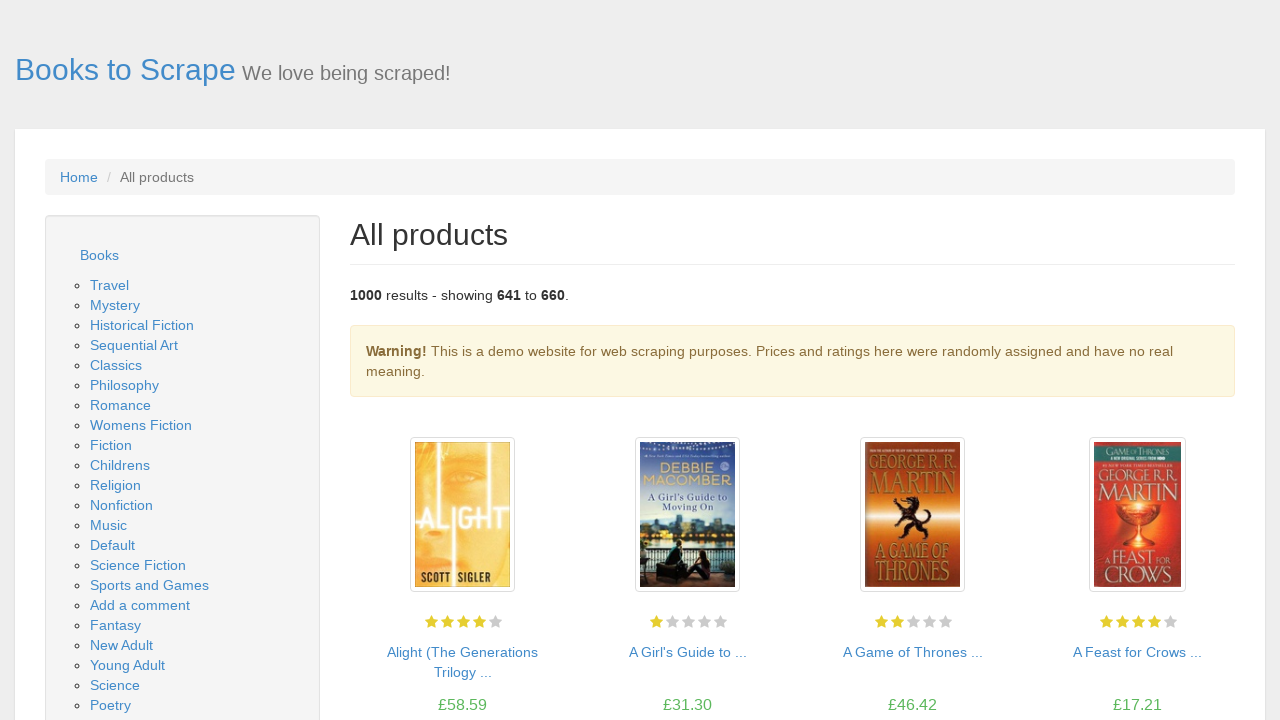

Verified book title (h3) is present
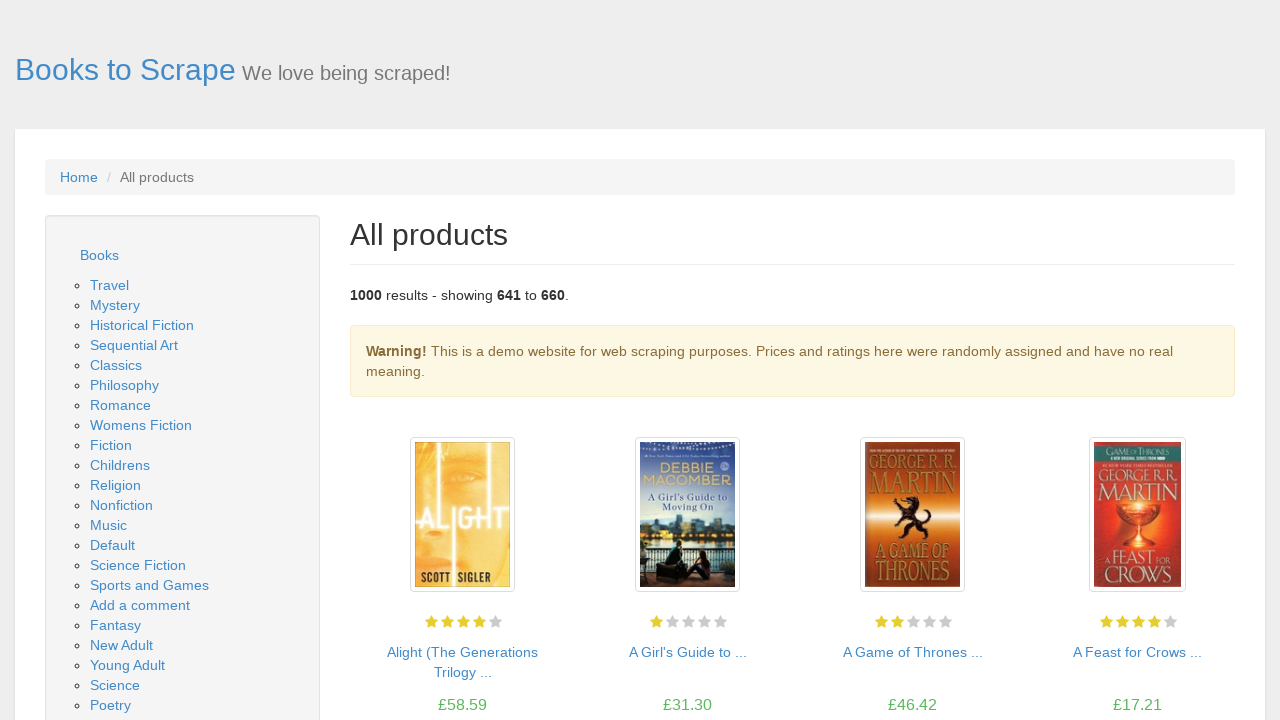

Verified book price is present
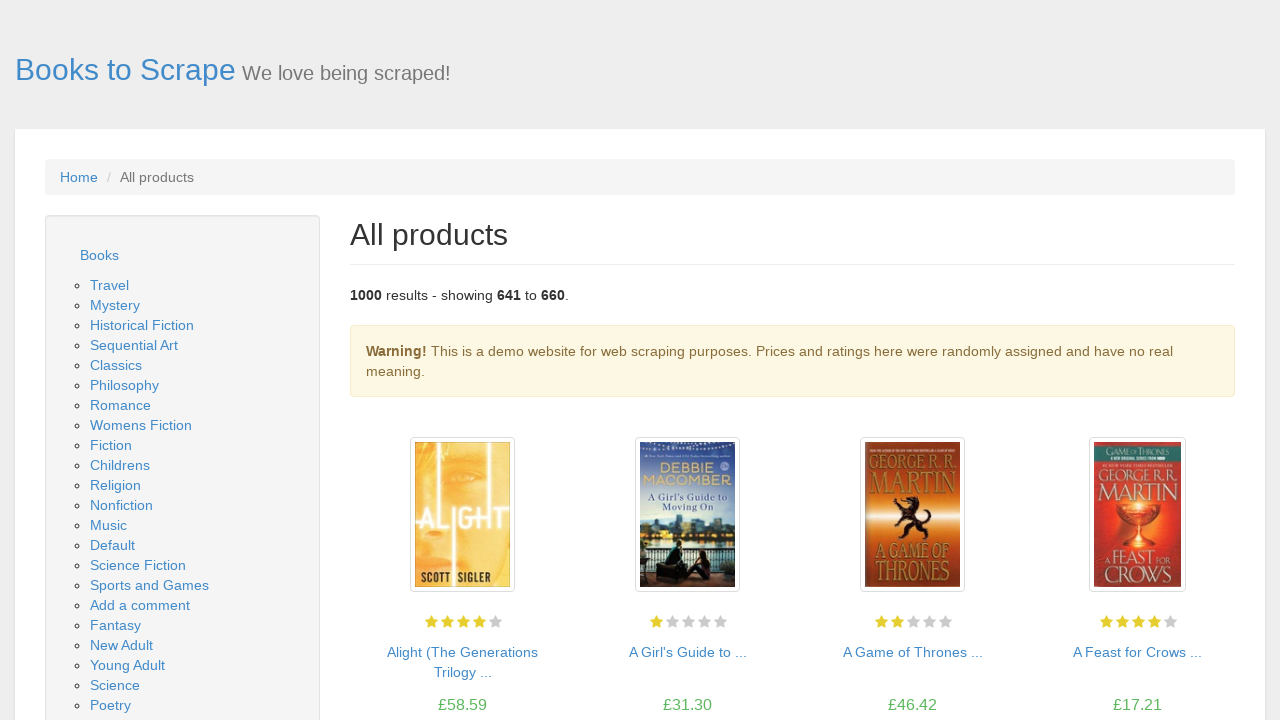

Verified book availability status is present
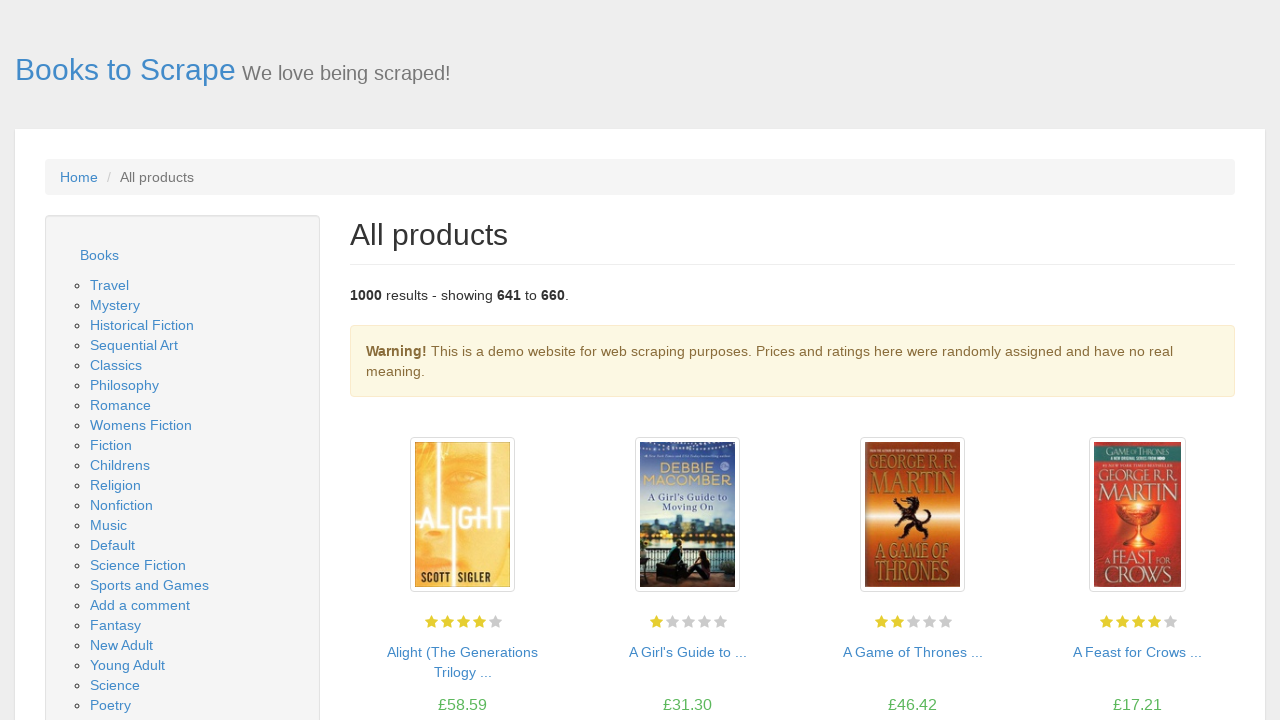

Clicked next page button to navigate to page 34 at (1206, 654) on li.next > a
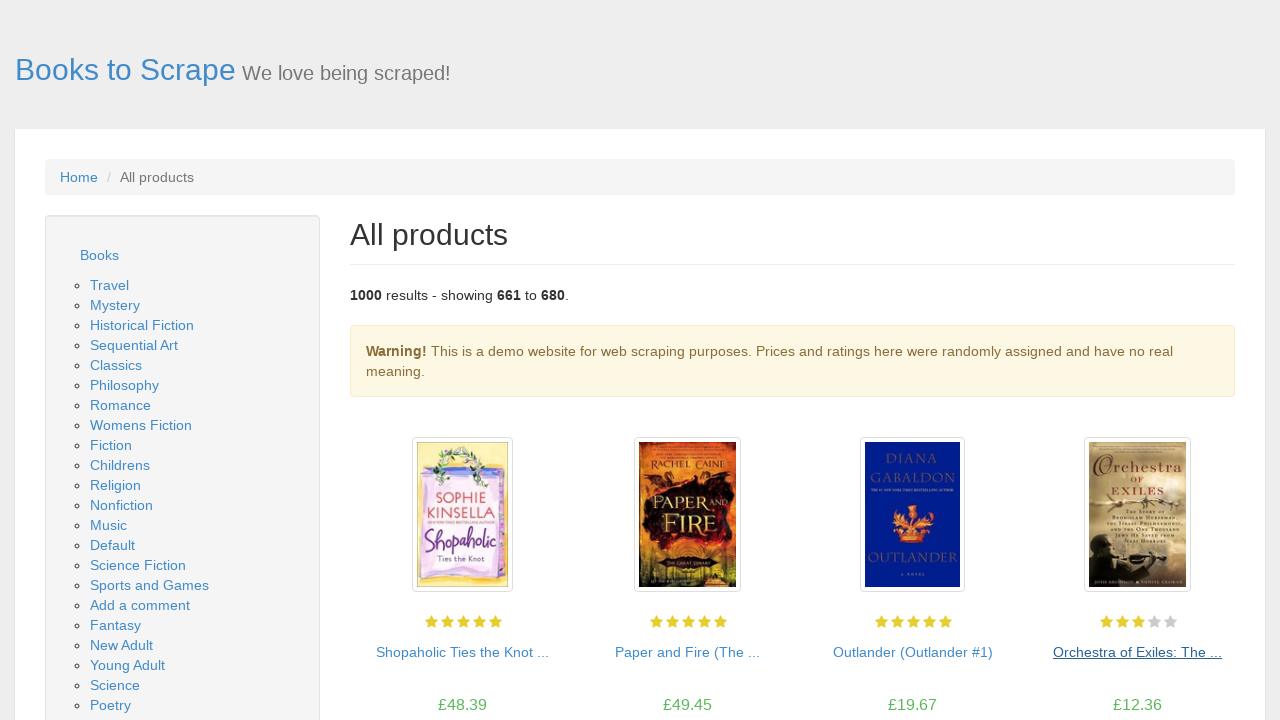

Page 34 loaded and network idle
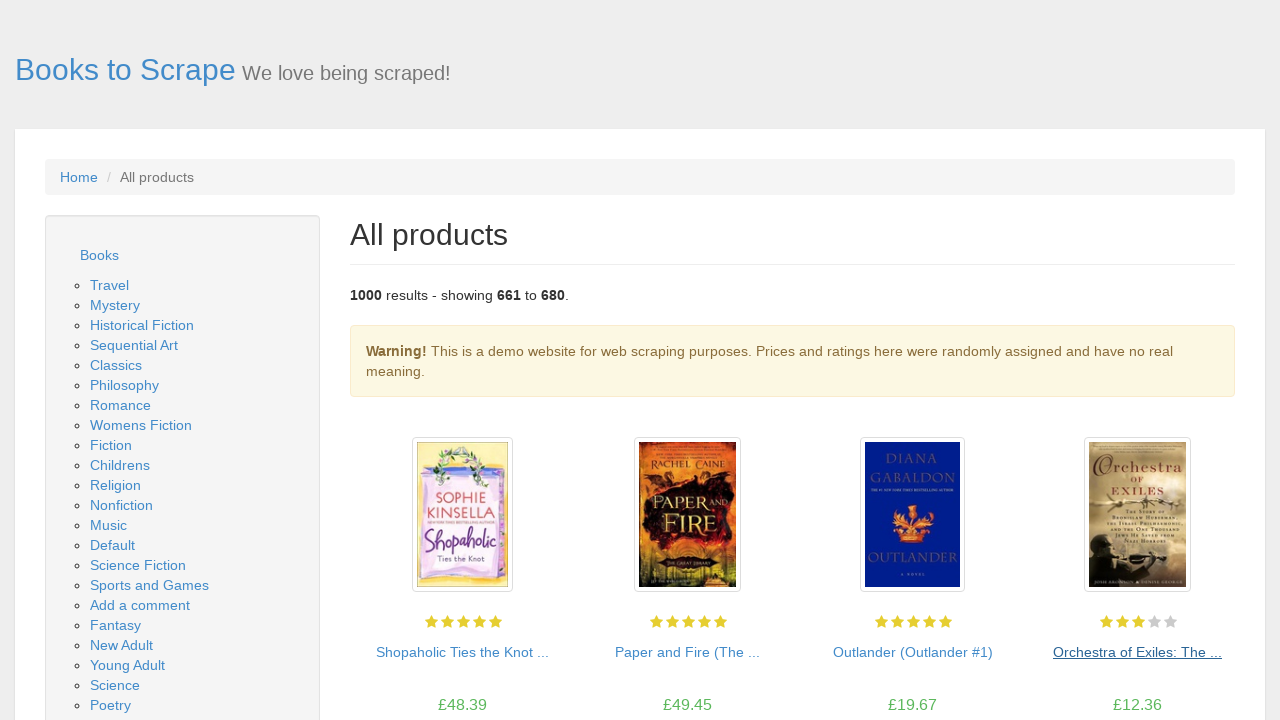

Confirmed product pods loaded on page 34
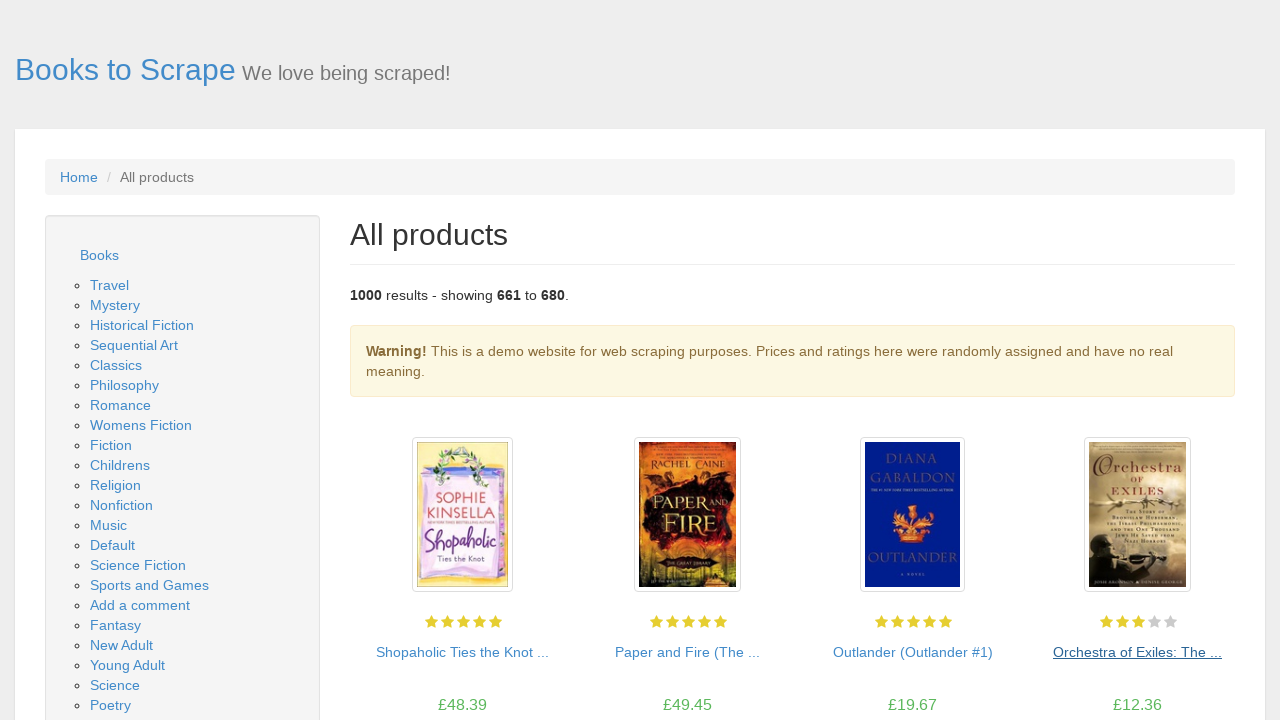

Verified book title (h3) is present
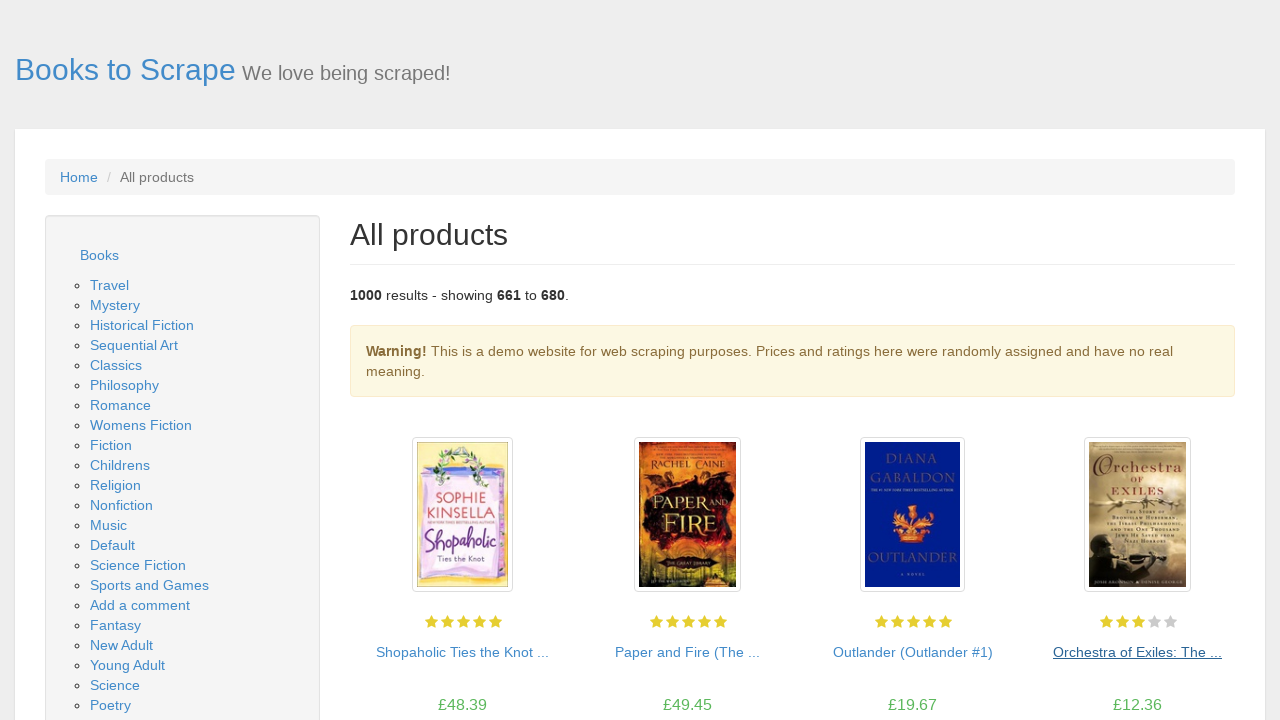

Verified book price is present
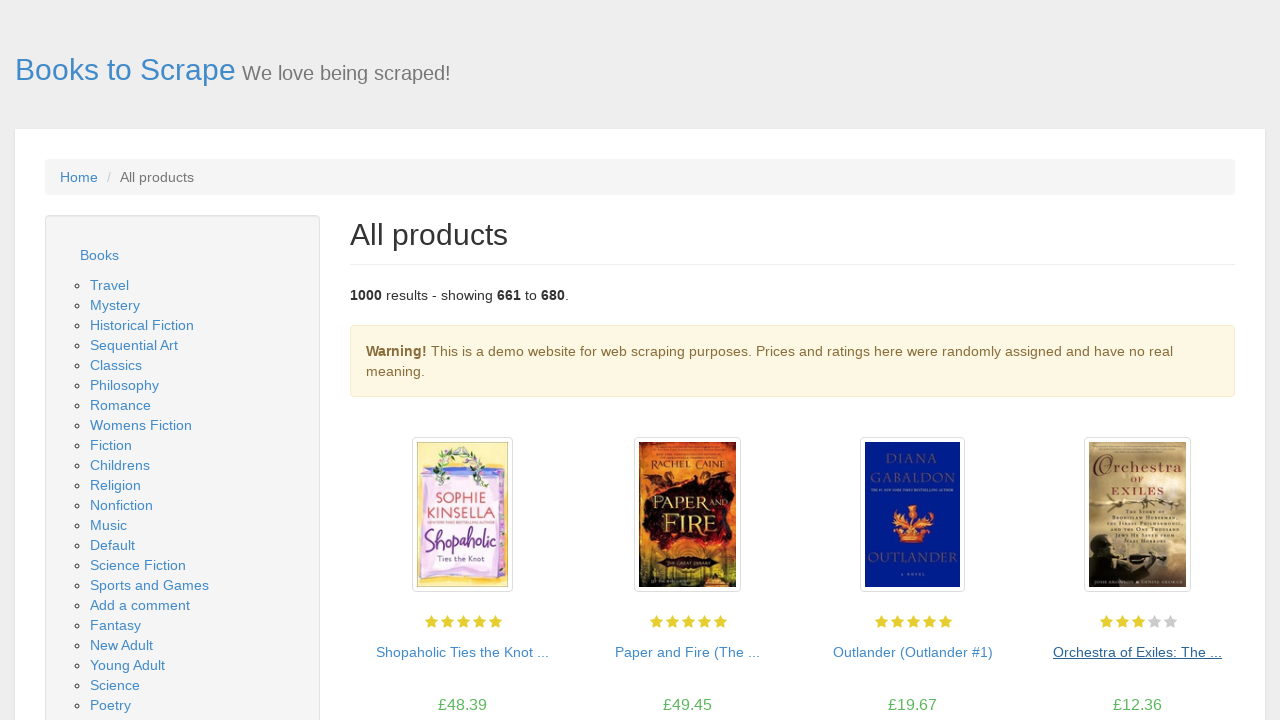

Verified book availability status is present
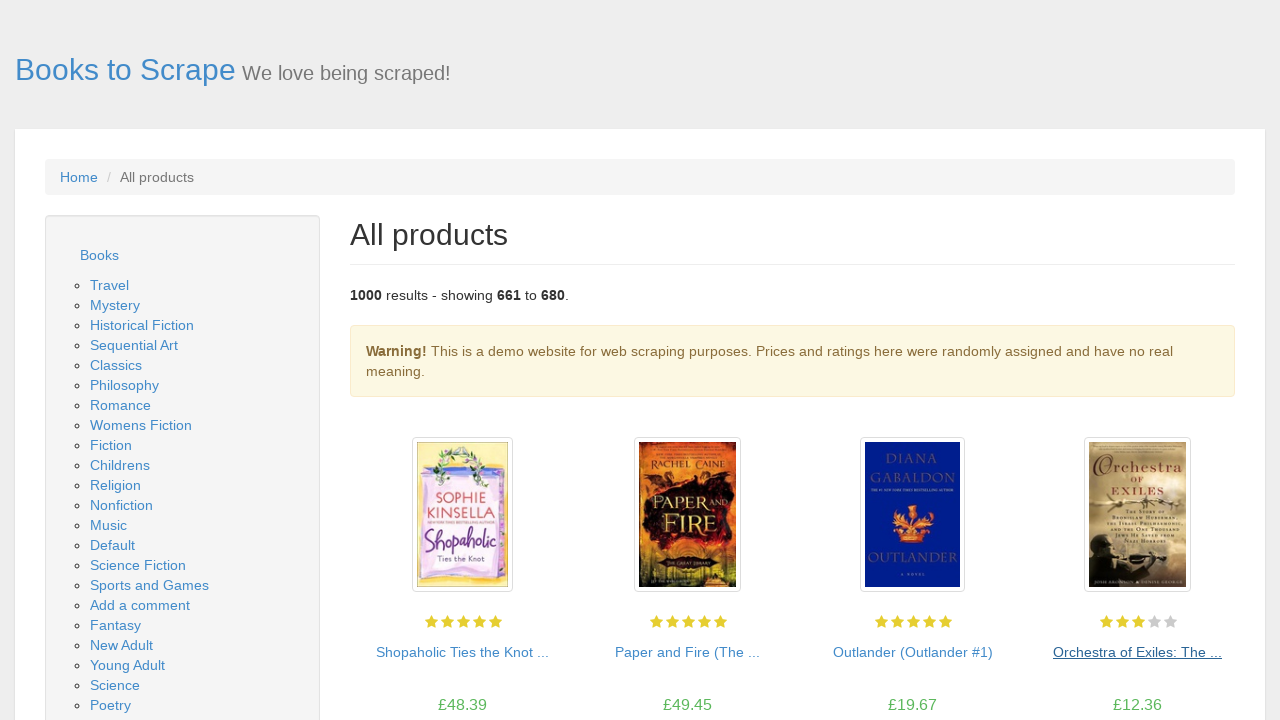

Clicked next page button to navigate to page 35 at (1206, 654) on li.next > a
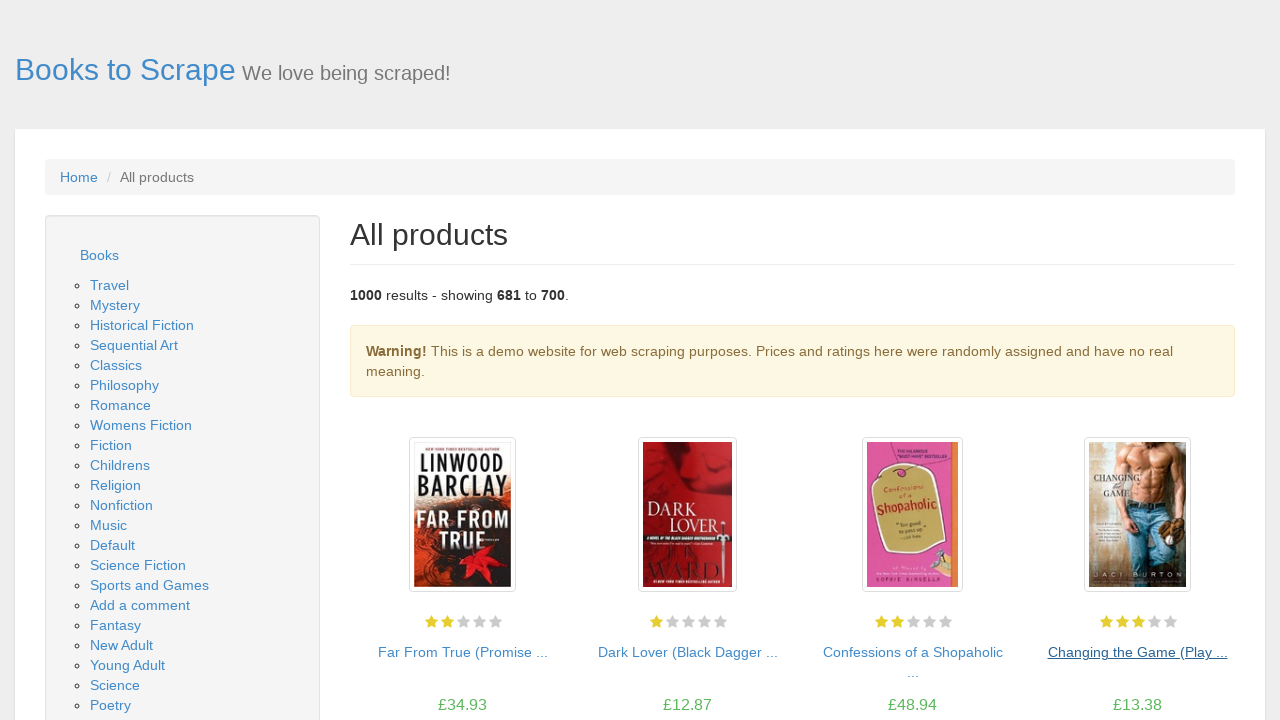

Page 35 loaded and network idle
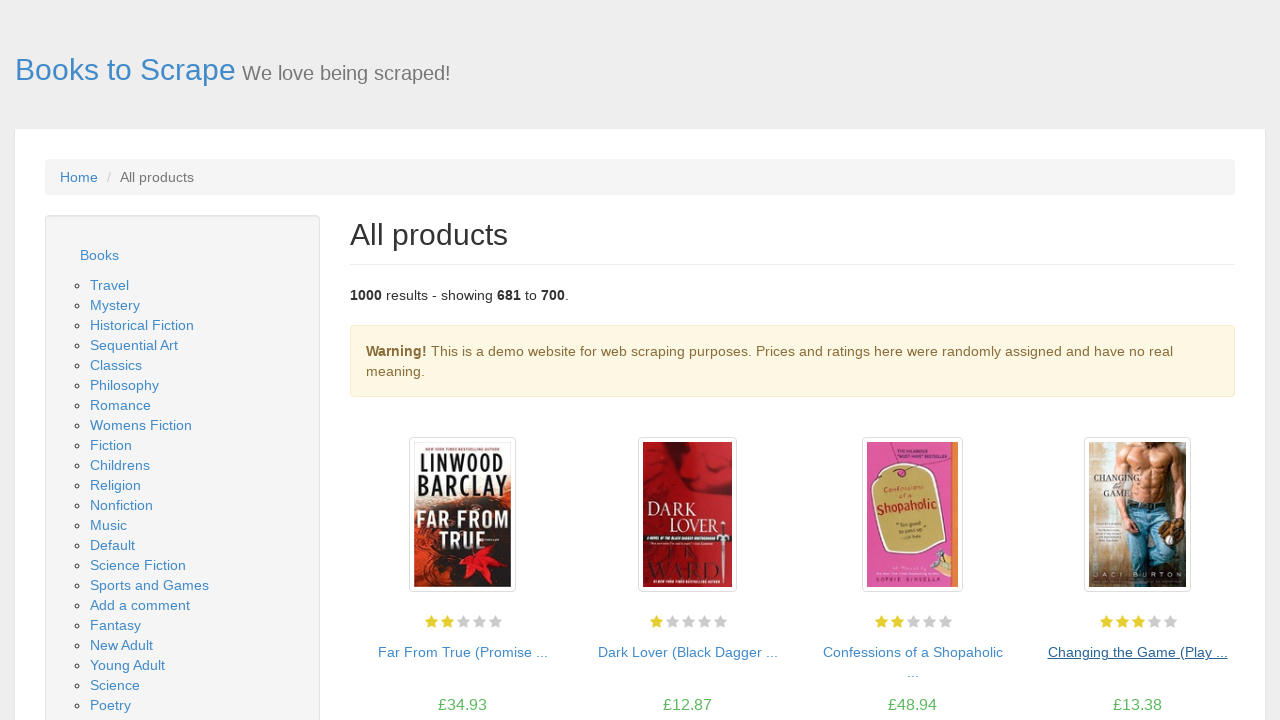

Confirmed product pods loaded on page 35
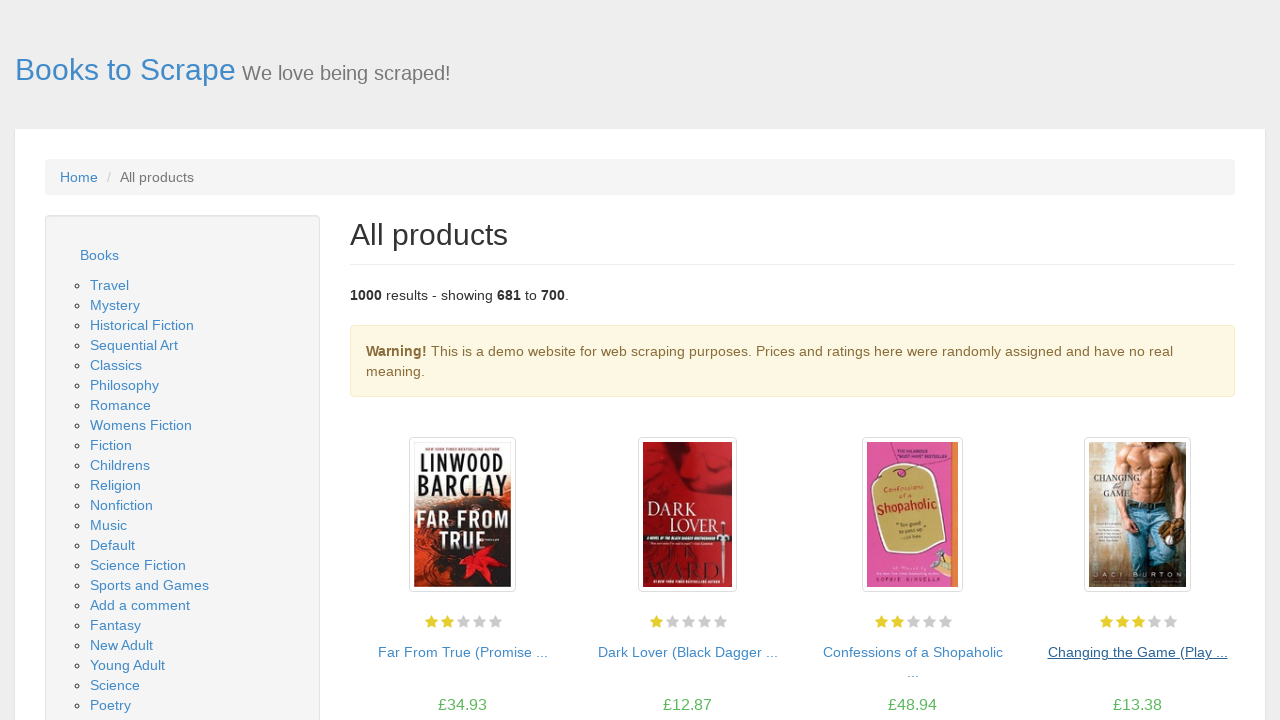

Verified book title (h3) is present
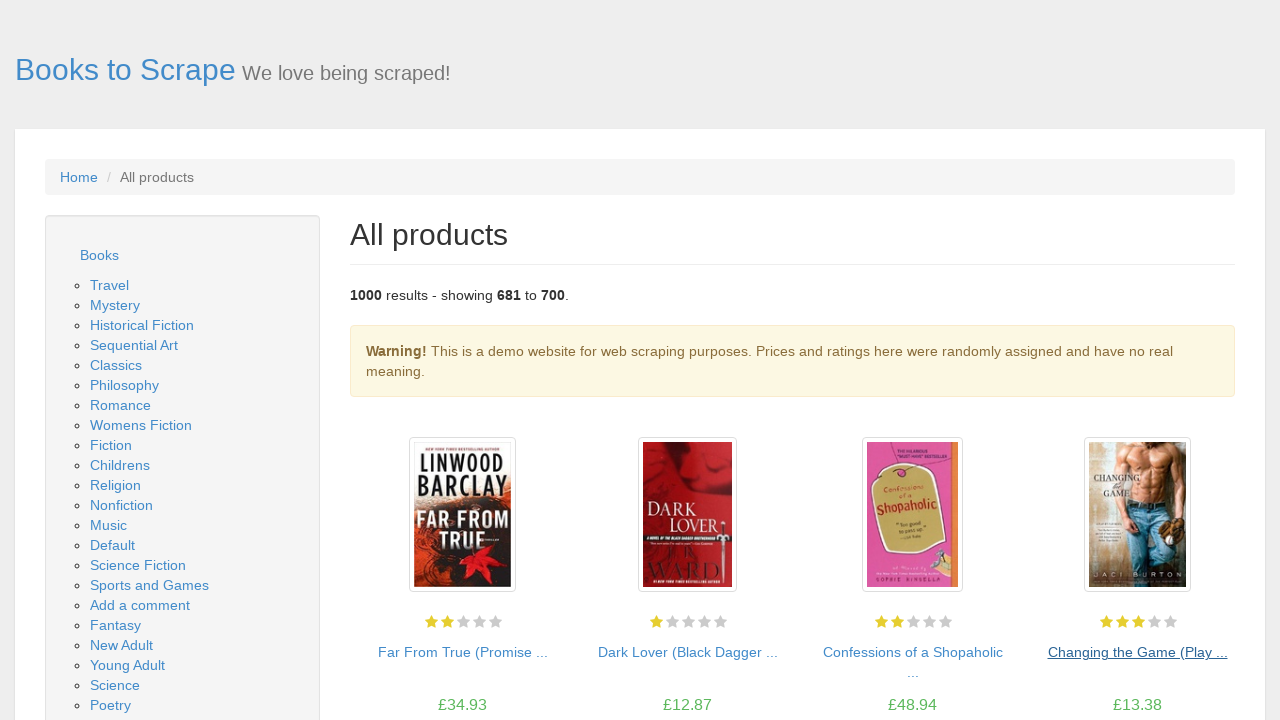

Verified book price is present
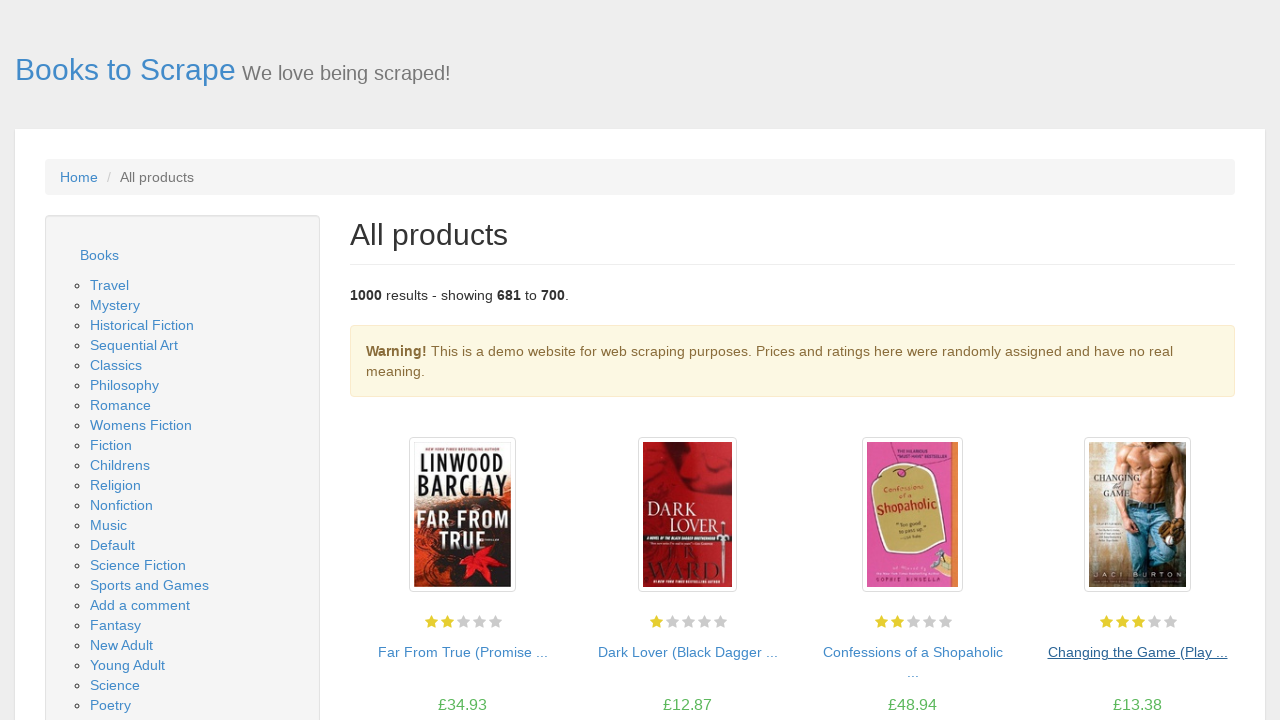

Verified book availability status is present
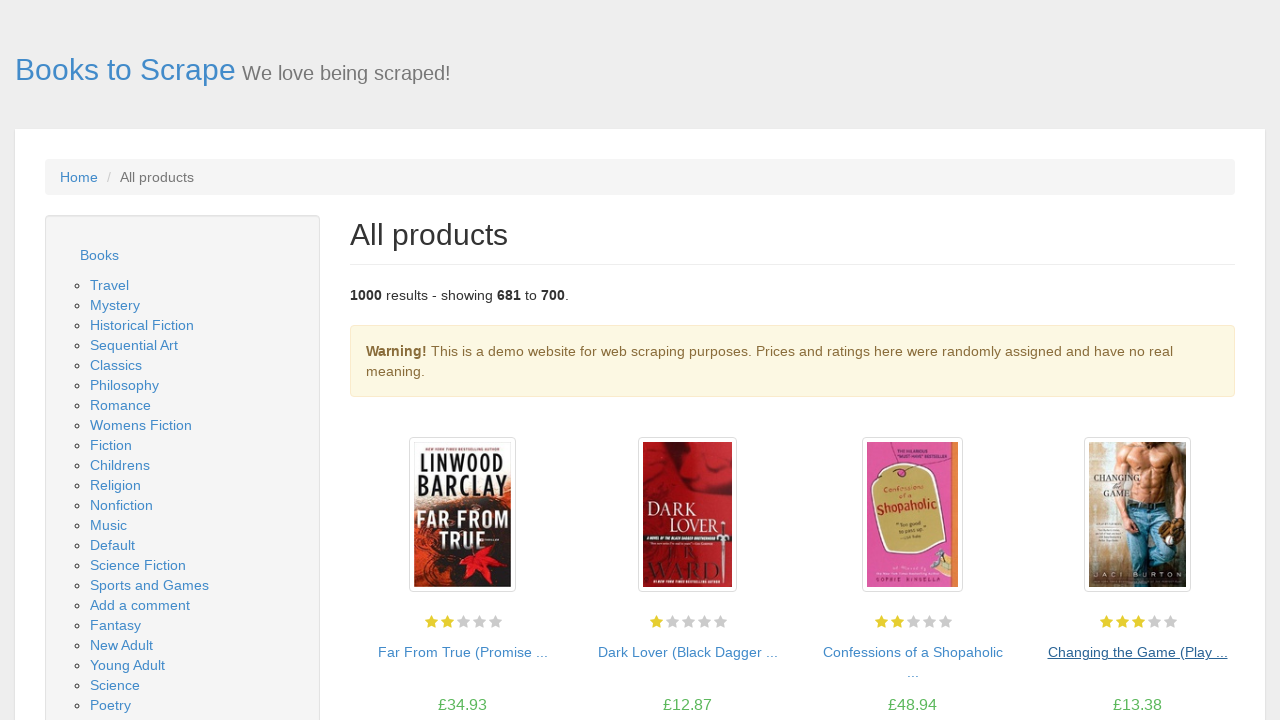

Clicked next page button to navigate to page 36 at (1206, 654) on li.next > a
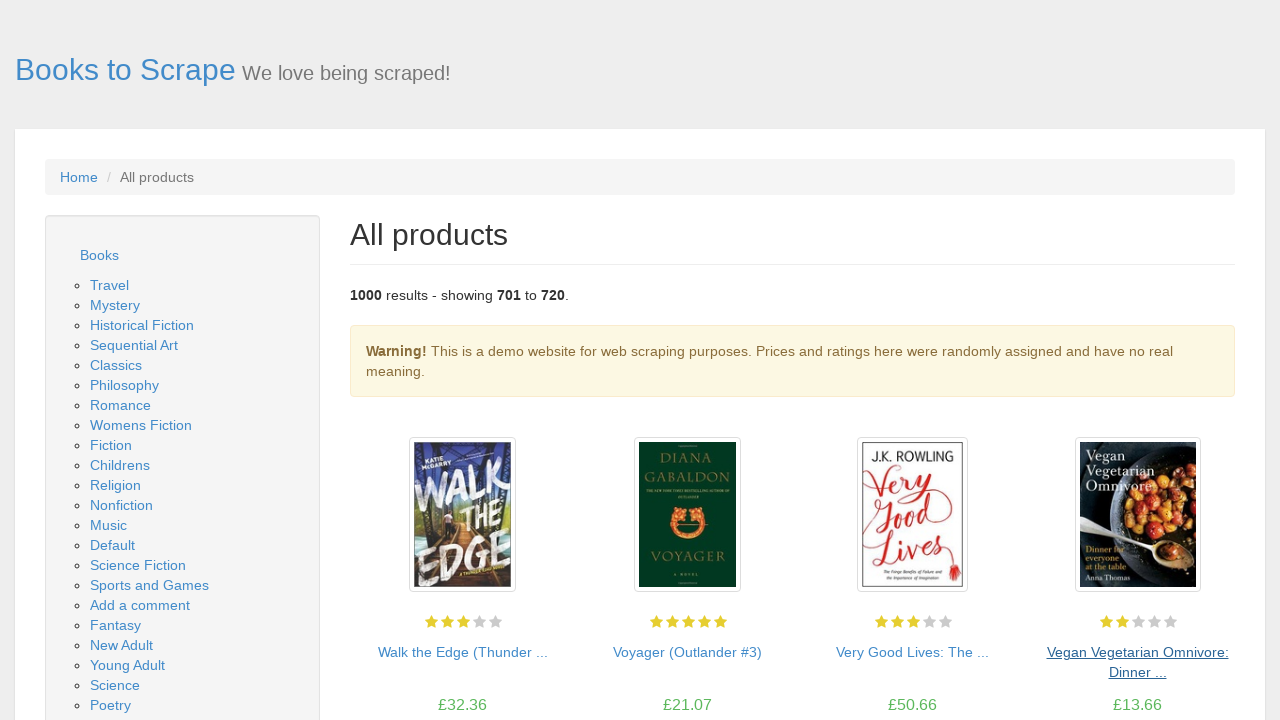

Page 36 loaded and network idle
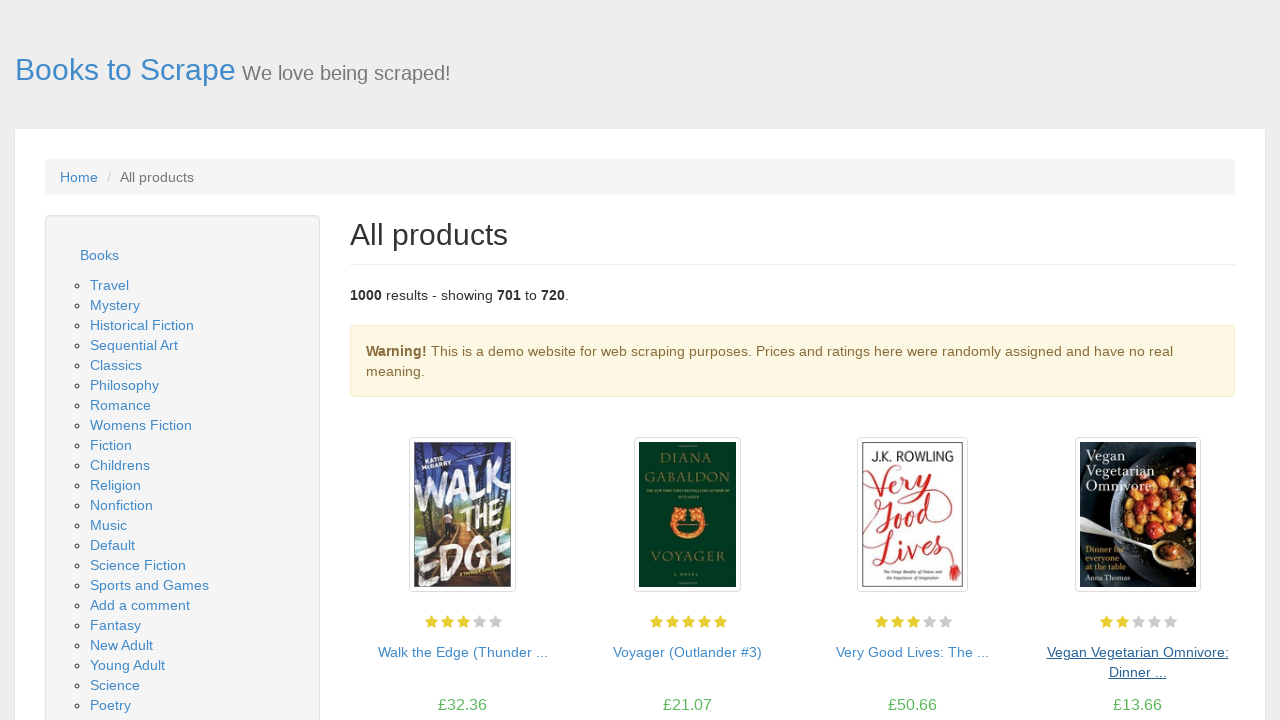

Confirmed product pods loaded on page 36
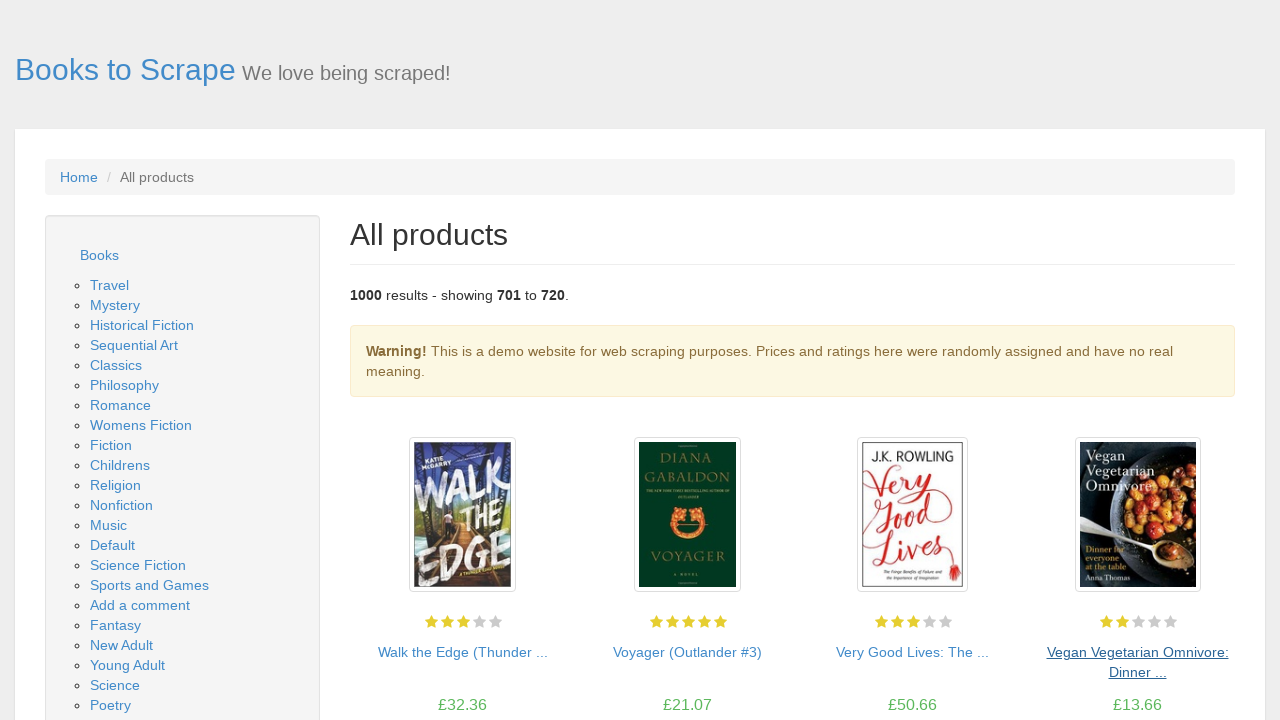

Verified book title (h3) is present
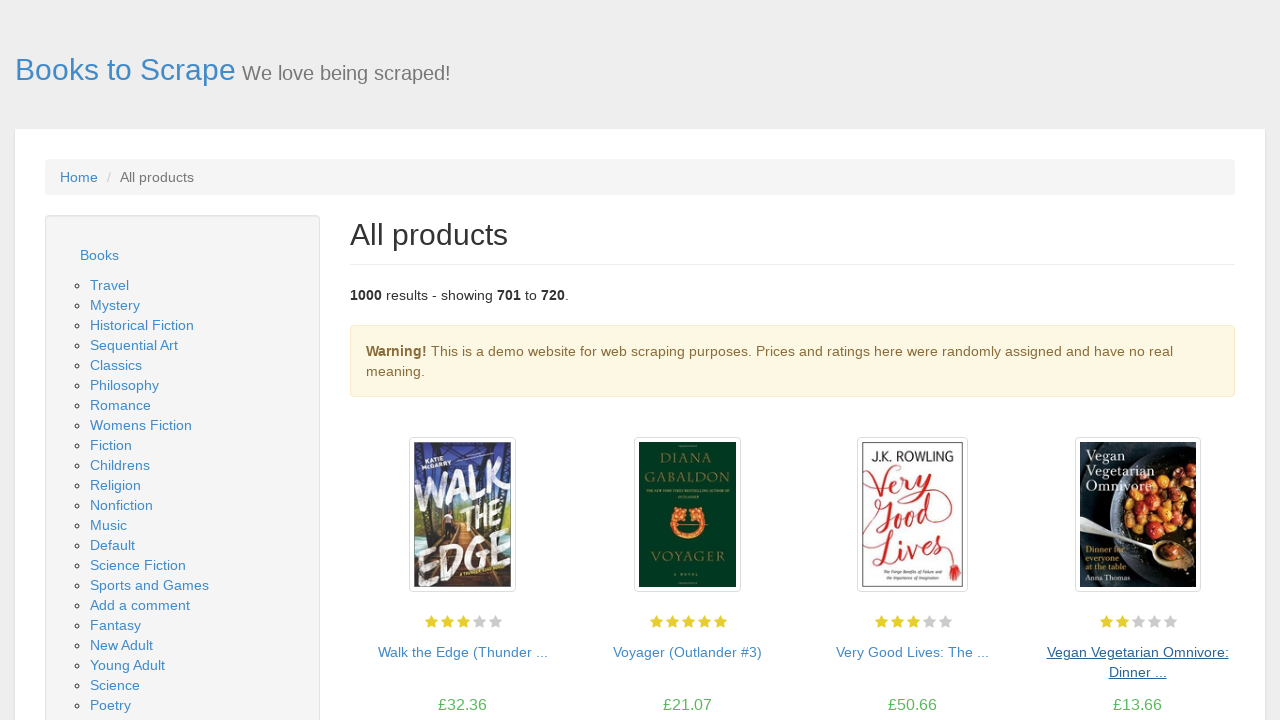

Verified book price is present
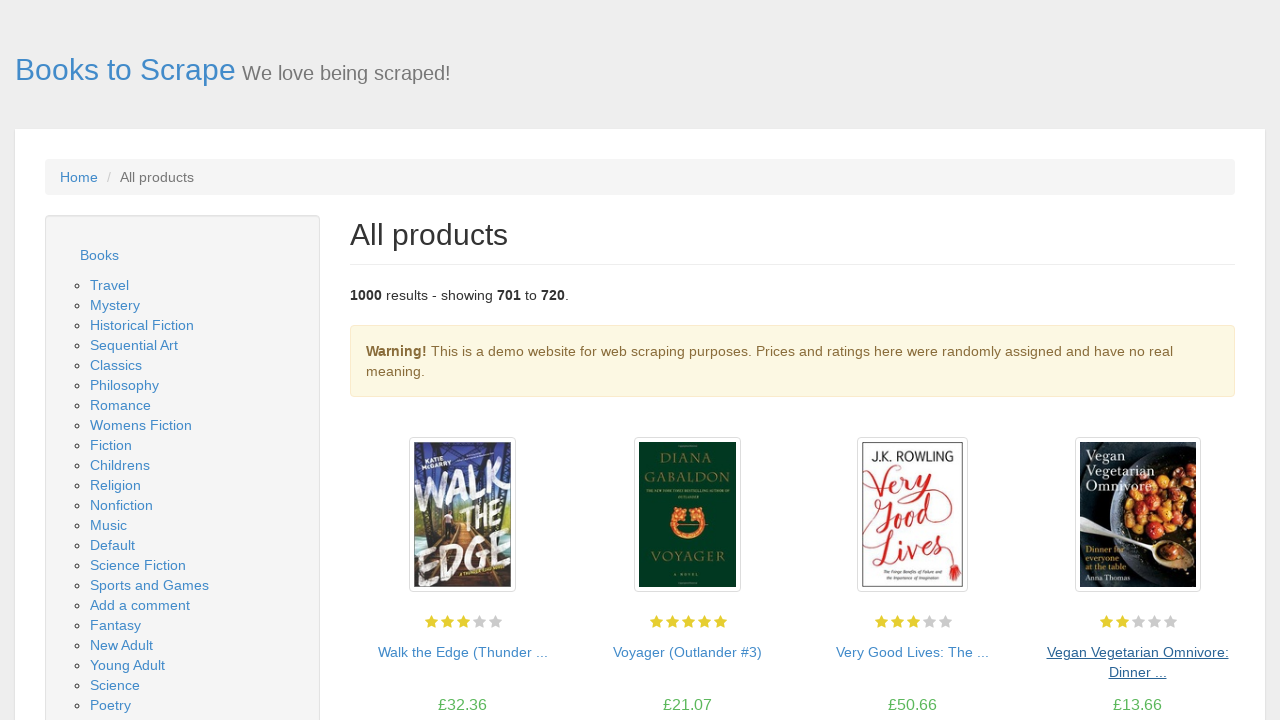

Verified book availability status is present
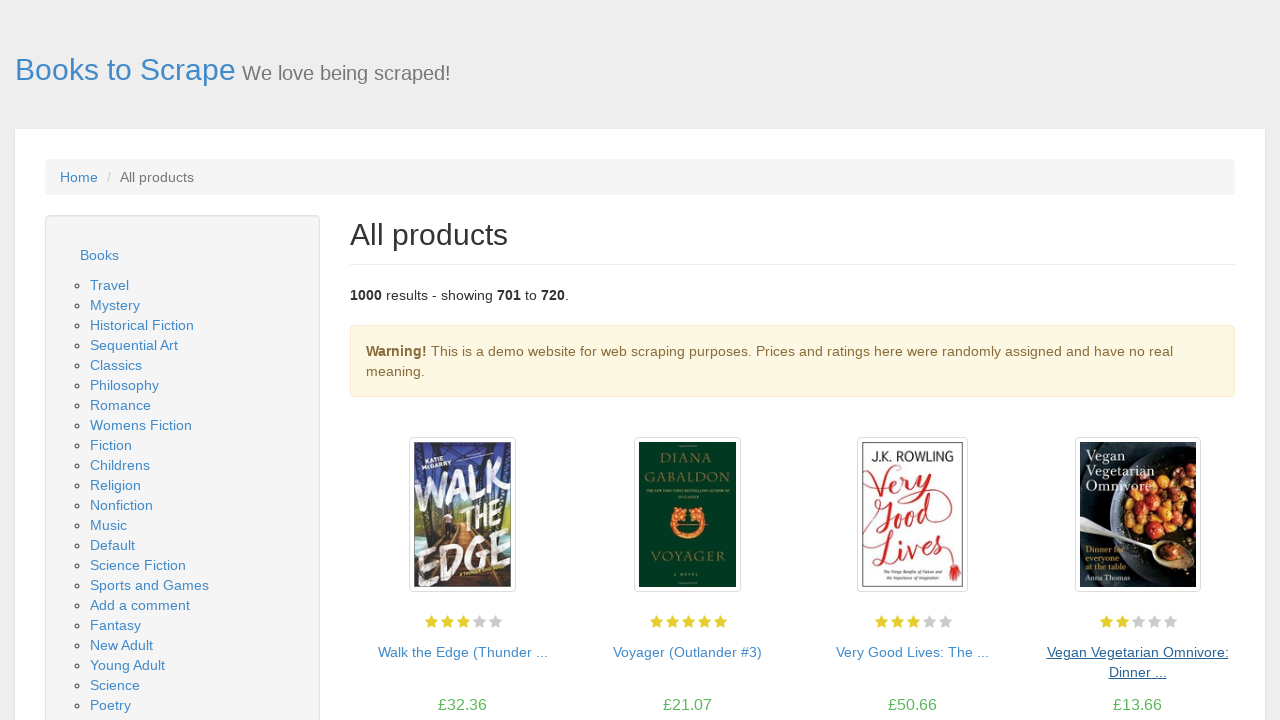

Clicked next page button to navigate to page 37 at (1206, 654) on li.next > a
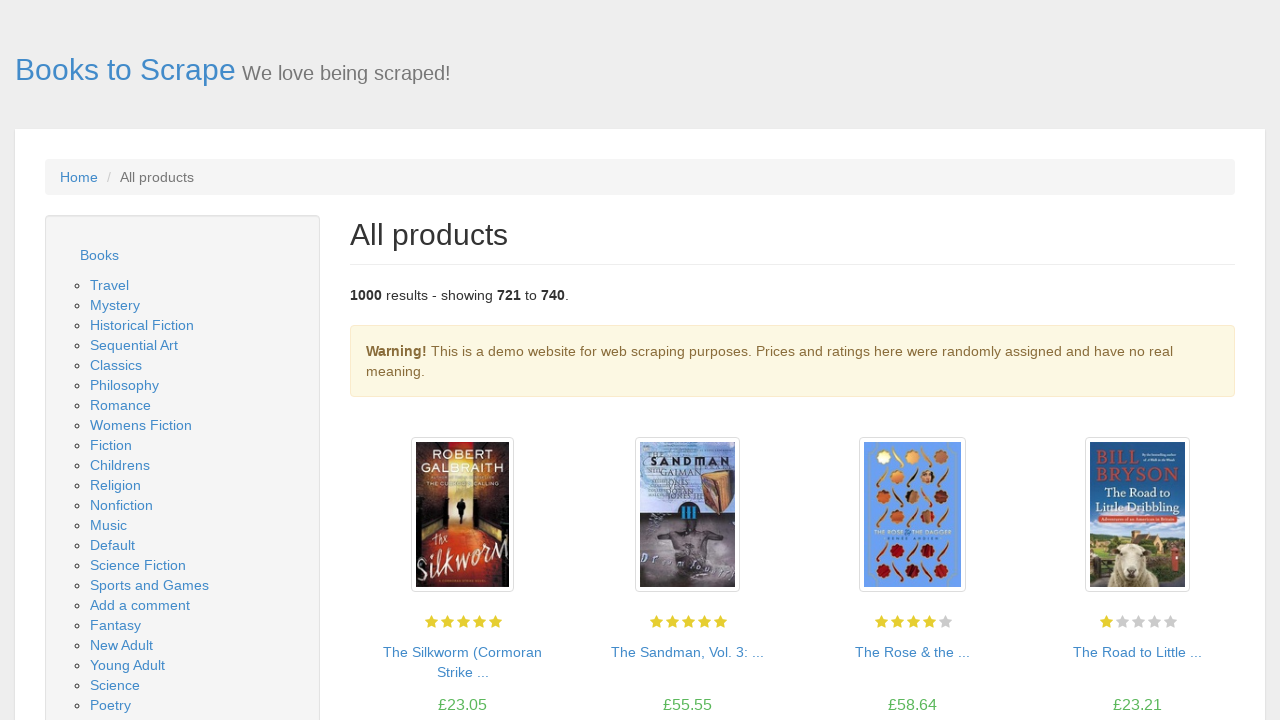

Page 37 loaded and network idle
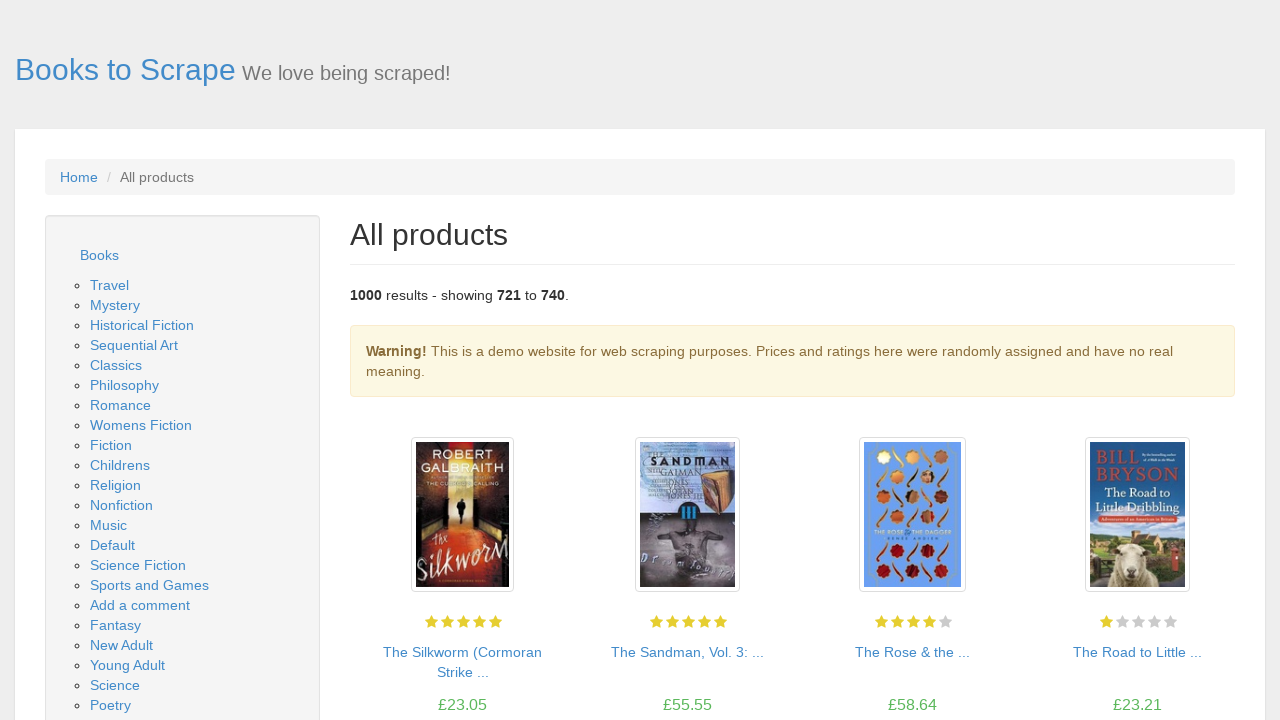

Confirmed product pods loaded on page 37
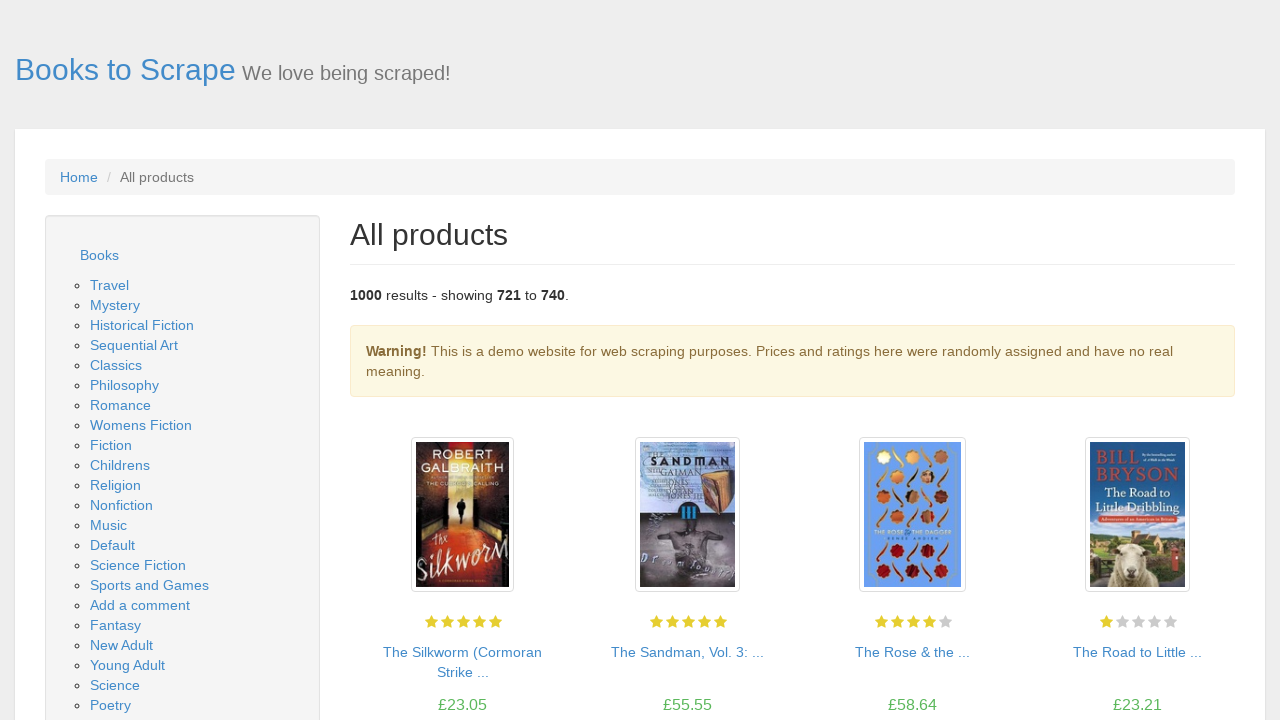

Verified book title (h3) is present
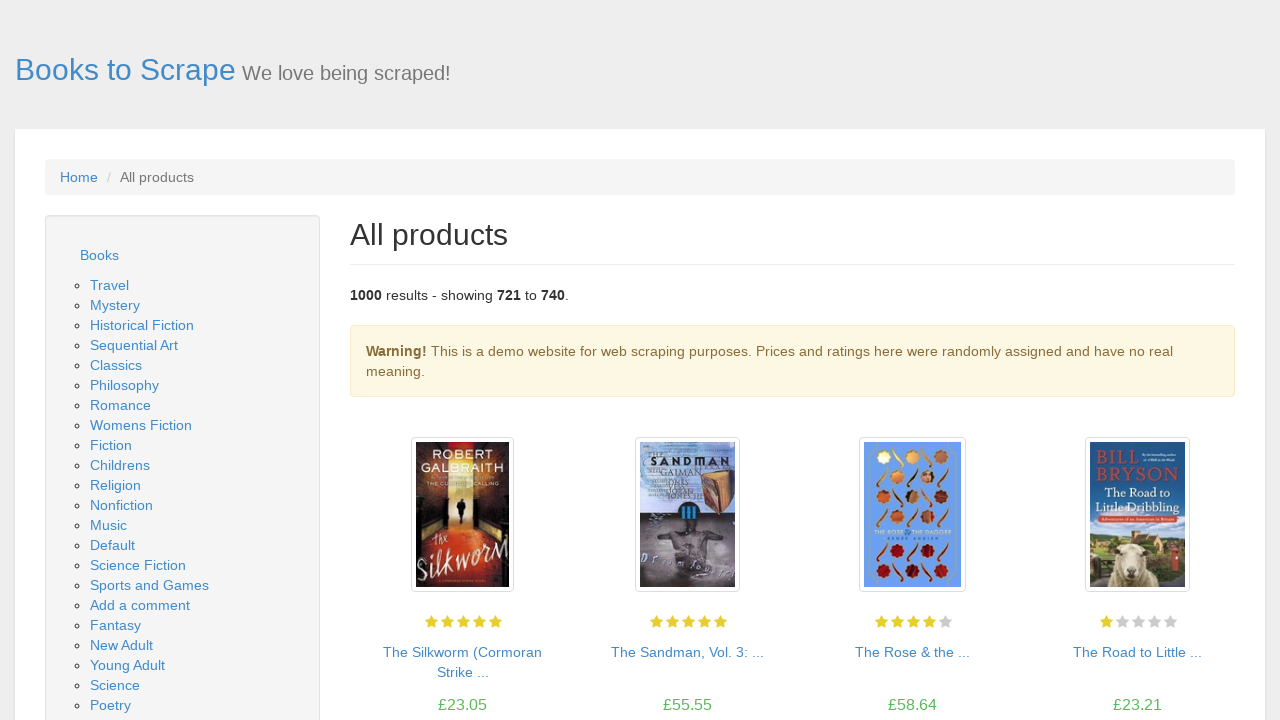

Verified book price is present
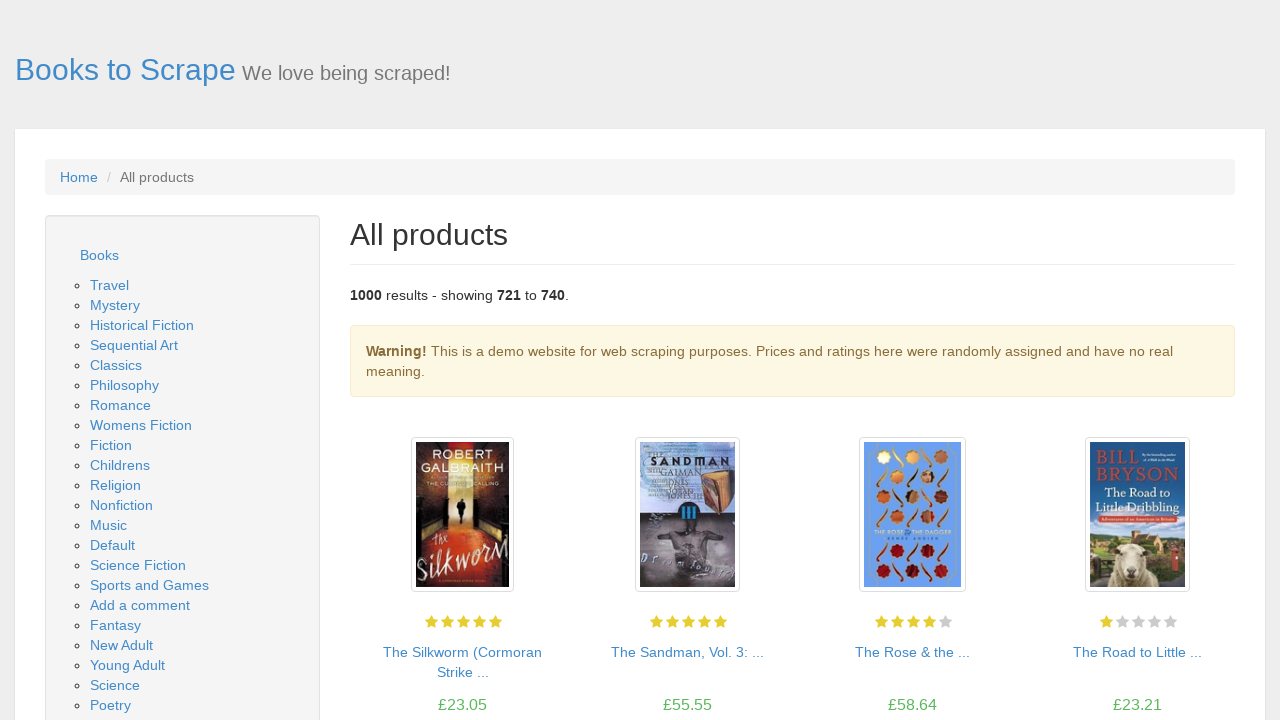

Verified book availability status is present
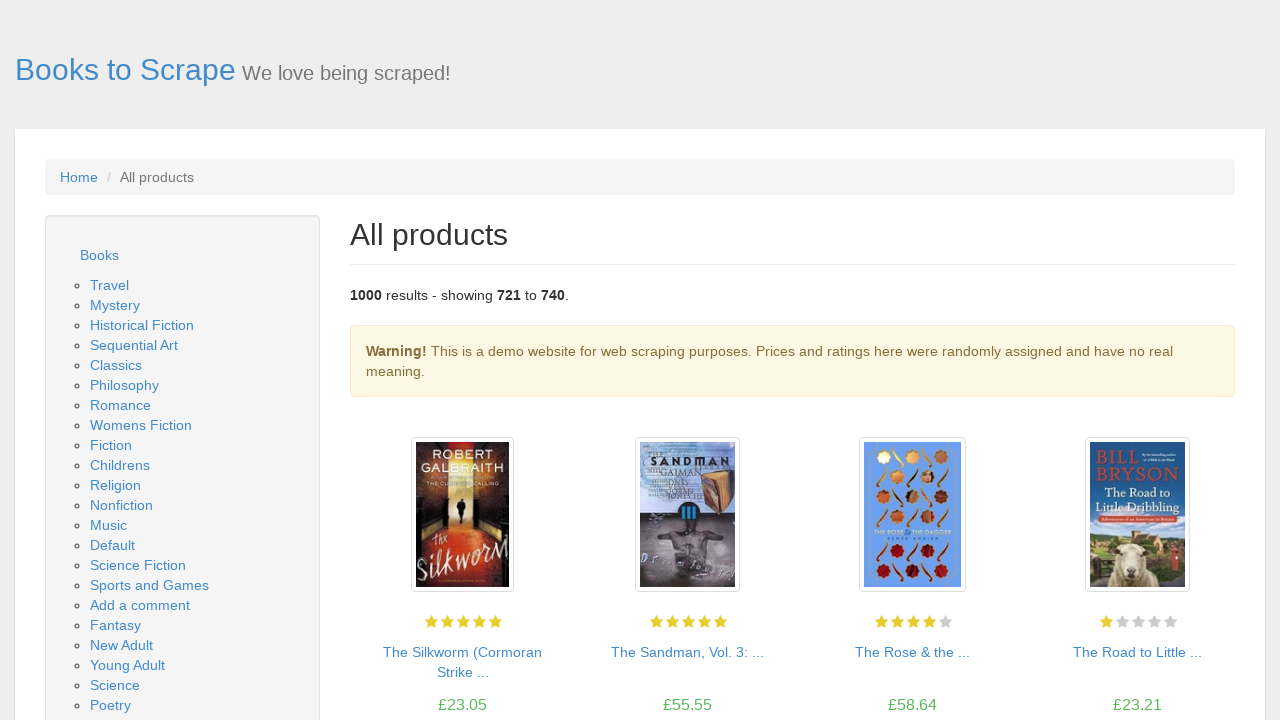

Clicked next page button to navigate to page 38 at (1206, 654) on li.next > a
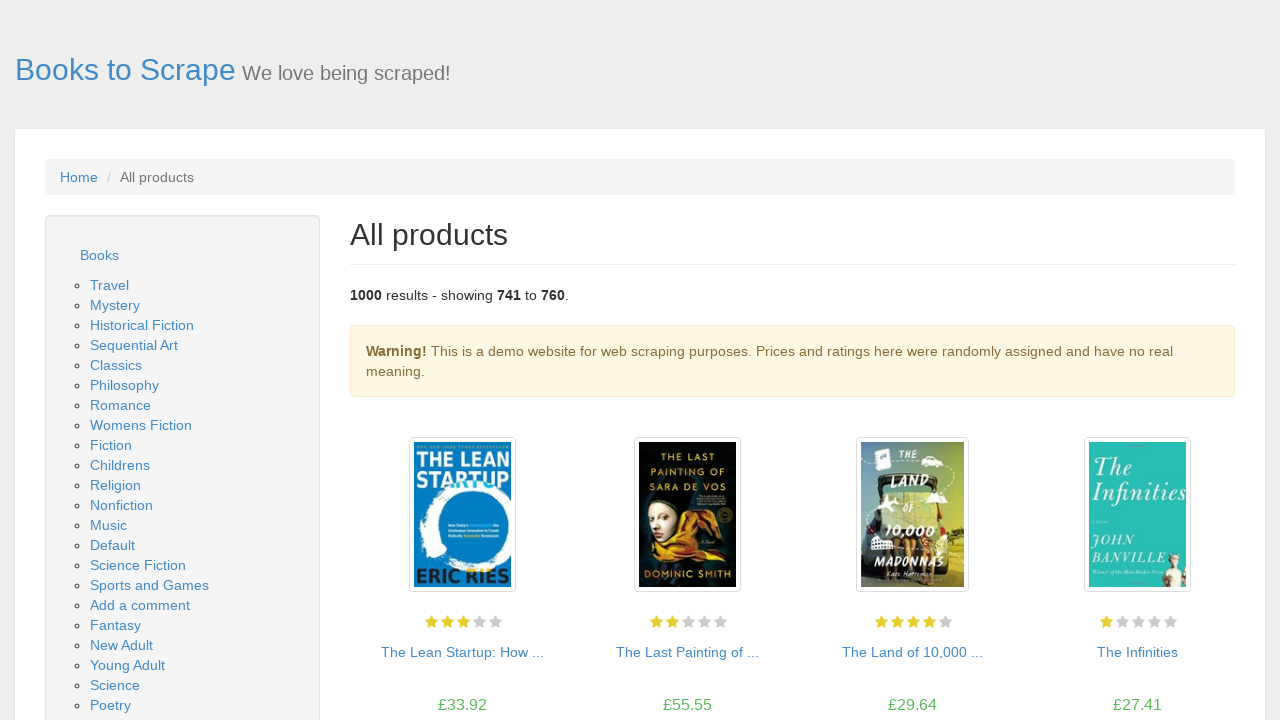

Page 38 loaded and network idle
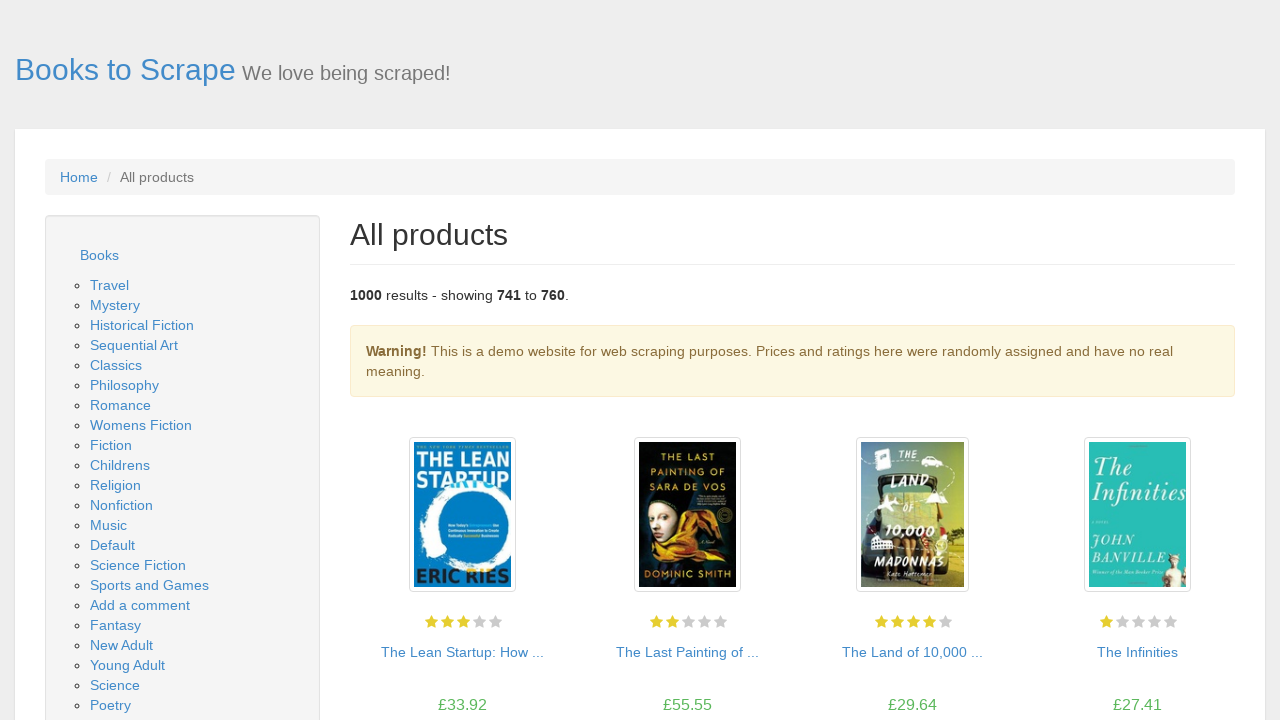

Confirmed product pods loaded on page 38
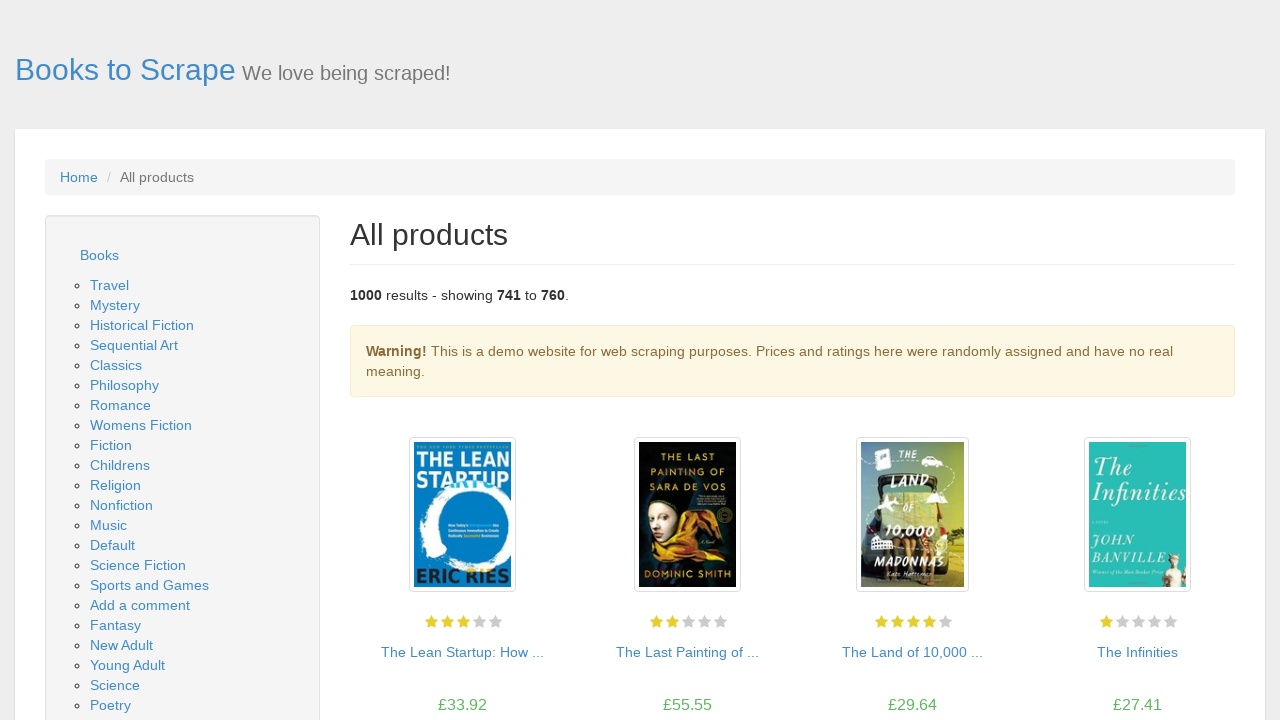

Verified book title (h3) is present
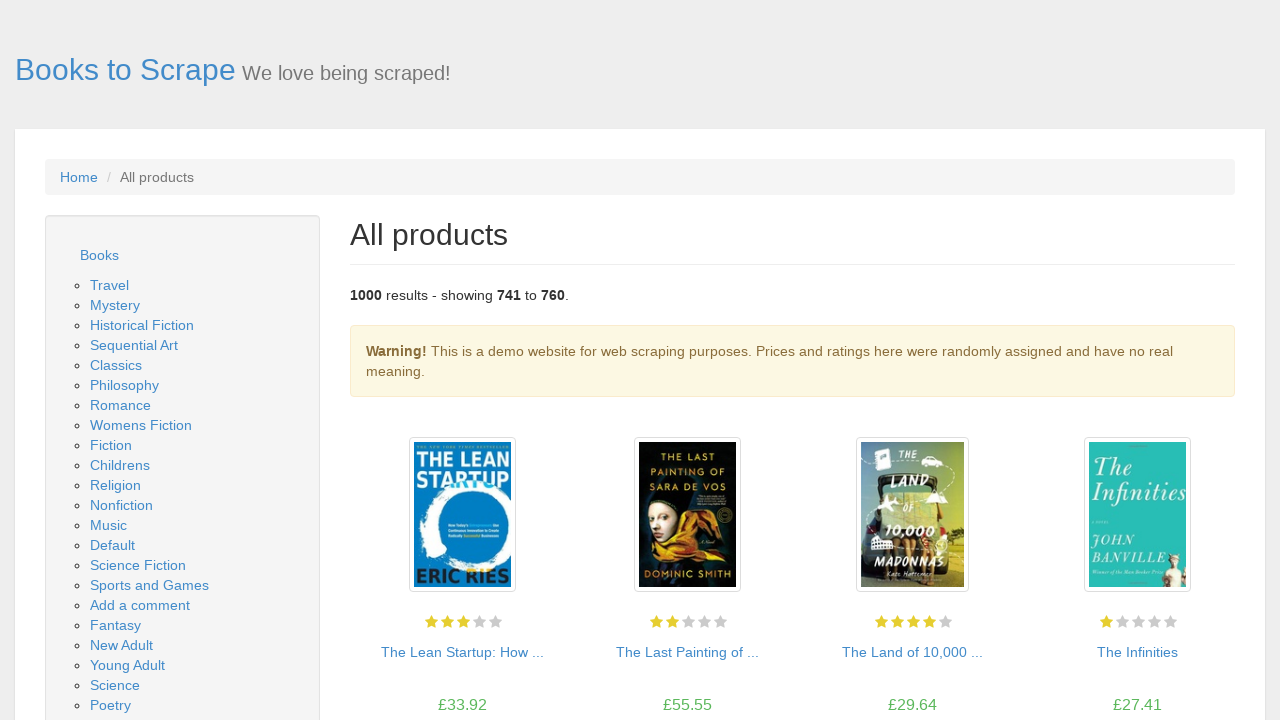

Verified book price is present
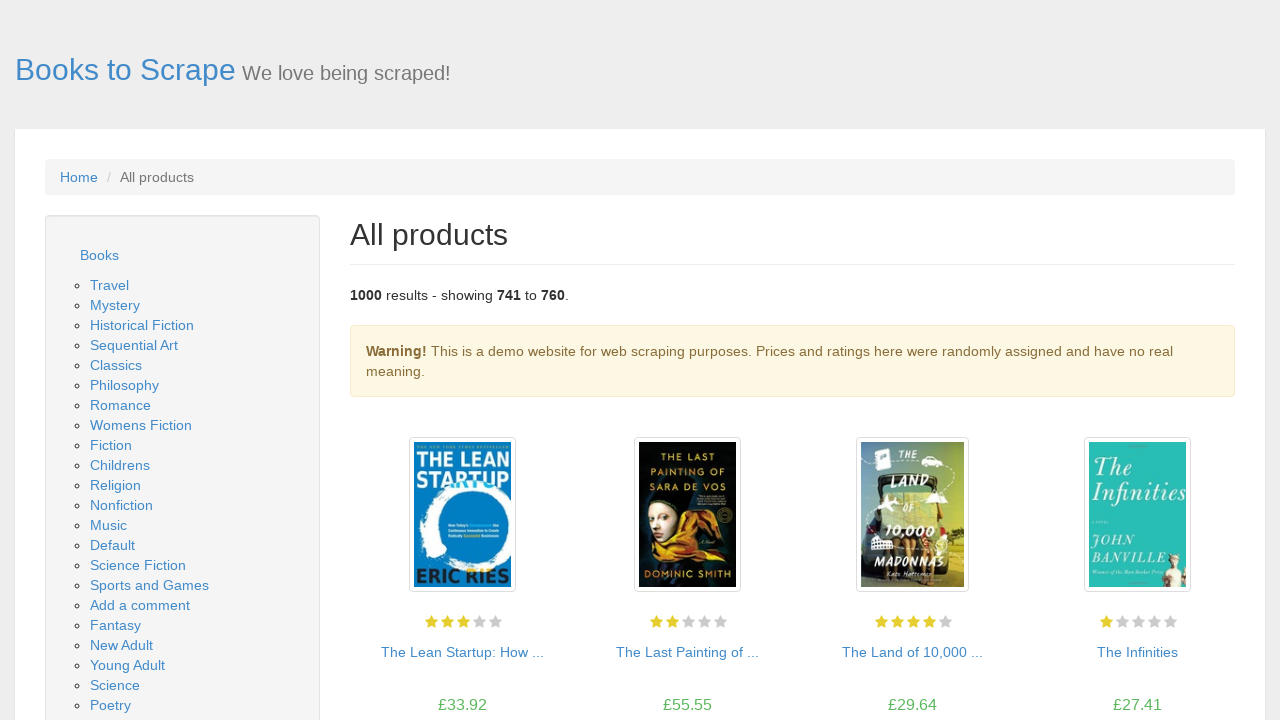

Verified book availability status is present
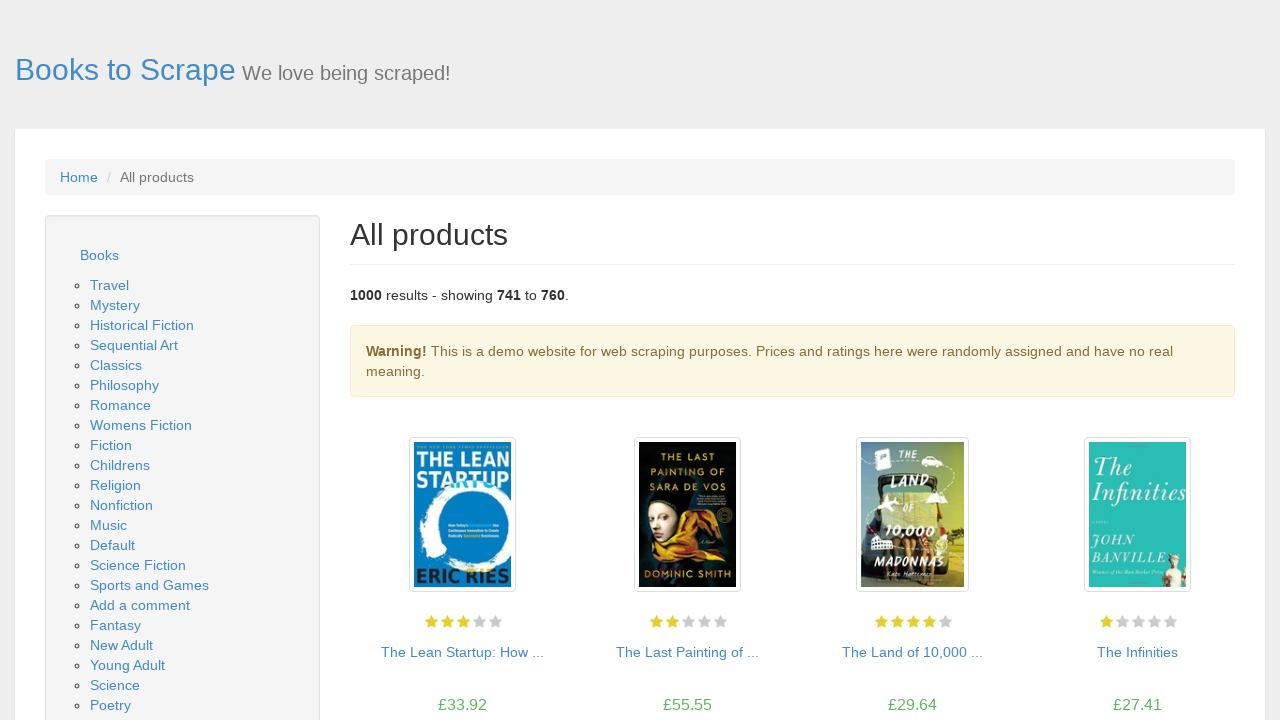

Clicked next page button to navigate to page 39 at (1206, 654) on li.next > a
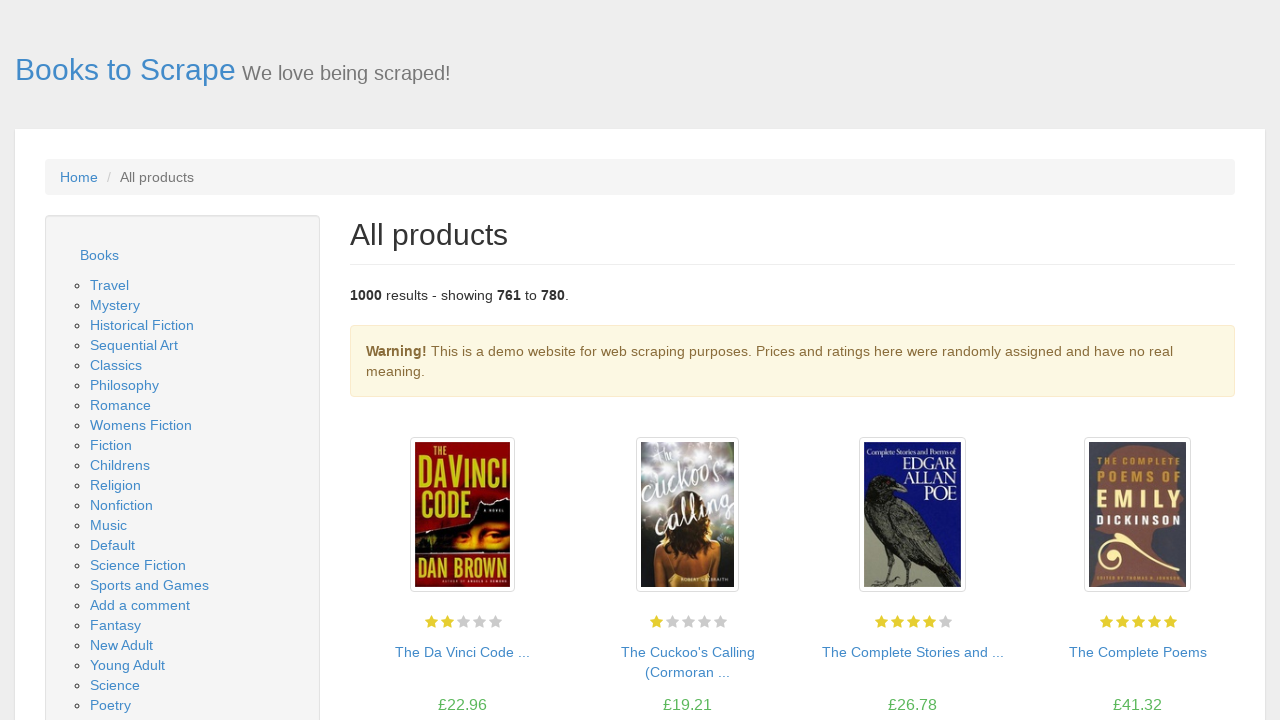

Page 39 loaded and network idle
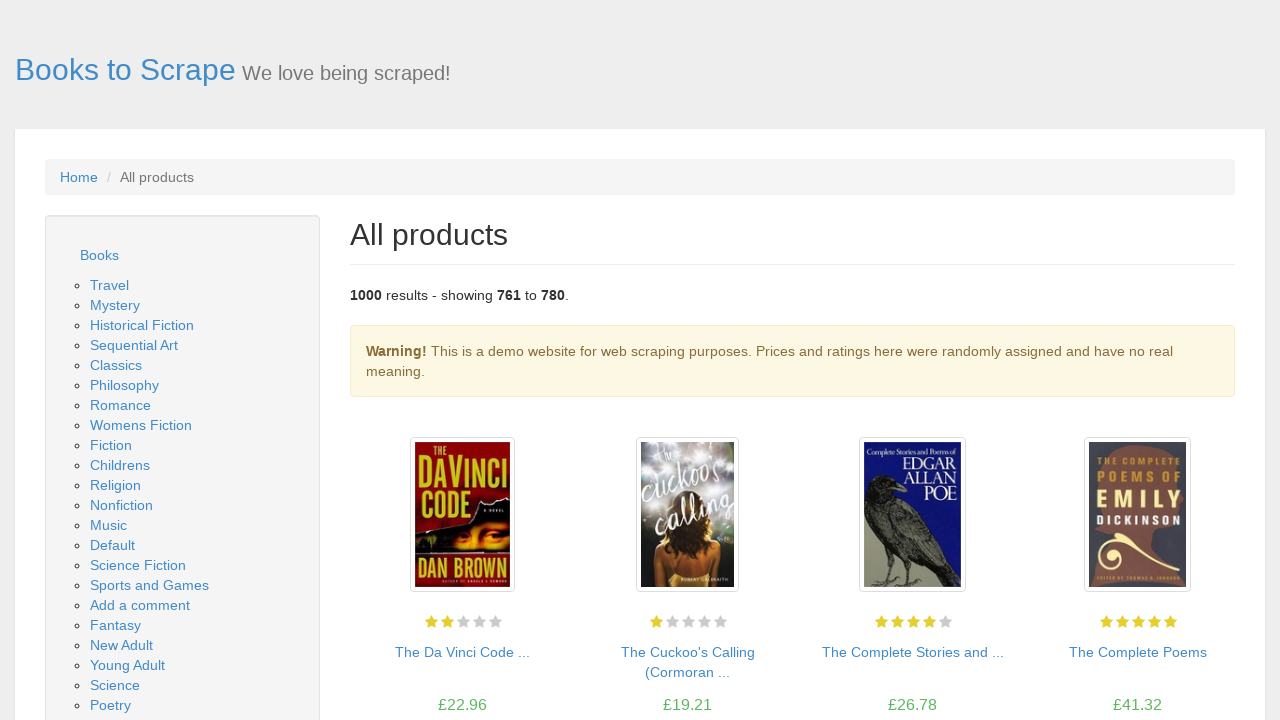

Confirmed product pods loaded on page 39
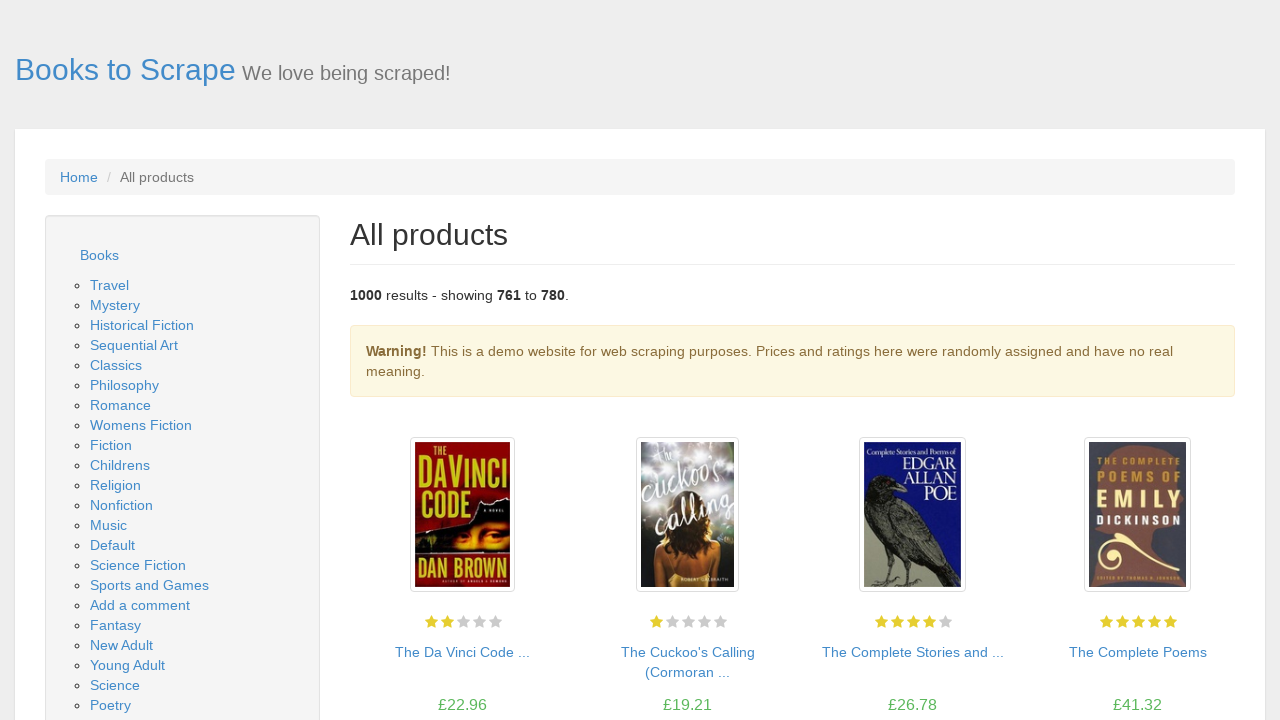

Verified book title (h3) is present
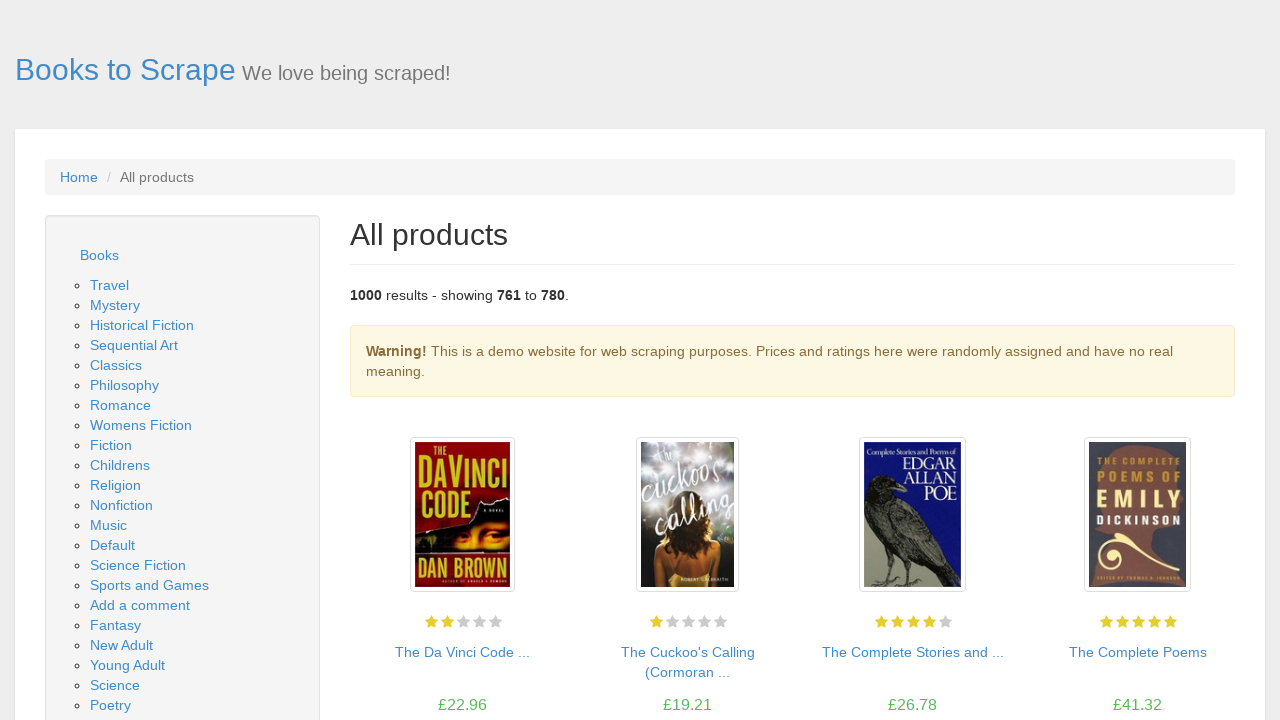

Verified book price is present
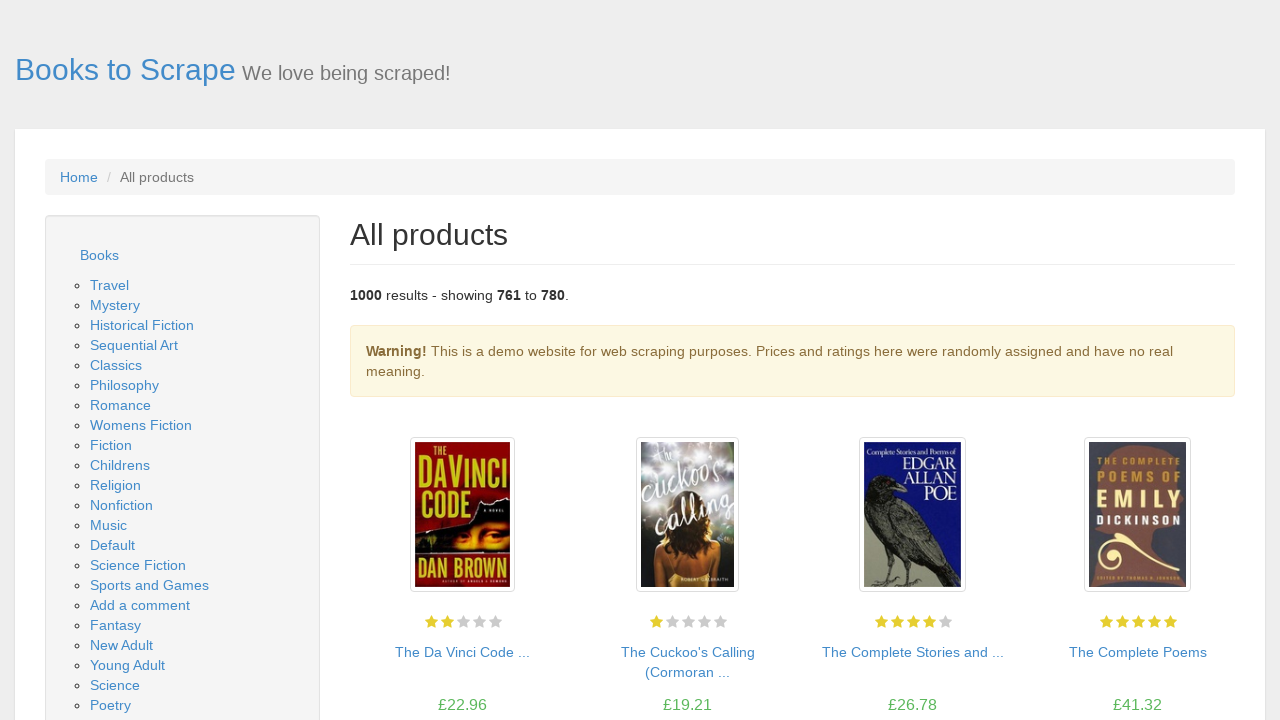

Verified book availability status is present
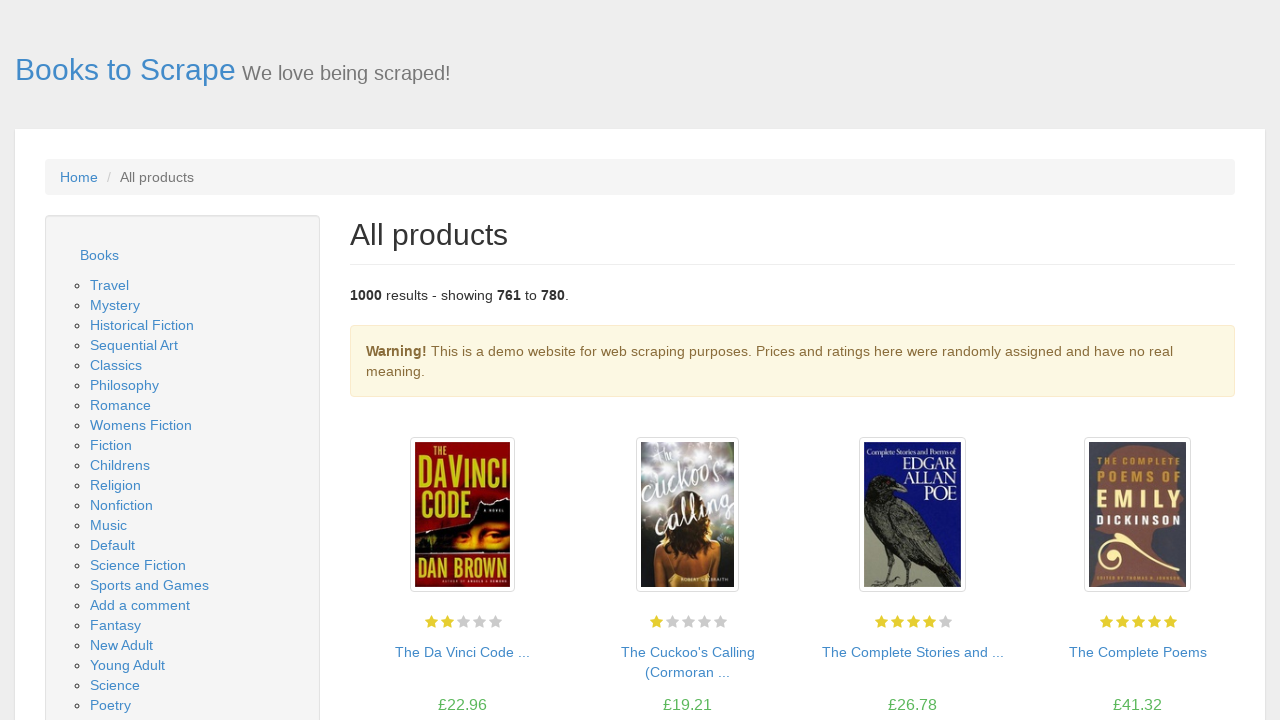

Clicked next page button to navigate to page 40 at (1206, 654) on li.next > a
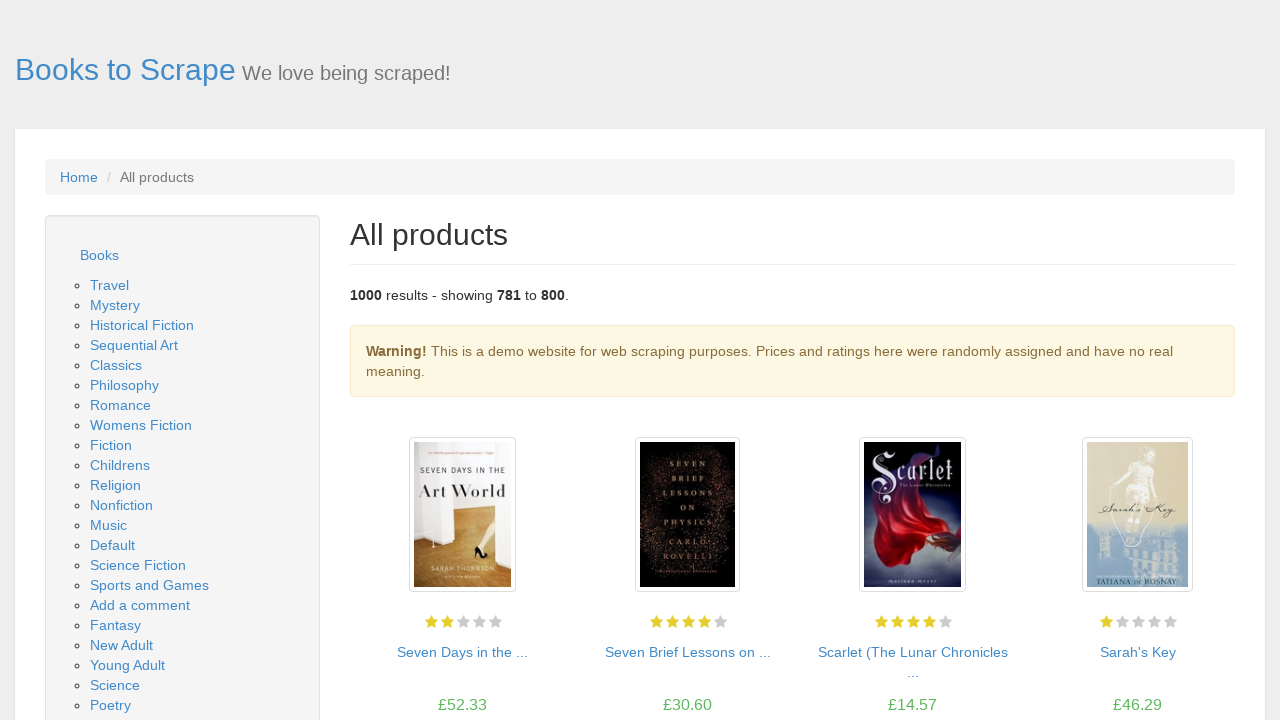

Page 40 loaded and network idle
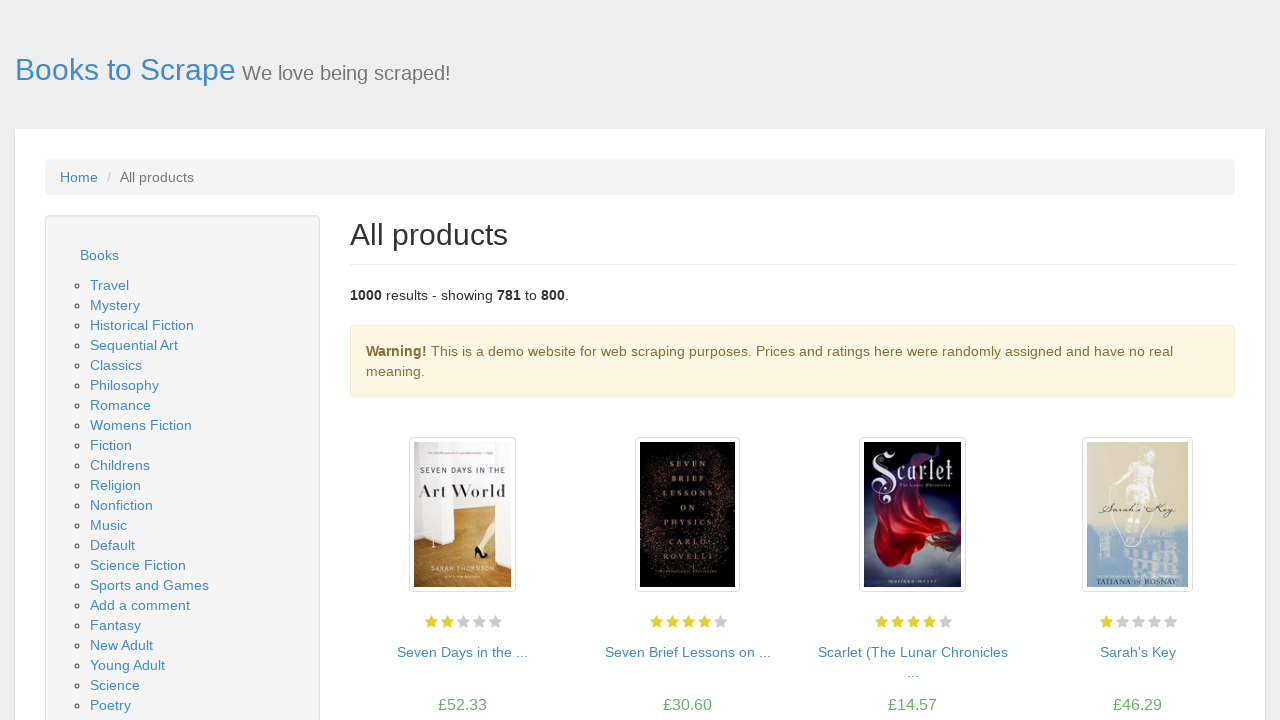

Confirmed product pods loaded on page 40
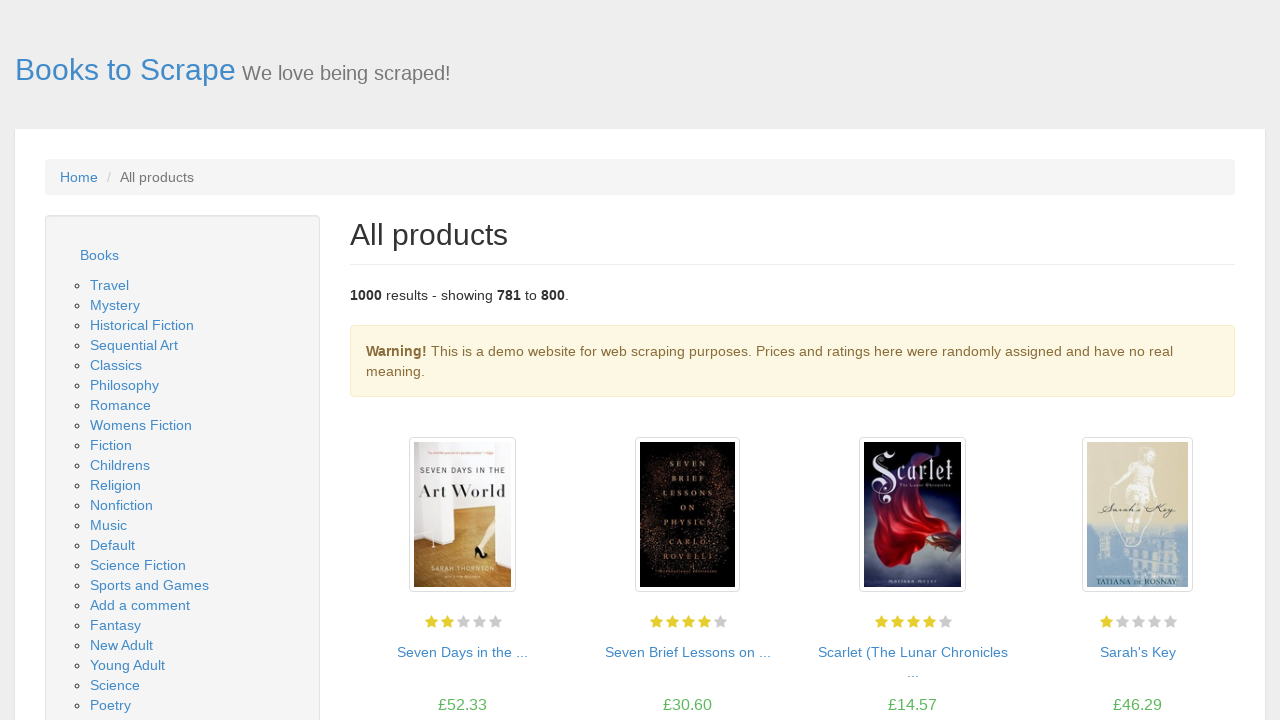

Verified book title (h3) is present
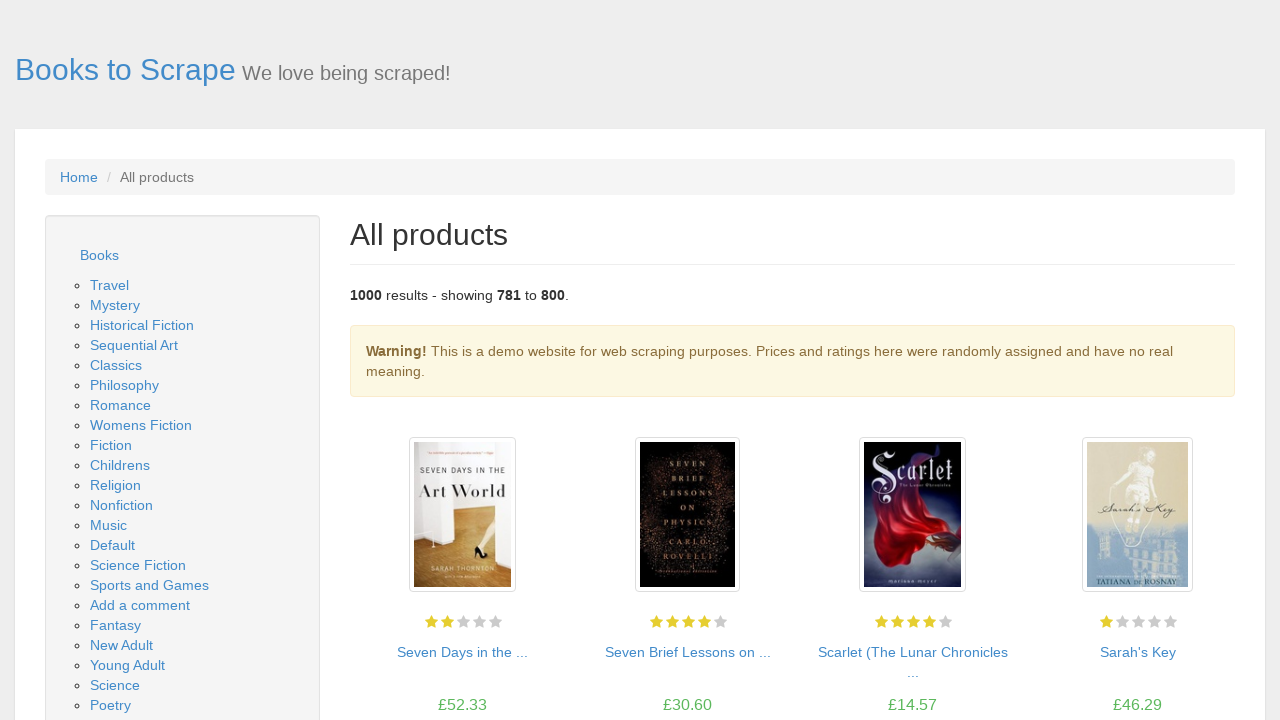

Verified book price is present
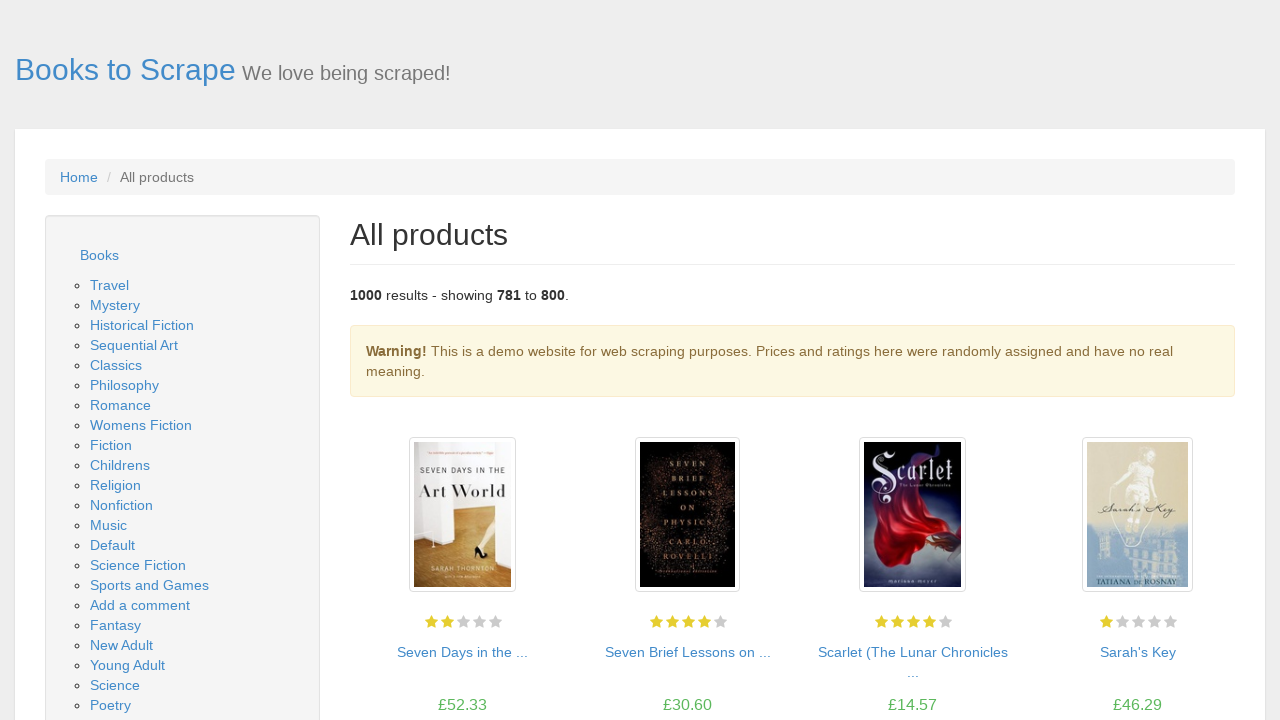

Verified book availability status is present
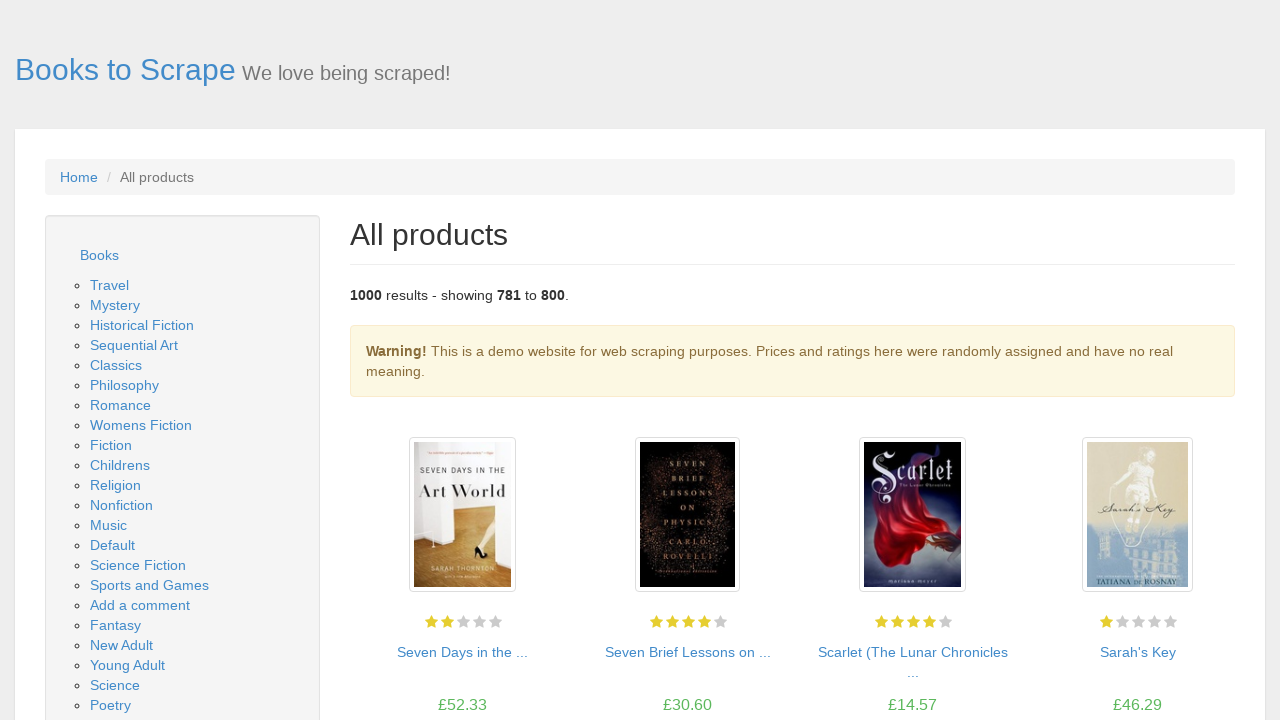

Clicked next page button to navigate to page 41 at (1206, 654) on li.next > a
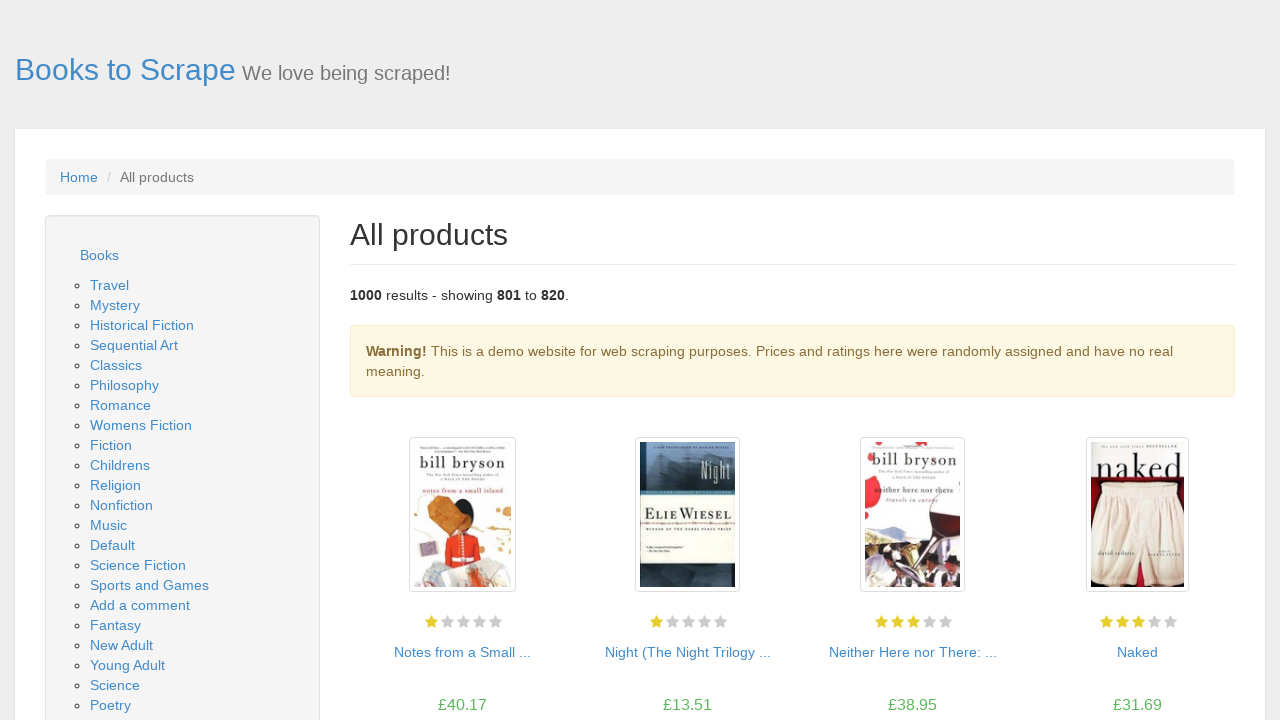

Page 41 loaded and network idle
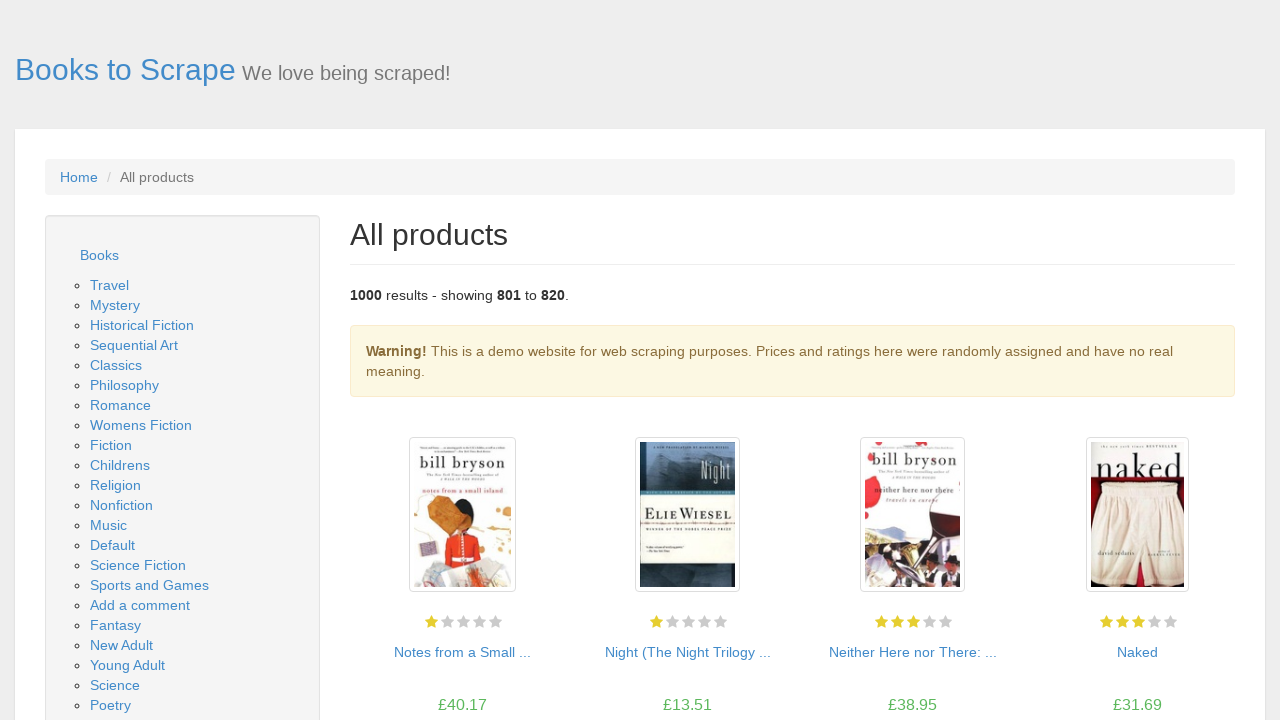

Confirmed product pods loaded on page 41
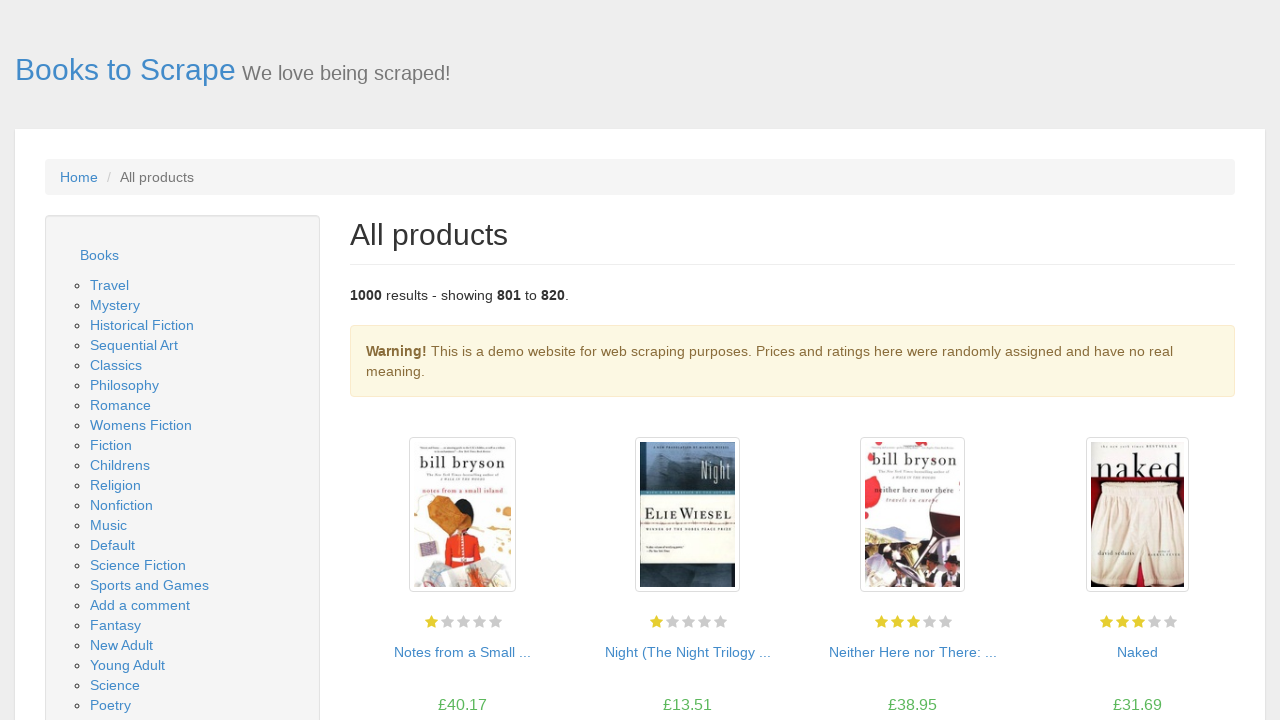

Verified book title (h3) is present
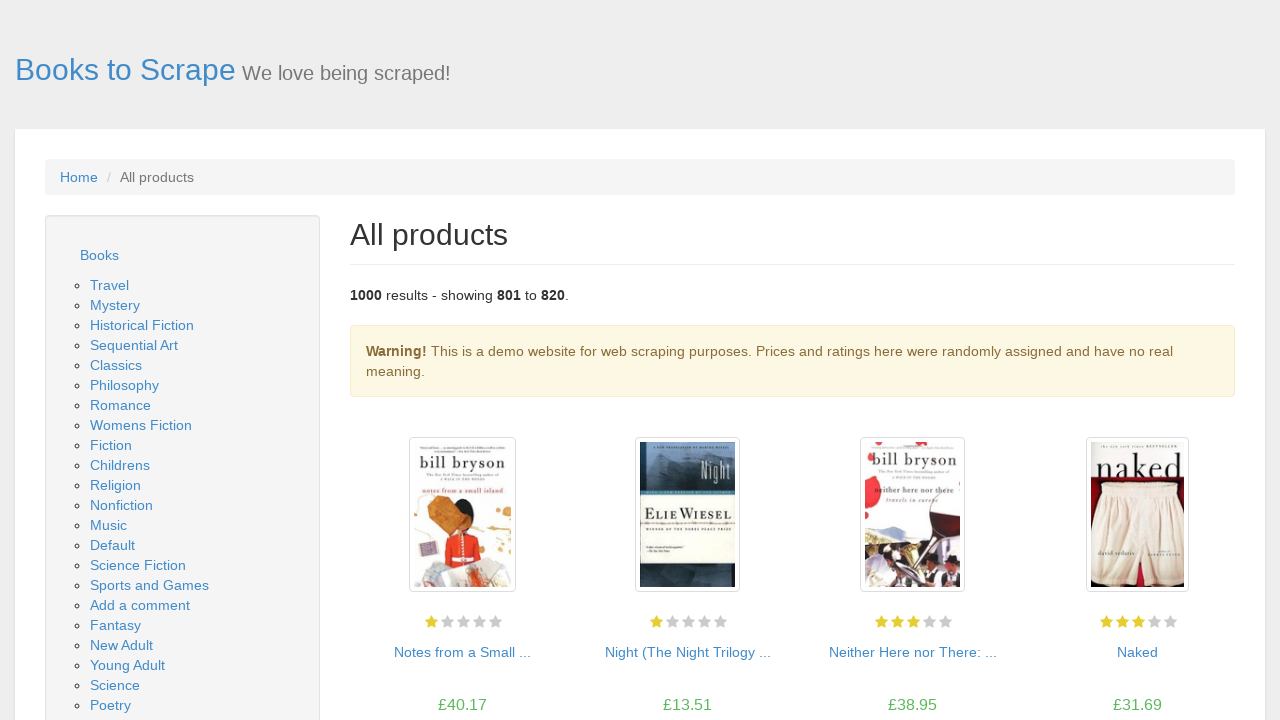

Verified book price is present
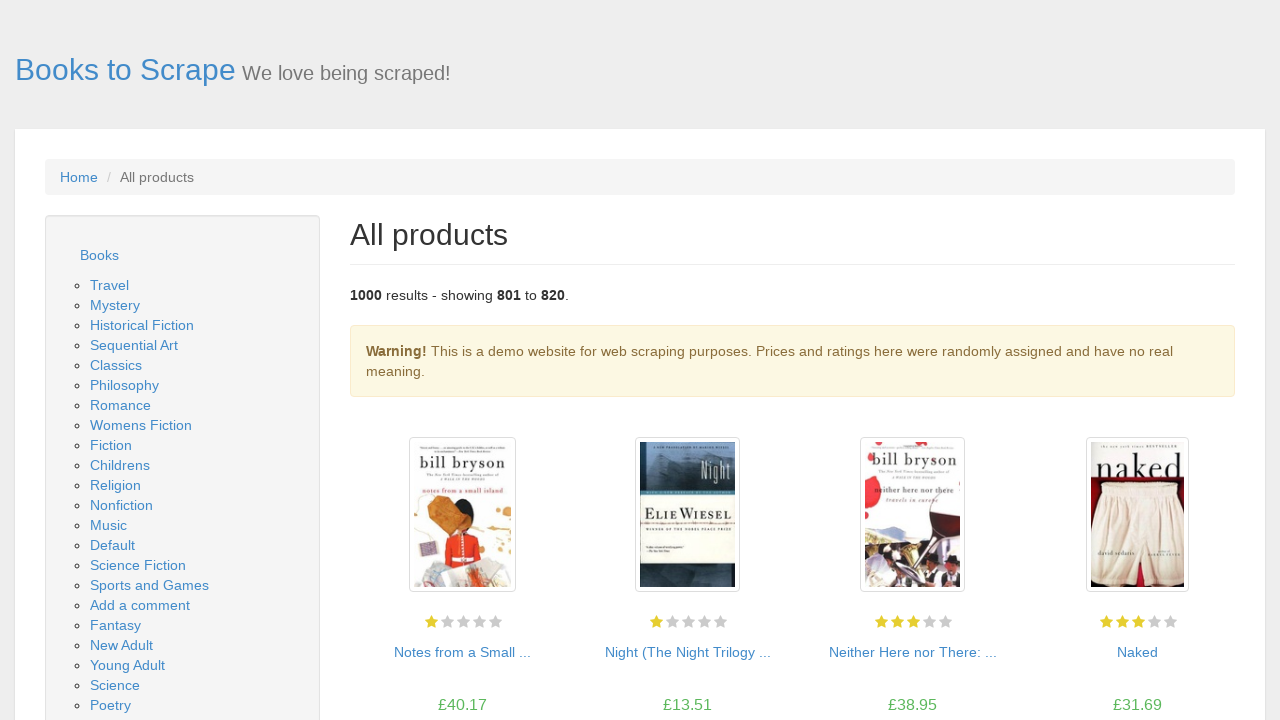

Verified book availability status is present
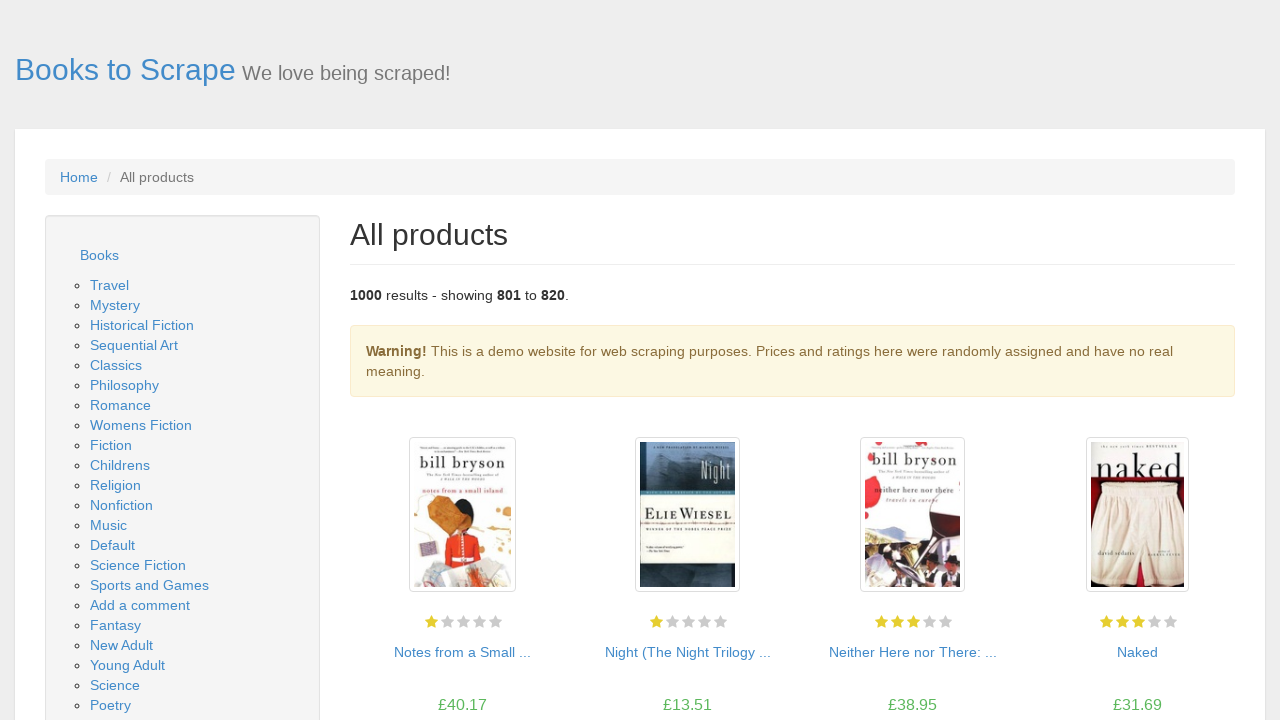

Clicked next page button to navigate to page 42 at (1206, 654) on li.next > a
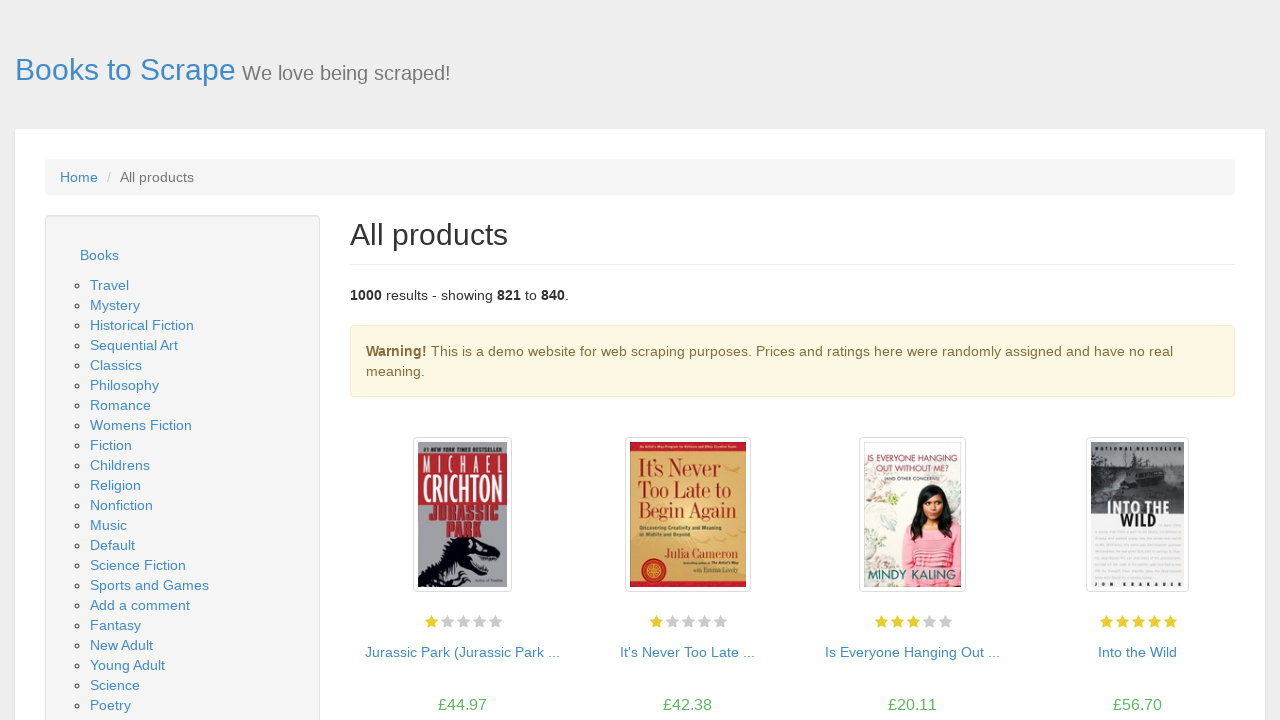

Page 42 loaded and network idle
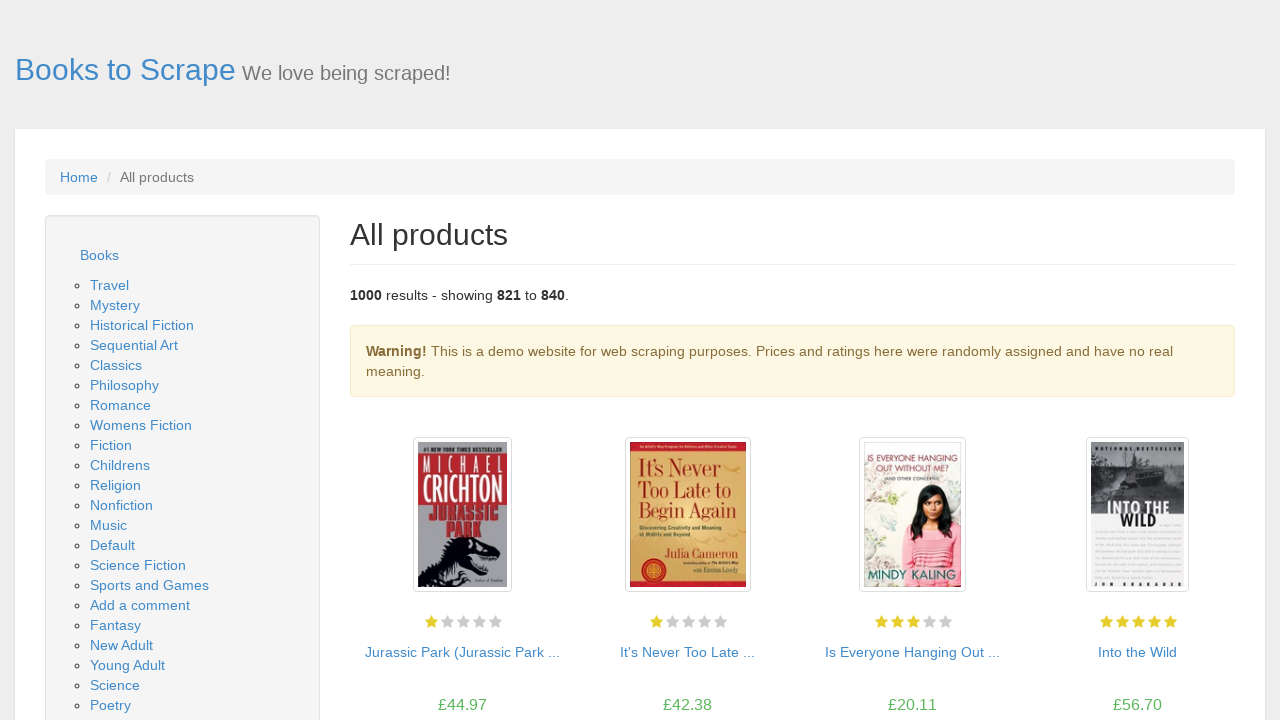

Confirmed product pods loaded on page 42
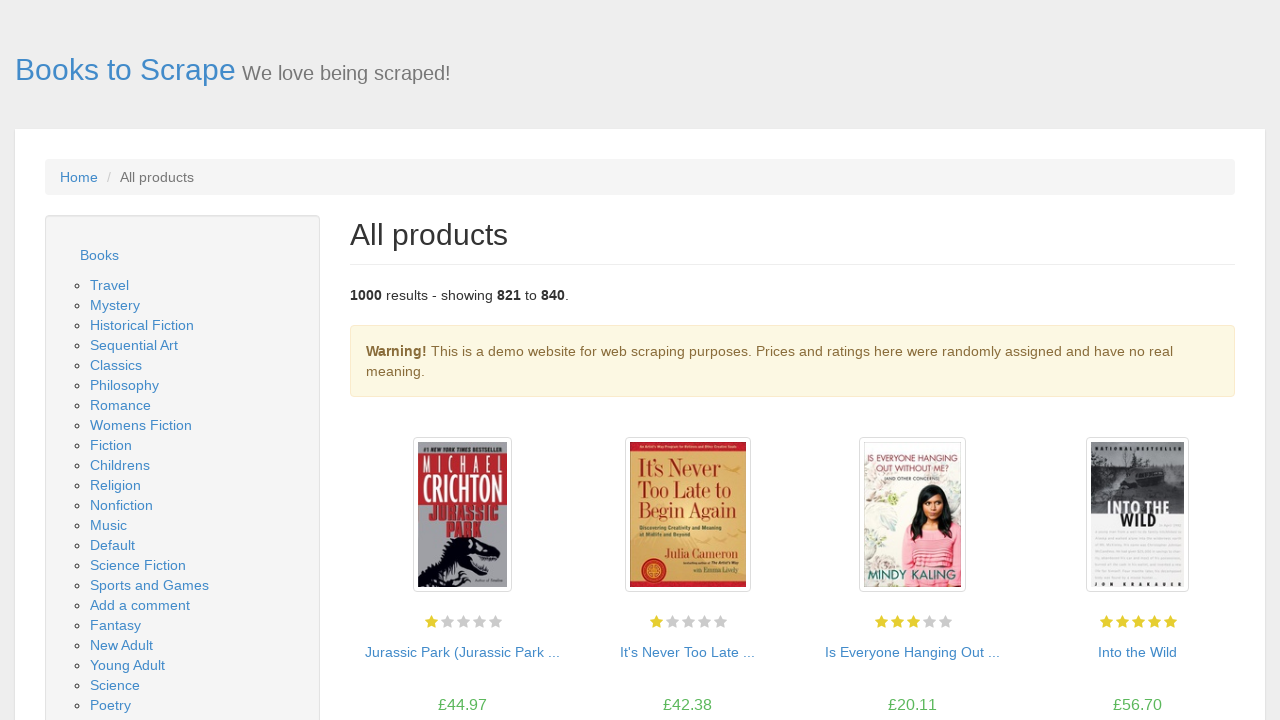

Verified book title (h3) is present
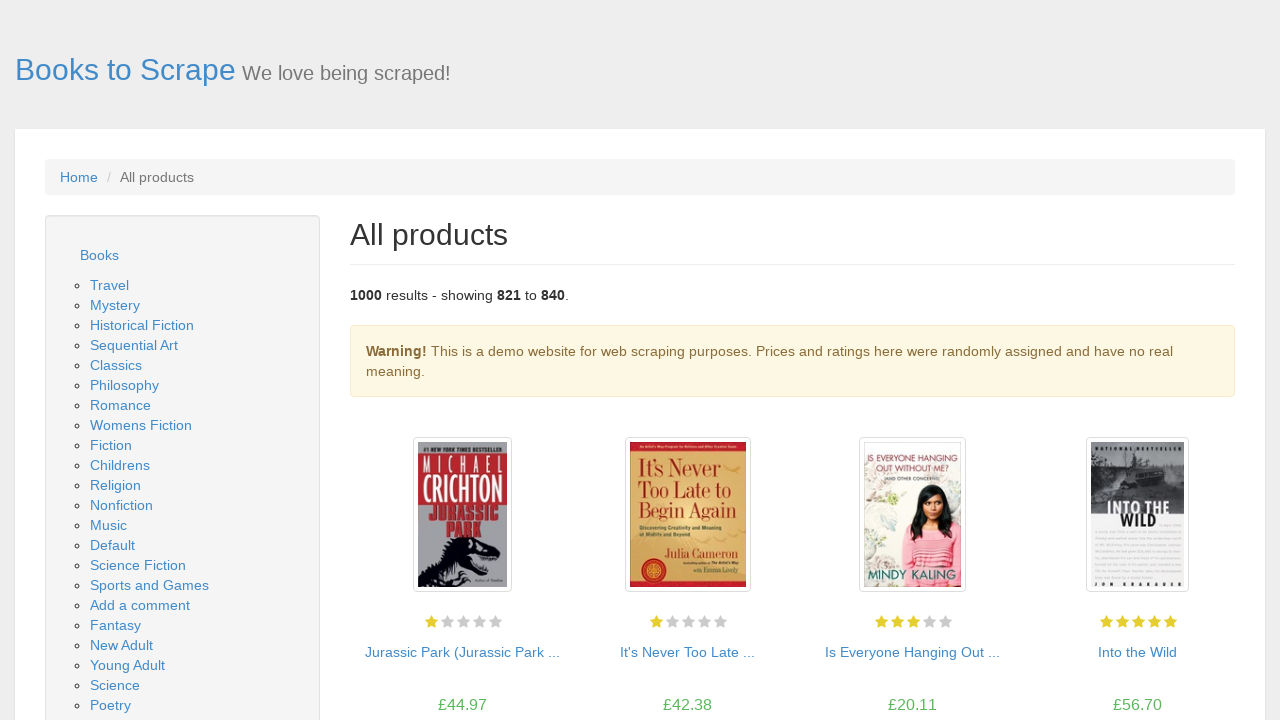

Verified book price is present
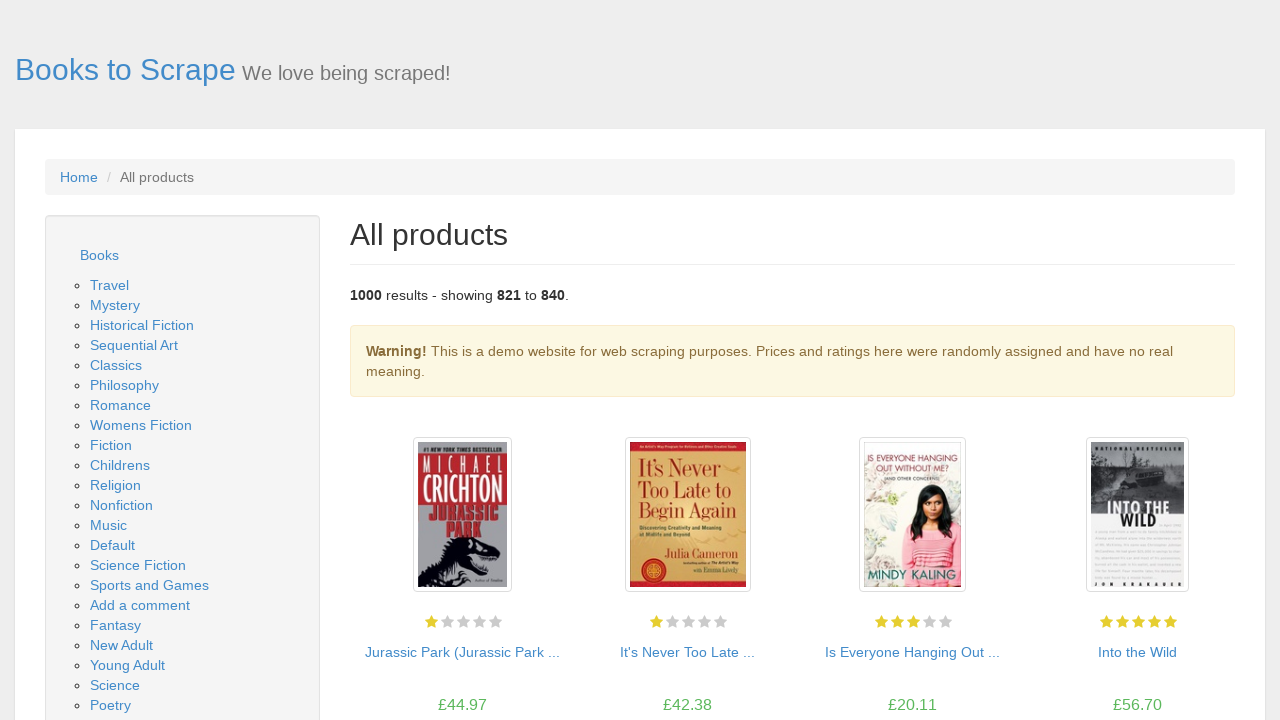

Verified book availability status is present
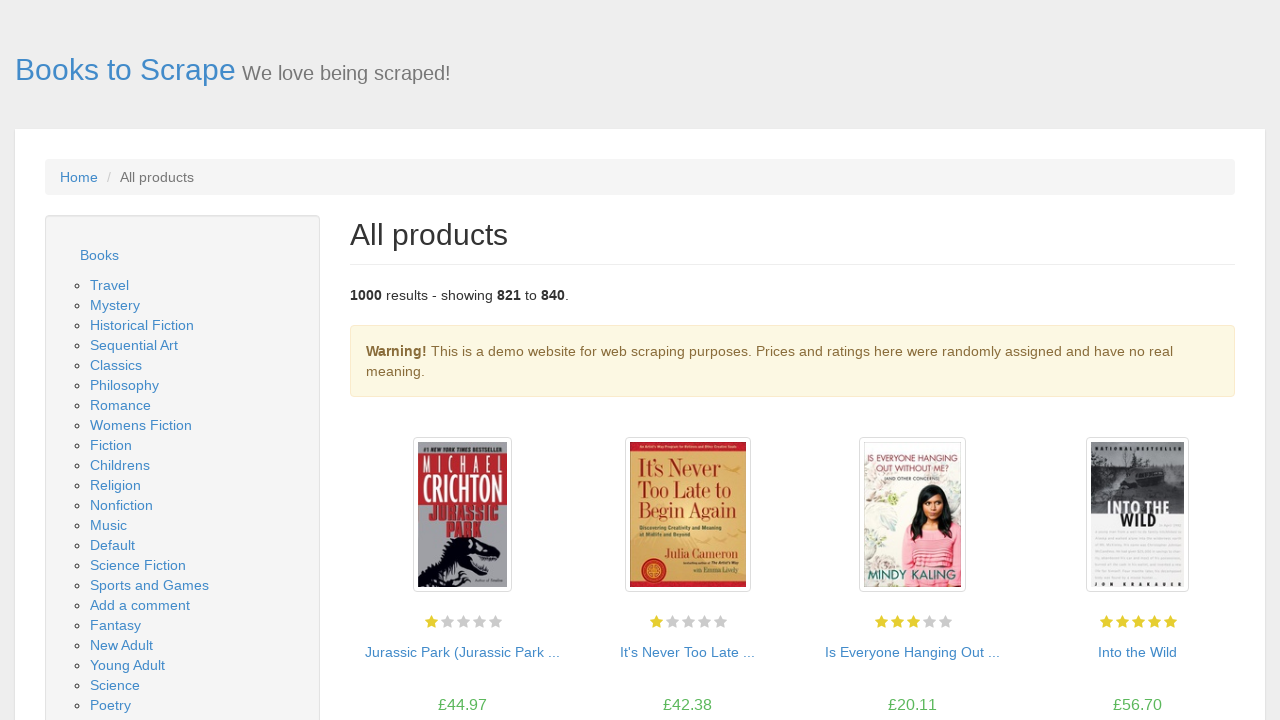

Clicked next page button to navigate to page 43 at (1206, 654) on li.next > a
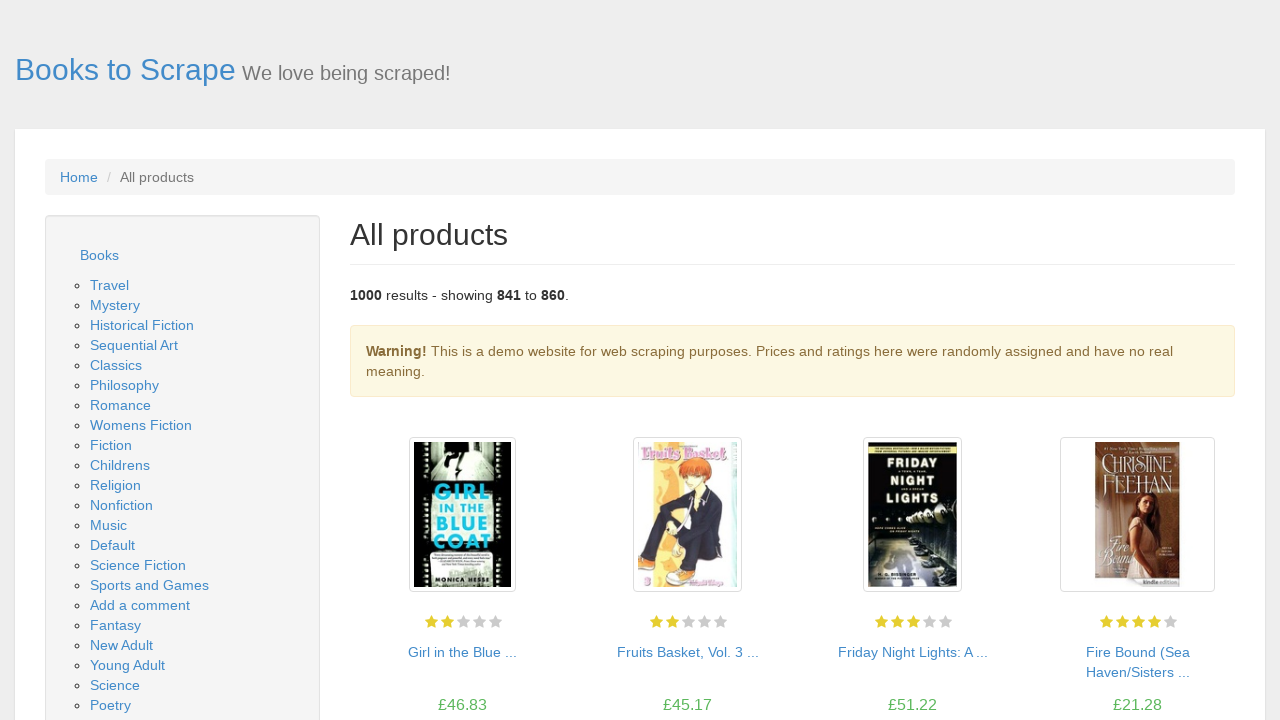

Page 43 loaded and network idle
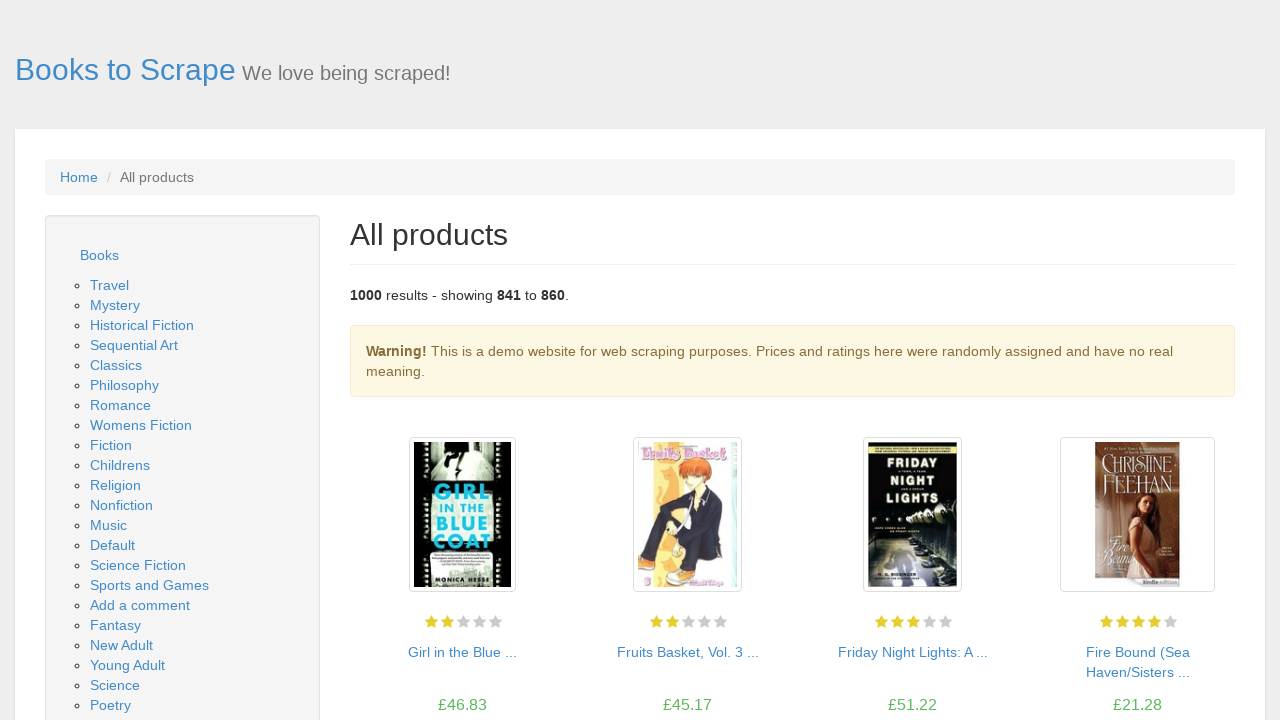

Confirmed product pods loaded on page 43
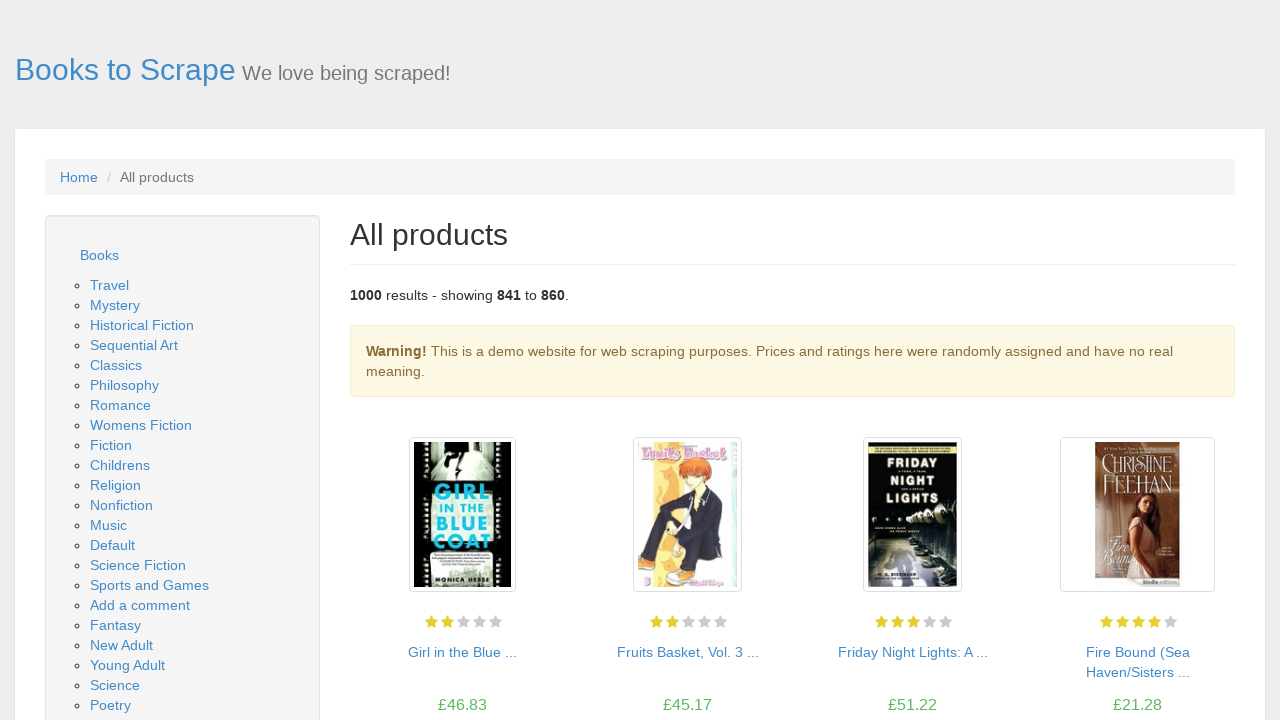

Verified book title (h3) is present
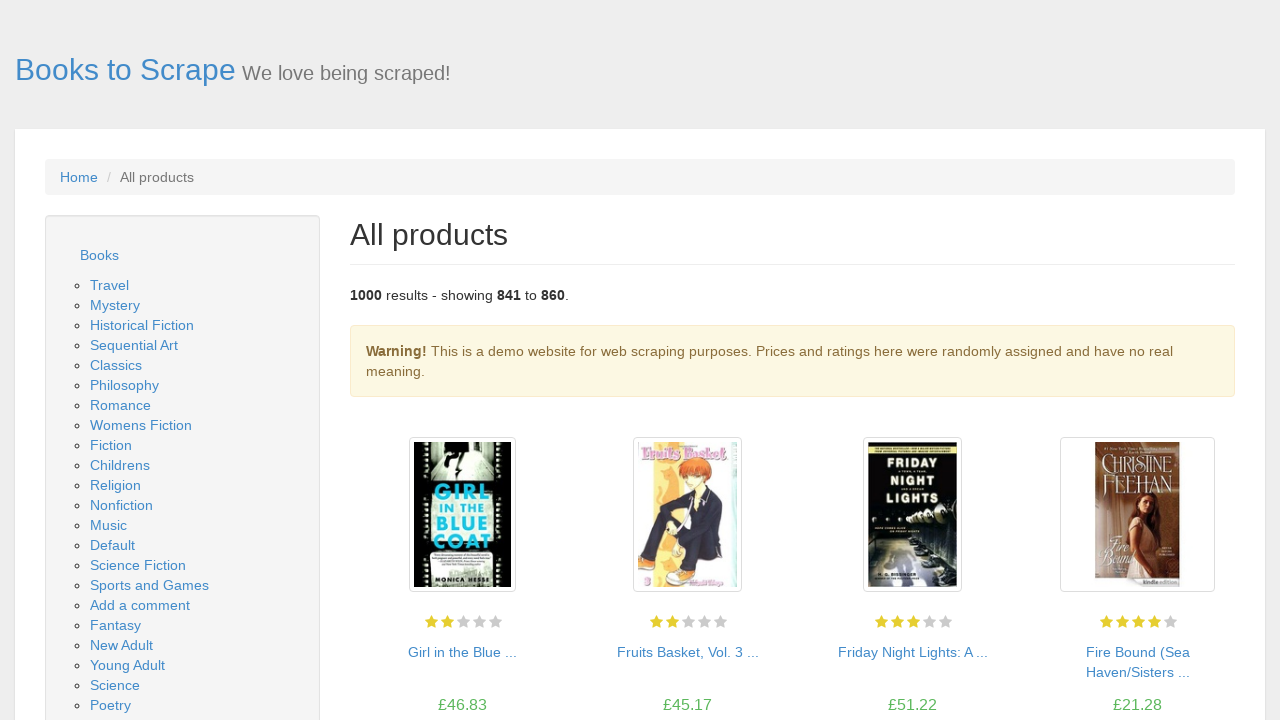

Verified book price is present
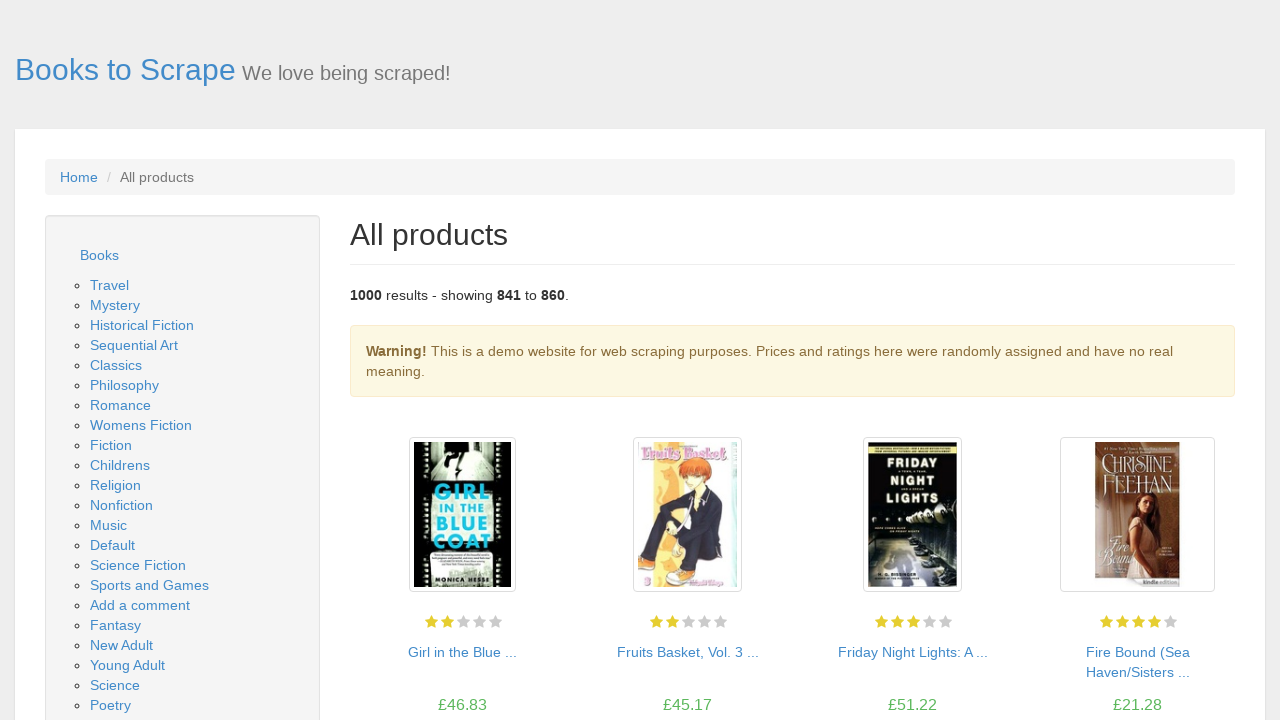

Verified book availability status is present
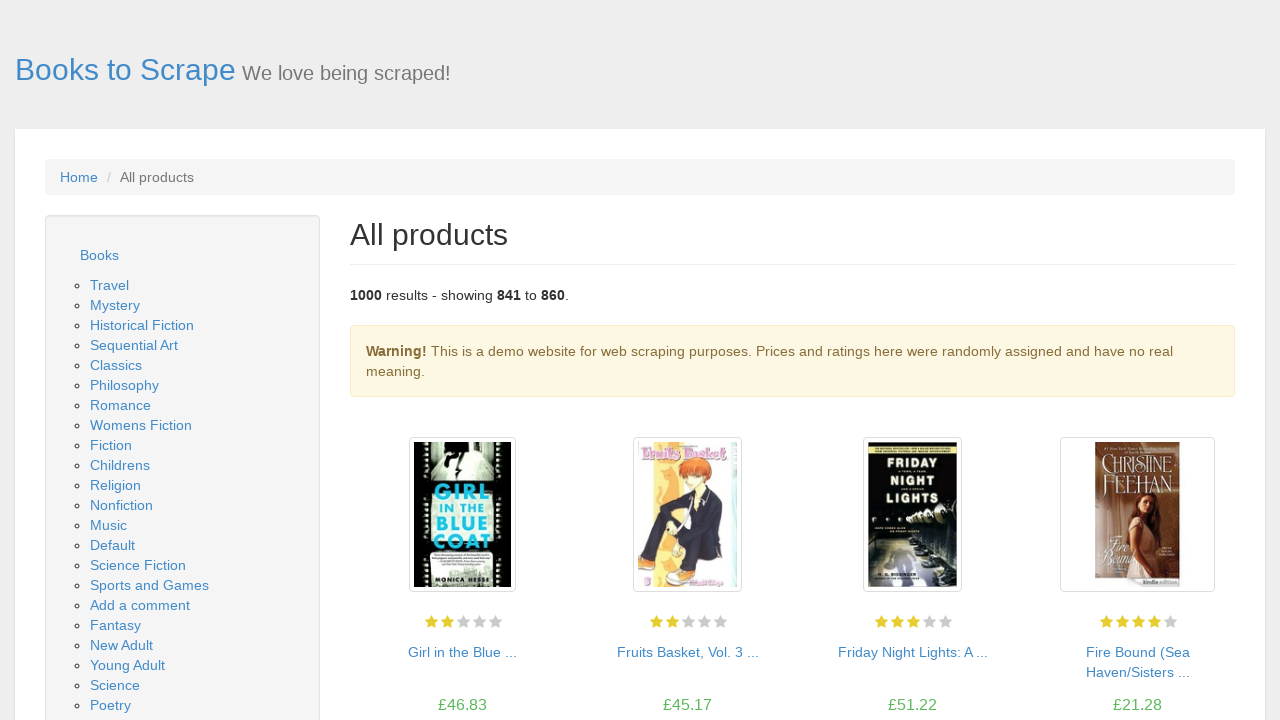

Clicked next page button to navigate to page 44 at (1206, 654) on li.next > a
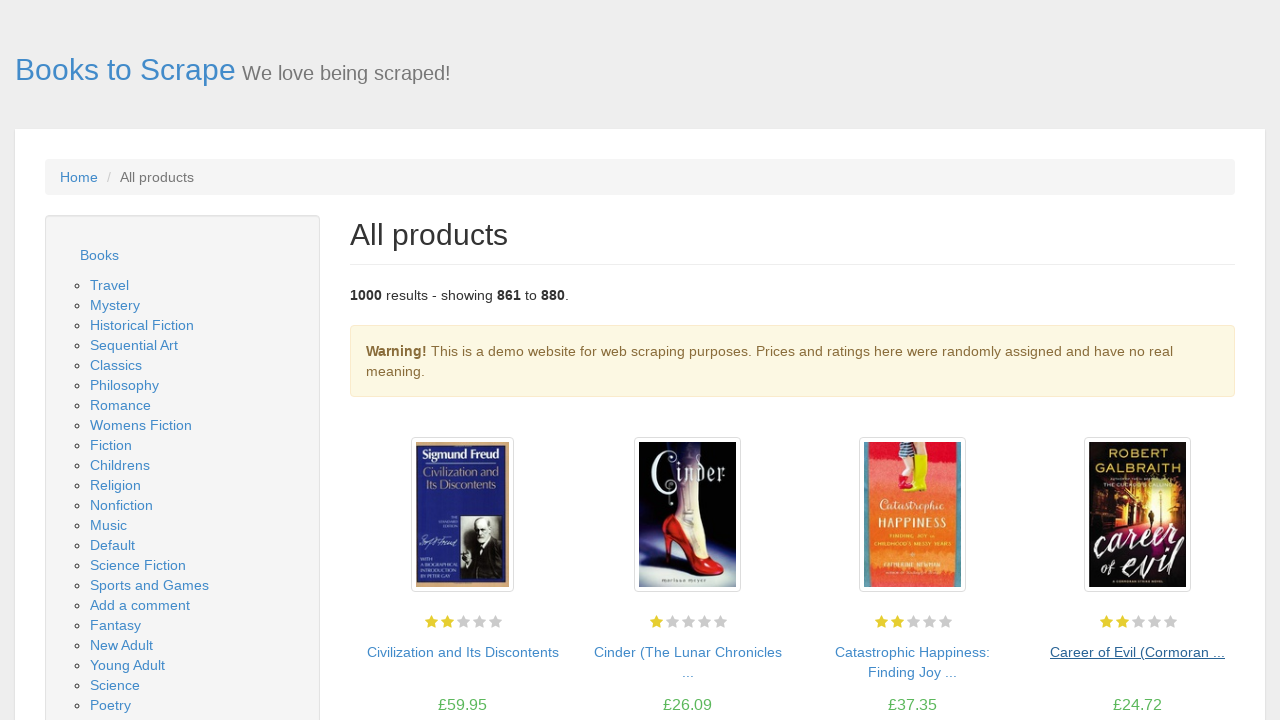

Page 44 loaded and network idle
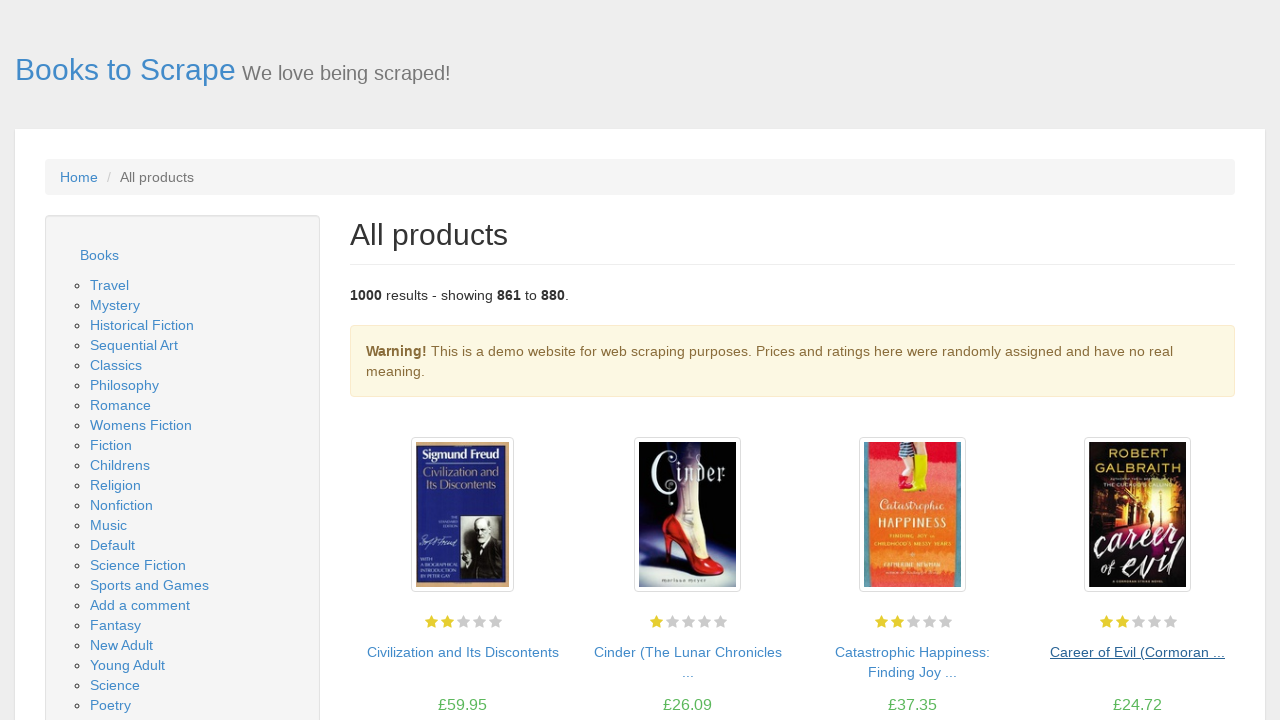

Confirmed product pods loaded on page 44
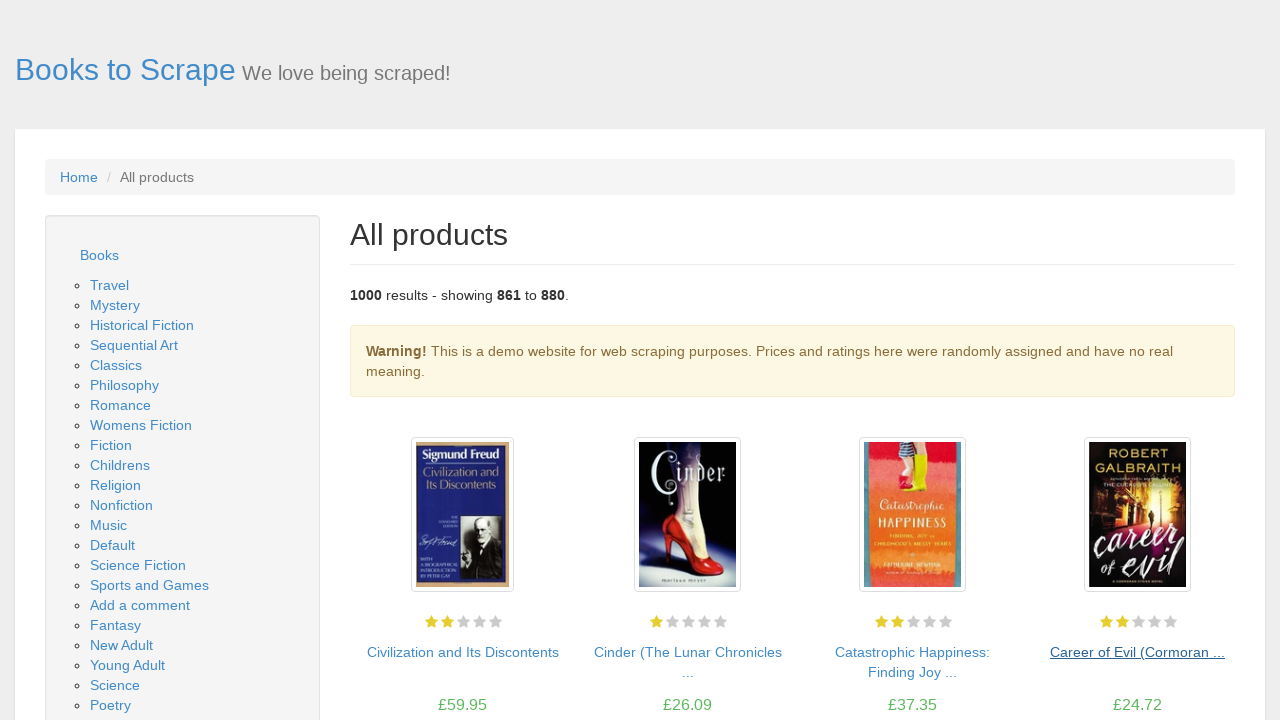

Verified book title (h3) is present
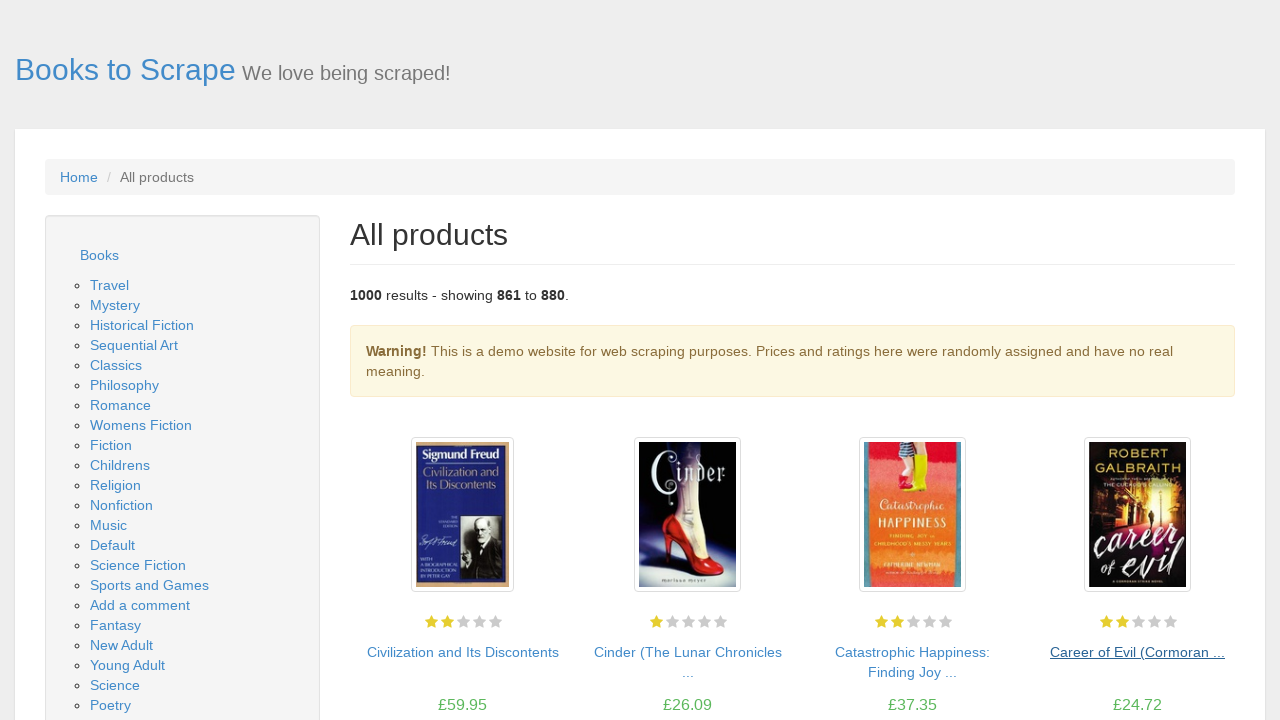

Verified book price is present
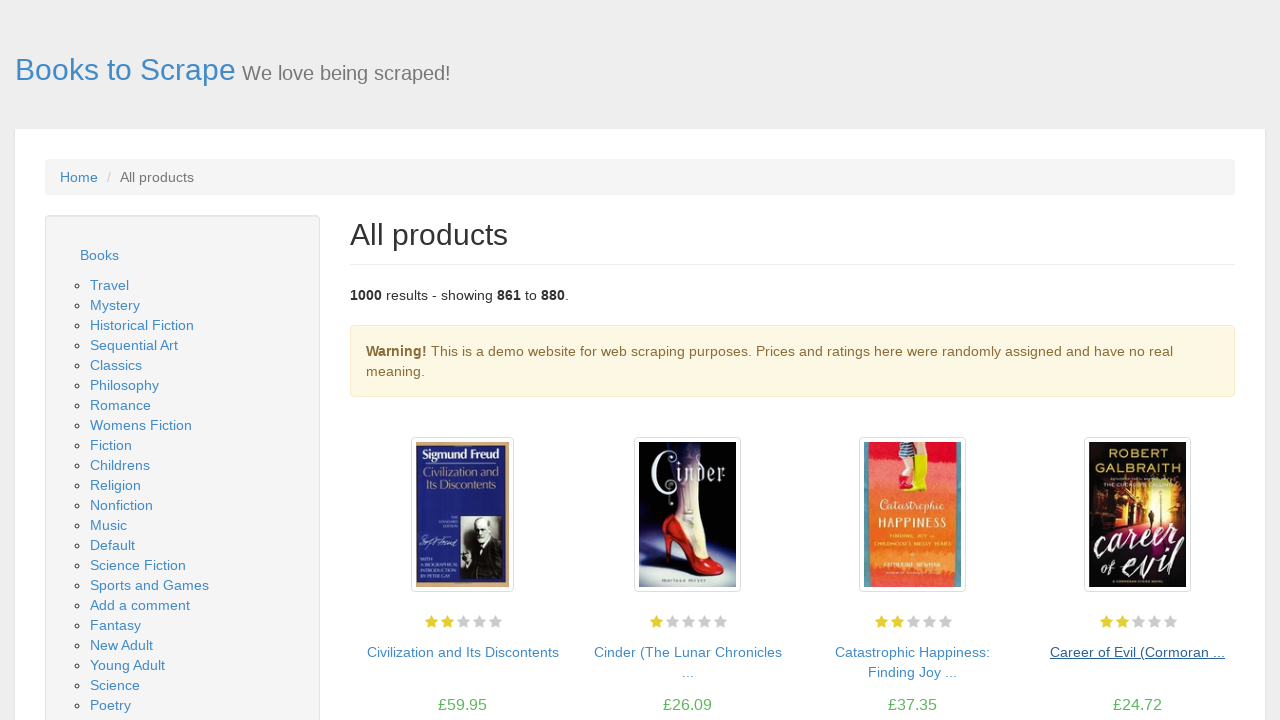

Verified book availability status is present
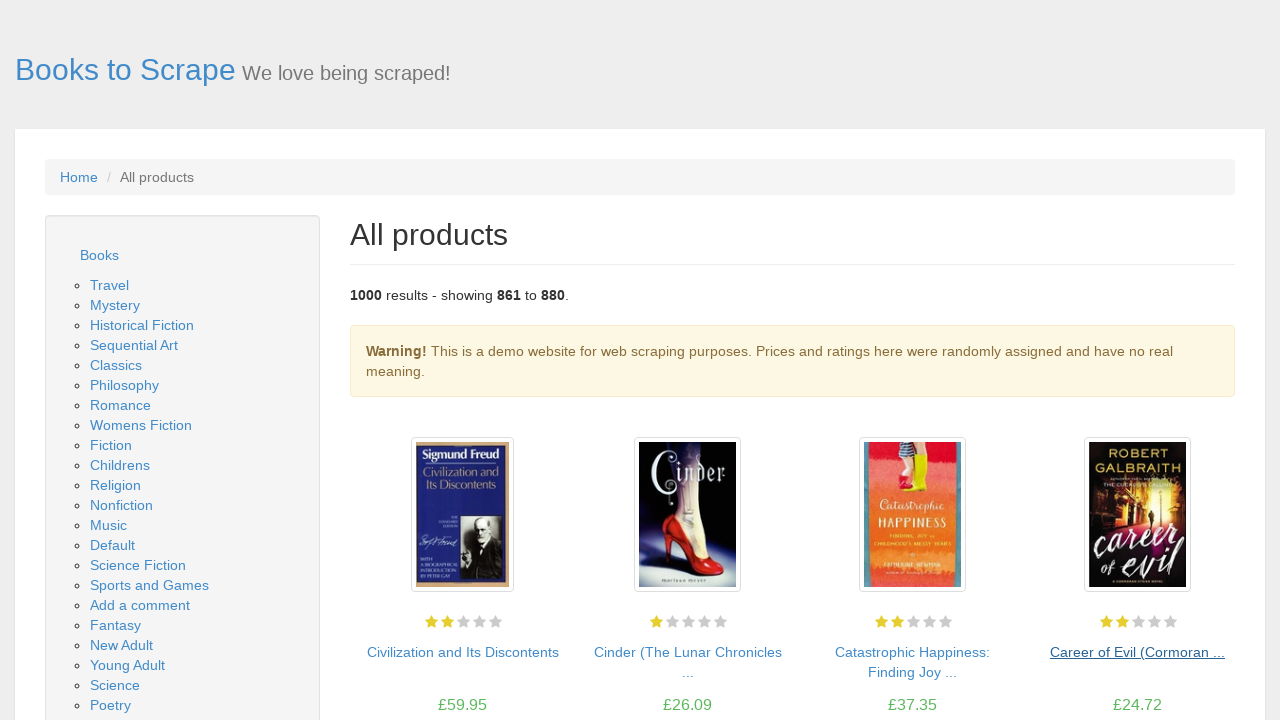

Clicked next page button to navigate to page 45 at (1206, 654) on li.next > a
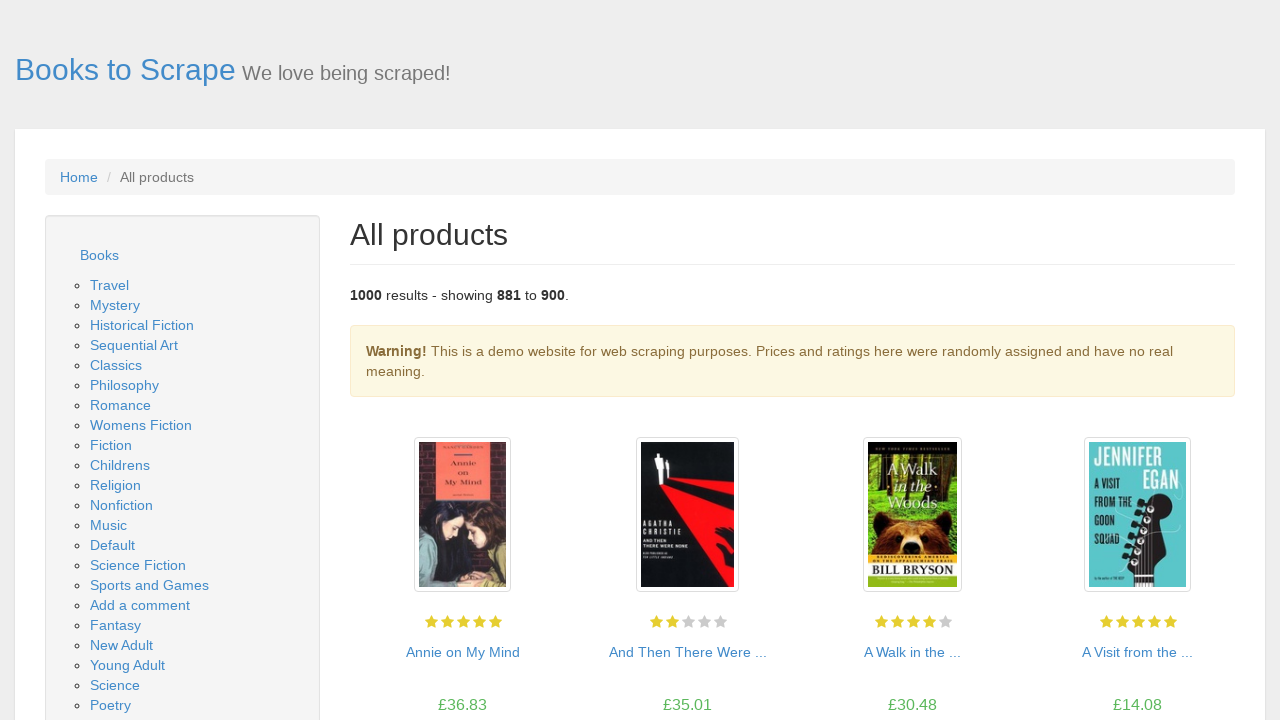

Page 45 loaded and network idle
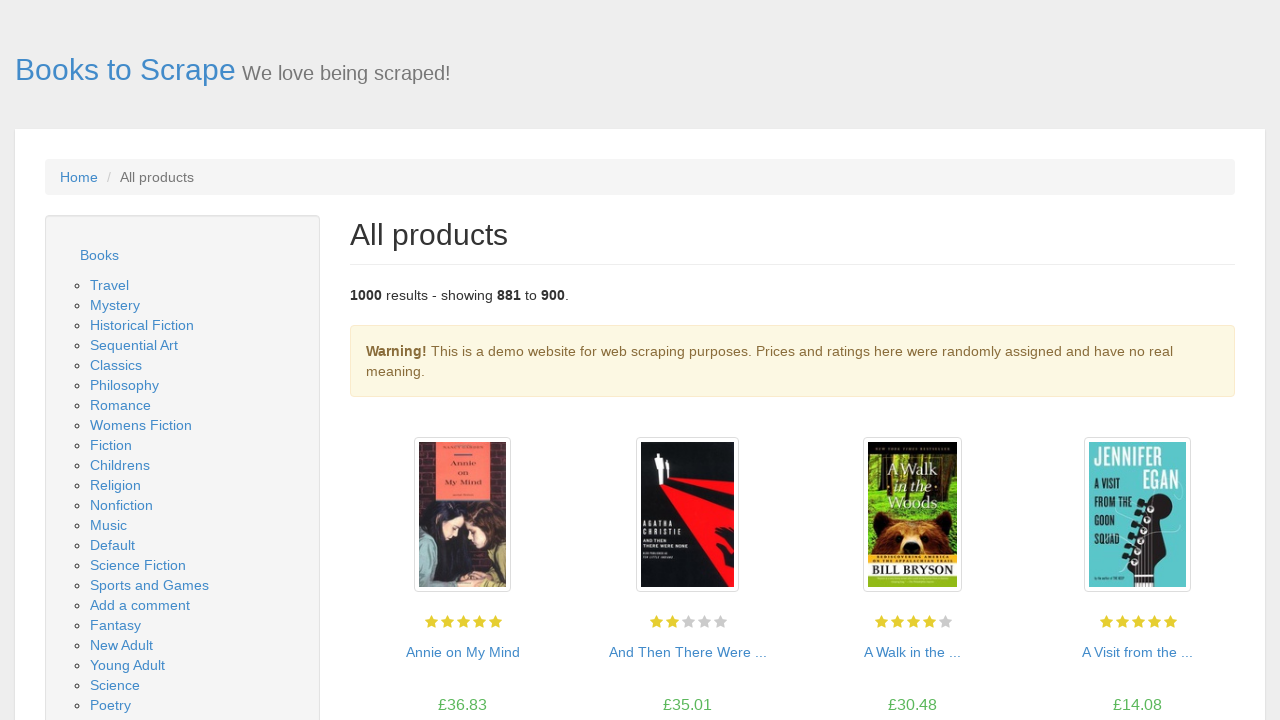

Confirmed product pods loaded on page 45
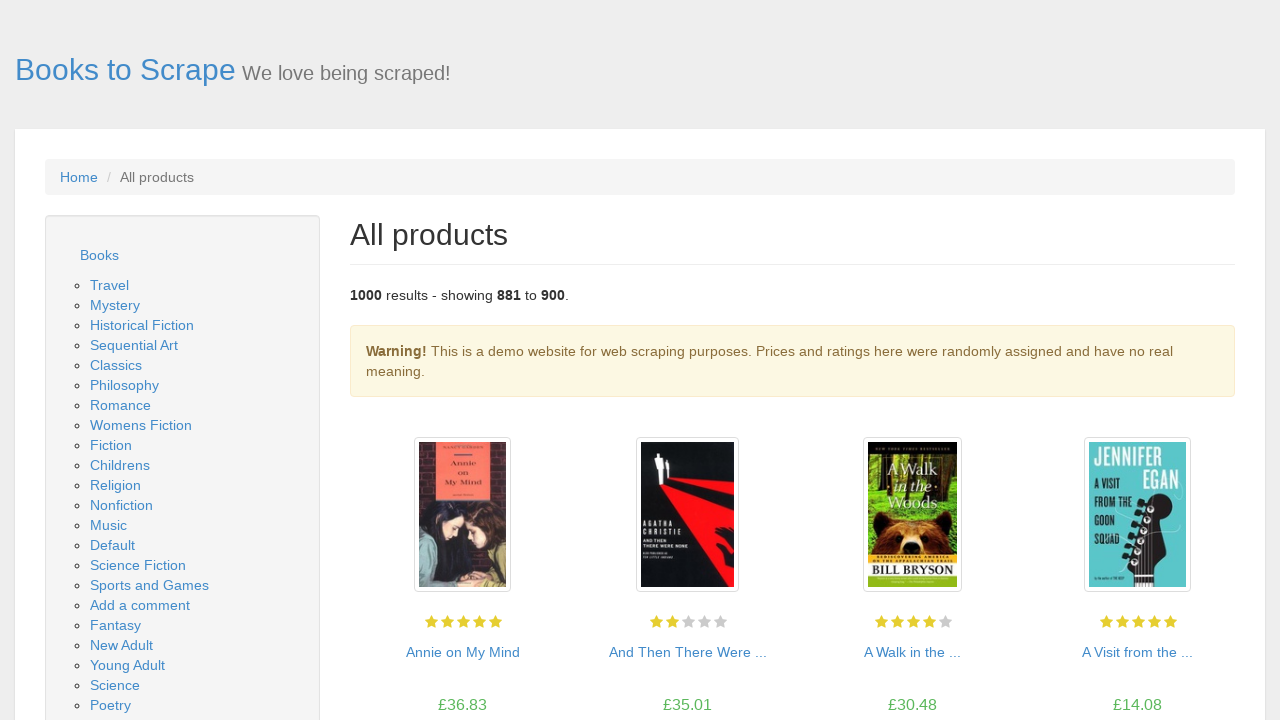

Verified book title (h3) is present
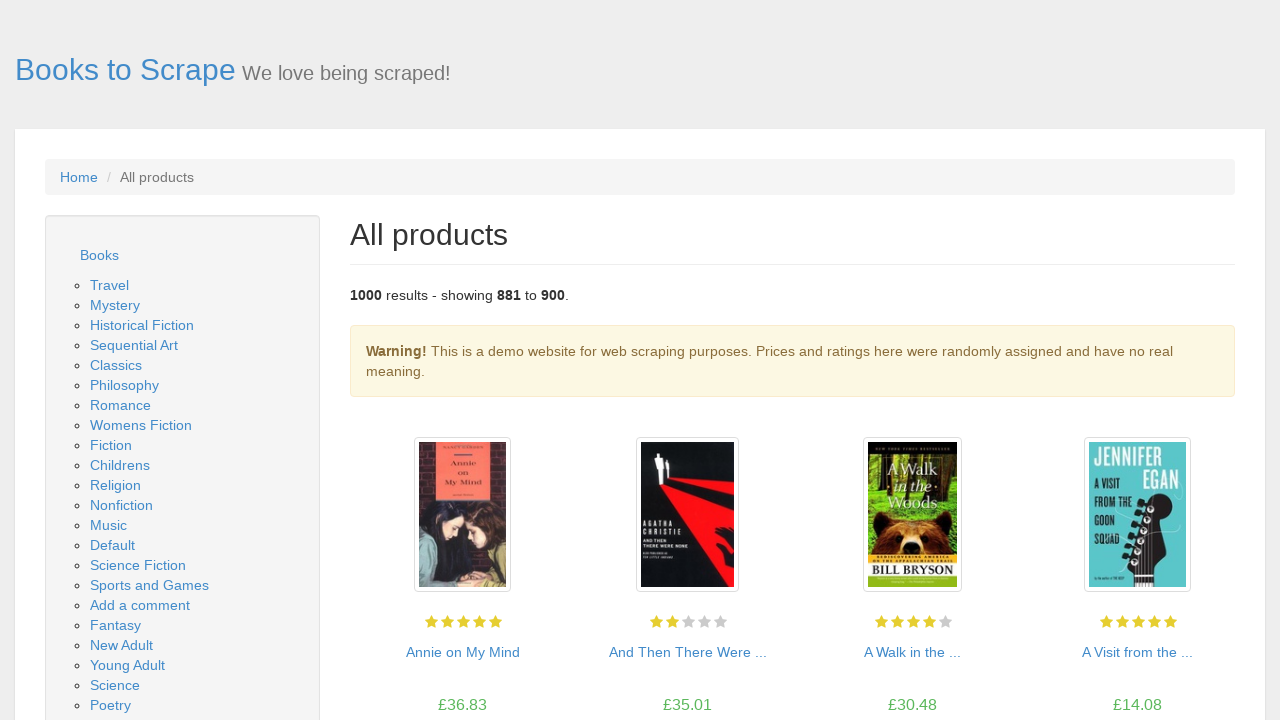

Verified book price is present
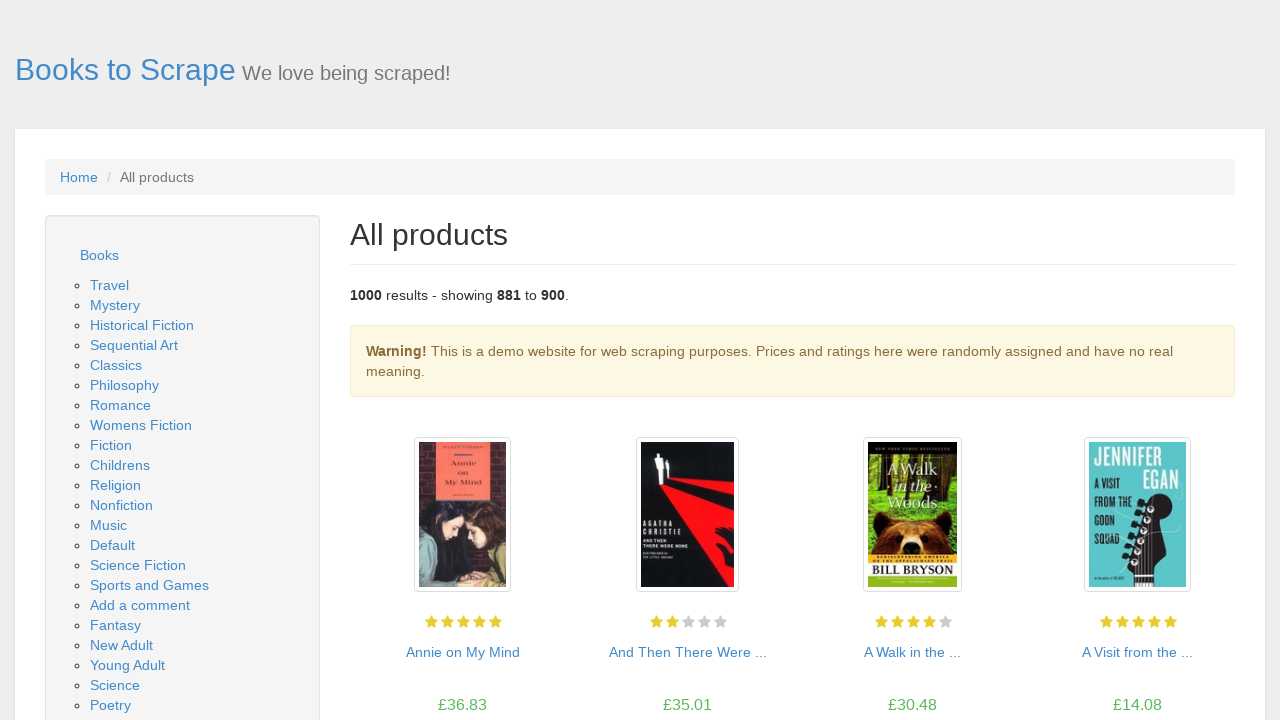

Verified book availability status is present
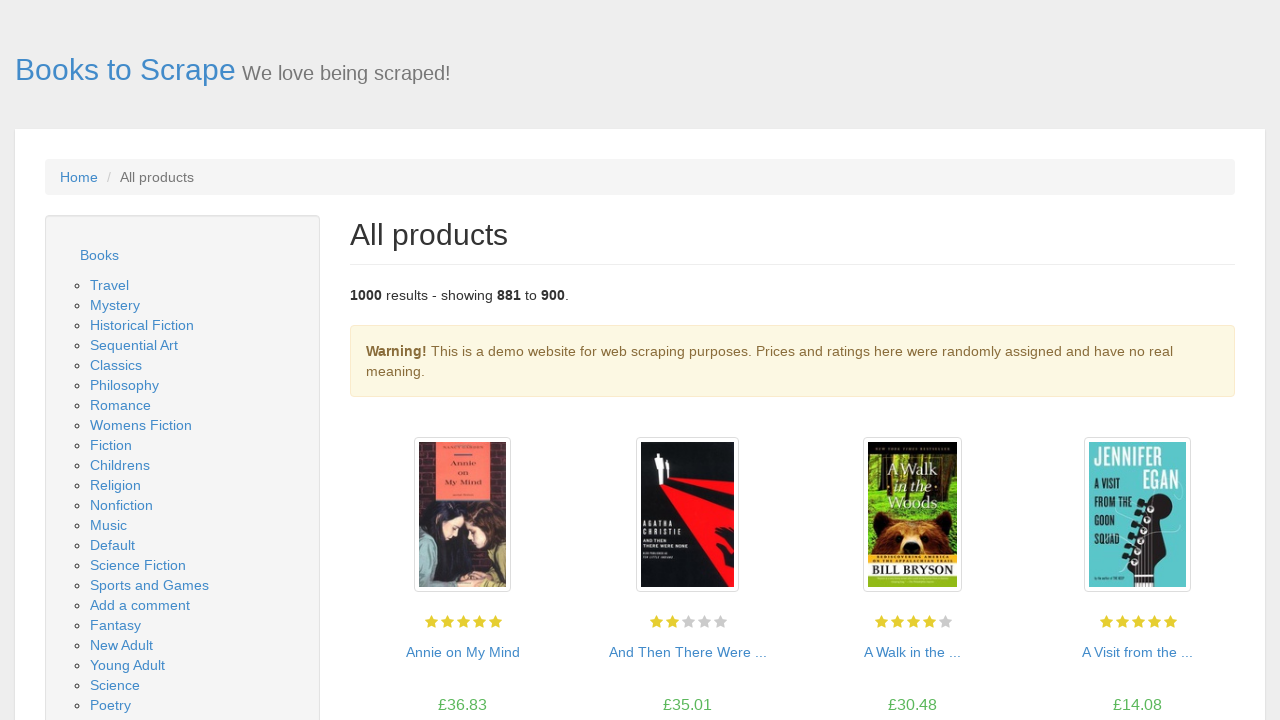

Clicked next page button to navigate to page 46 at (1206, 654) on li.next > a
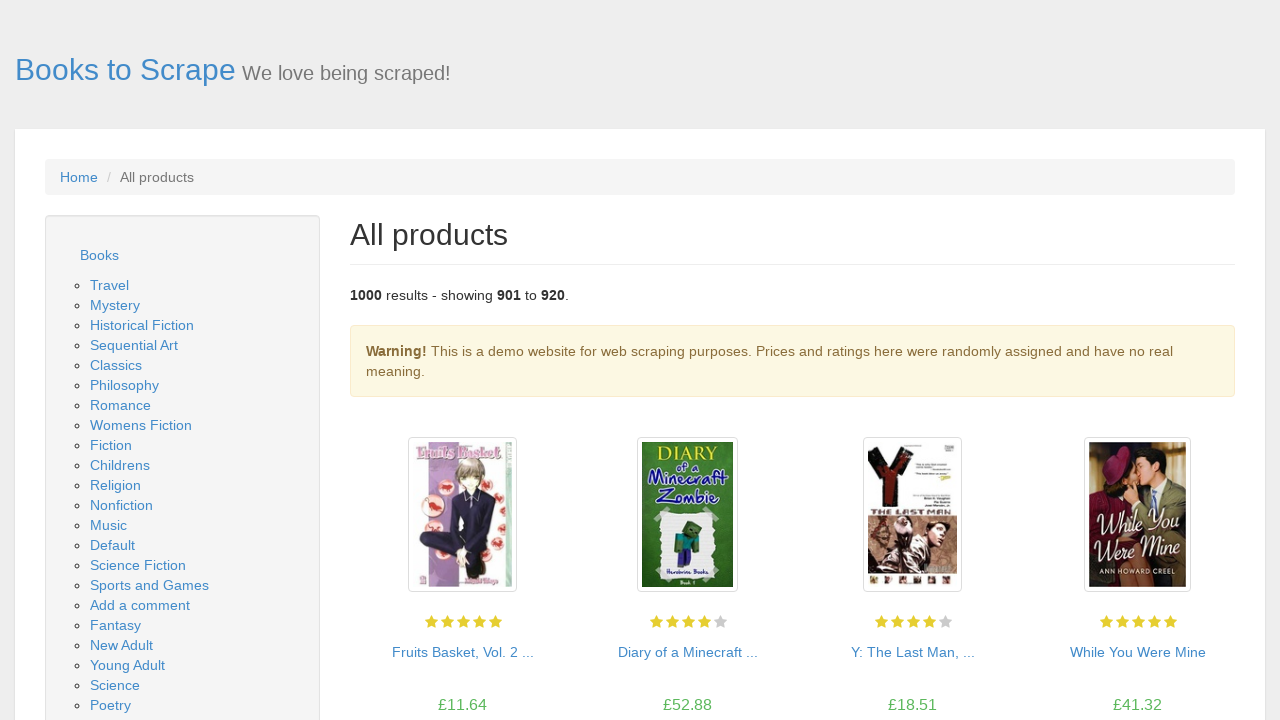

Page 46 loaded and network idle
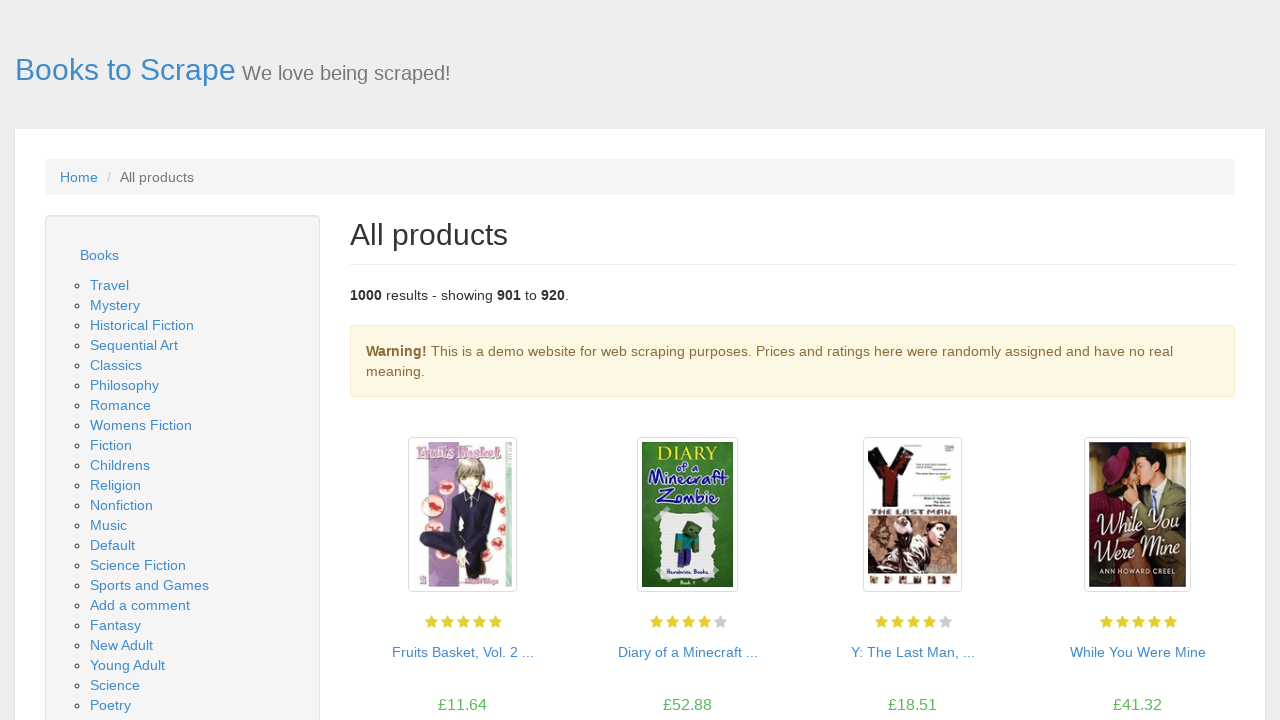

Confirmed product pods loaded on page 46
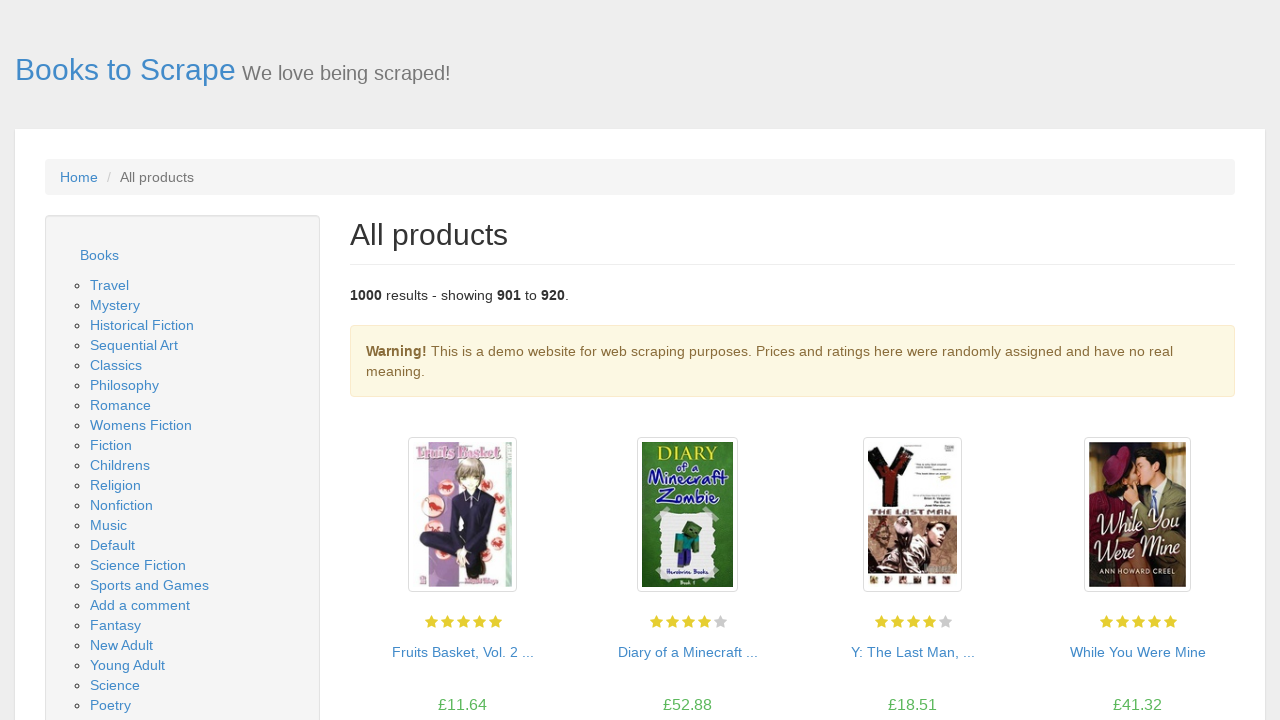

Verified book title (h3) is present
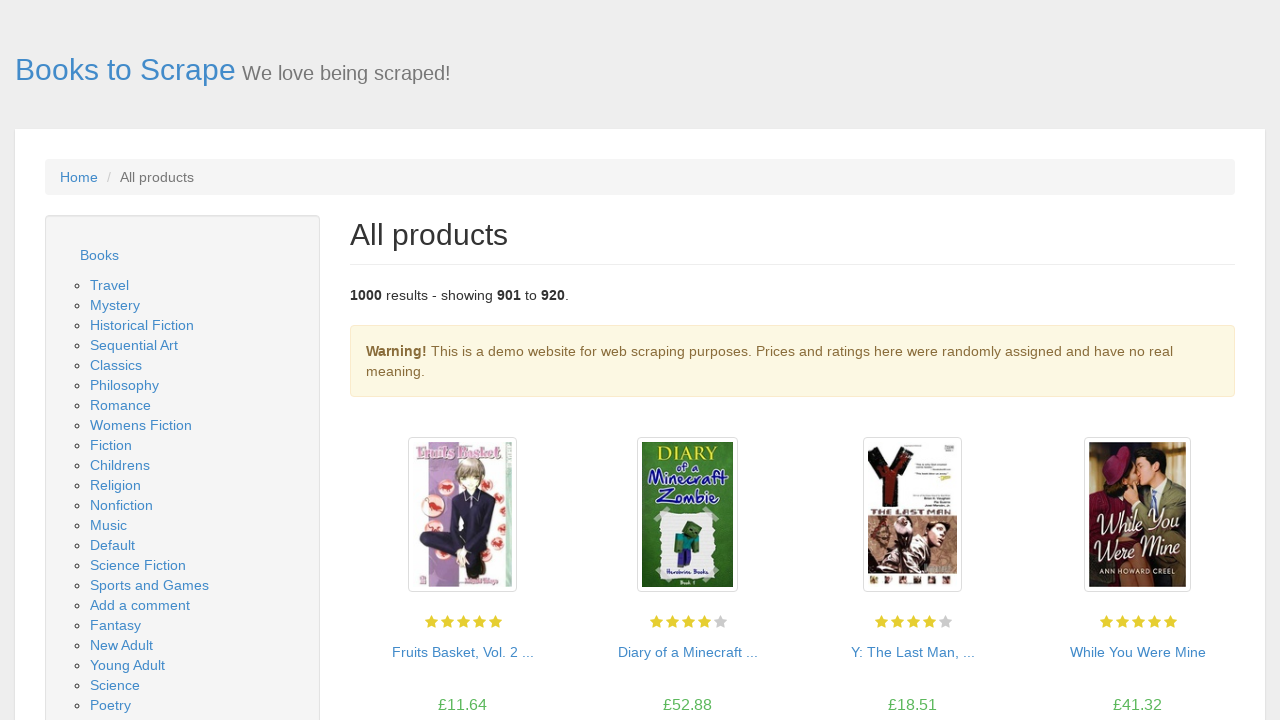

Verified book price is present
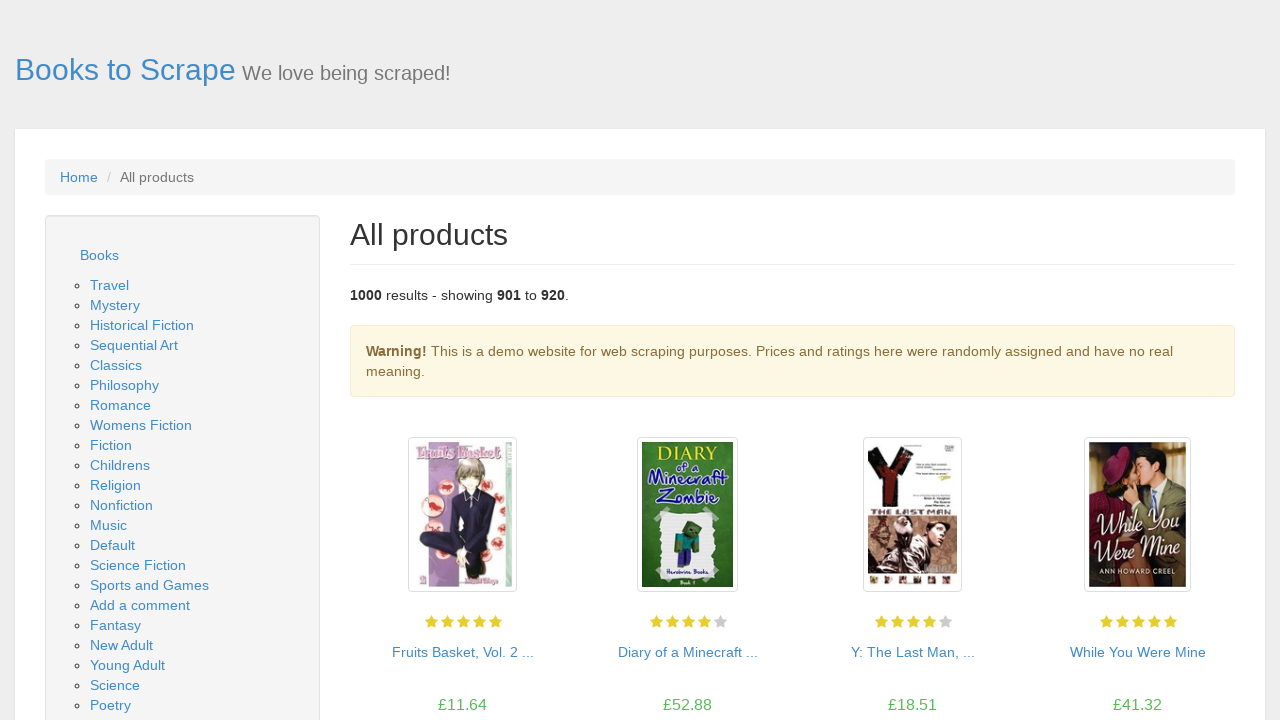

Verified book availability status is present
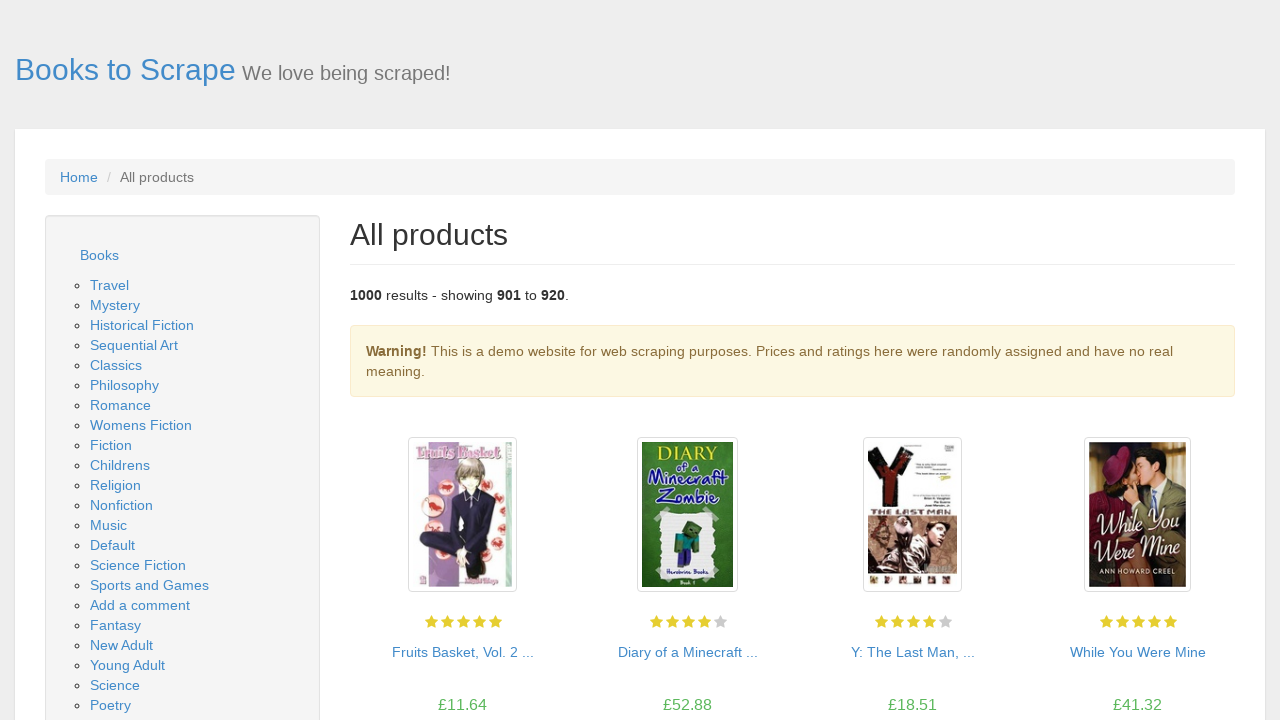

Clicked next page button to navigate to page 47 at (1206, 654) on li.next > a
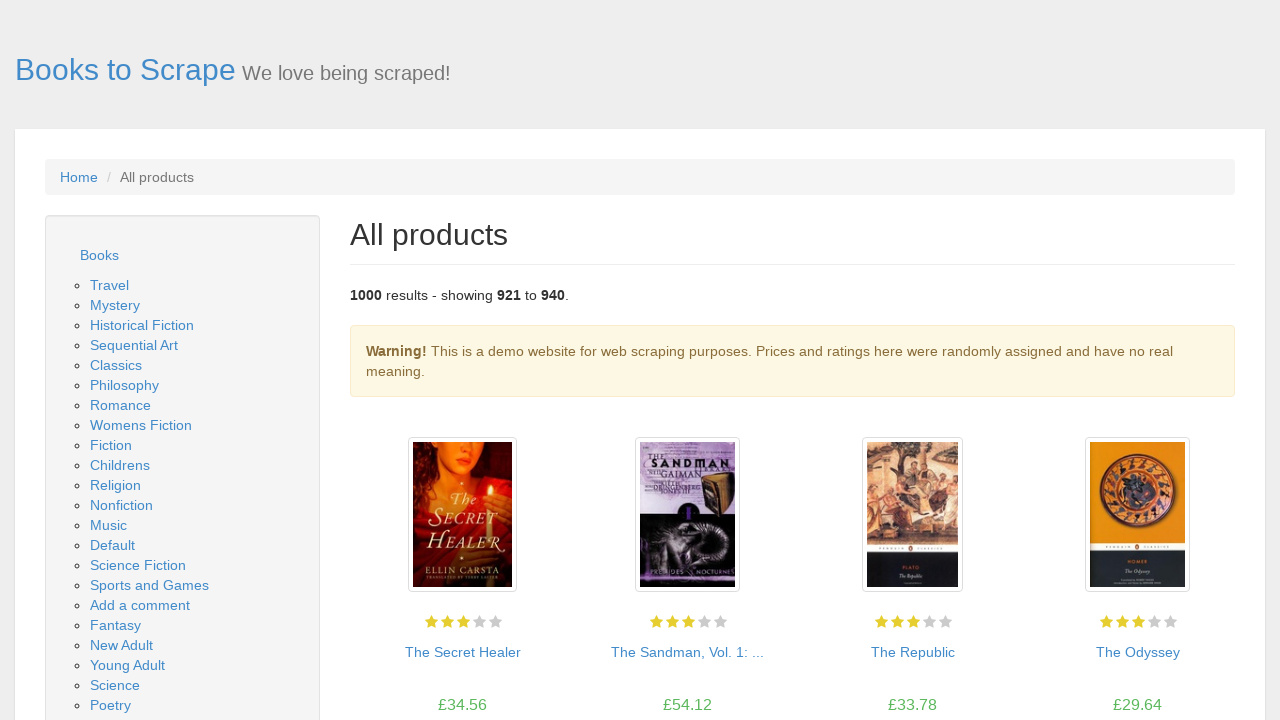

Page 47 loaded and network idle
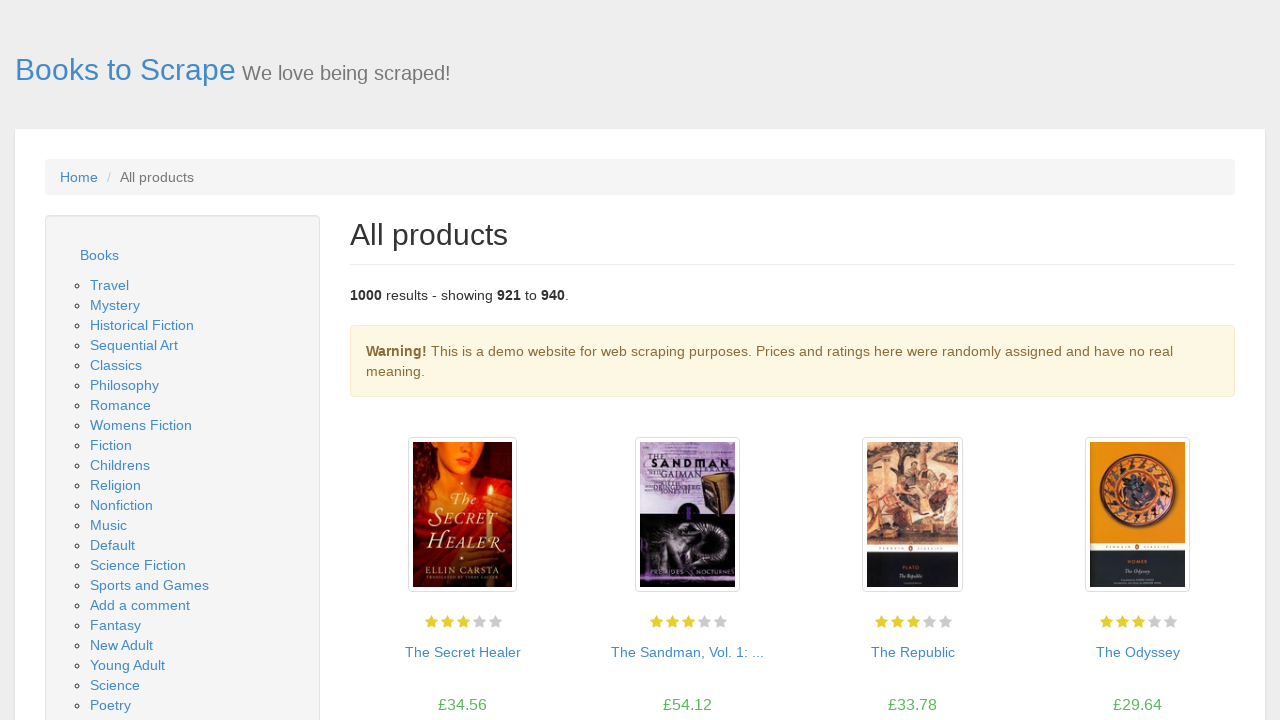

Confirmed product pods loaded on page 47
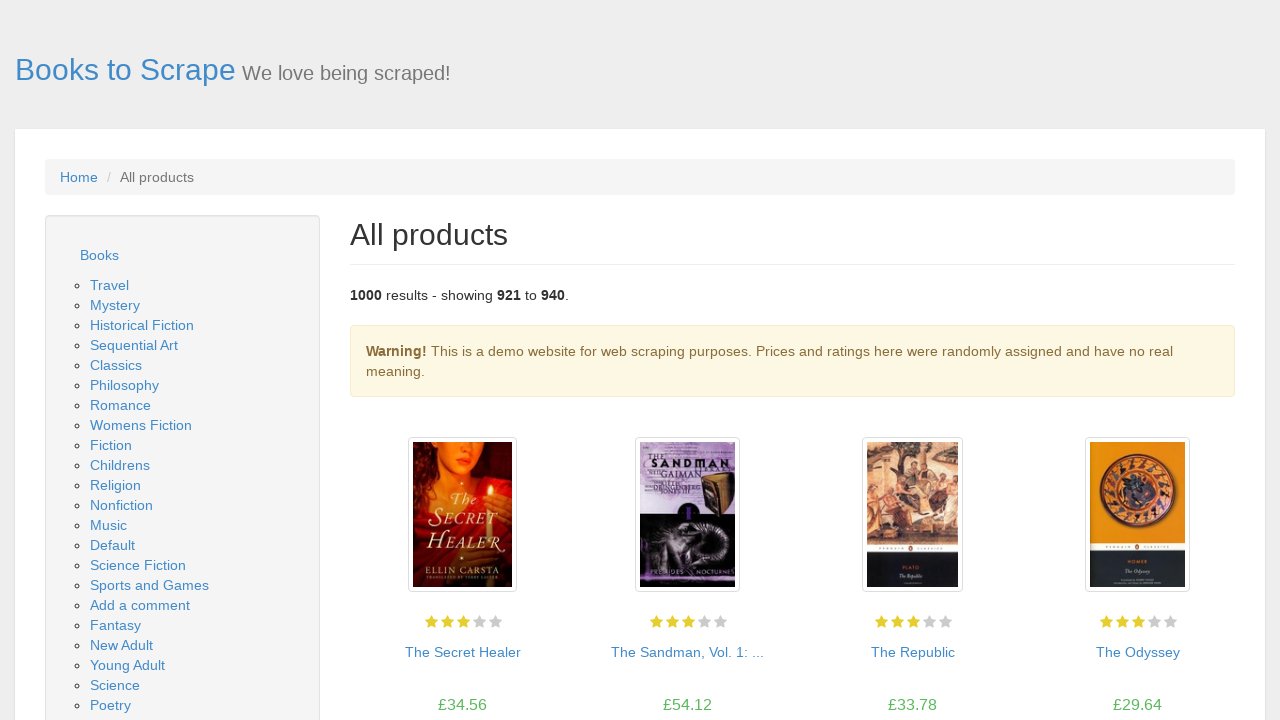

Verified book title (h3) is present
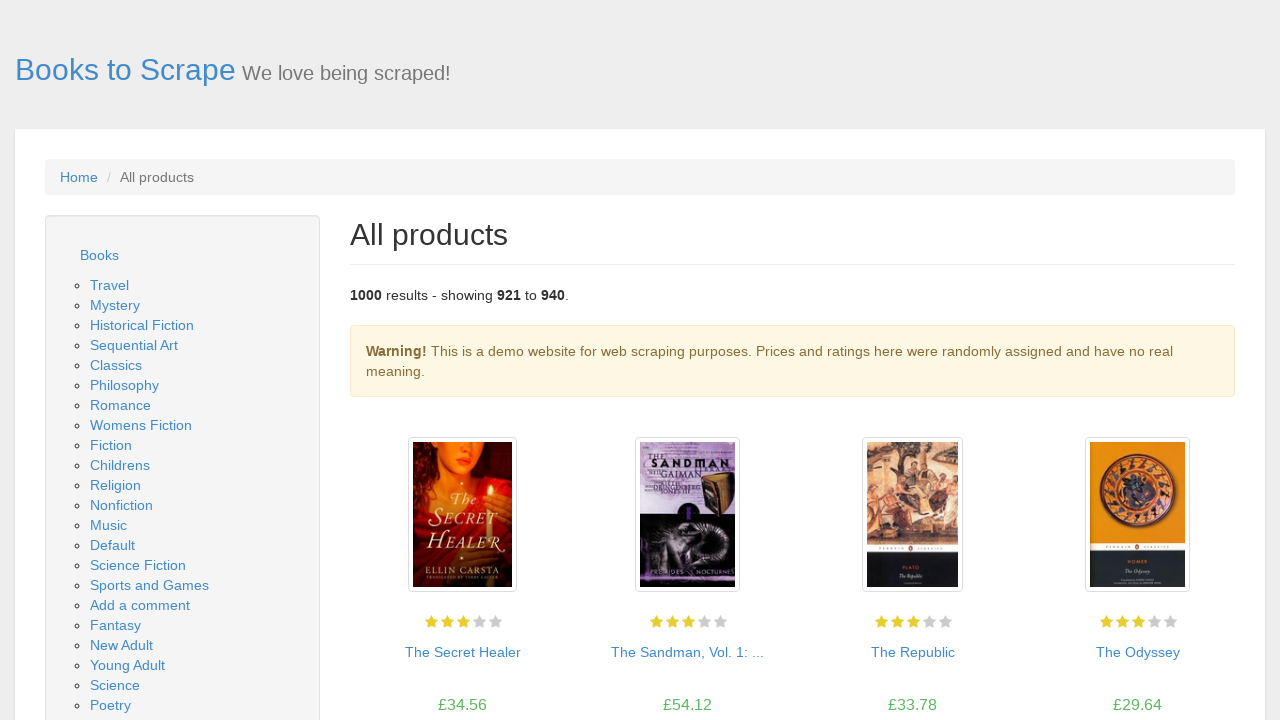

Verified book price is present
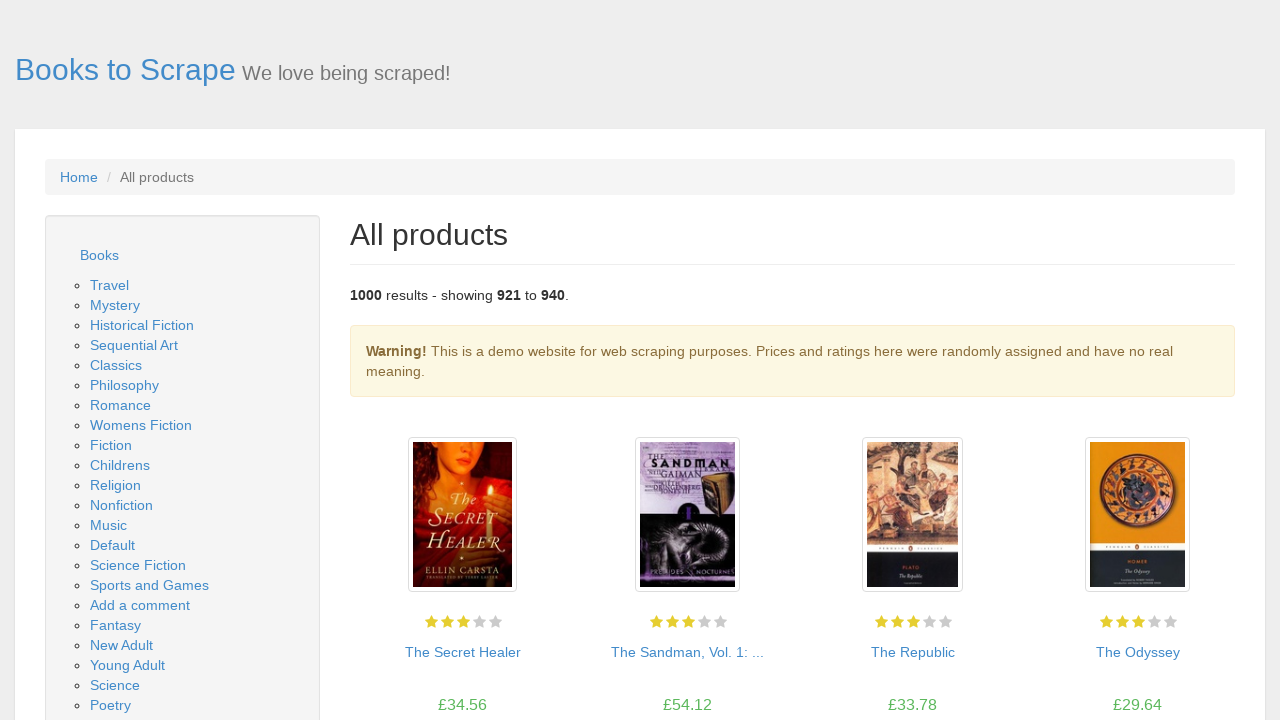

Verified book availability status is present
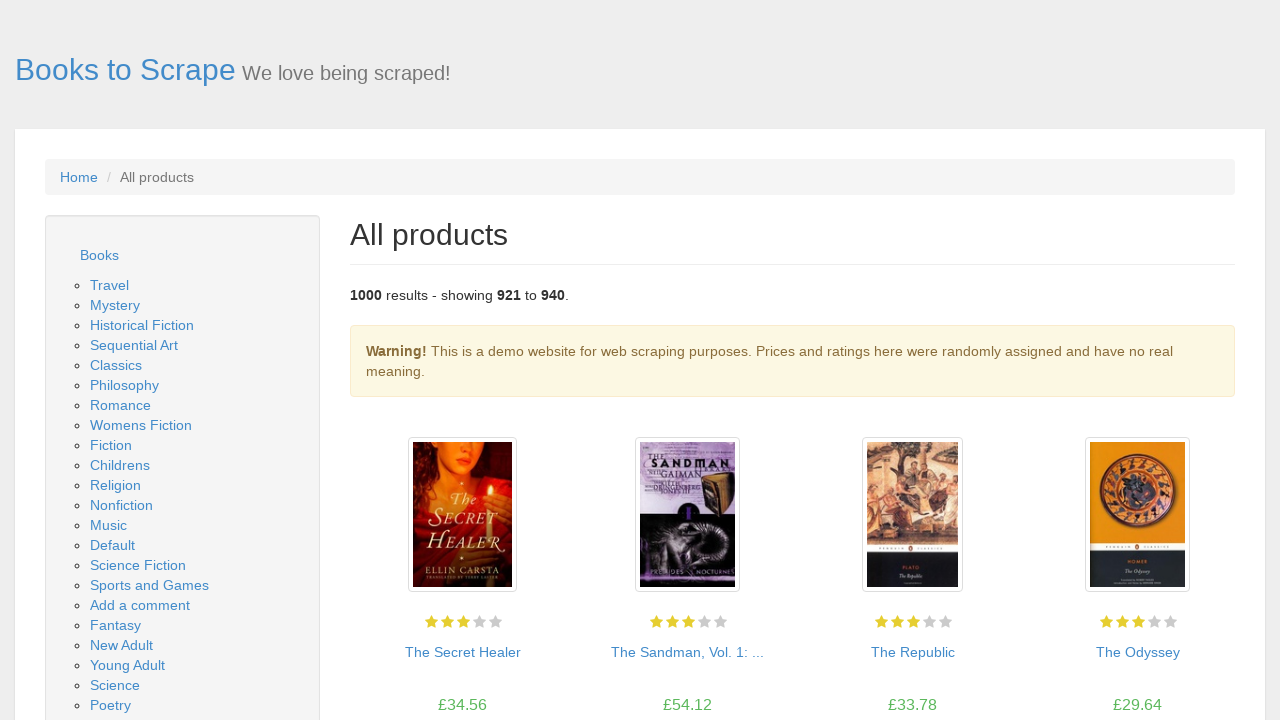

Clicked next page button to navigate to page 48 at (1206, 654) on li.next > a
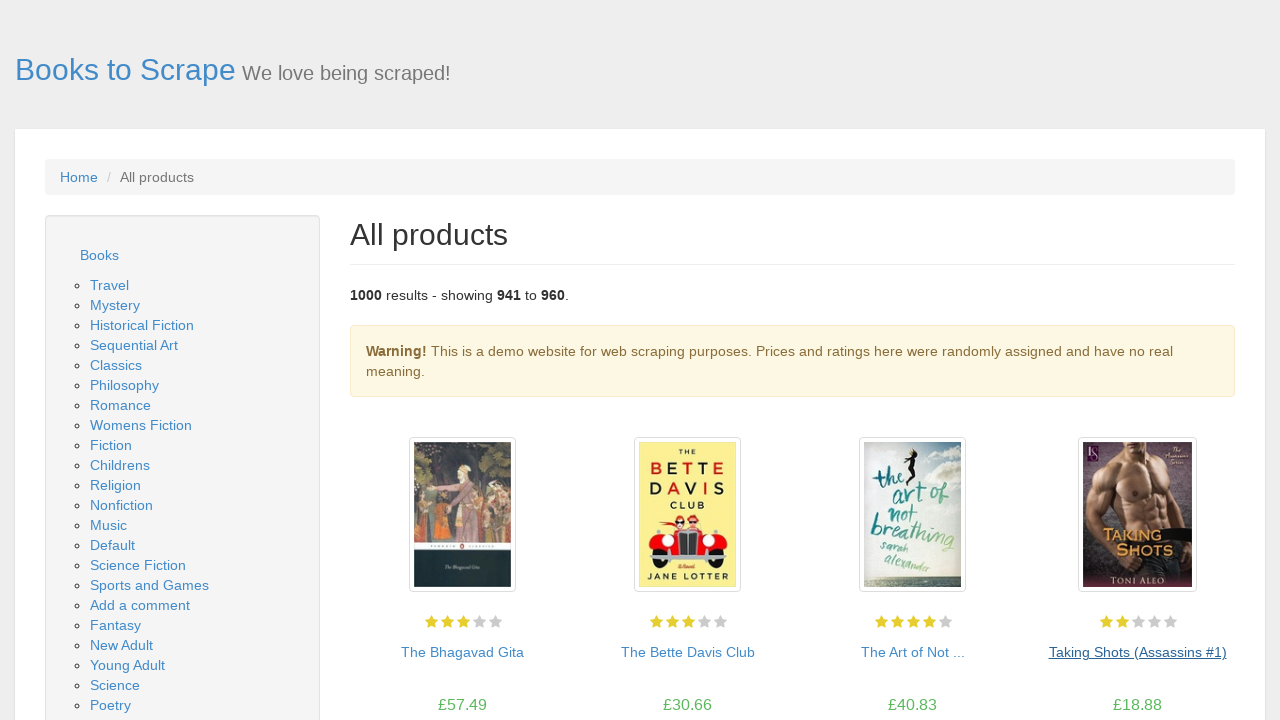

Page 48 loaded and network idle
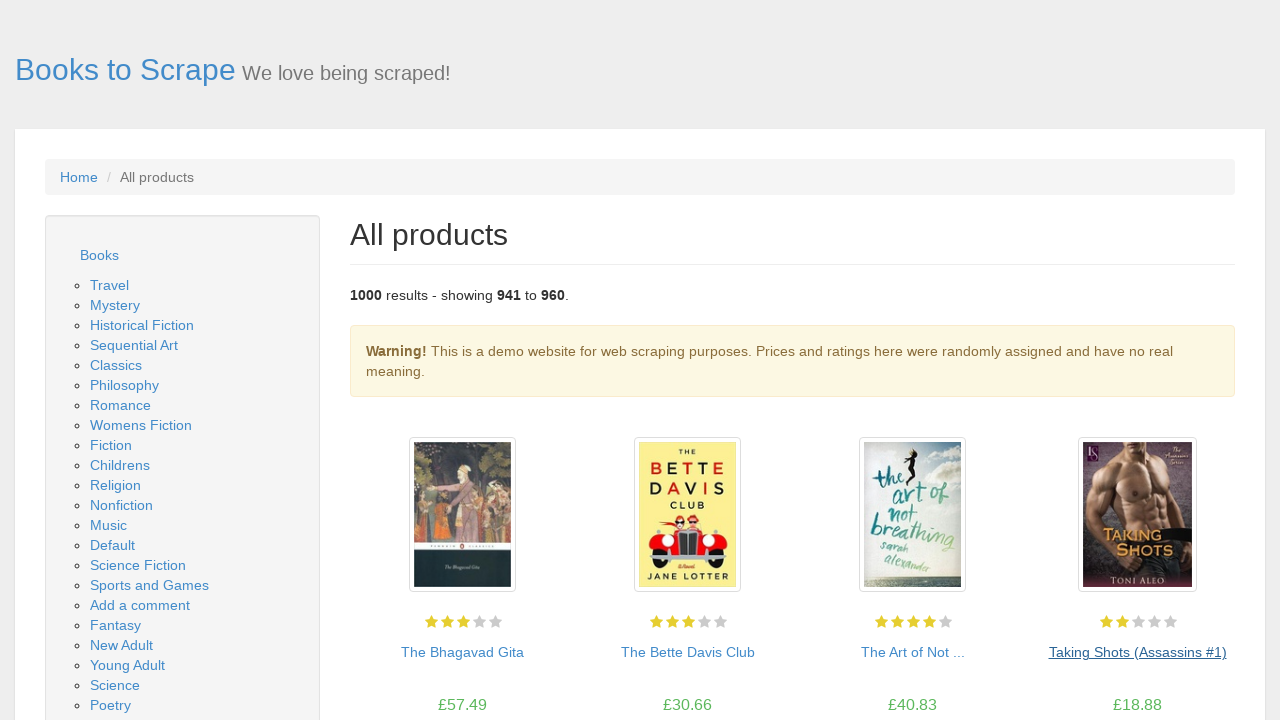

Confirmed product pods loaded on page 48
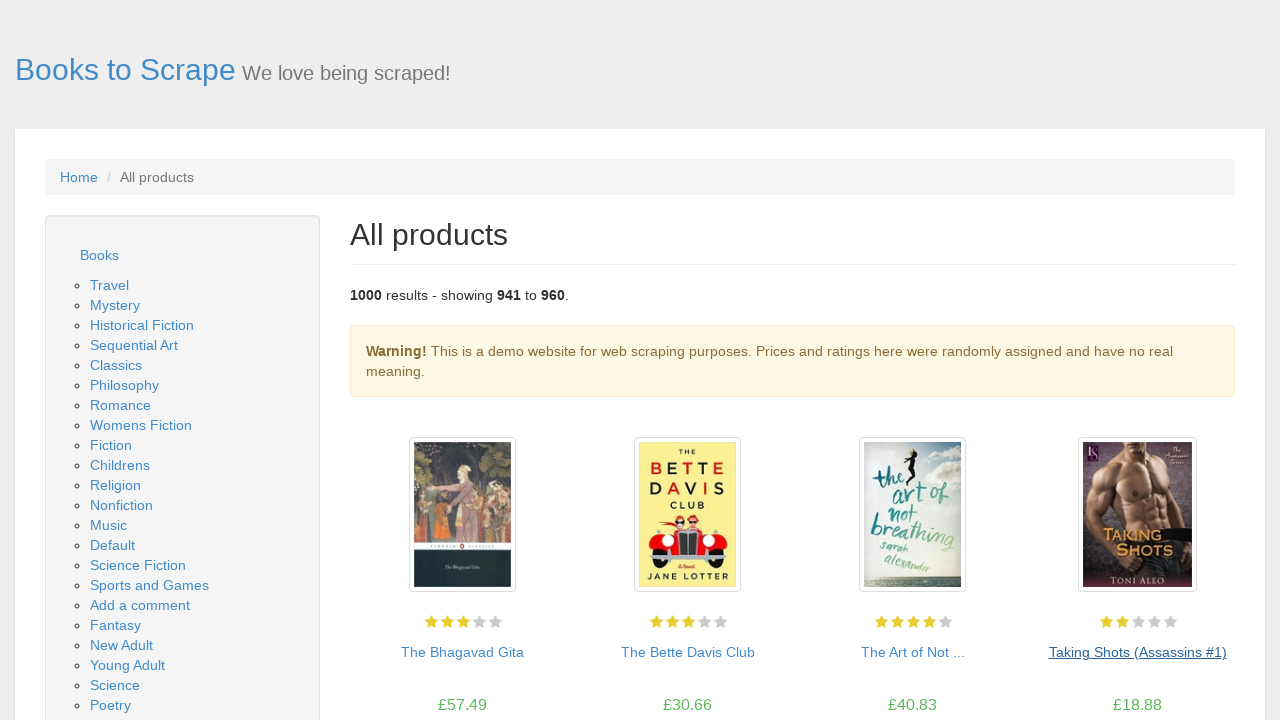

Verified book title (h3) is present
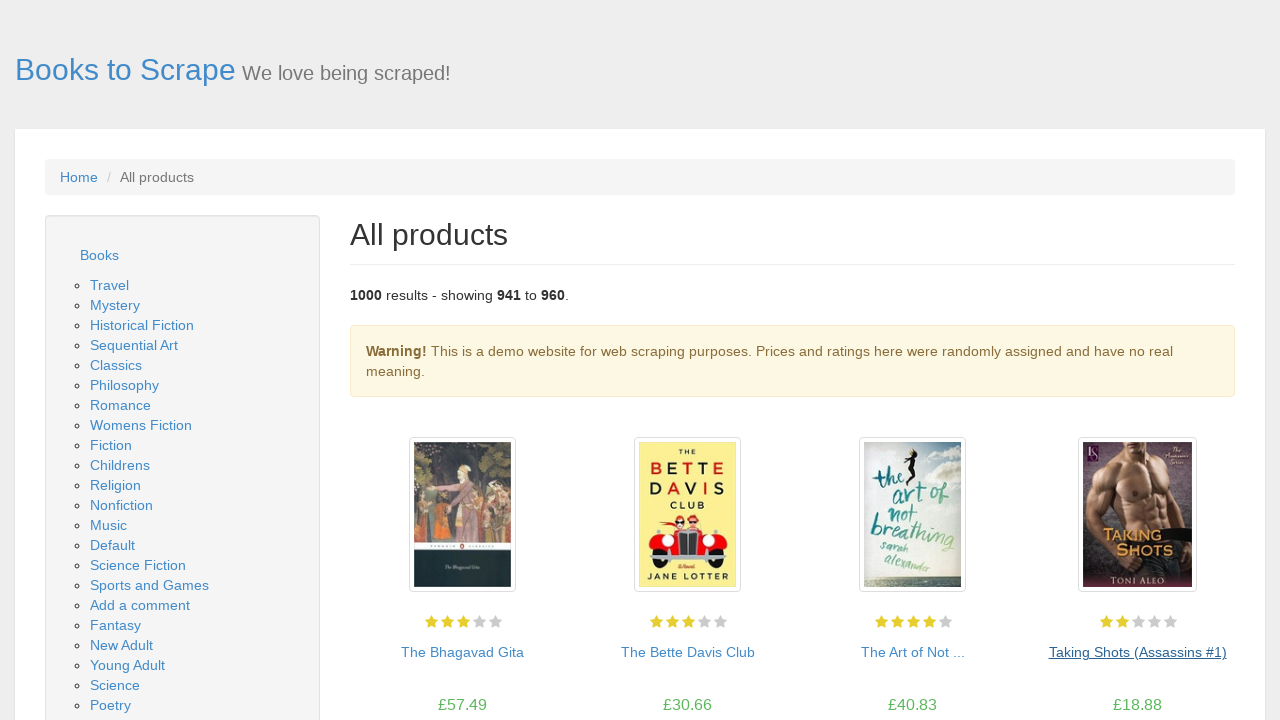

Verified book price is present
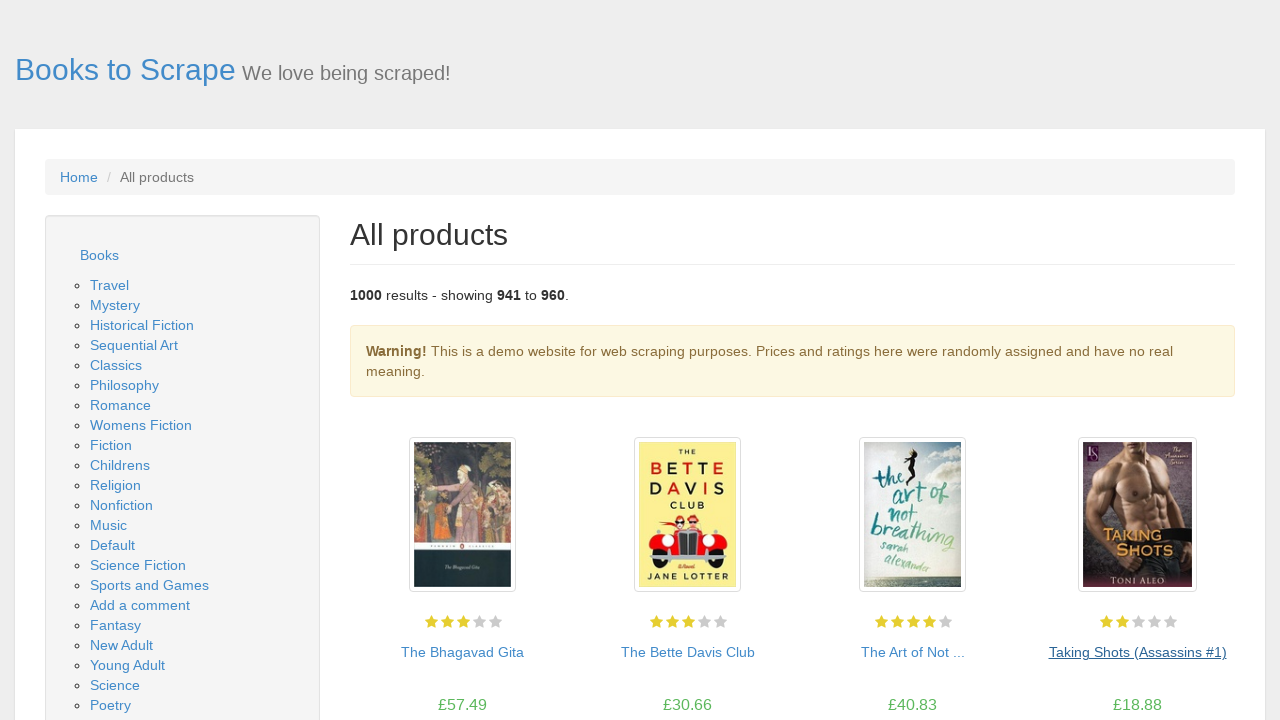

Verified book availability status is present
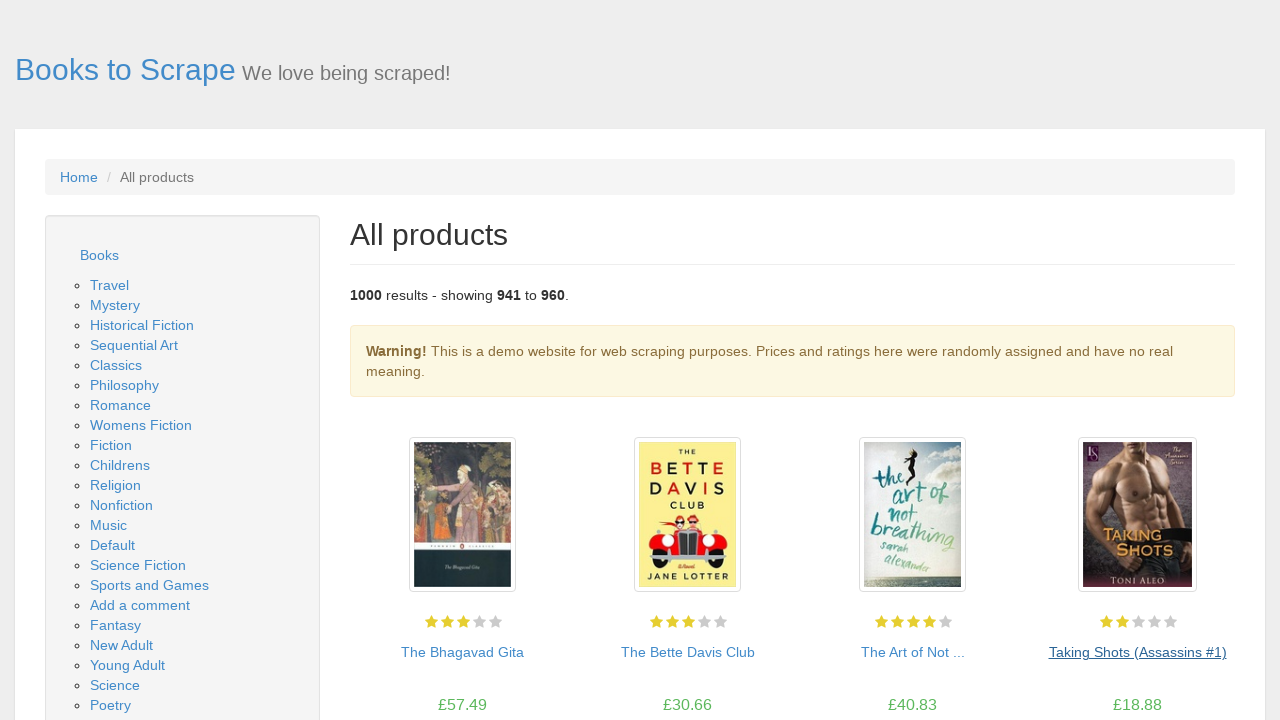

Clicked next page button to navigate to page 49 at (1206, 654) on li.next > a
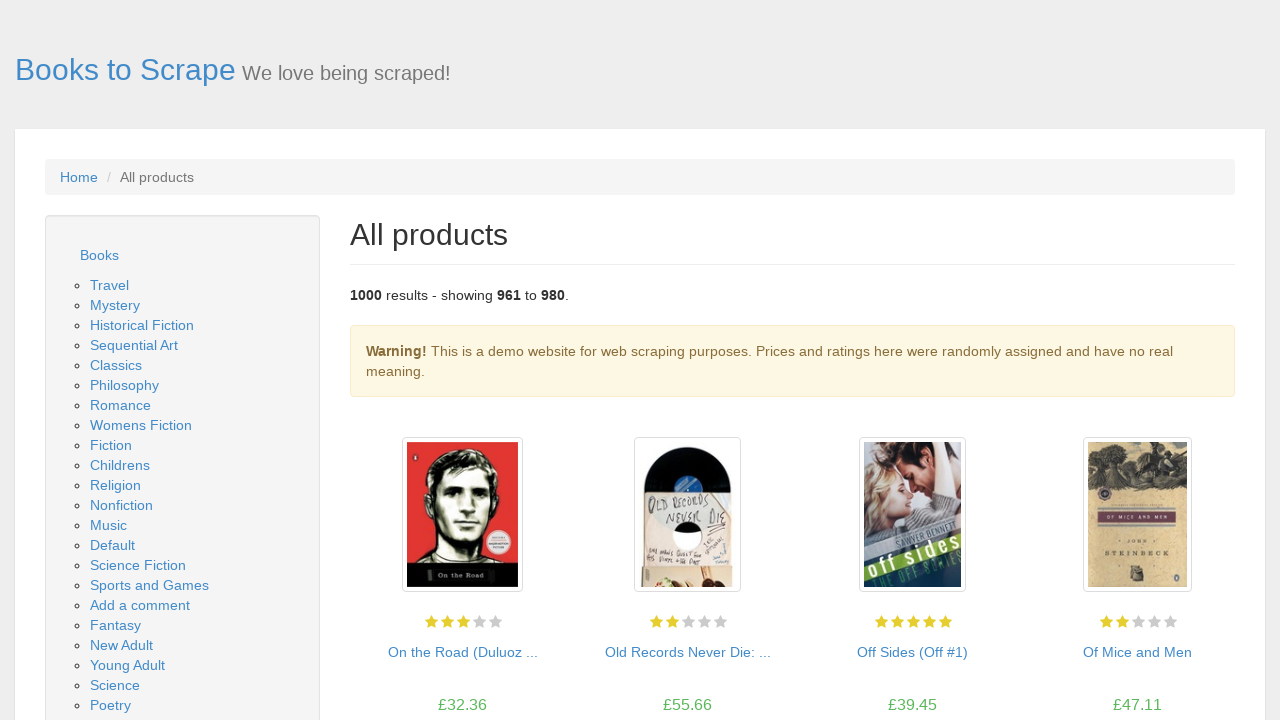

Page 49 loaded and network idle
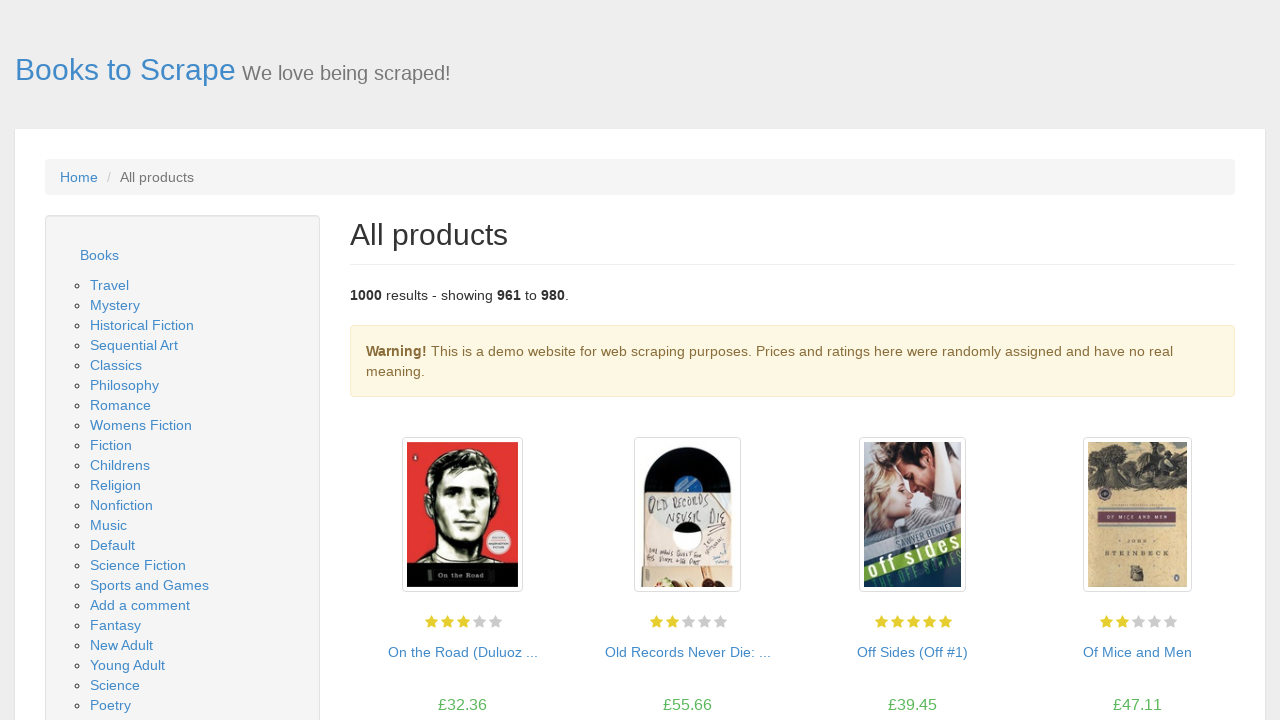

Confirmed product pods loaded on page 49
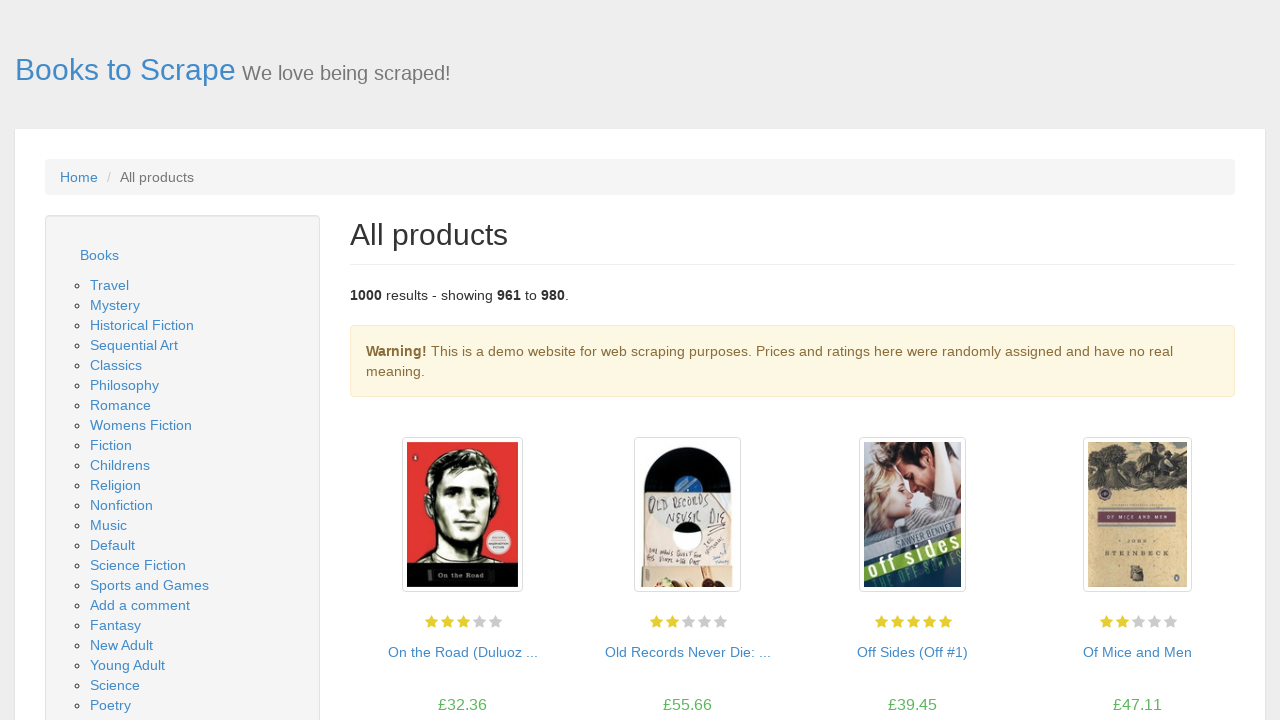

Verified book title (h3) is present
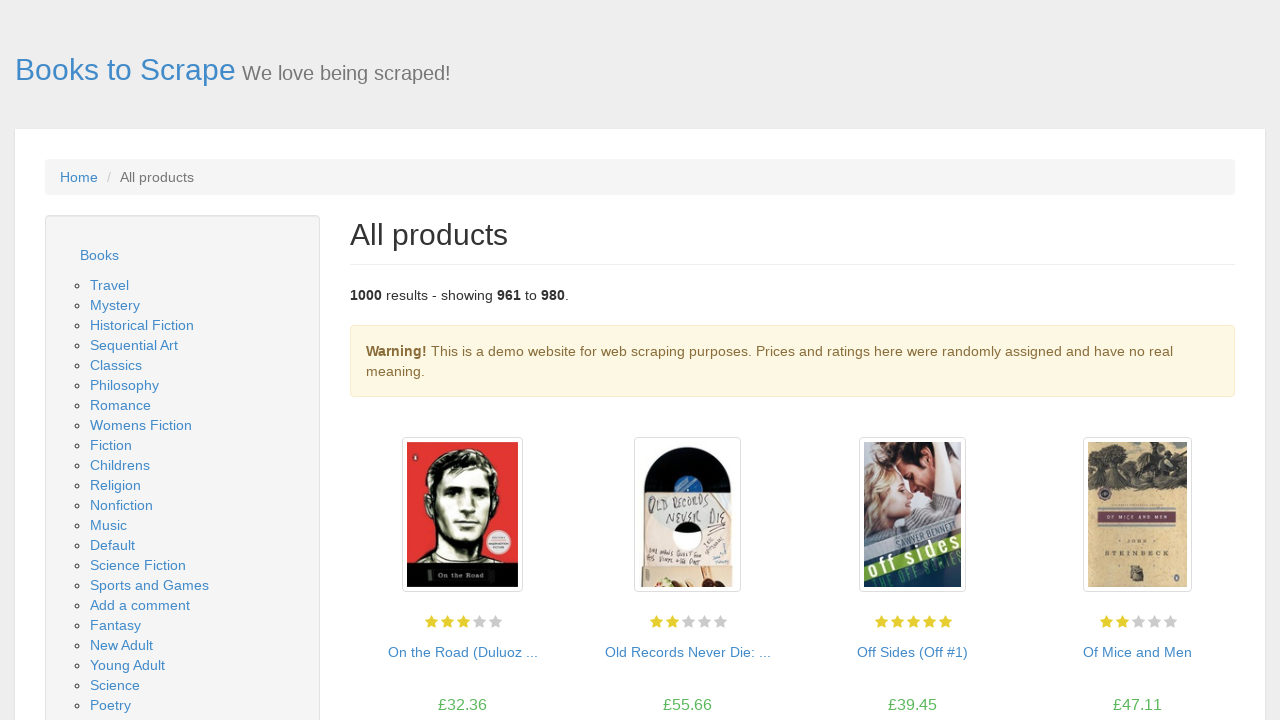

Verified book price is present
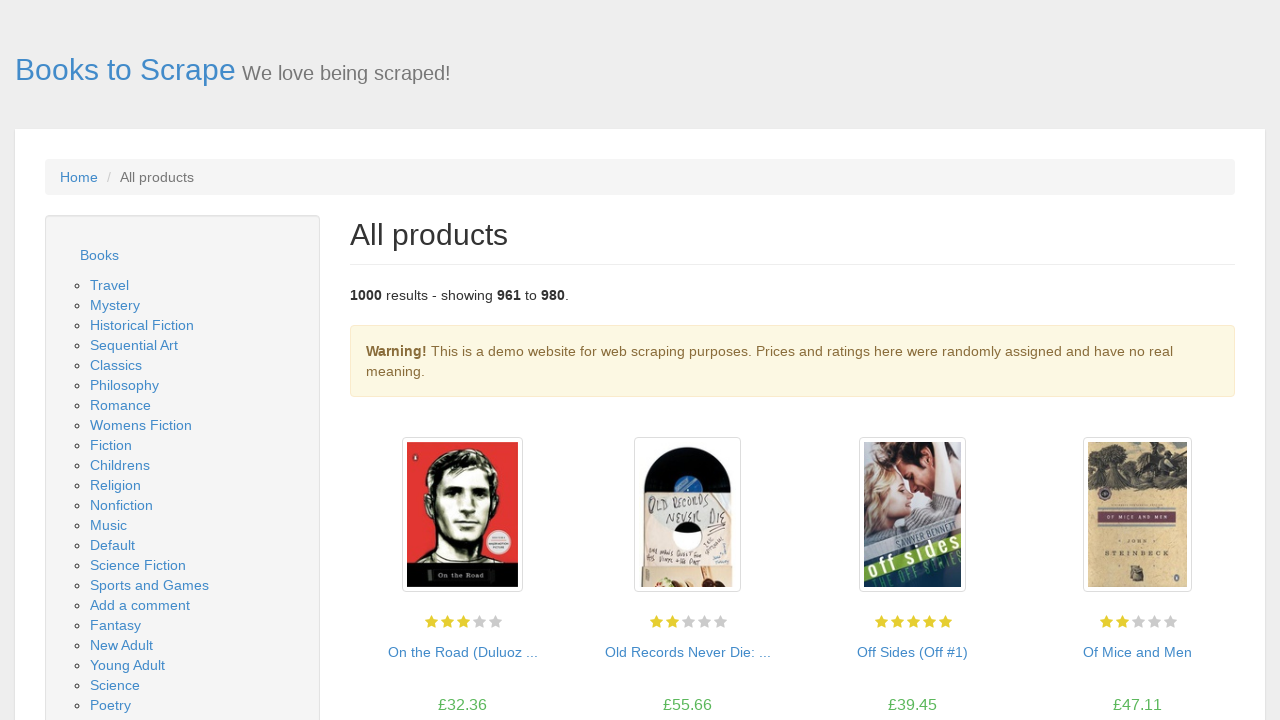

Verified book availability status is present
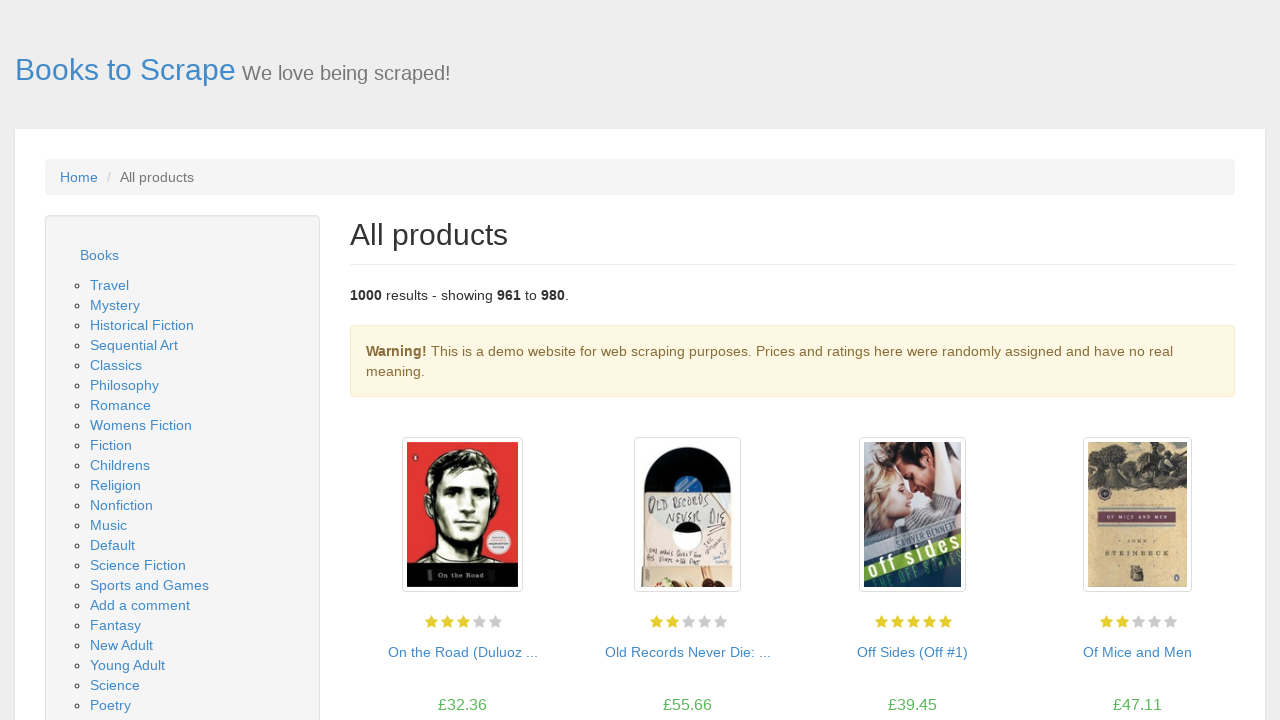

Clicked next page button to navigate to page 50 at (1206, 654) on li.next > a
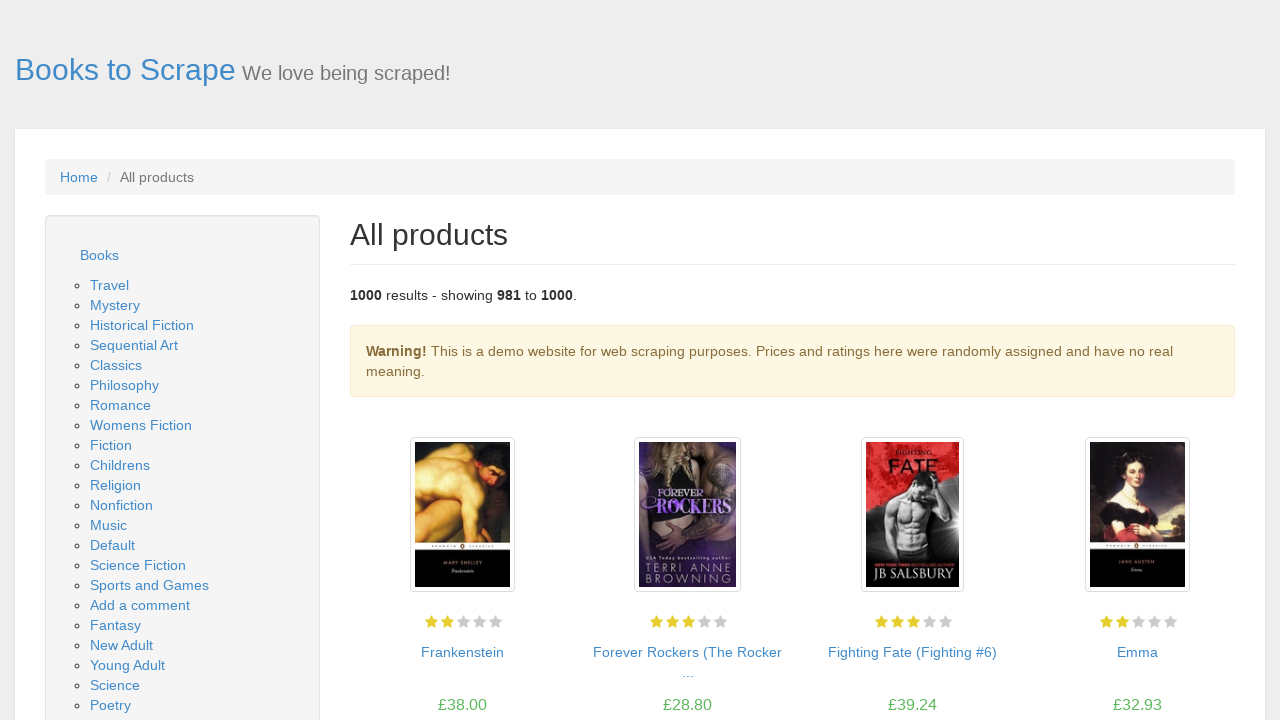

Page 50 loaded and network idle
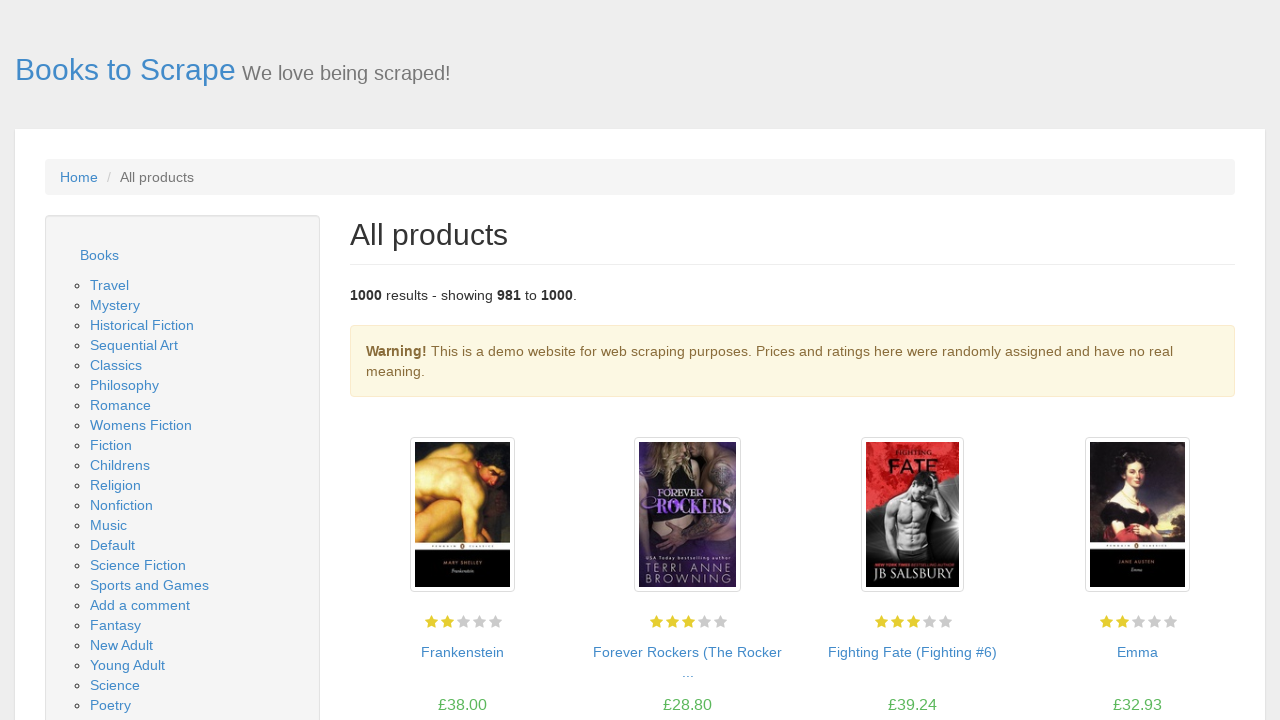

Confirmed product pods loaded on page 50
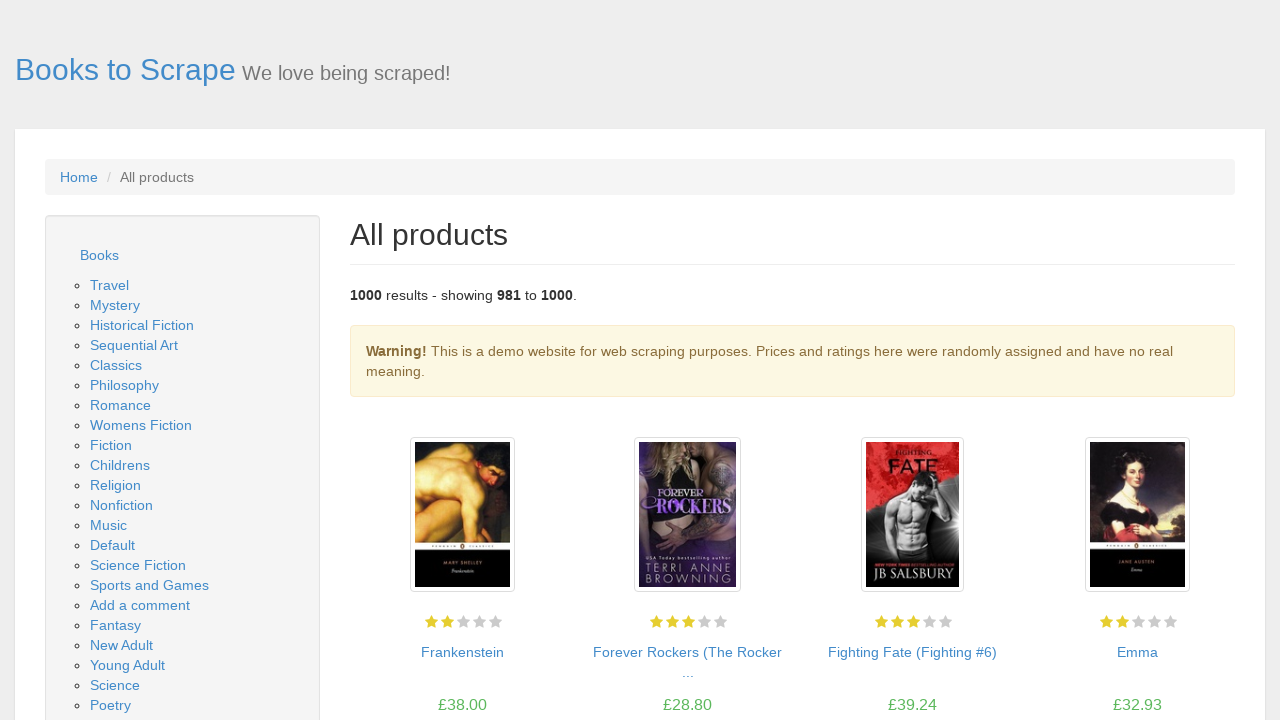

Verified book title (h3) is present
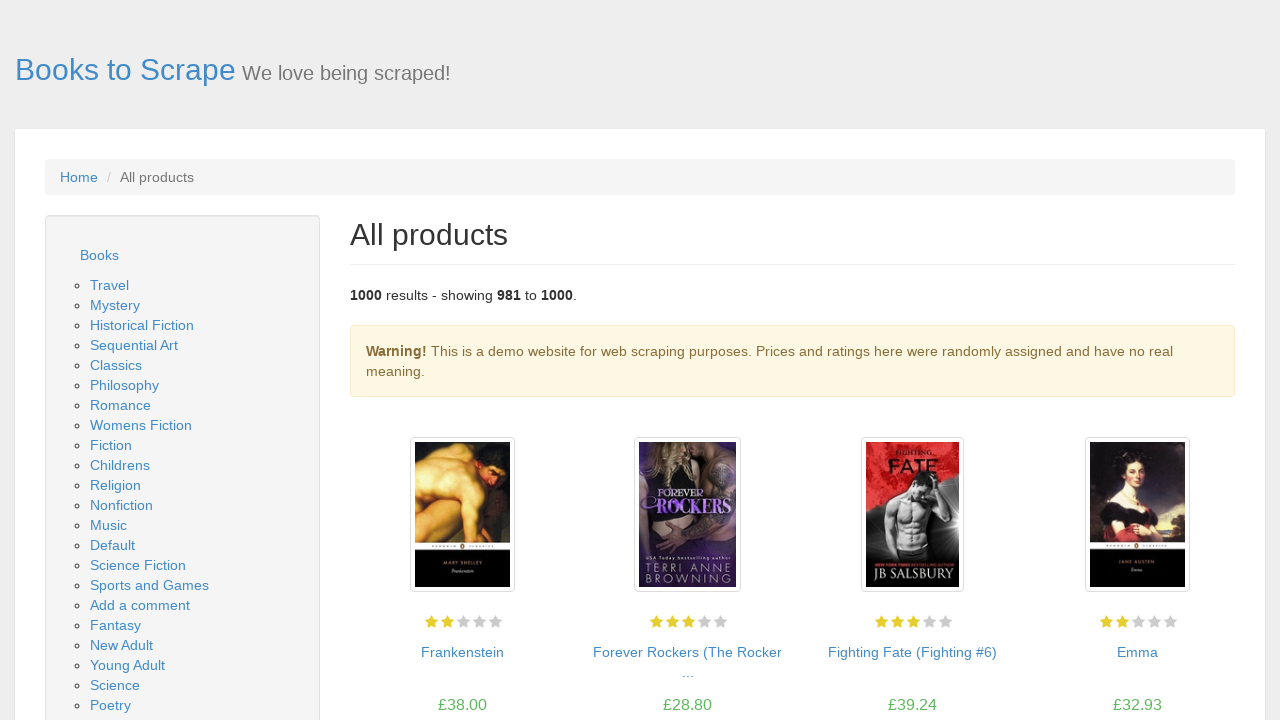

Verified book price is present
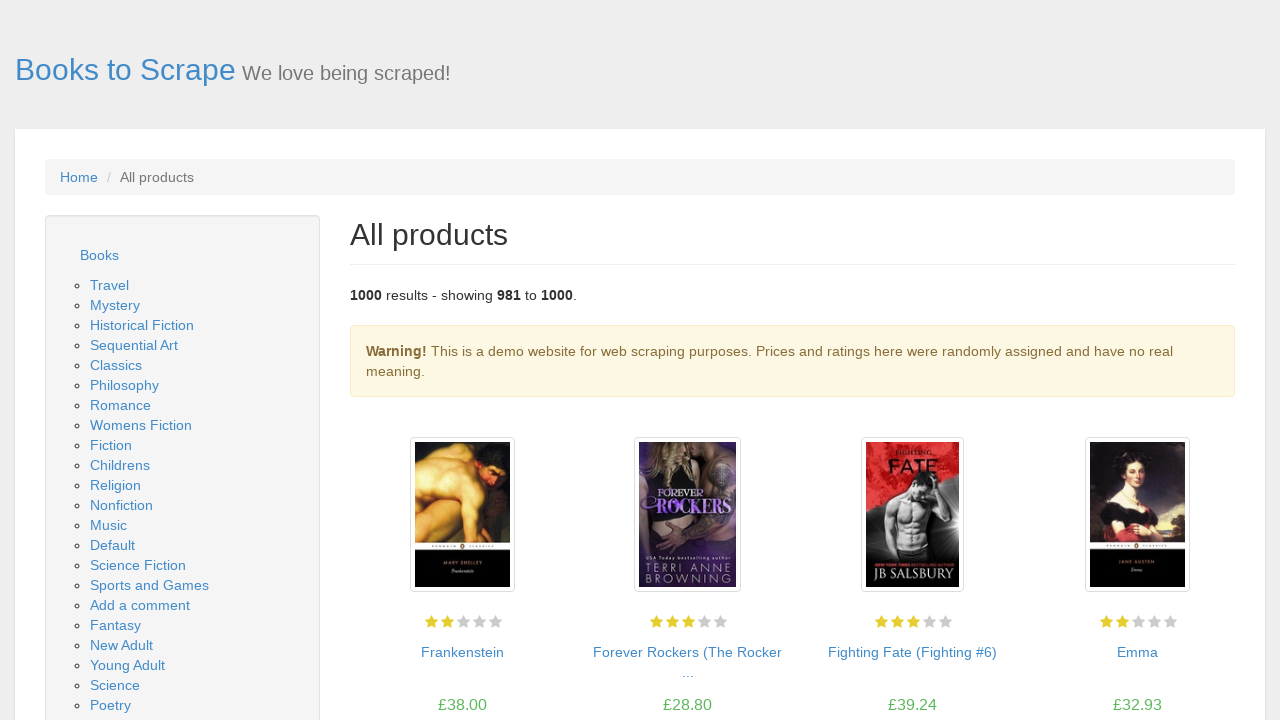

Verified book availability status is present
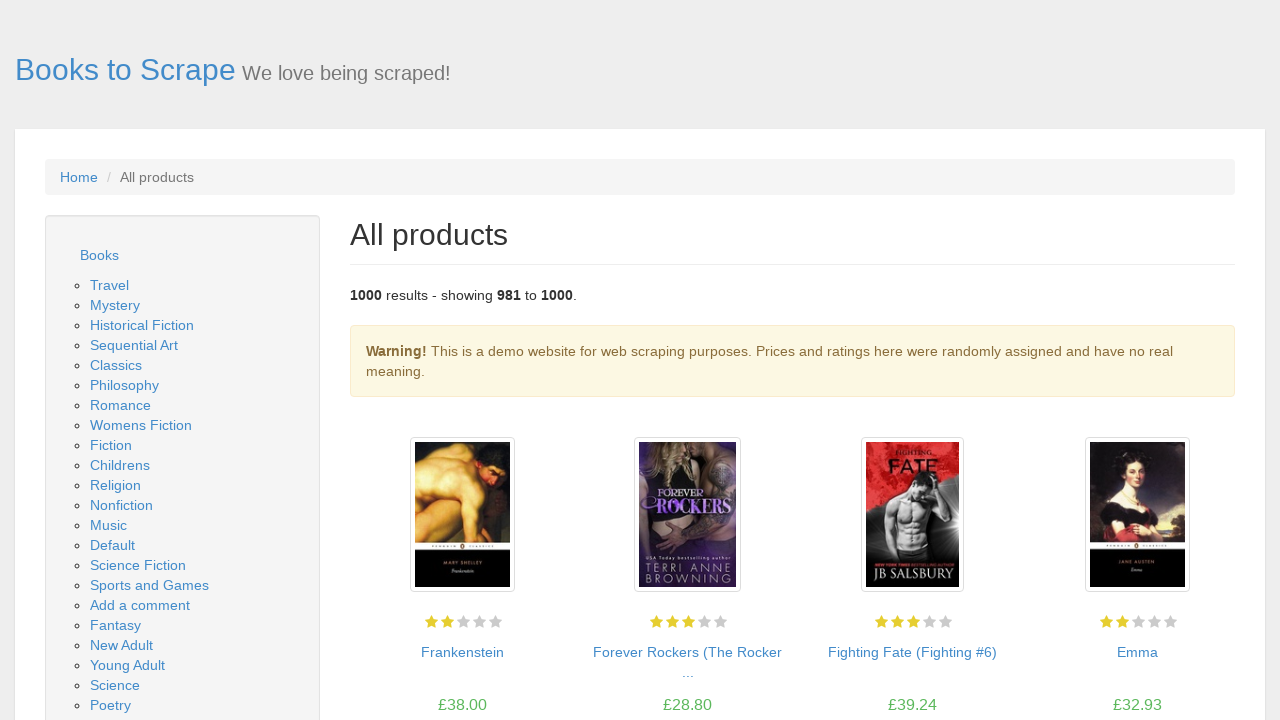

No next page button found - reached last page
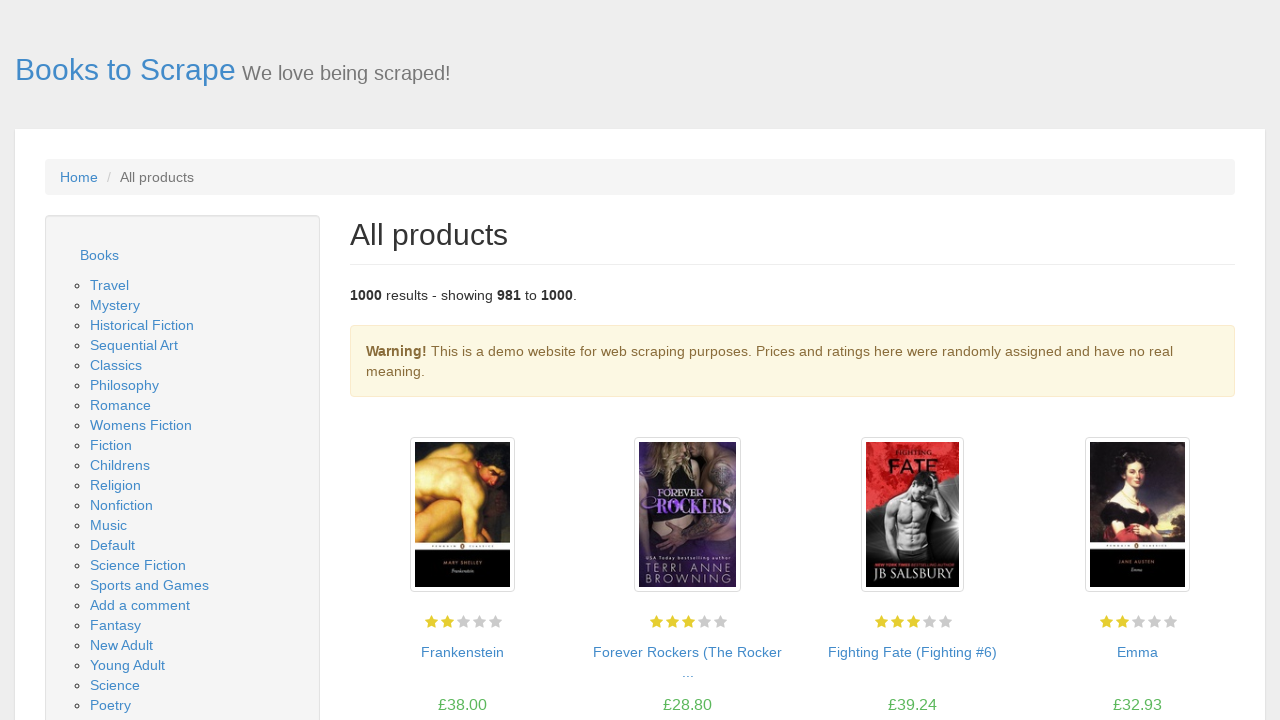

Verified pagination successful - navigated through 50 pages
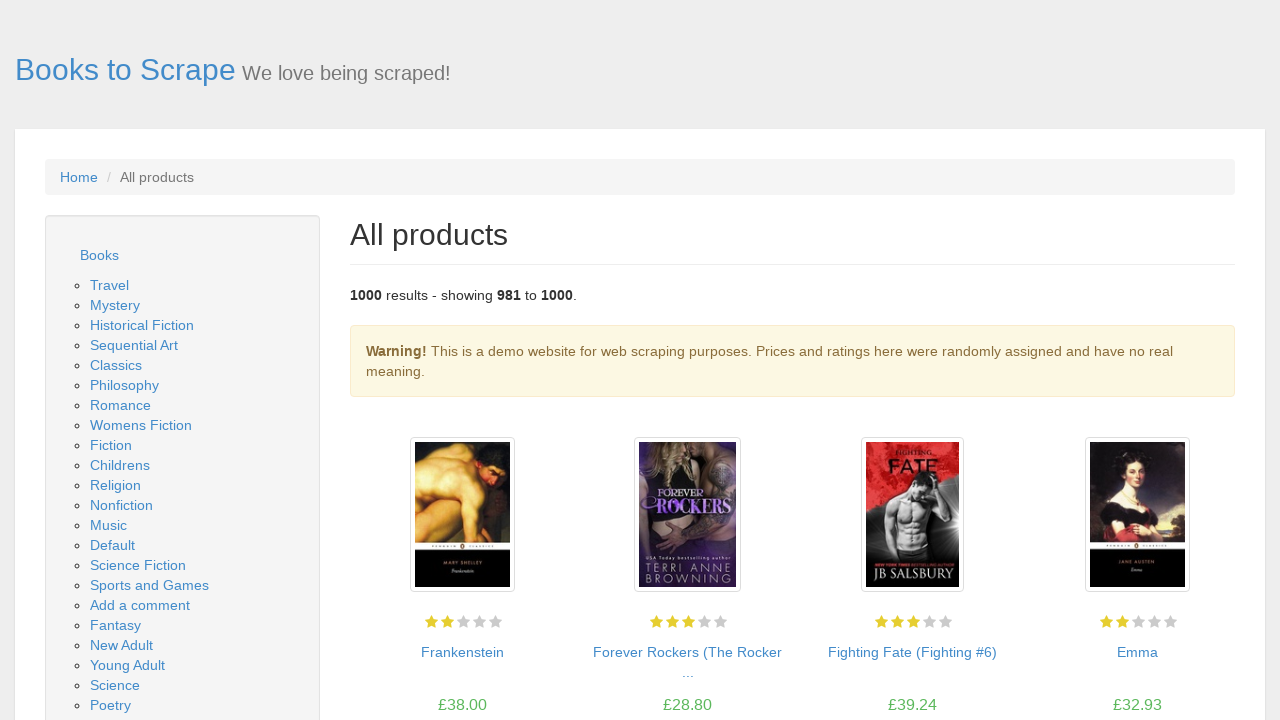

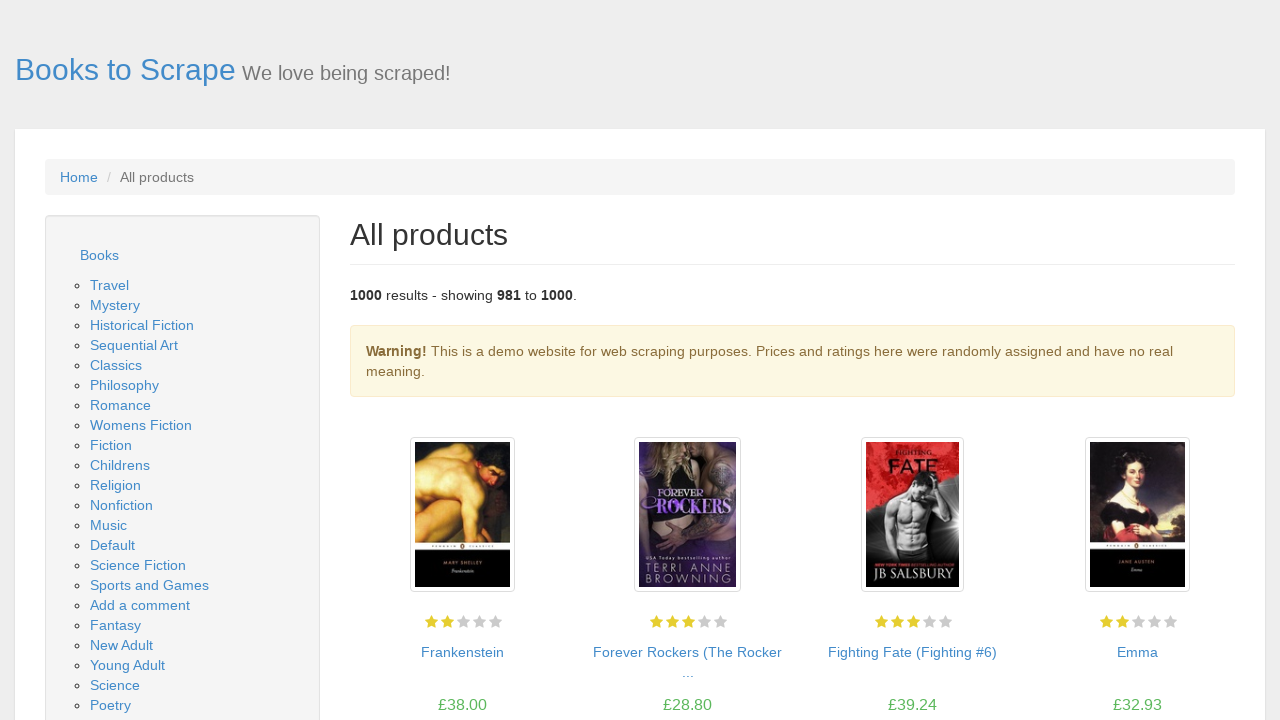